Tests a Todo page by navigating to it, adding 100 tasks numbered 1-100, then deleting all odd-numbered tasks (every other task starting from the first).

Starting URL: https://material.playwrightvn.com/

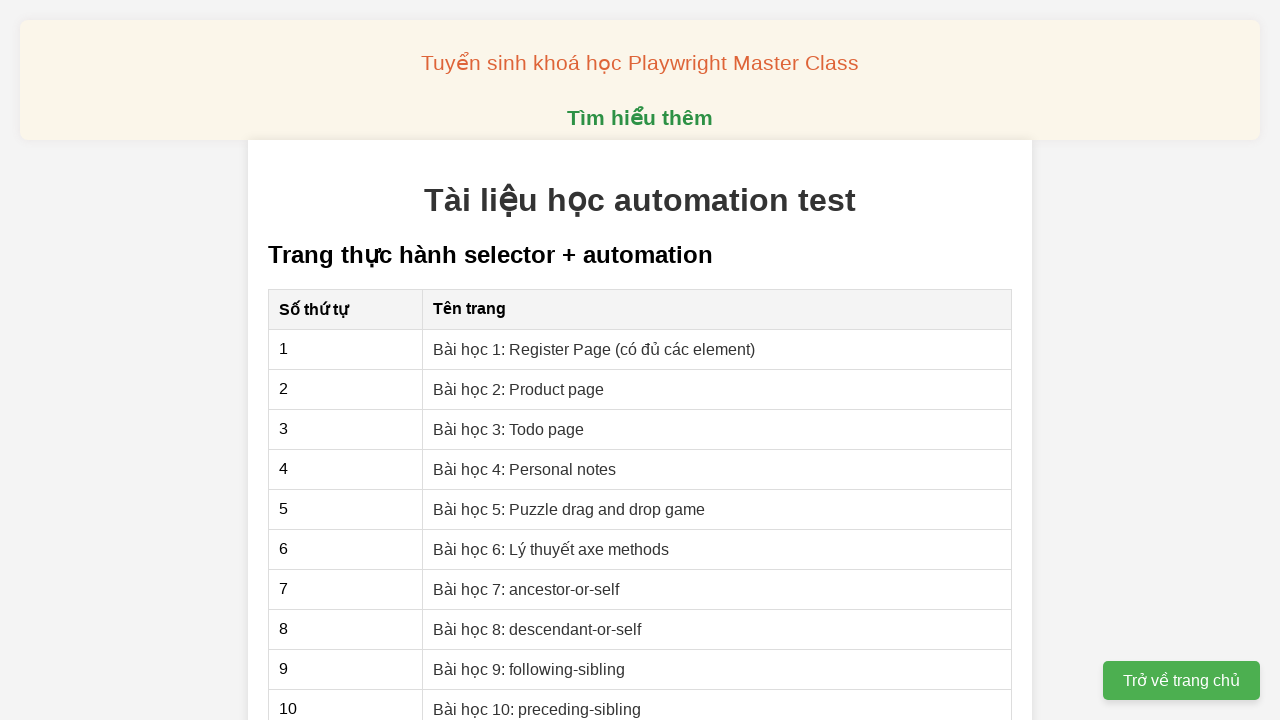

Navigated to Todo page lesson at (509, 429) on xpath=//a[contains(text(),"Bài học 3: Todo page")]
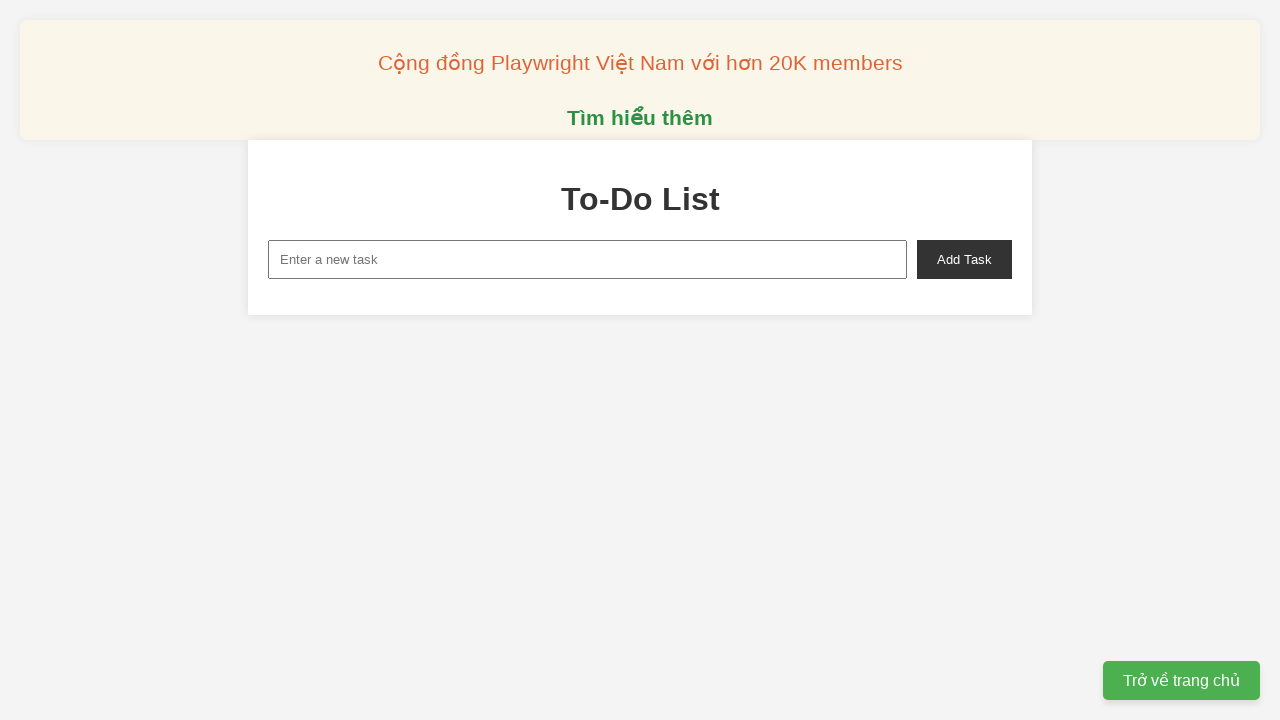

Filled task input with task number 1 on xpath=//input[@id="new-task"]
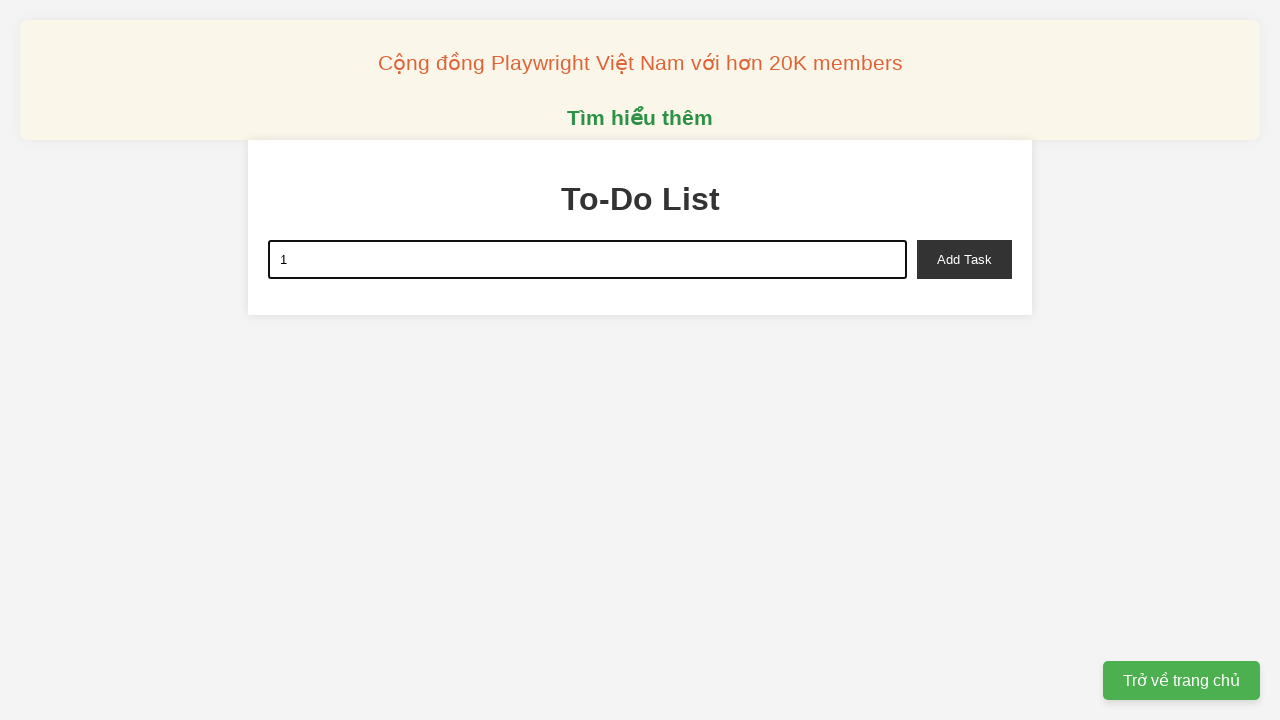

Clicked add task button for task 1 at (964, 259) on xpath=//button[@id="add-task"]
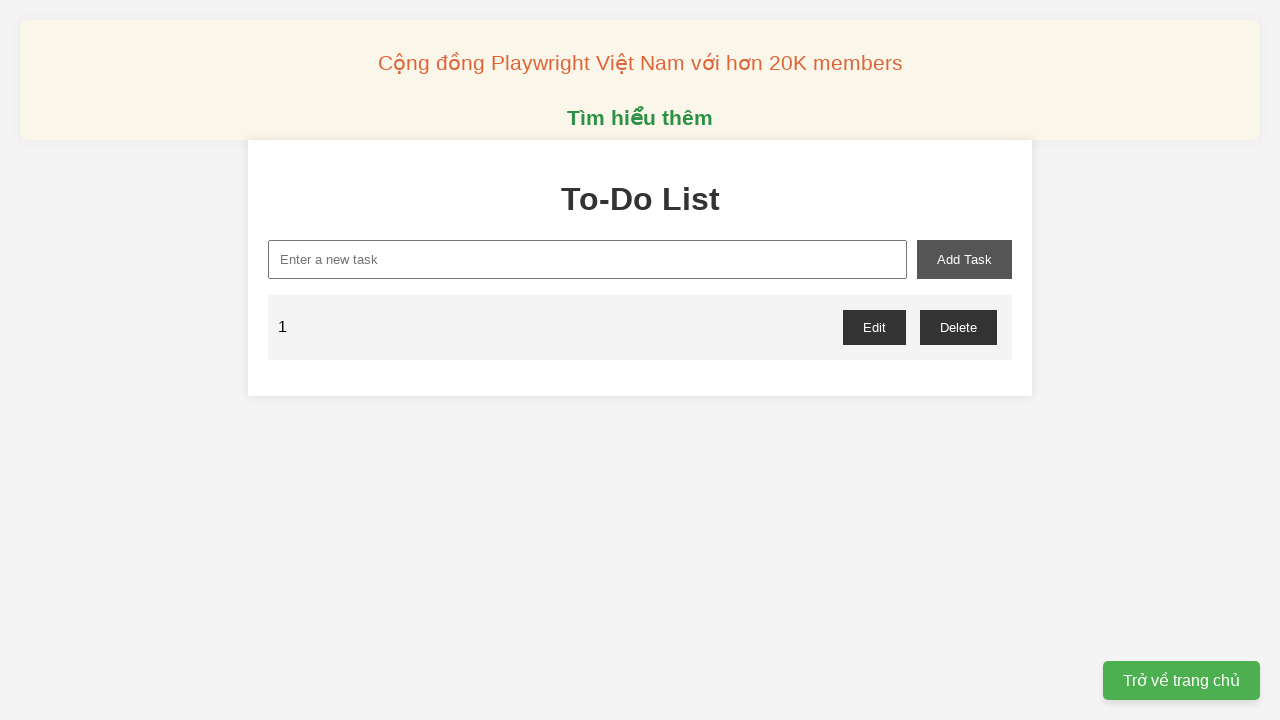

Filled task input with task number 2 on xpath=//input[@id="new-task"]
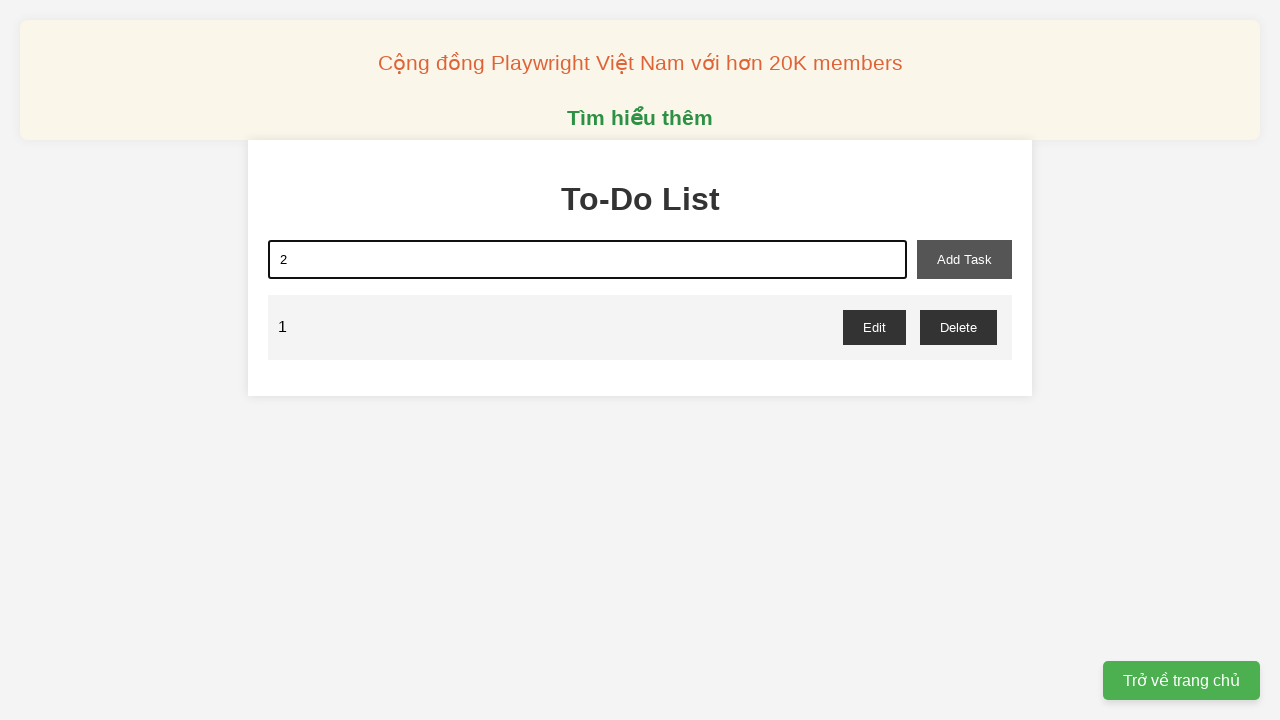

Clicked add task button for task 2 at (964, 259) on xpath=//button[@id="add-task"]
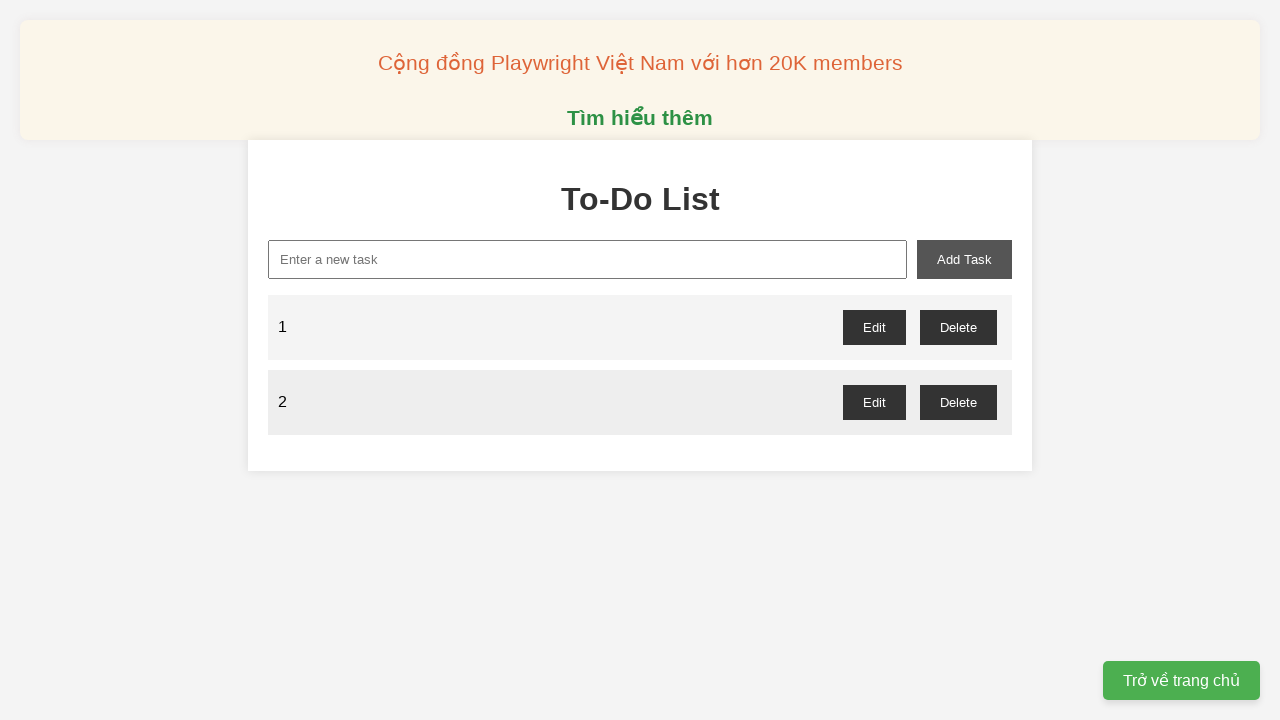

Filled task input with task number 3 on xpath=//input[@id="new-task"]
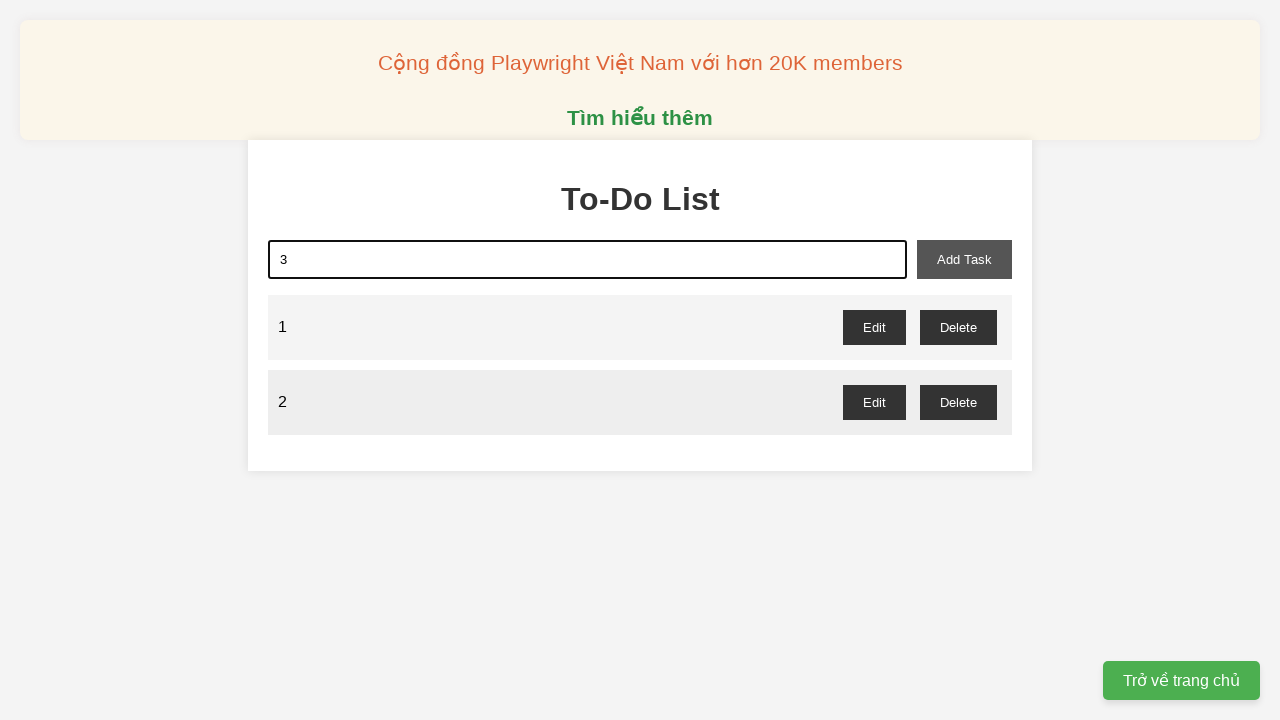

Clicked add task button for task 3 at (964, 259) on xpath=//button[@id="add-task"]
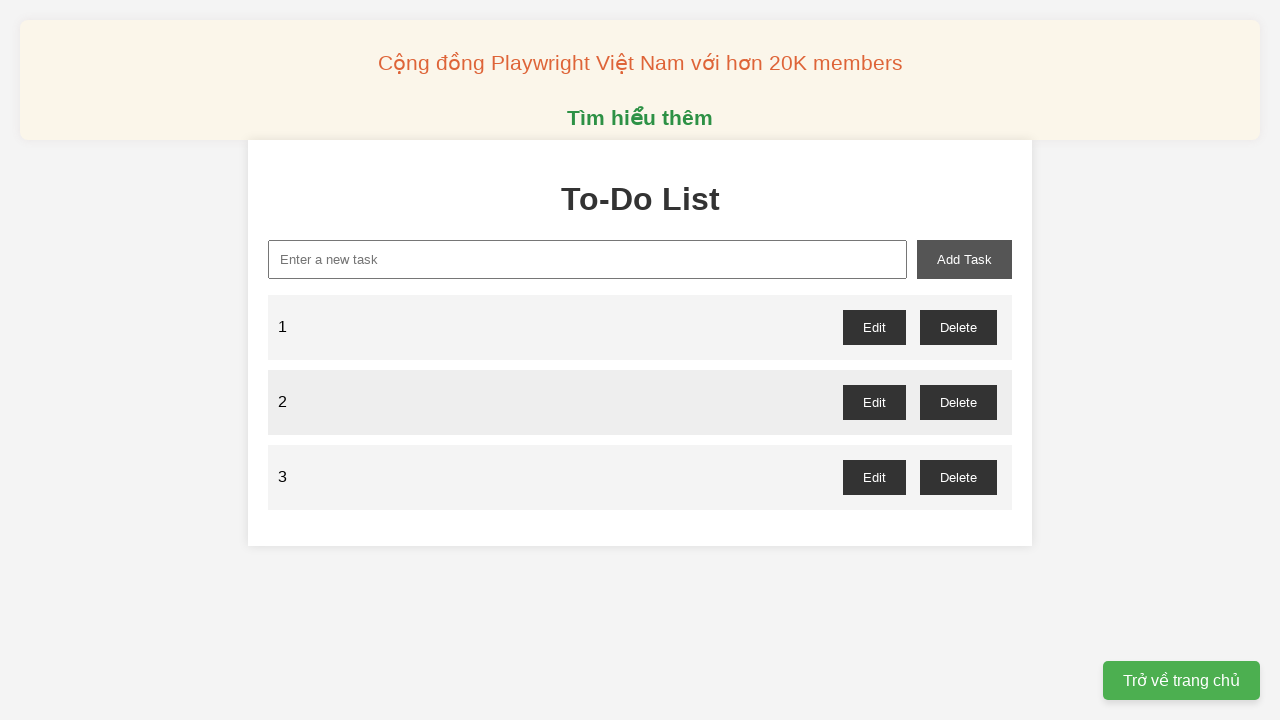

Filled task input with task number 4 on xpath=//input[@id="new-task"]
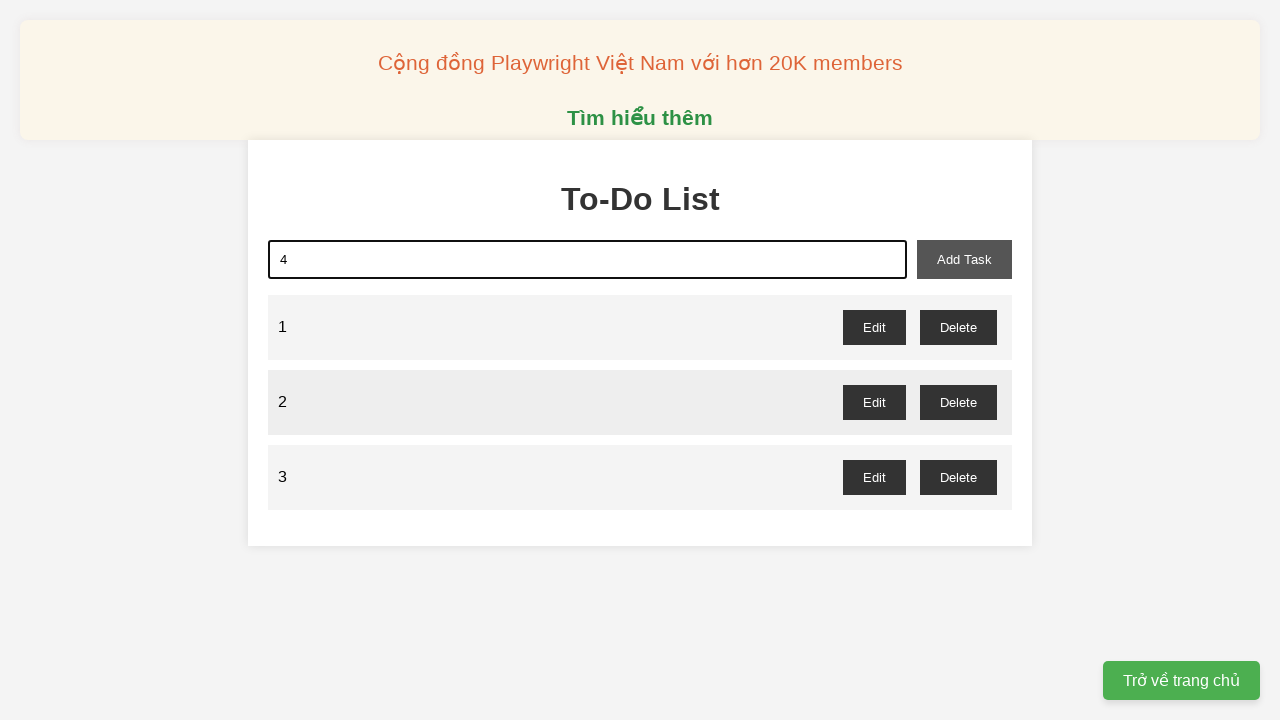

Clicked add task button for task 4 at (964, 259) on xpath=//button[@id="add-task"]
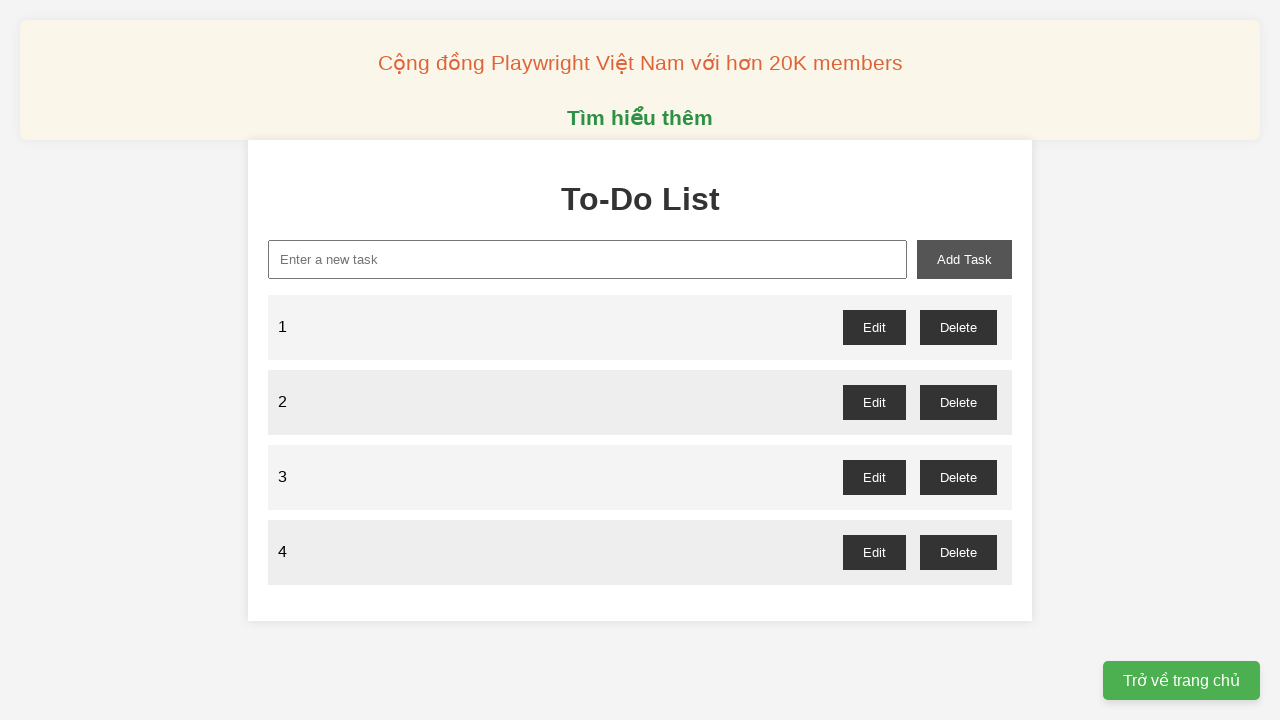

Filled task input with task number 5 on xpath=//input[@id="new-task"]
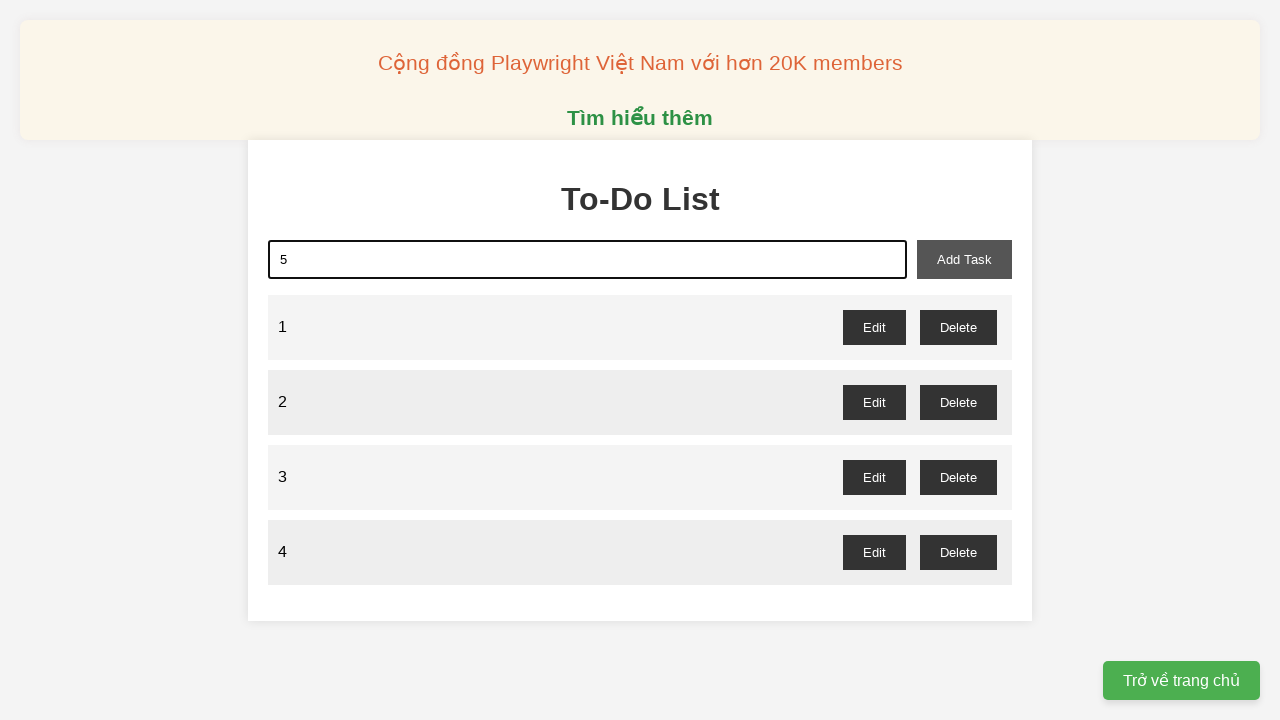

Clicked add task button for task 5 at (964, 259) on xpath=//button[@id="add-task"]
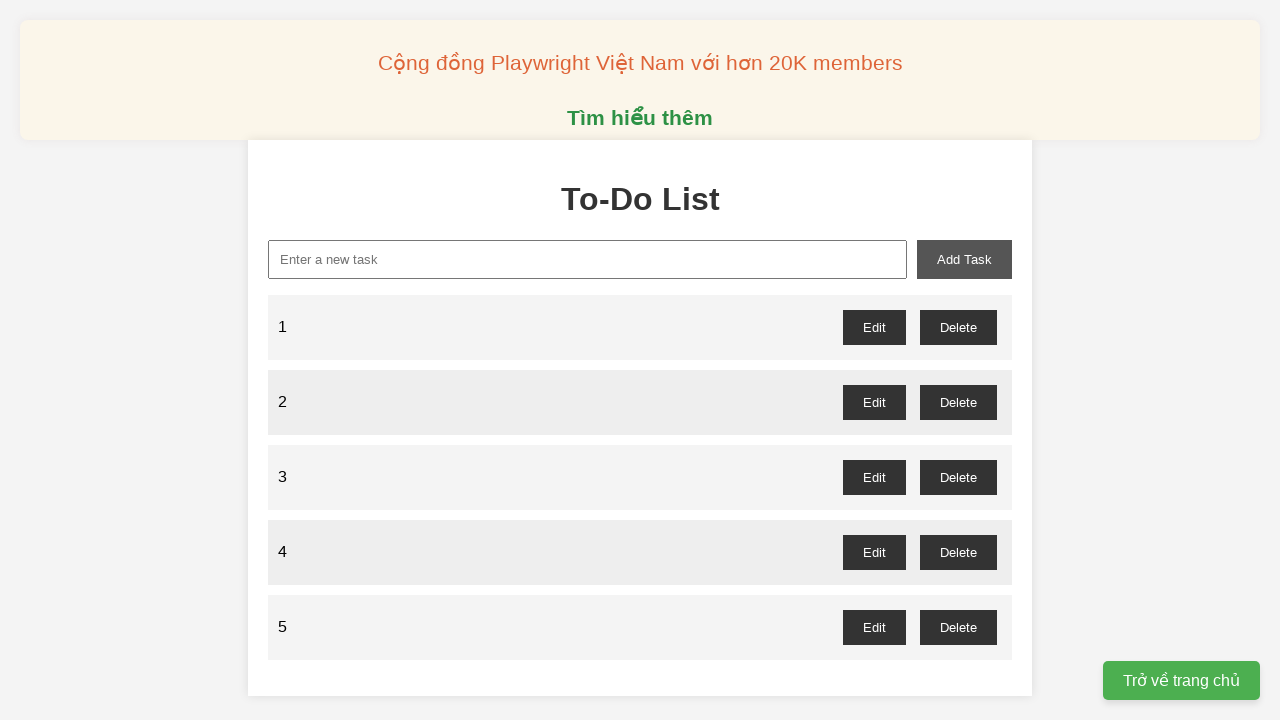

Filled task input with task number 6 on xpath=//input[@id="new-task"]
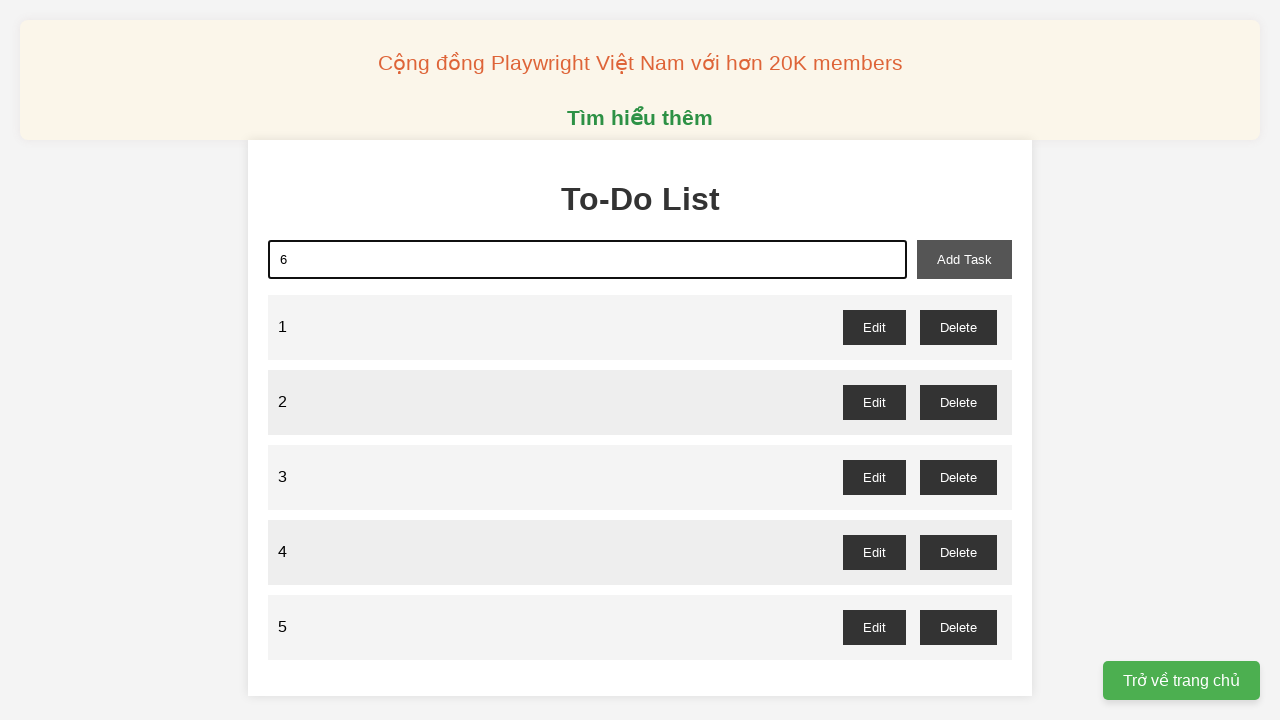

Clicked add task button for task 6 at (964, 259) on xpath=//button[@id="add-task"]
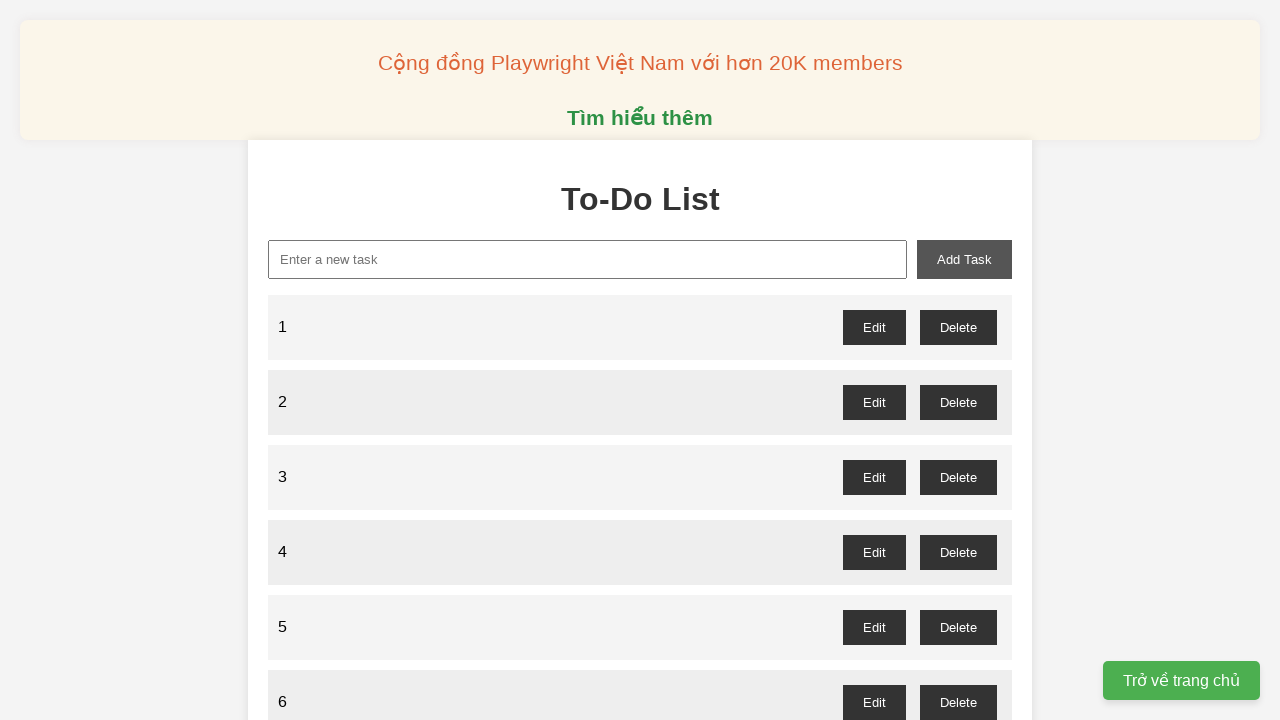

Filled task input with task number 7 on xpath=//input[@id="new-task"]
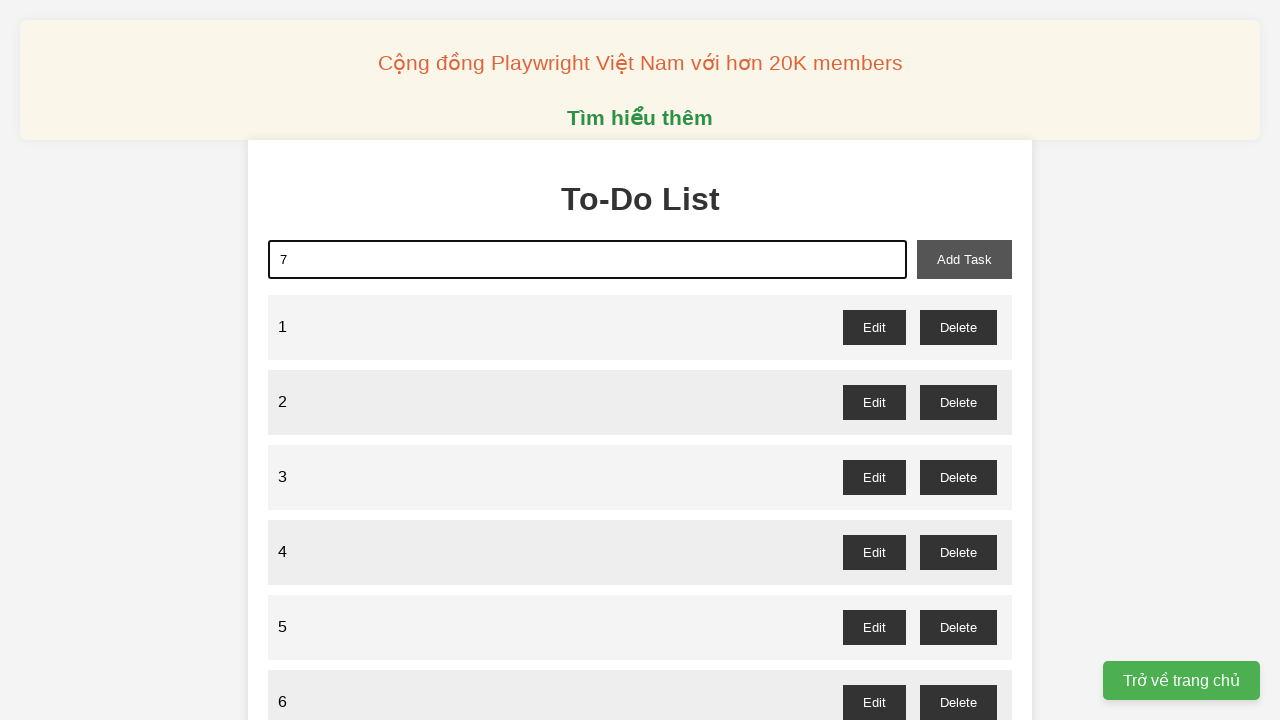

Clicked add task button for task 7 at (964, 259) on xpath=//button[@id="add-task"]
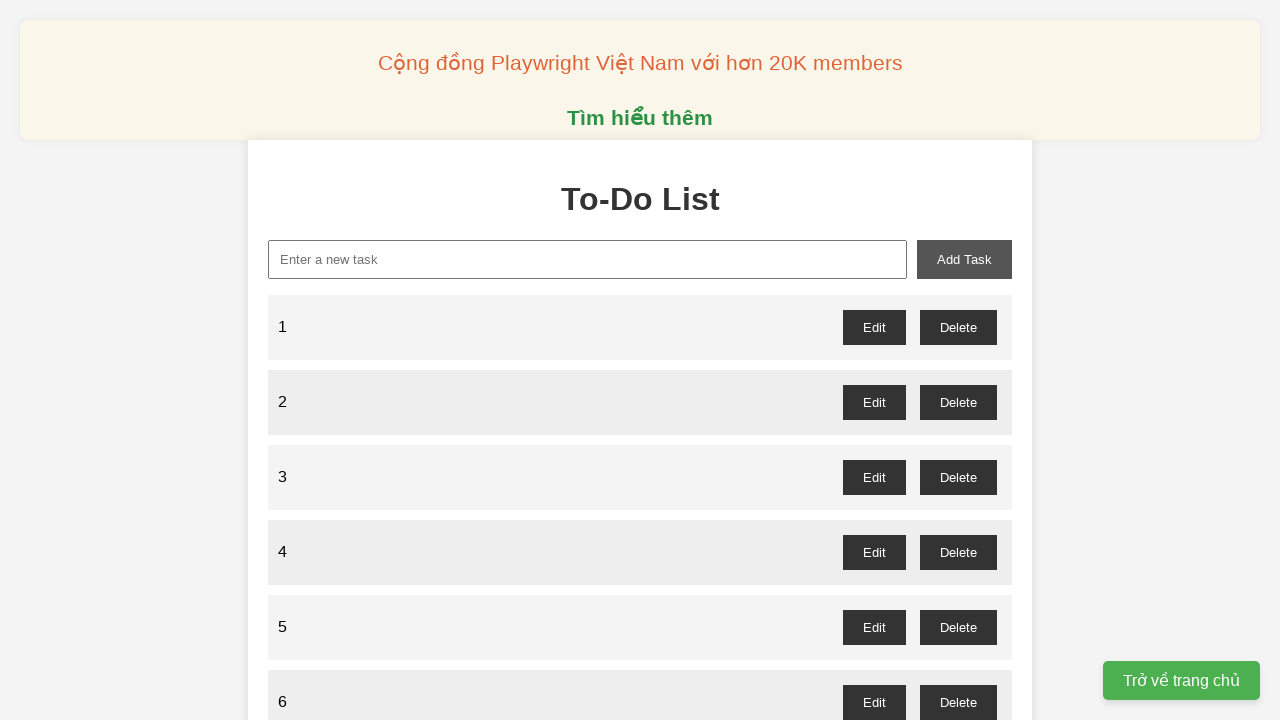

Filled task input with task number 8 on xpath=//input[@id="new-task"]
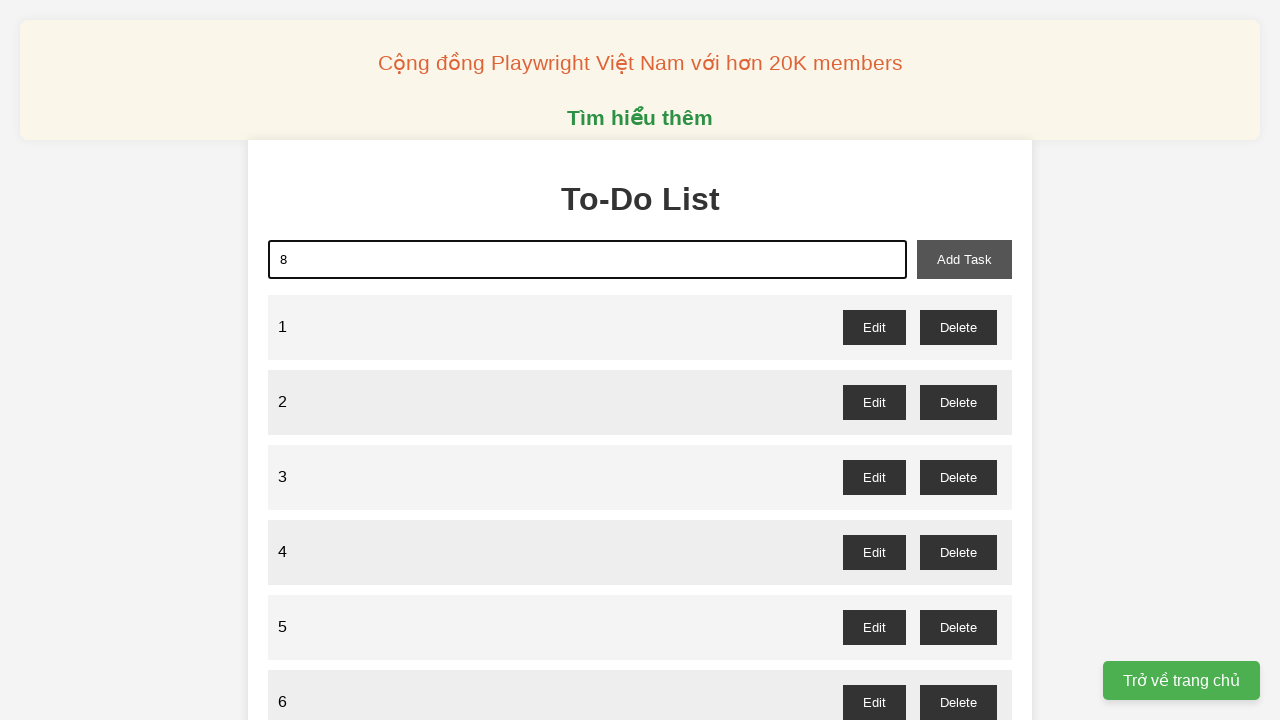

Clicked add task button for task 8 at (964, 259) on xpath=//button[@id="add-task"]
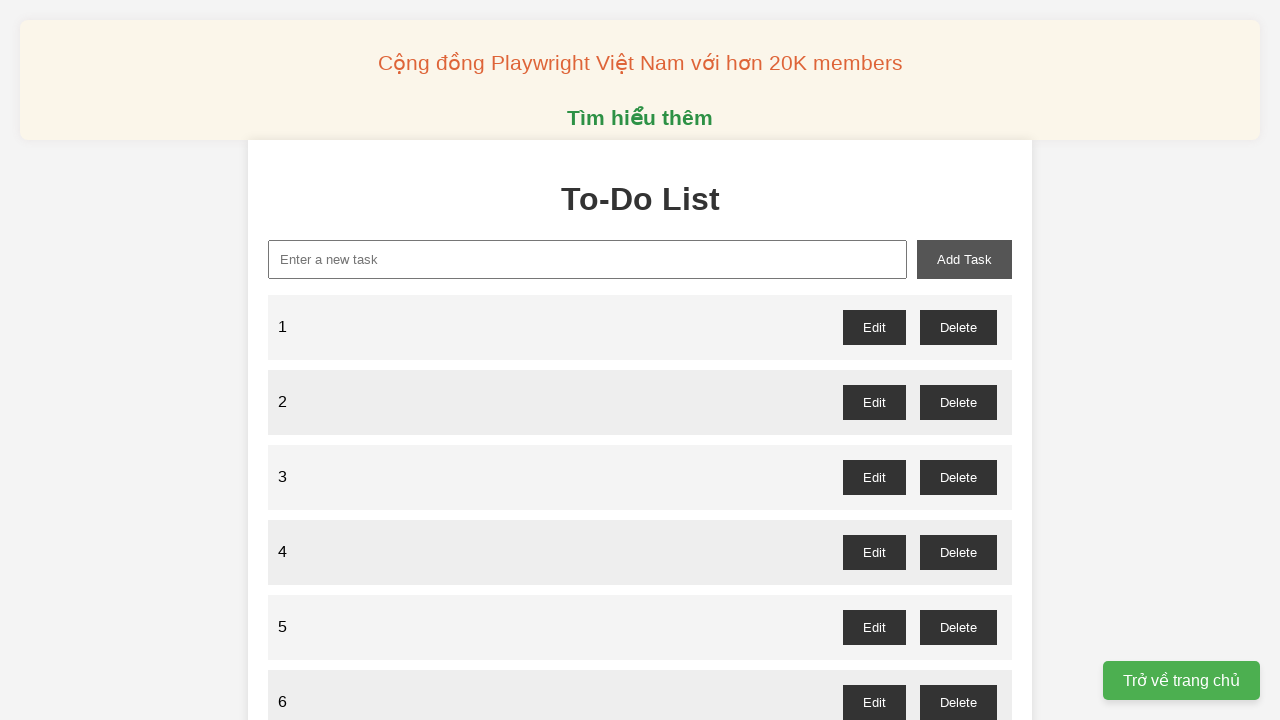

Filled task input with task number 9 on xpath=//input[@id="new-task"]
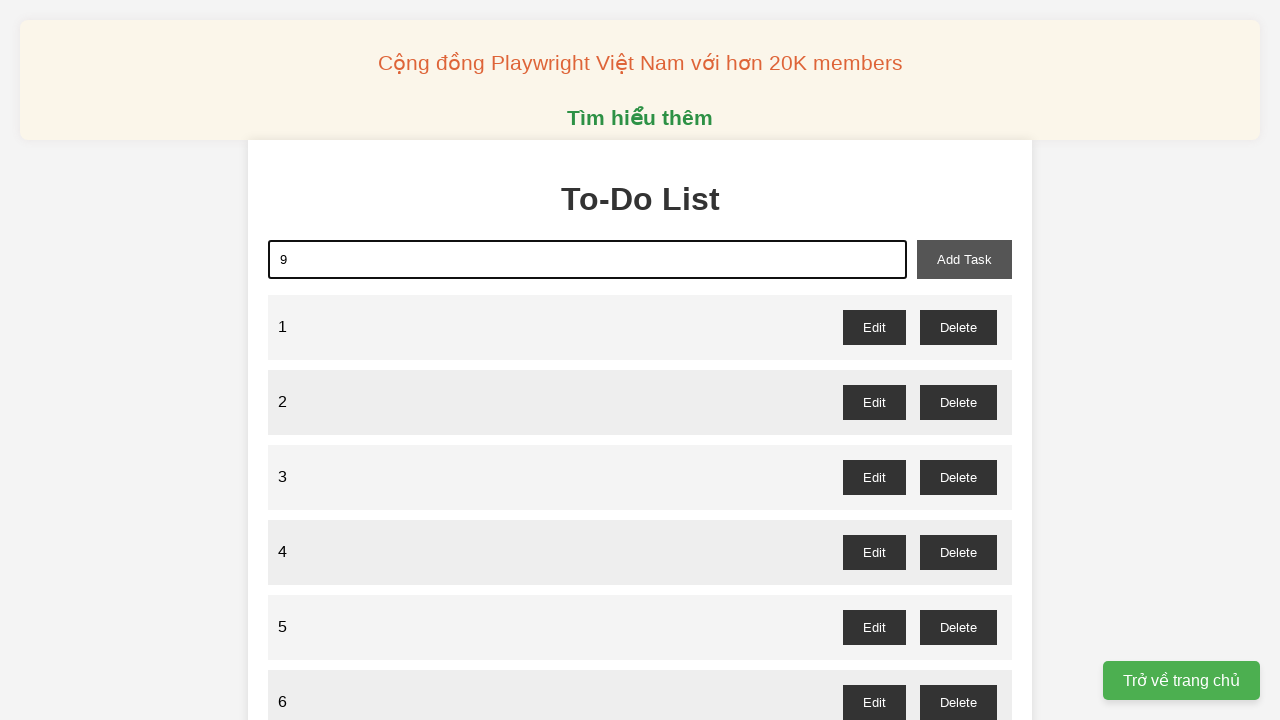

Clicked add task button for task 9 at (964, 259) on xpath=//button[@id="add-task"]
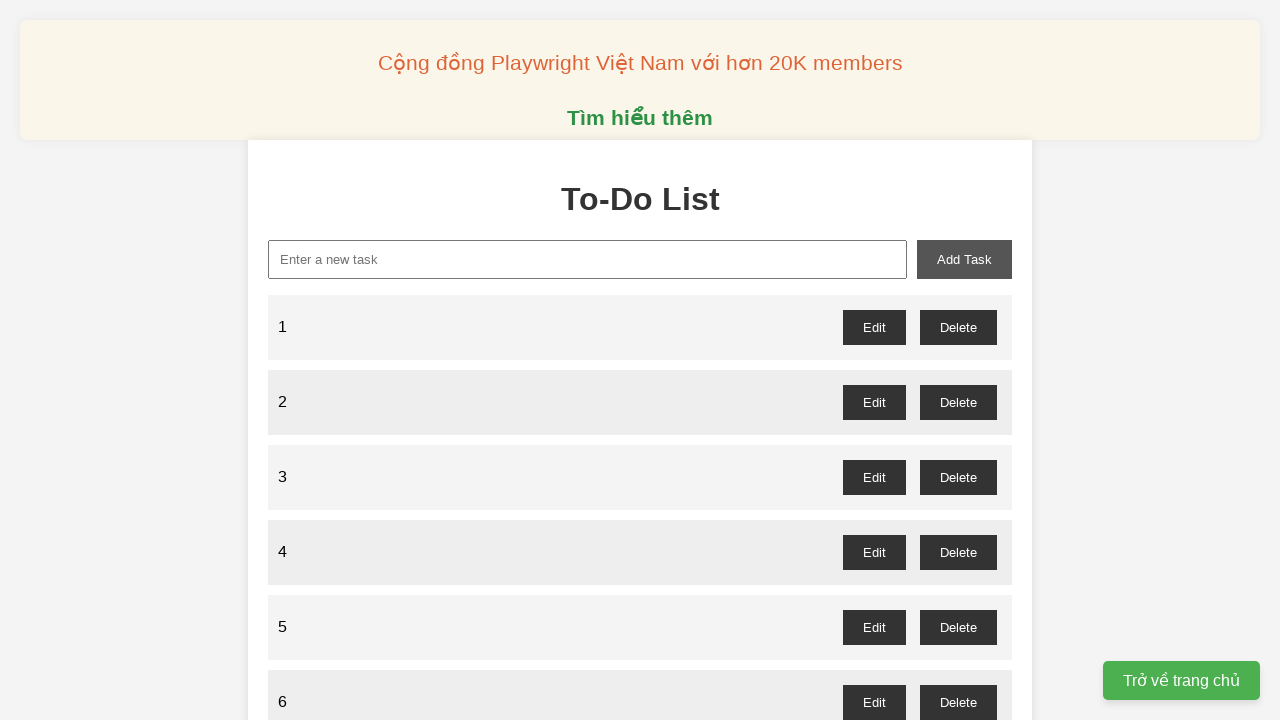

Filled task input with task number 10 on xpath=//input[@id="new-task"]
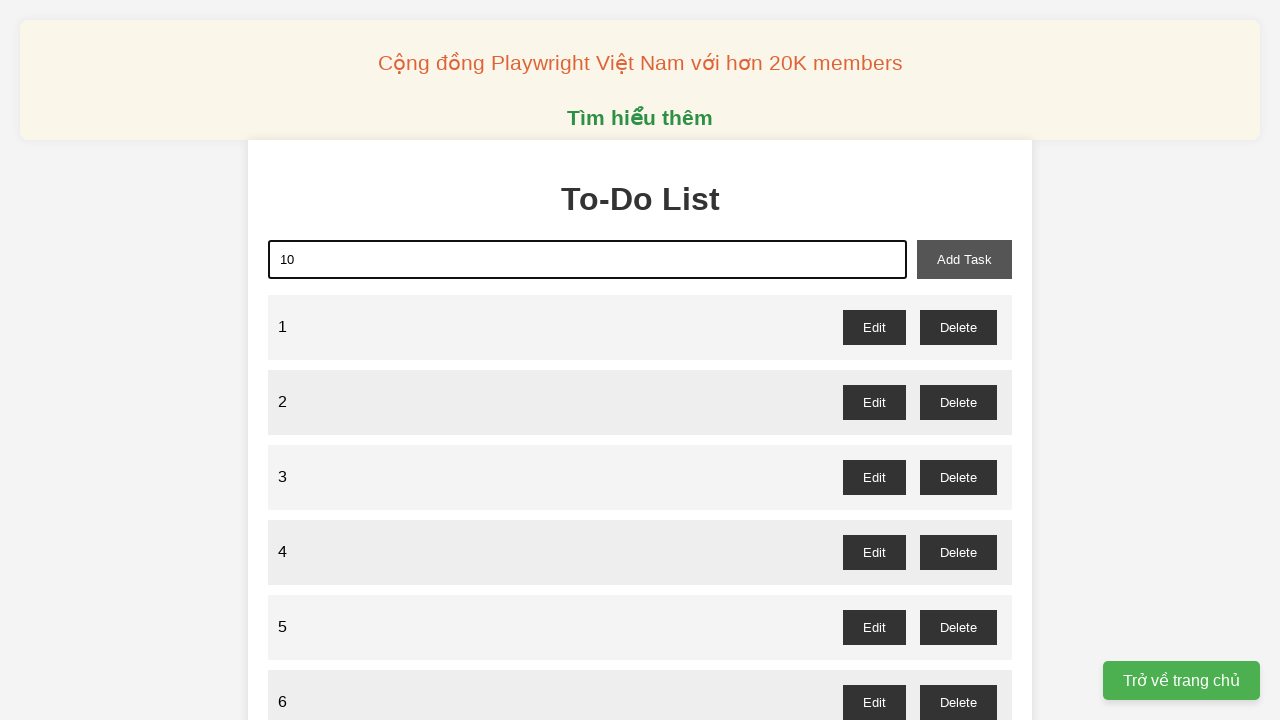

Clicked add task button for task 10 at (964, 259) on xpath=//button[@id="add-task"]
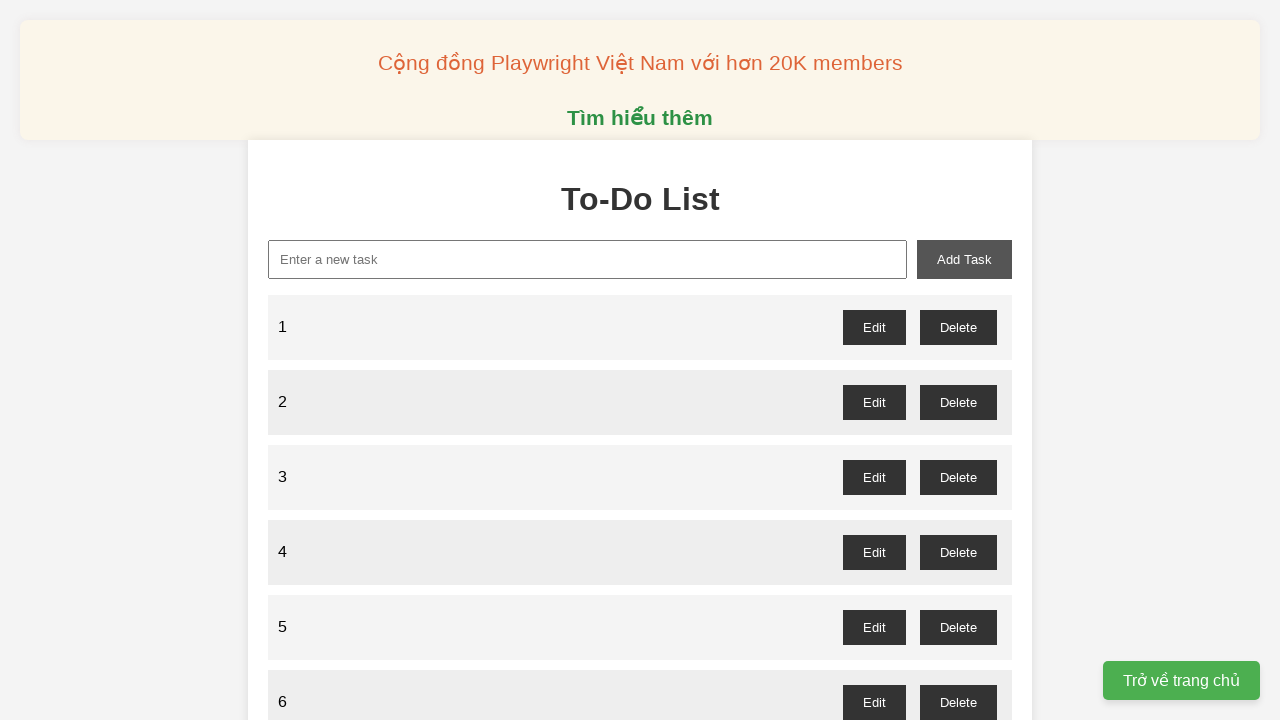

Filled task input with task number 11 on xpath=//input[@id="new-task"]
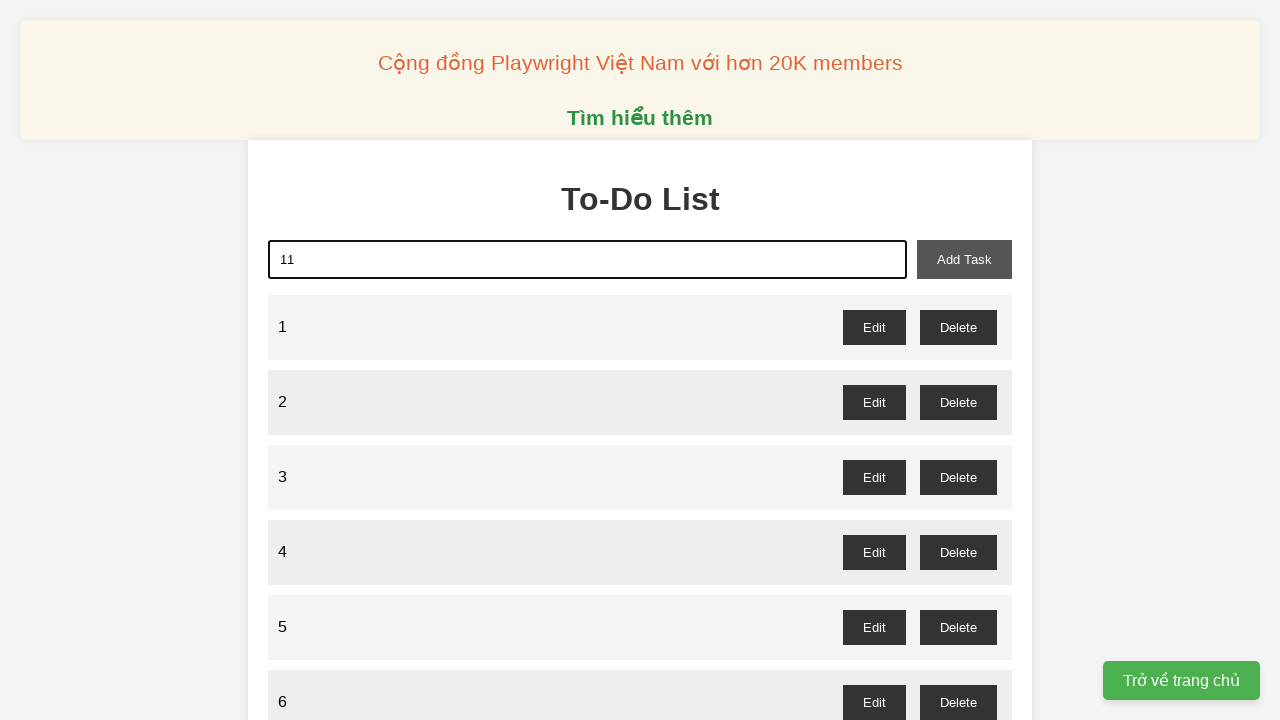

Clicked add task button for task 11 at (964, 259) on xpath=//button[@id="add-task"]
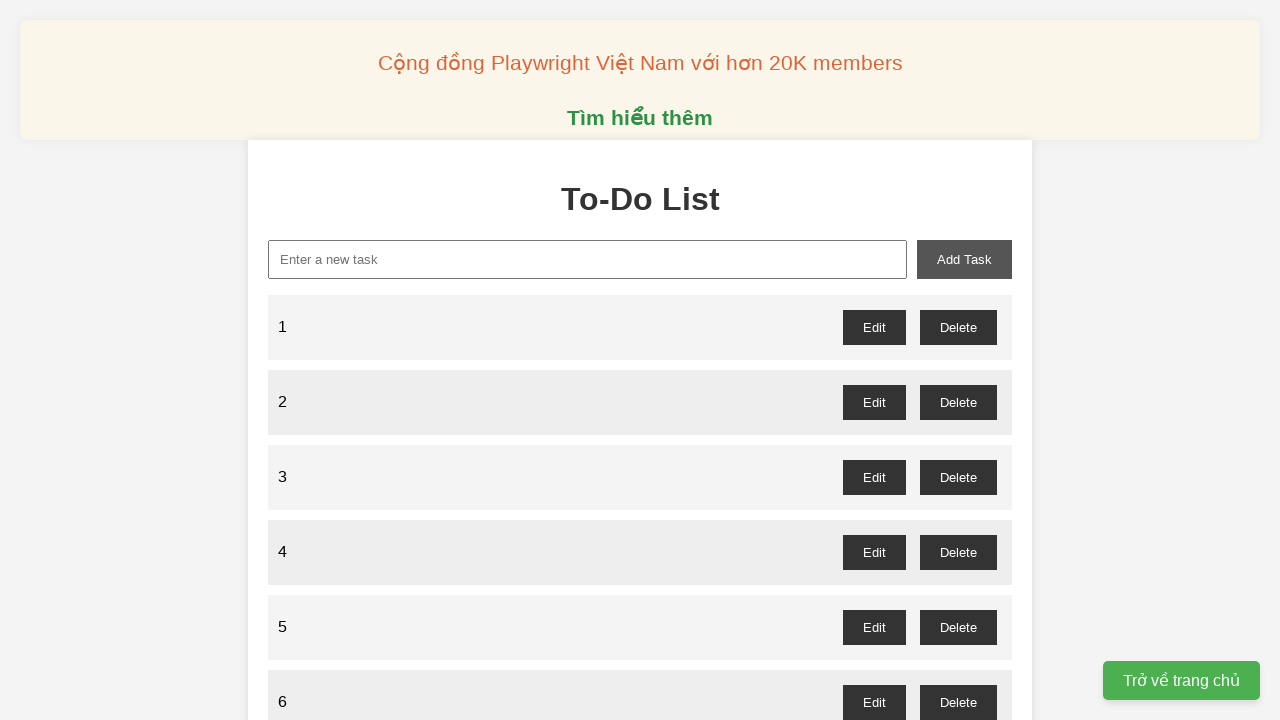

Filled task input with task number 12 on xpath=//input[@id="new-task"]
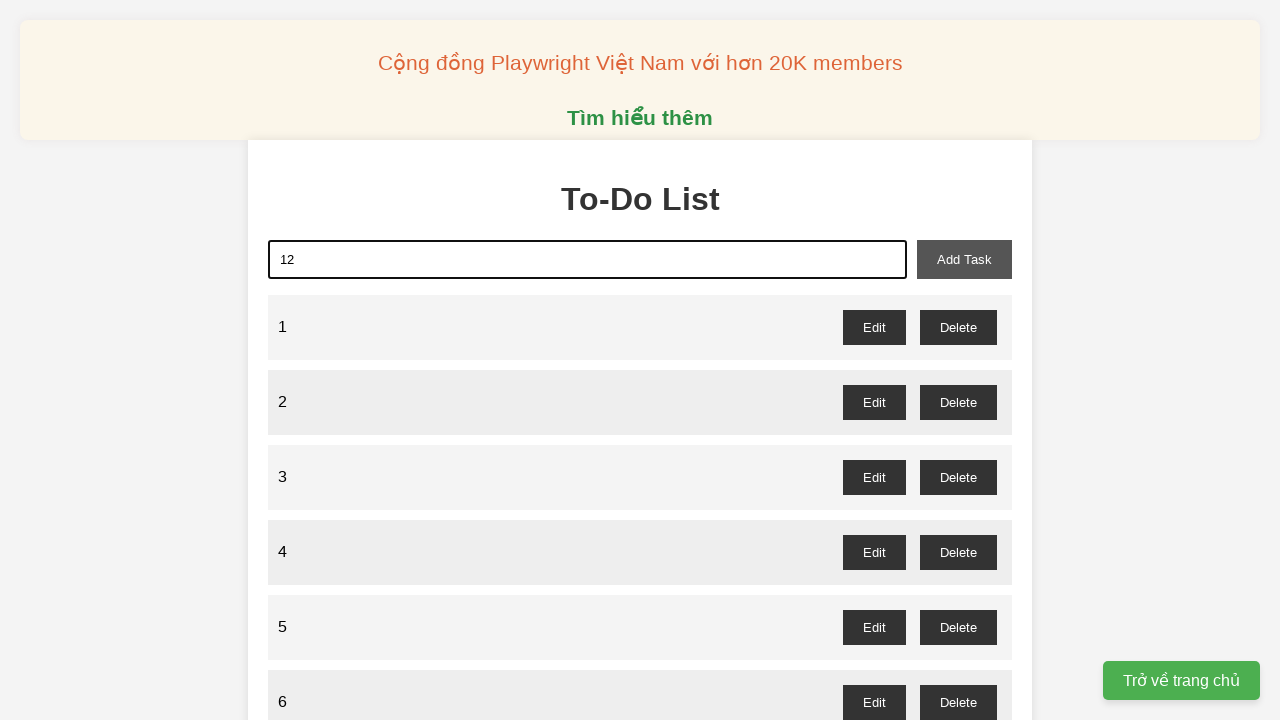

Clicked add task button for task 12 at (964, 259) on xpath=//button[@id="add-task"]
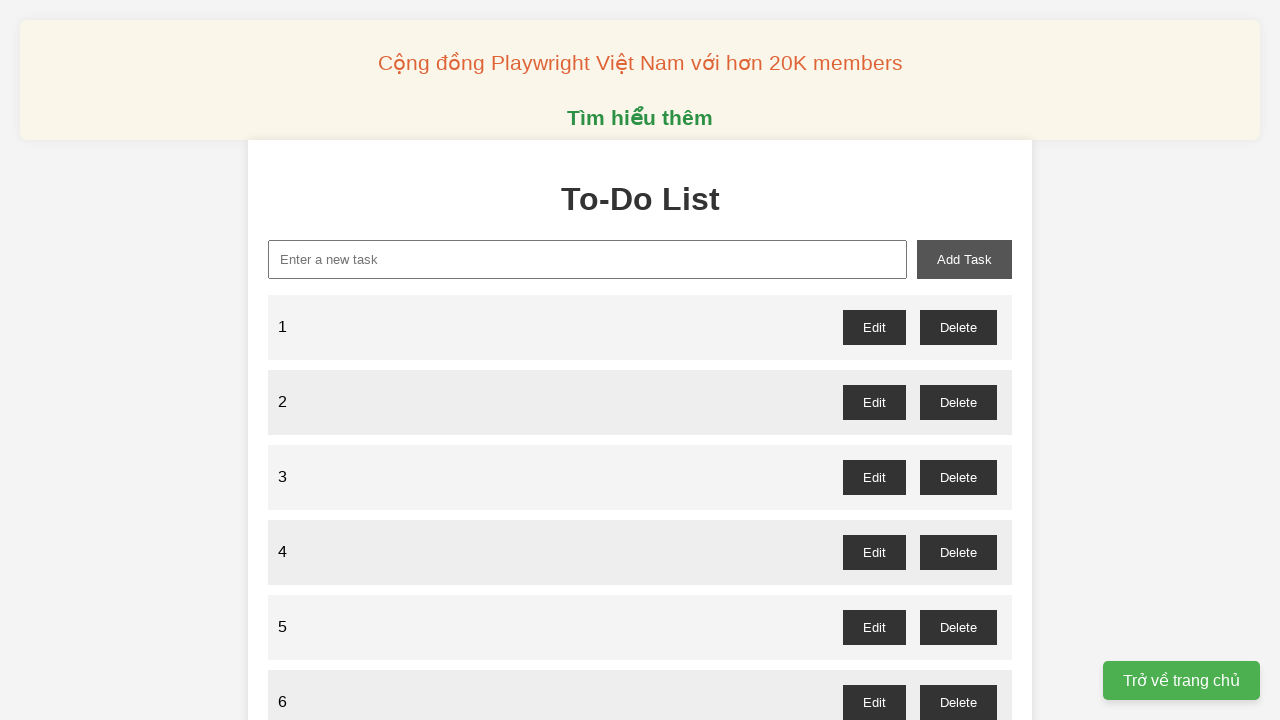

Filled task input with task number 13 on xpath=//input[@id="new-task"]
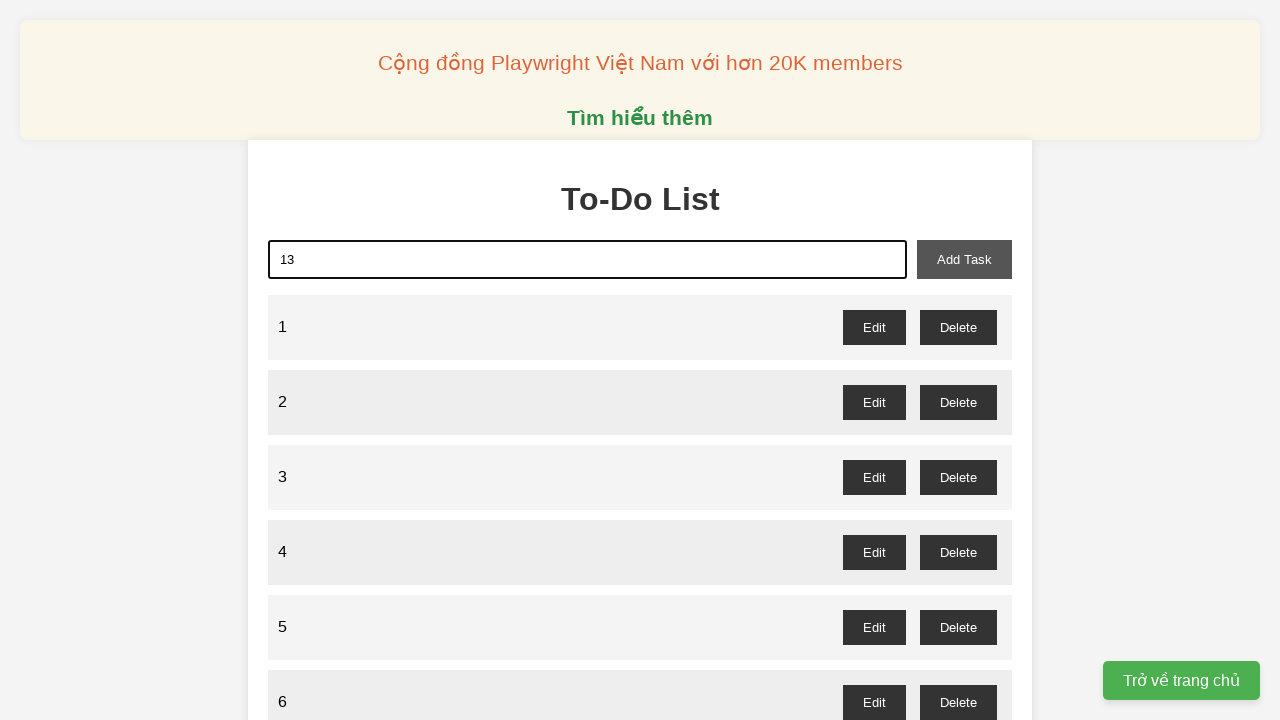

Clicked add task button for task 13 at (964, 259) on xpath=//button[@id="add-task"]
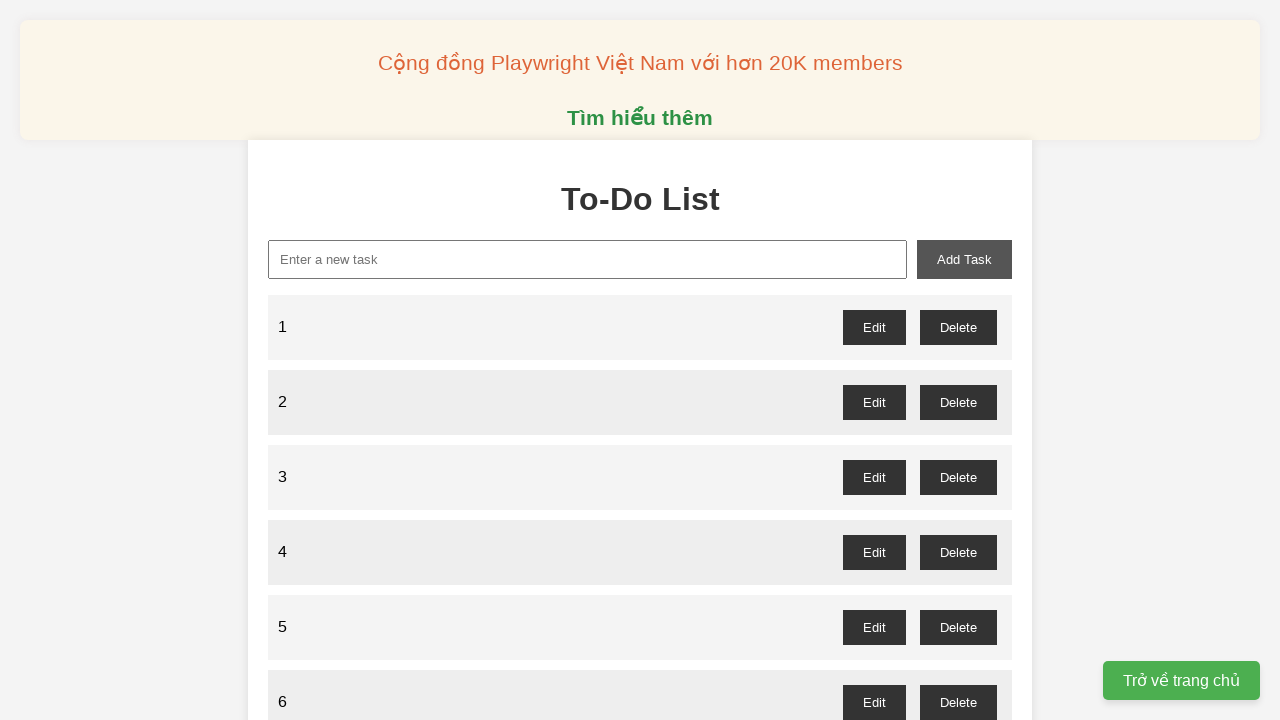

Filled task input with task number 14 on xpath=//input[@id="new-task"]
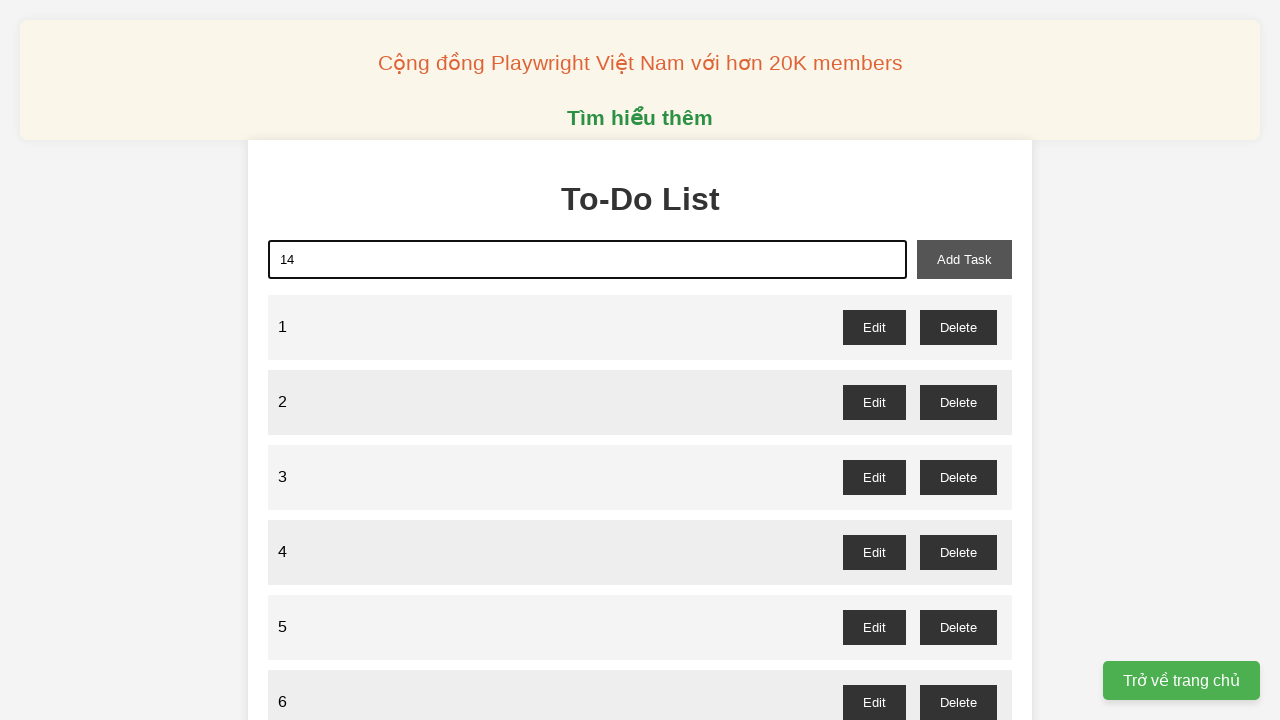

Clicked add task button for task 14 at (964, 259) on xpath=//button[@id="add-task"]
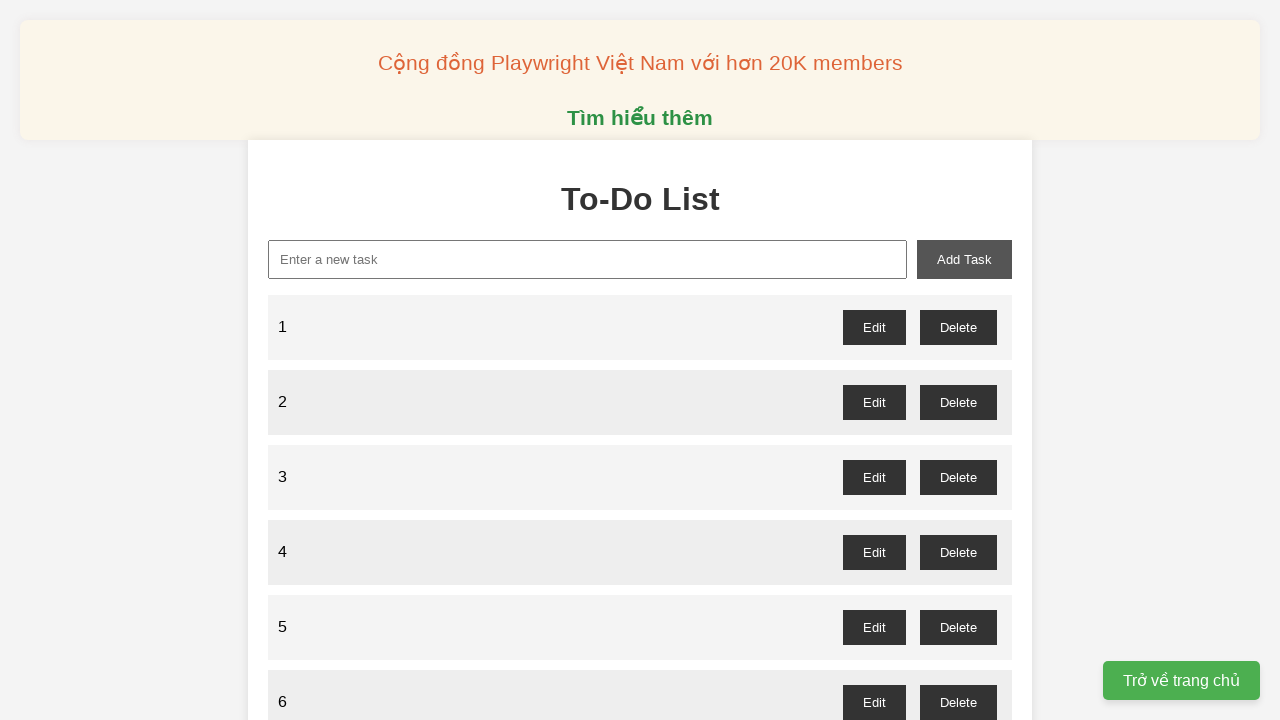

Filled task input with task number 15 on xpath=//input[@id="new-task"]
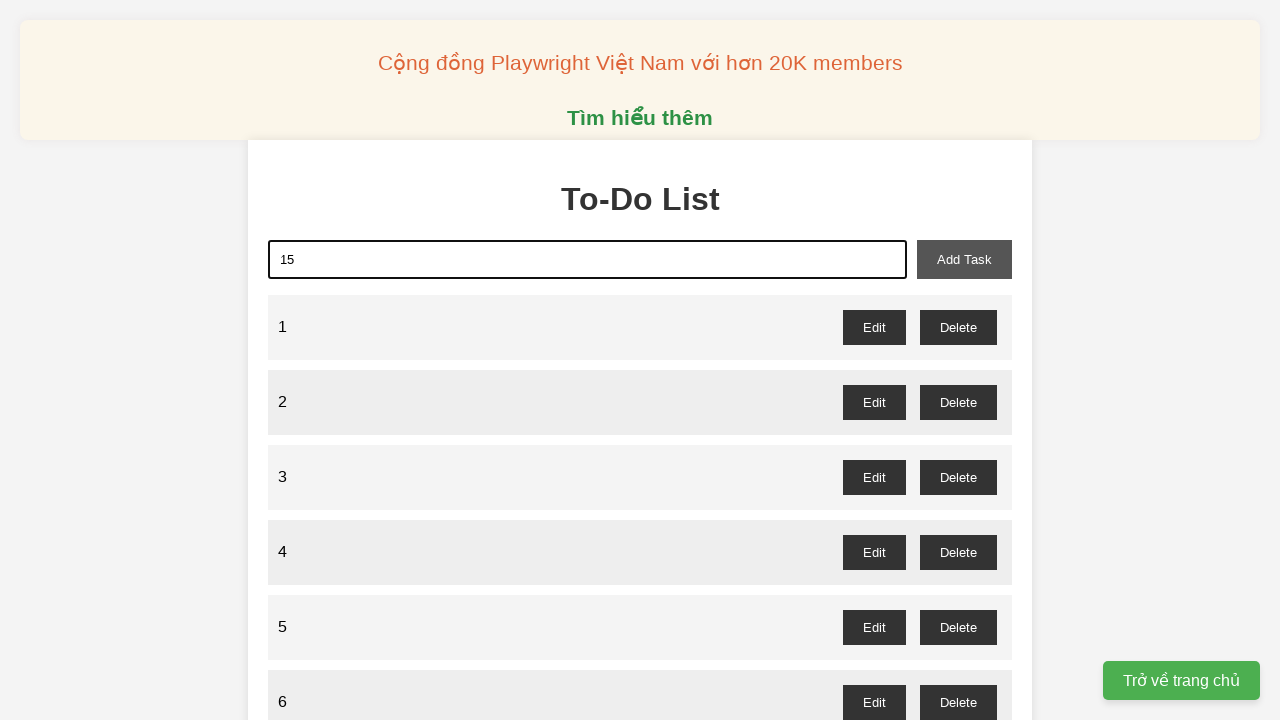

Clicked add task button for task 15 at (964, 259) on xpath=//button[@id="add-task"]
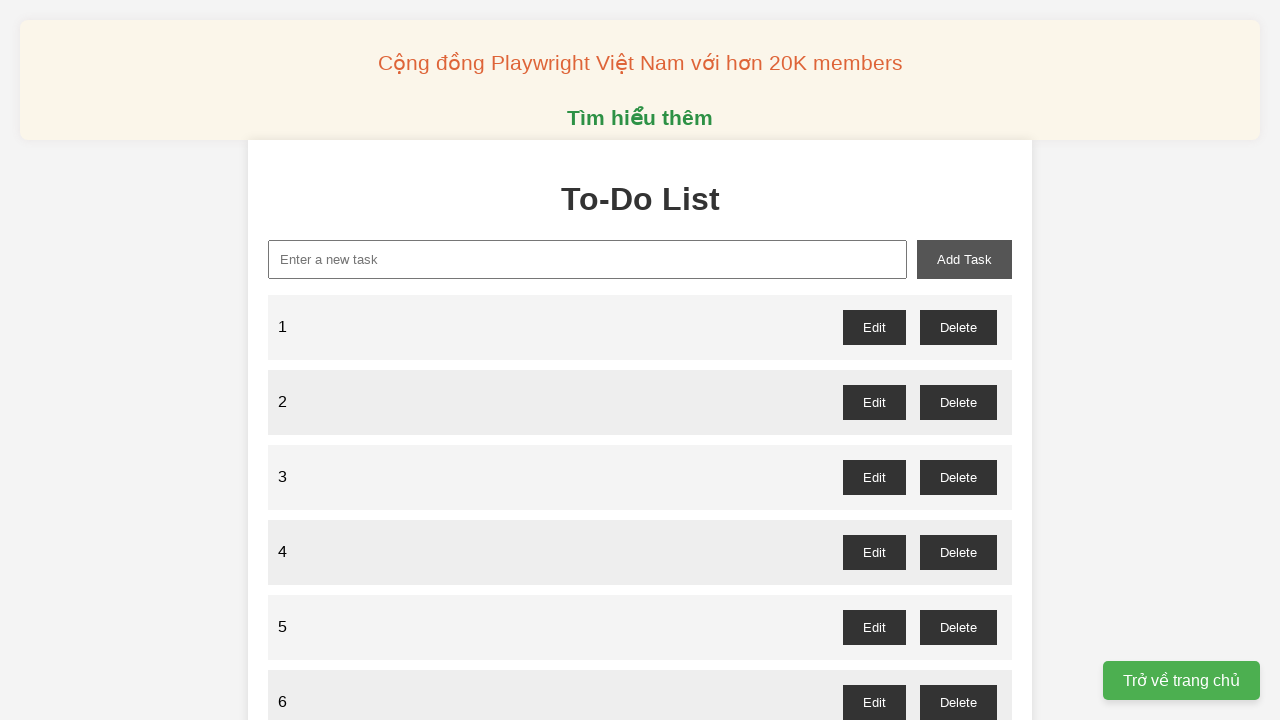

Filled task input with task number 16 on xpath=//input[@id="new-task"]
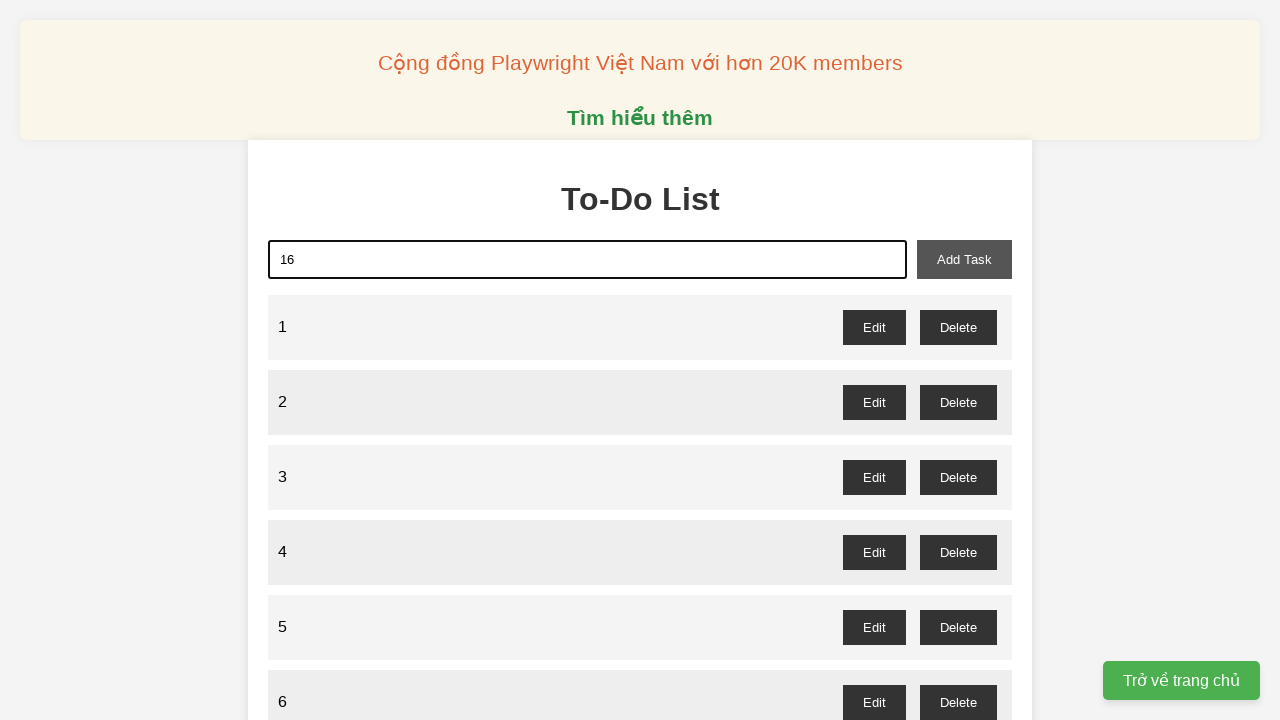

Clicked add task button for task 16 at (964, 259) on xpath=//button[@id="add-task"]
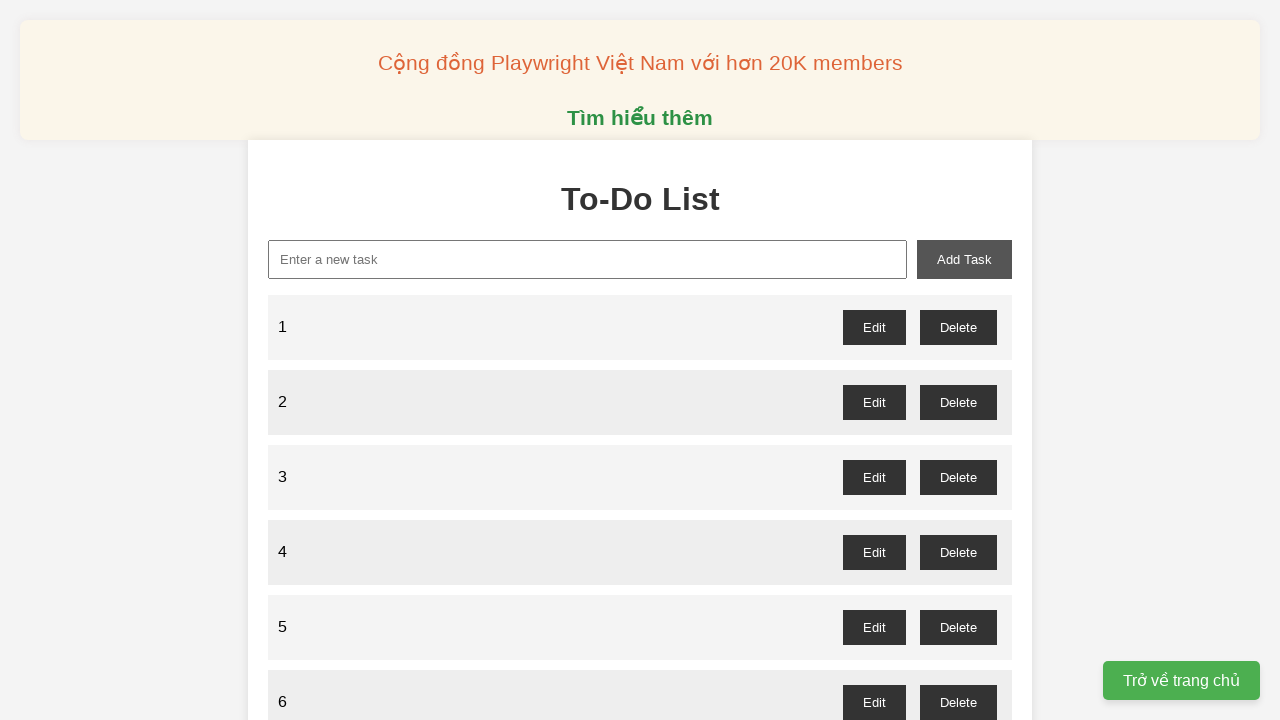

Filled task input with task number 17 on xpath=//input[@id="new-task"]
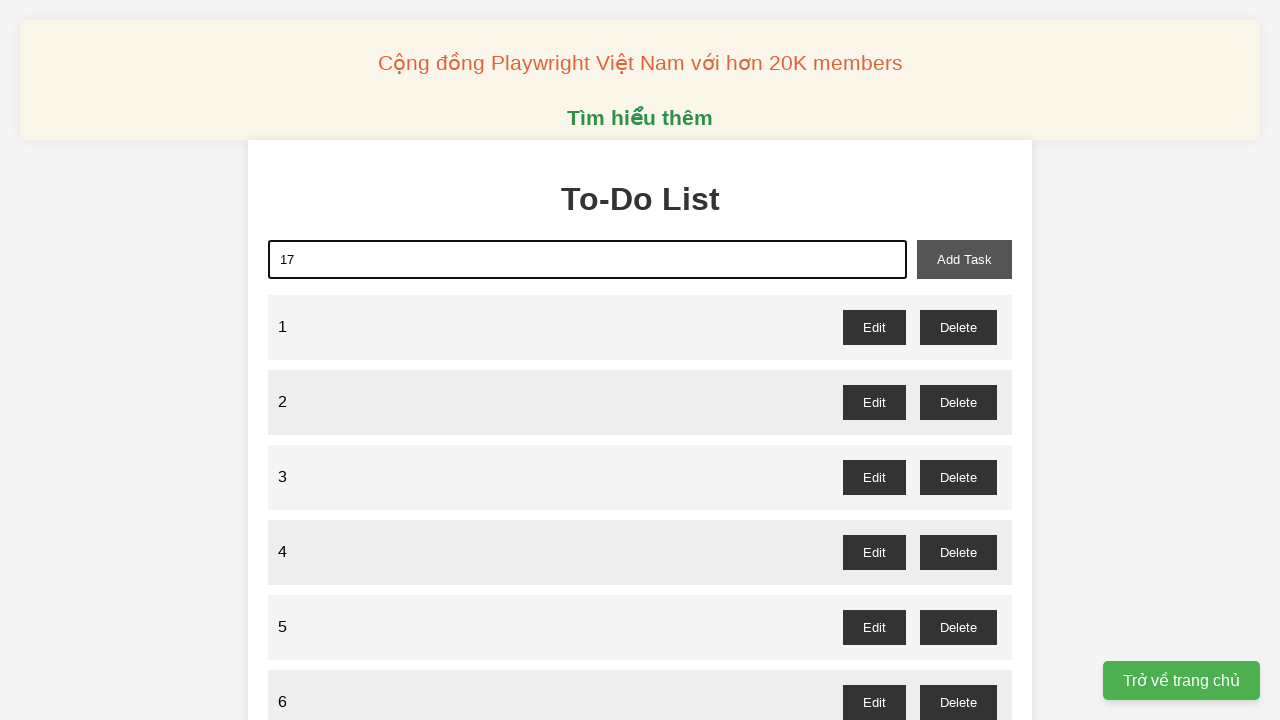

Clicked add task button for task 17 at (964, 259) on xpath=//button[@id="add-task"]
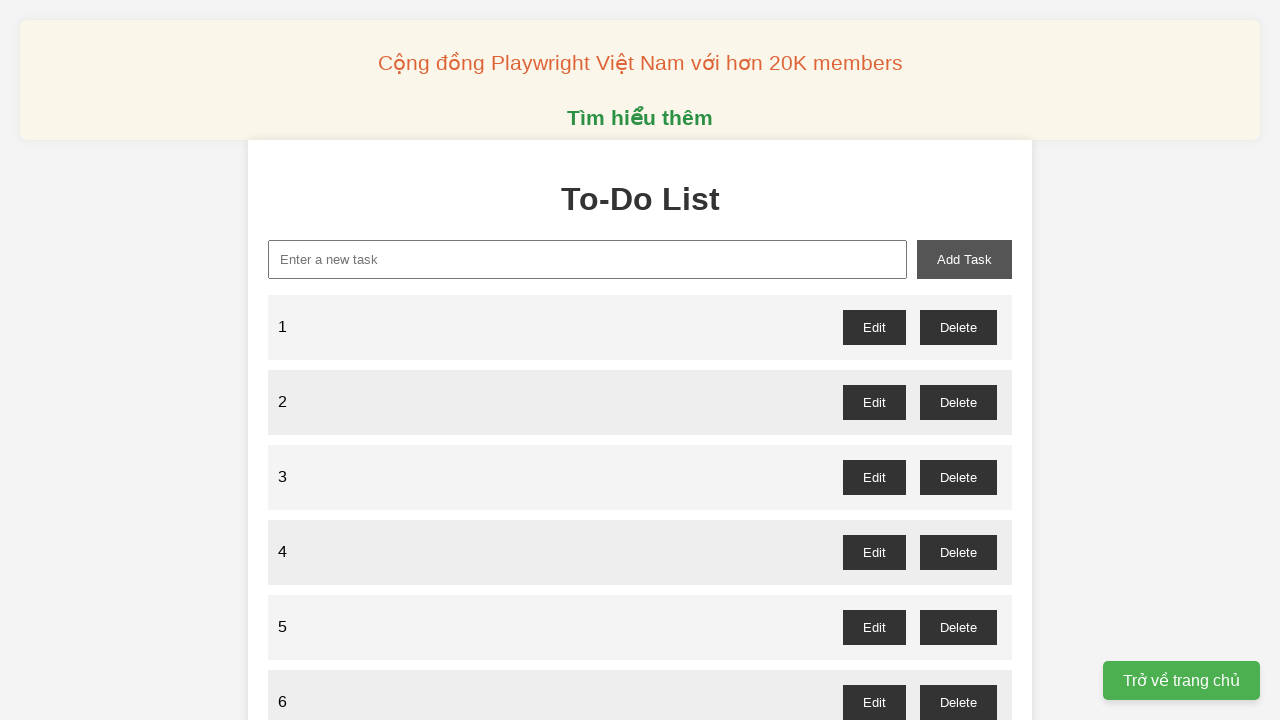

Filled task input with task number 18 on xpath=//input[@id="new-task"]
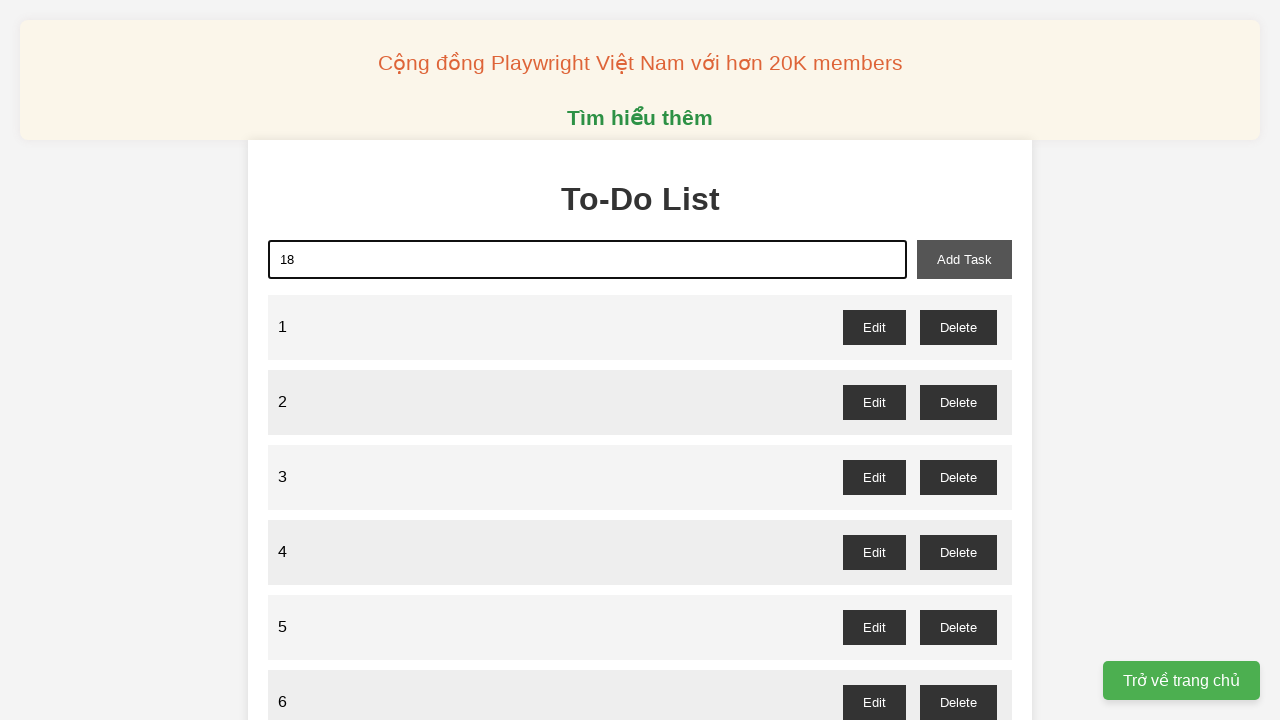

Clicked add task button for task 18 at (964, 259) on xpath=//button[@id="add-task"]
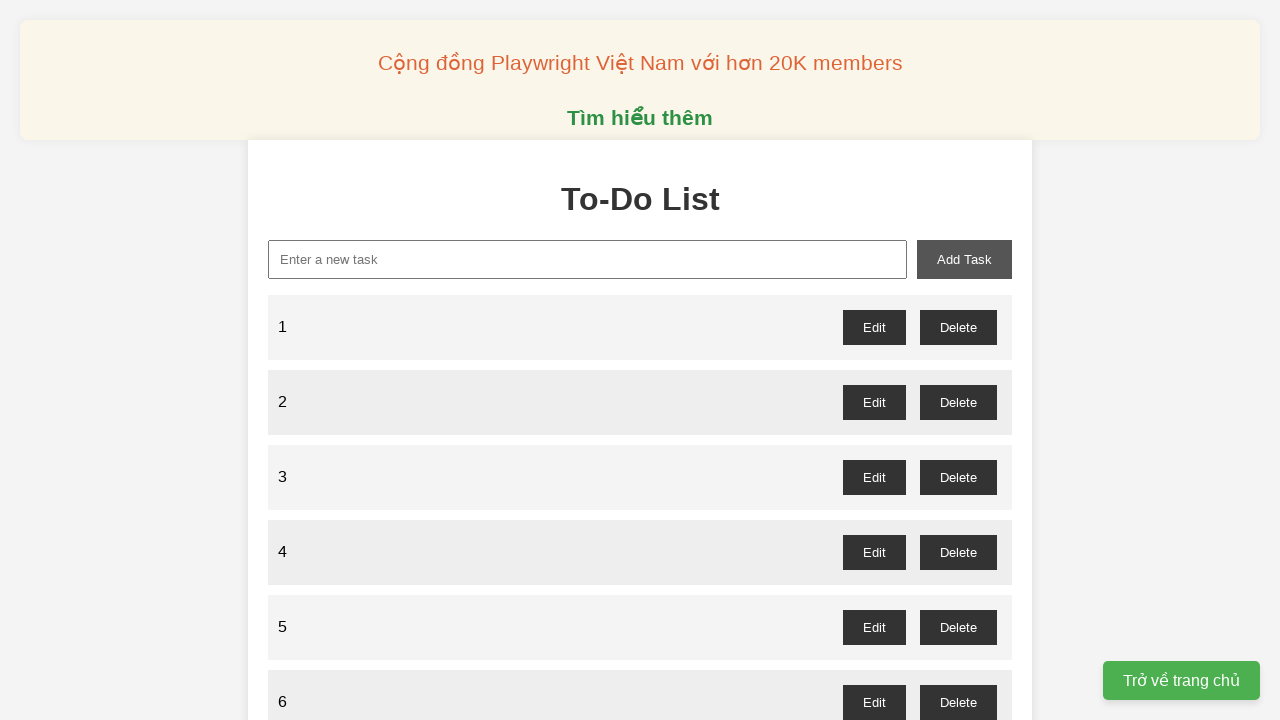

Filled task input with task number 19 on xpath=//input[@id="new-task"]
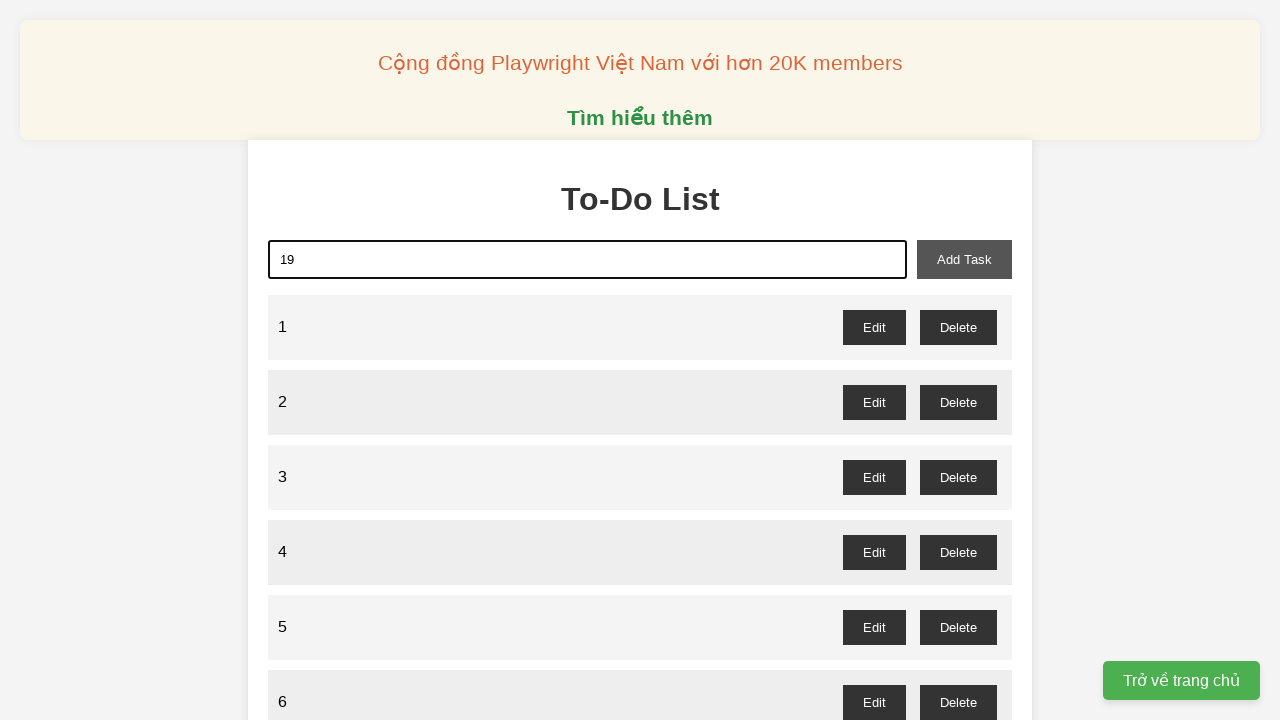

Clicked add task button for task 19 at (964, 259) on xpath=//button[@id="add-task"]
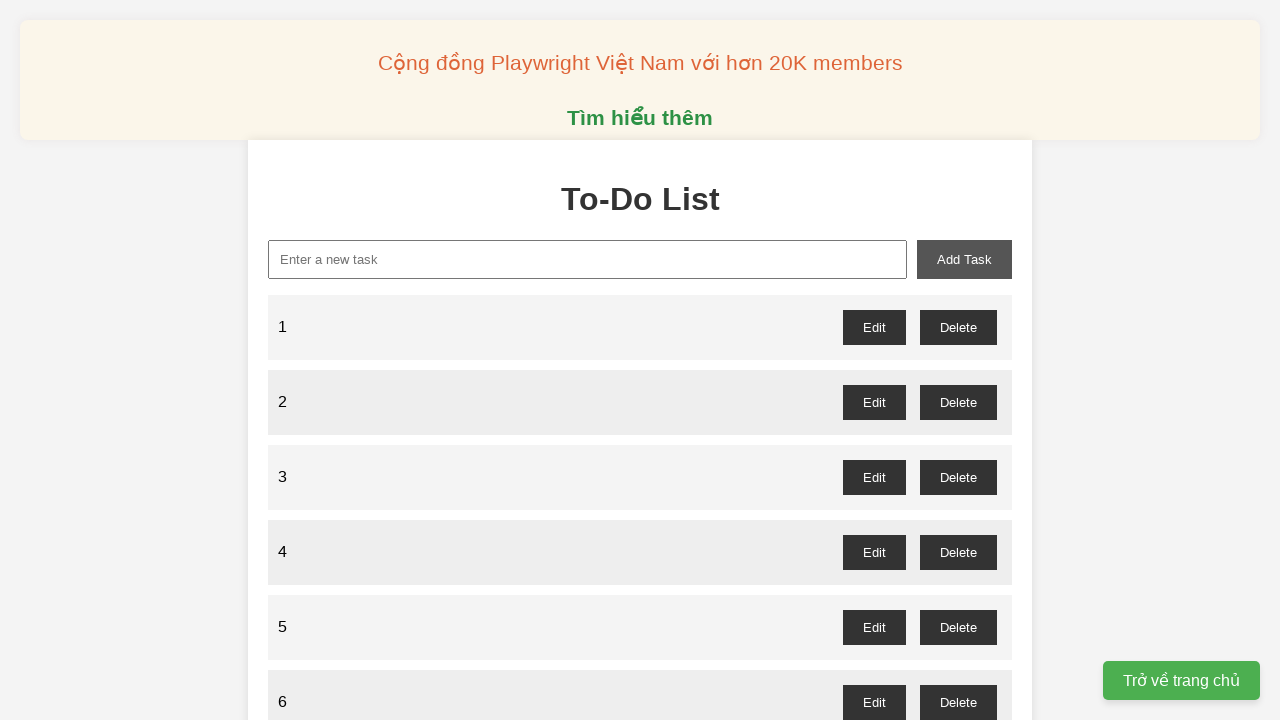

Filled task input with task number 20 on xpath=//input[@id="new-task"]
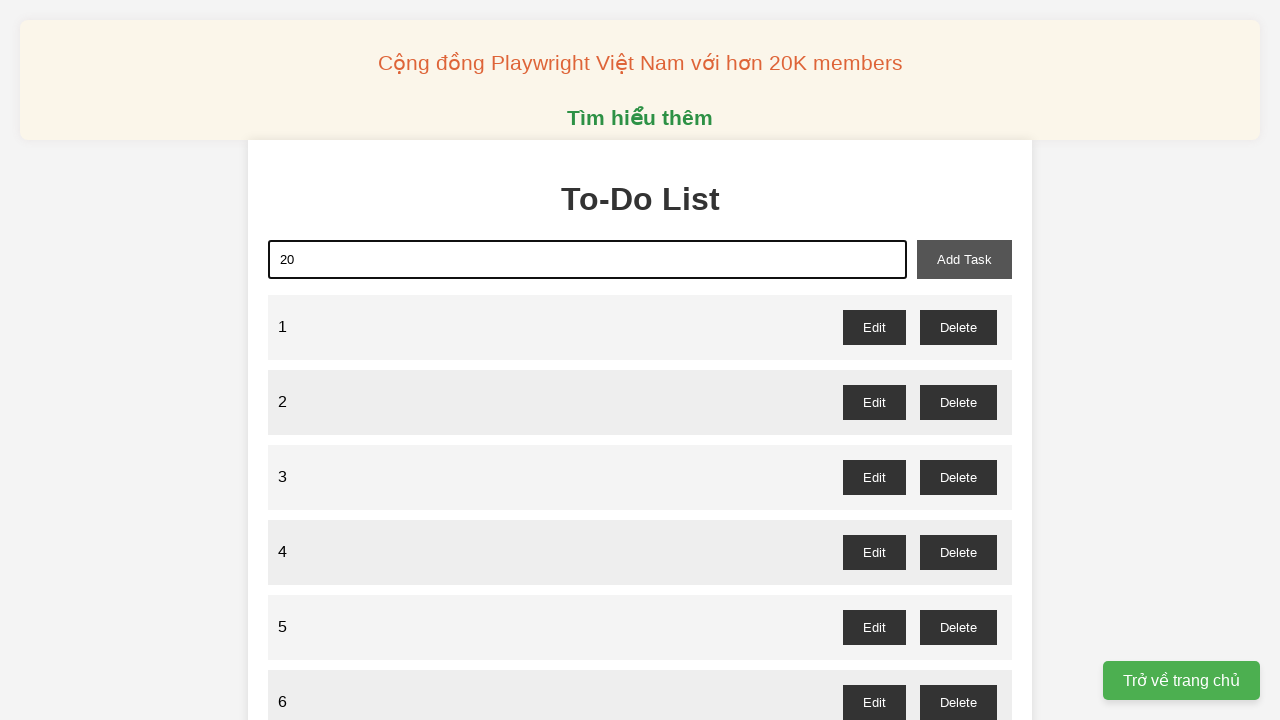

Clicked add task button for task 20 at (964, 259) on xpath=//button[@id="add-task"]
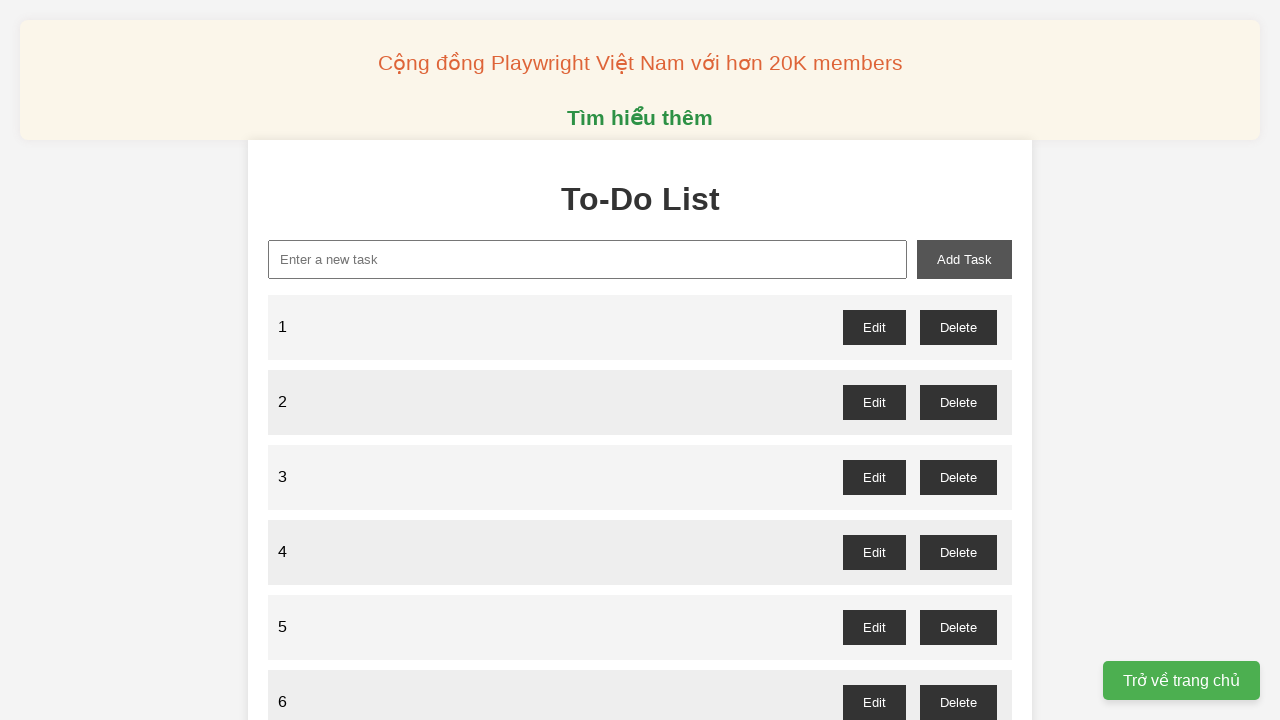

Filled task input with task number 21 on xpath=//input[@id="new-task"]
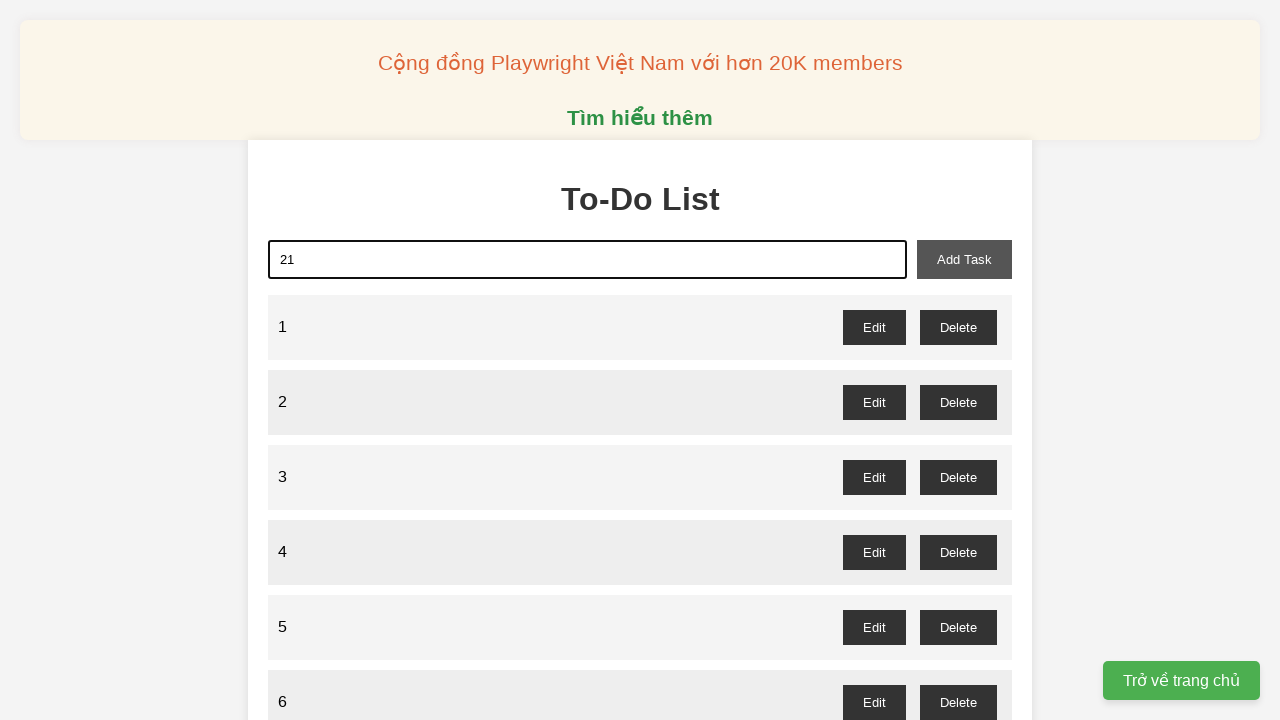

Clicked add task button for task 21 at (964, 259) on xpath=//button[@id="add-task"]
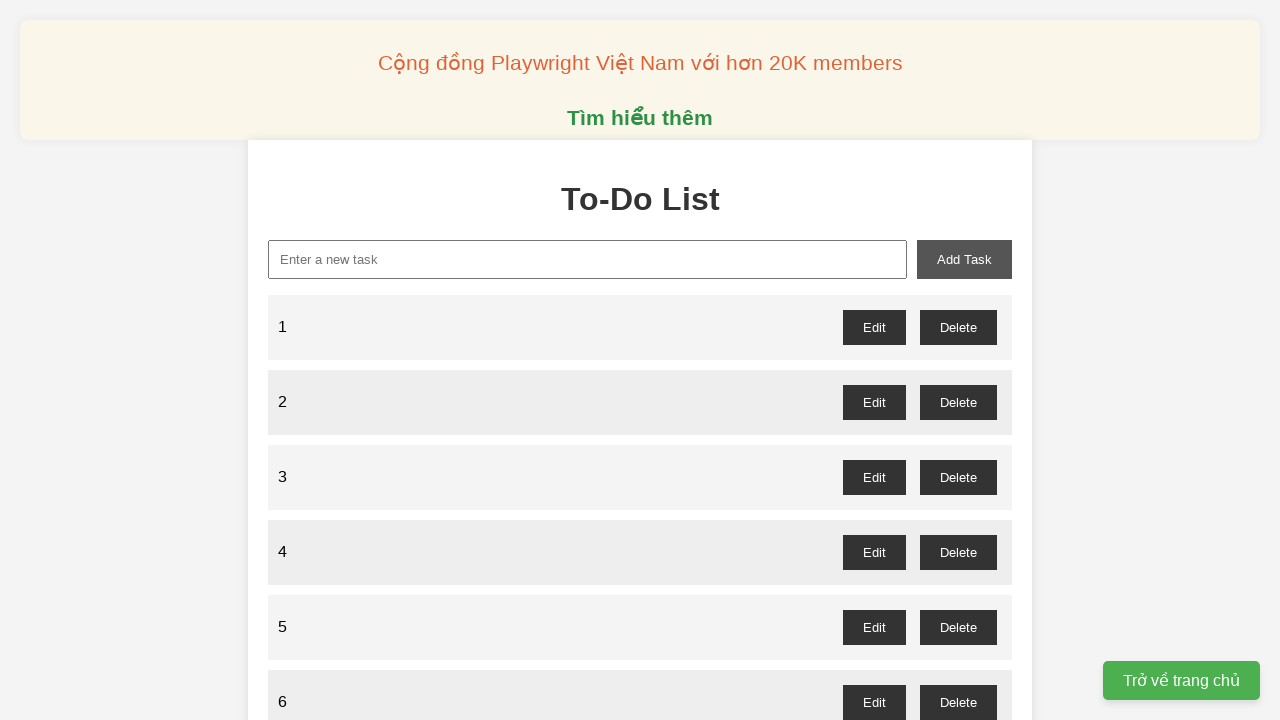

Filled task input with task number 22 on xpath=//input[@id="new-task"]
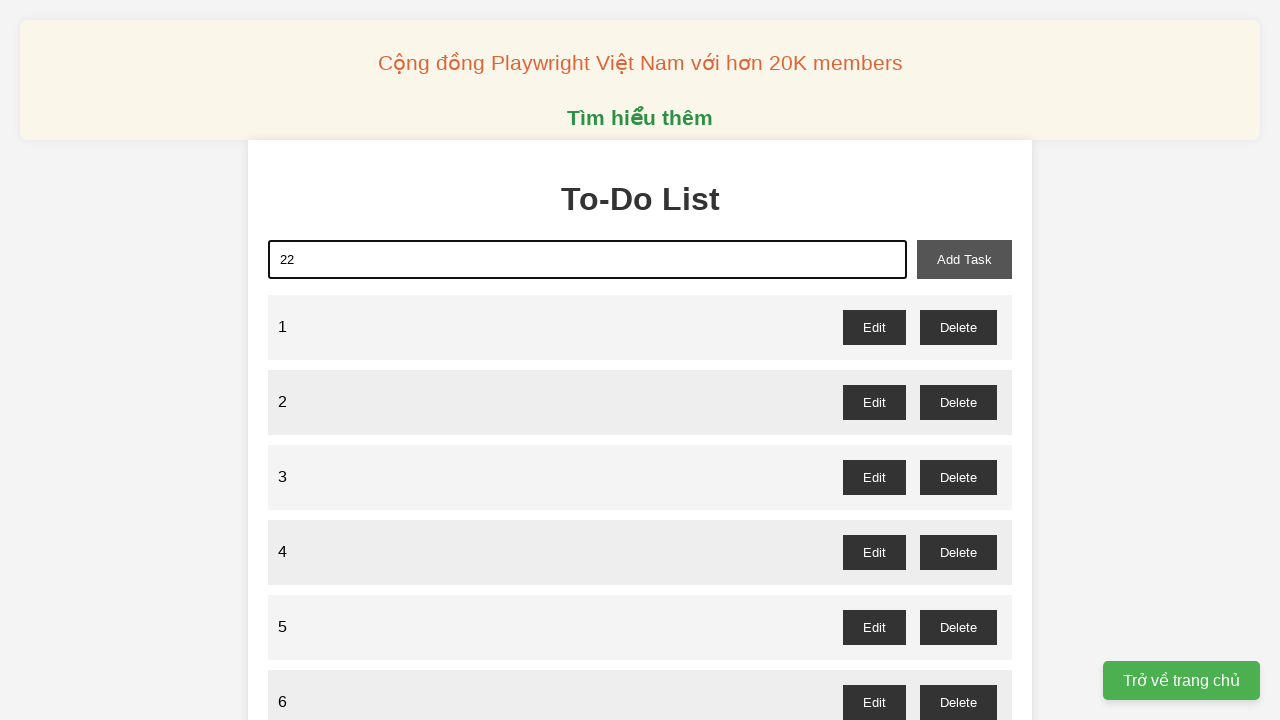

Clicked add task button for task 22 at (964, 259) on xpath=//button[@id="add-task"]
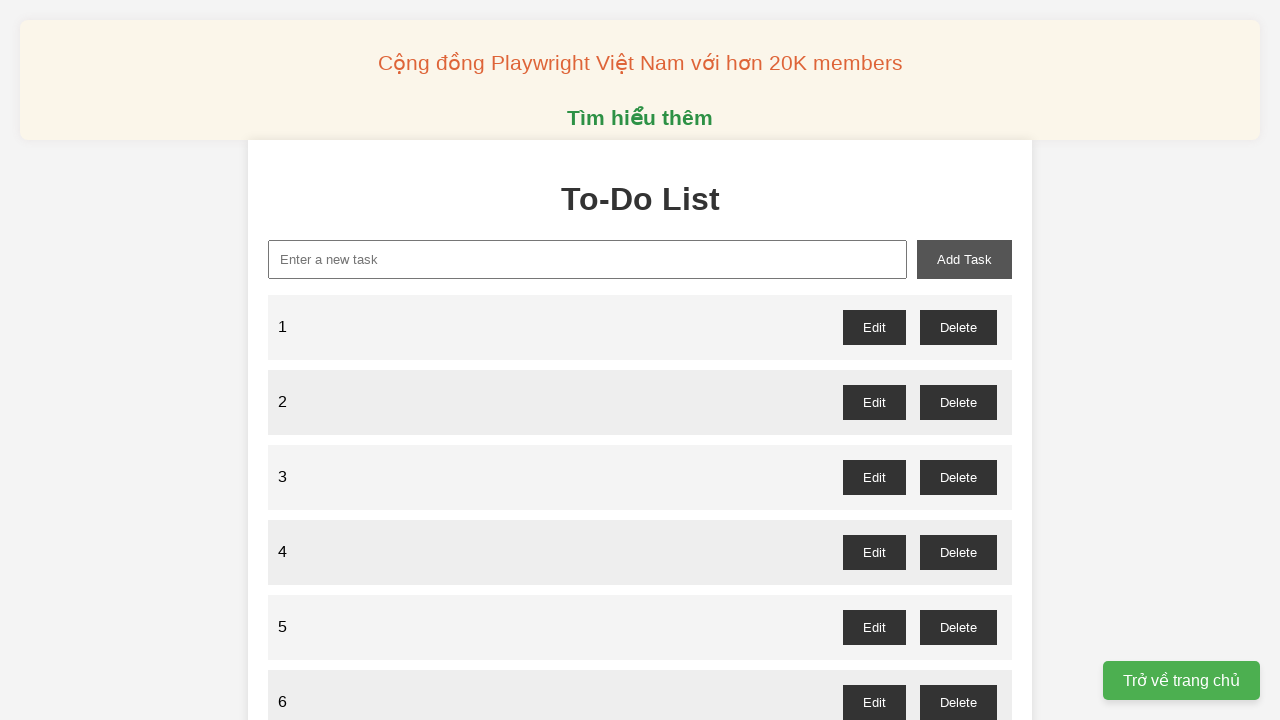

Filled task input with task number 23 on xpath=//input[@id="new-task"]
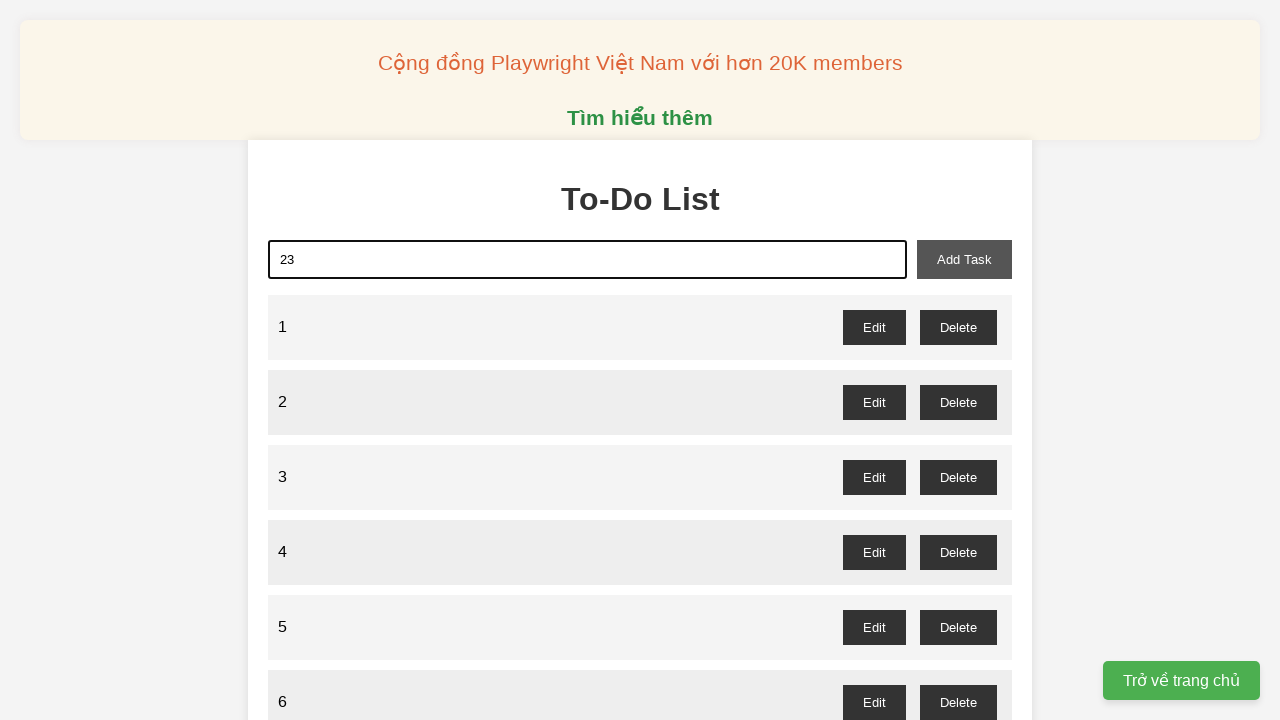

Clicked add task button for task 23 at (964, 259) on xpath=//button[@id="add-task"]
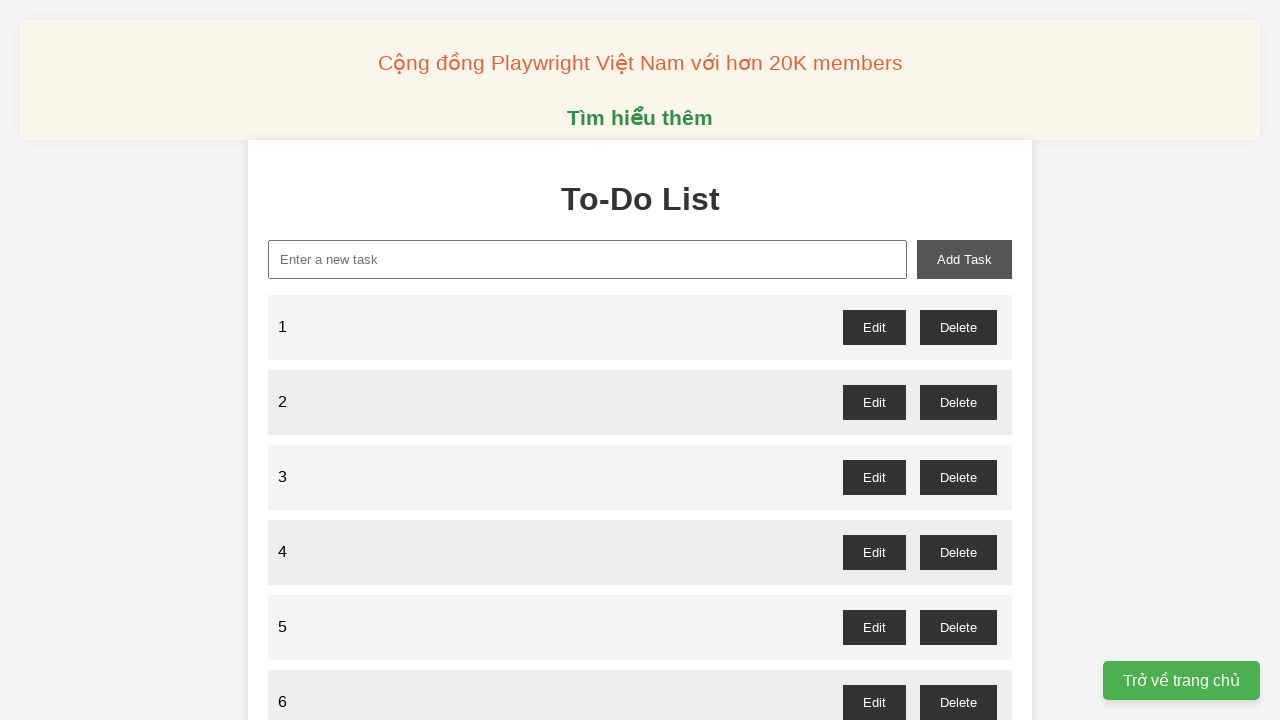

Filled task input with task number 24 on xpath=//input[@id="new-task"]
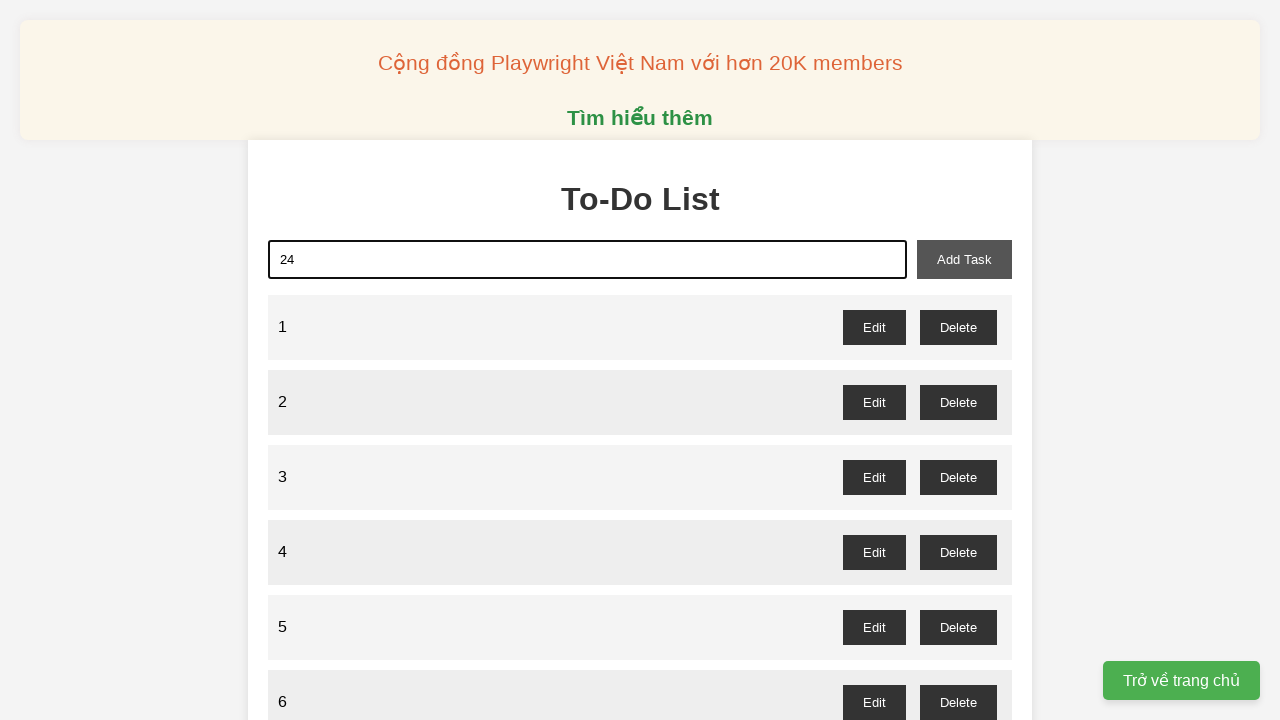

Clicked add task button for task 24 at (964, 259) on xpath=//button[@id="add-task"]
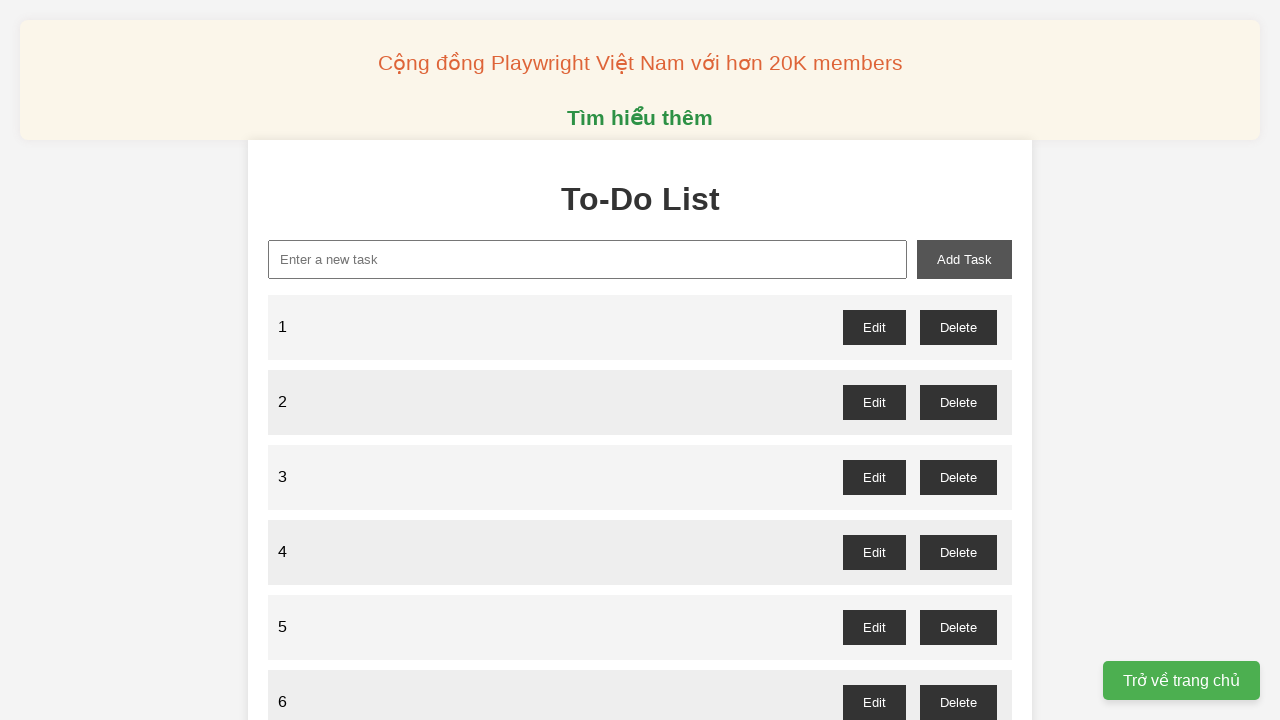

Filled task input with task number 25 on xpath=//input[@id="new-task"]
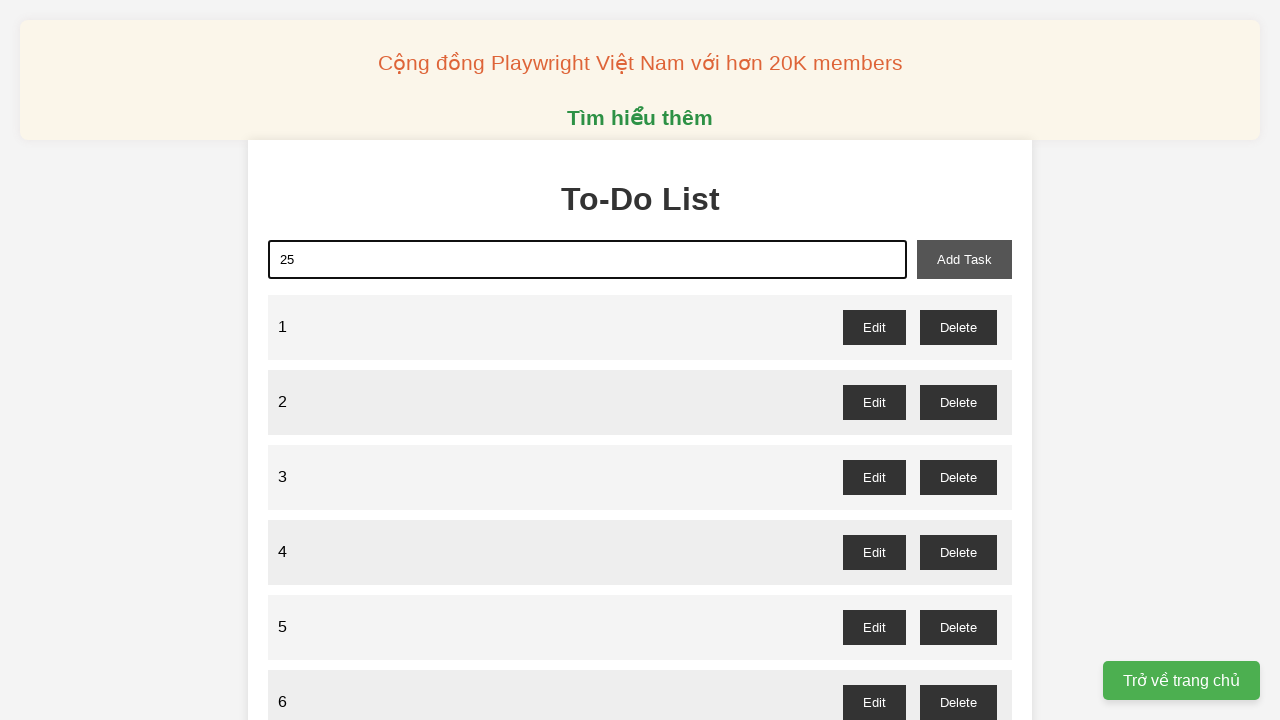

Clicked add task button for task 25 at (964, 259) on xpath=//button[@id="add-task"]
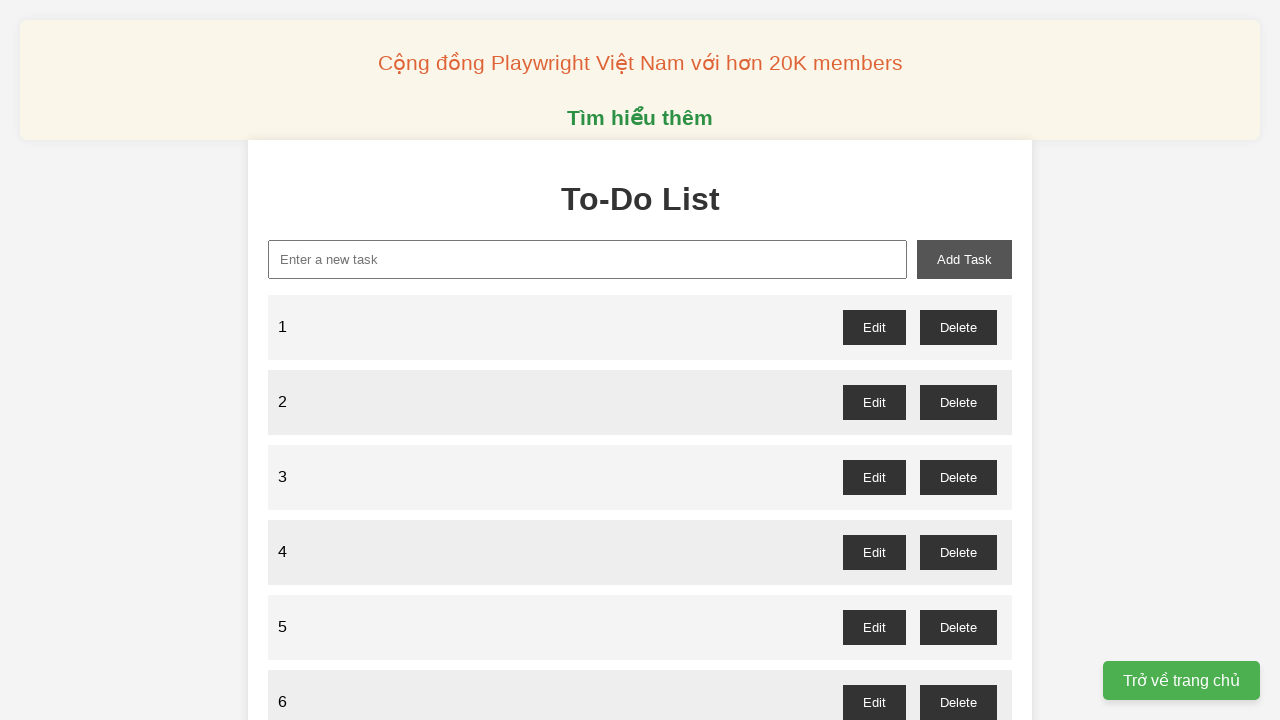

Filled task input with task number 26 on xpath=//input[@id="new-task"]
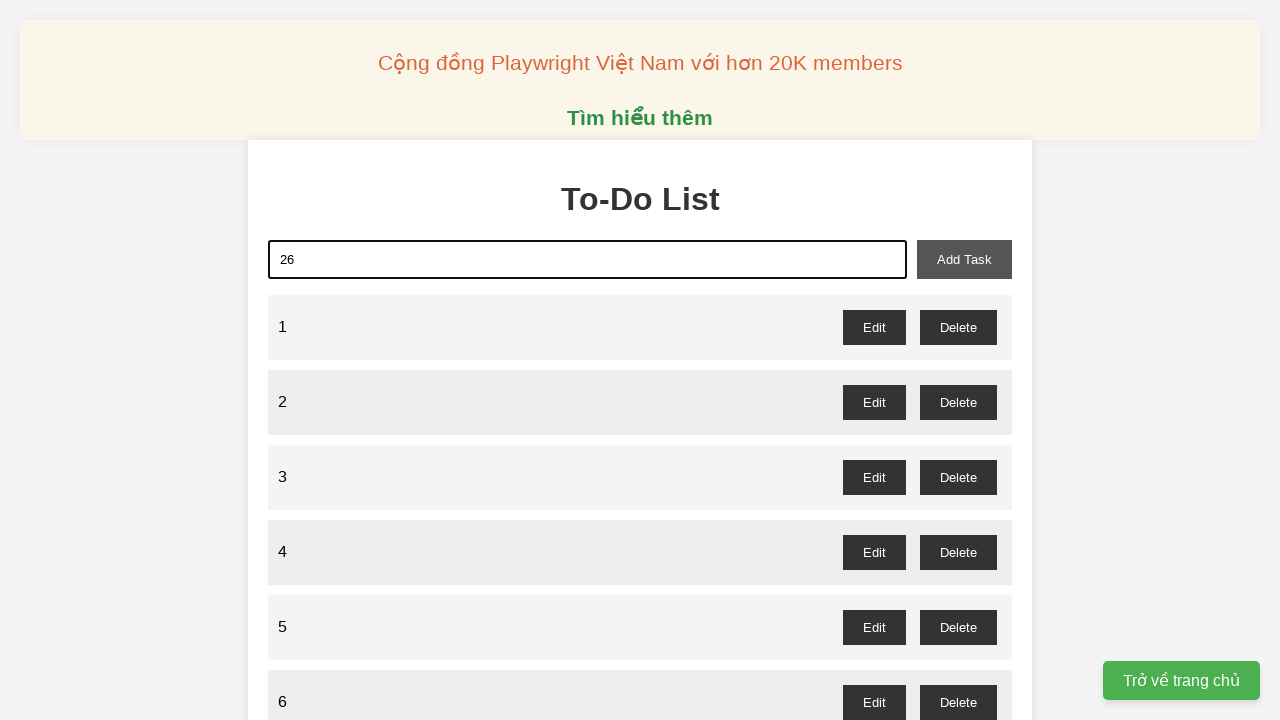

Clicked add task button for task 26 at (964, 259) on xpath=//button[@id="add-task"]
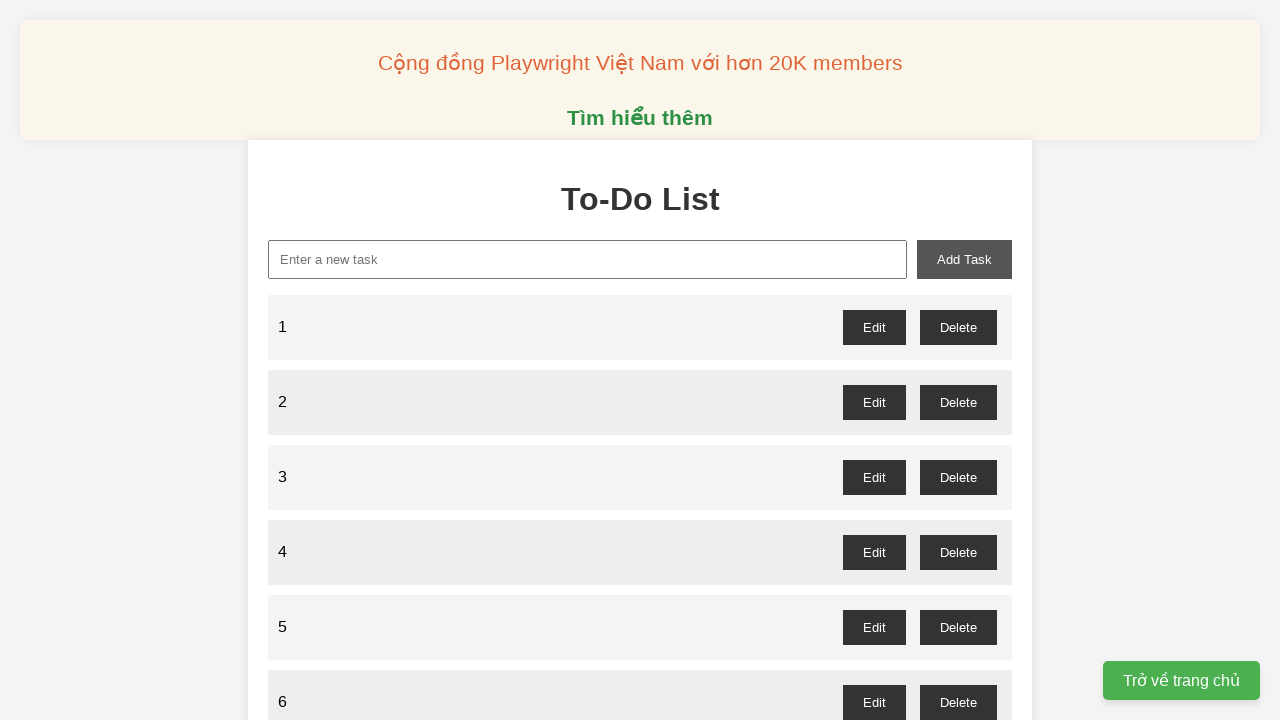

Filled task input with task number 27 on xpath=//input[@id="new-task"]
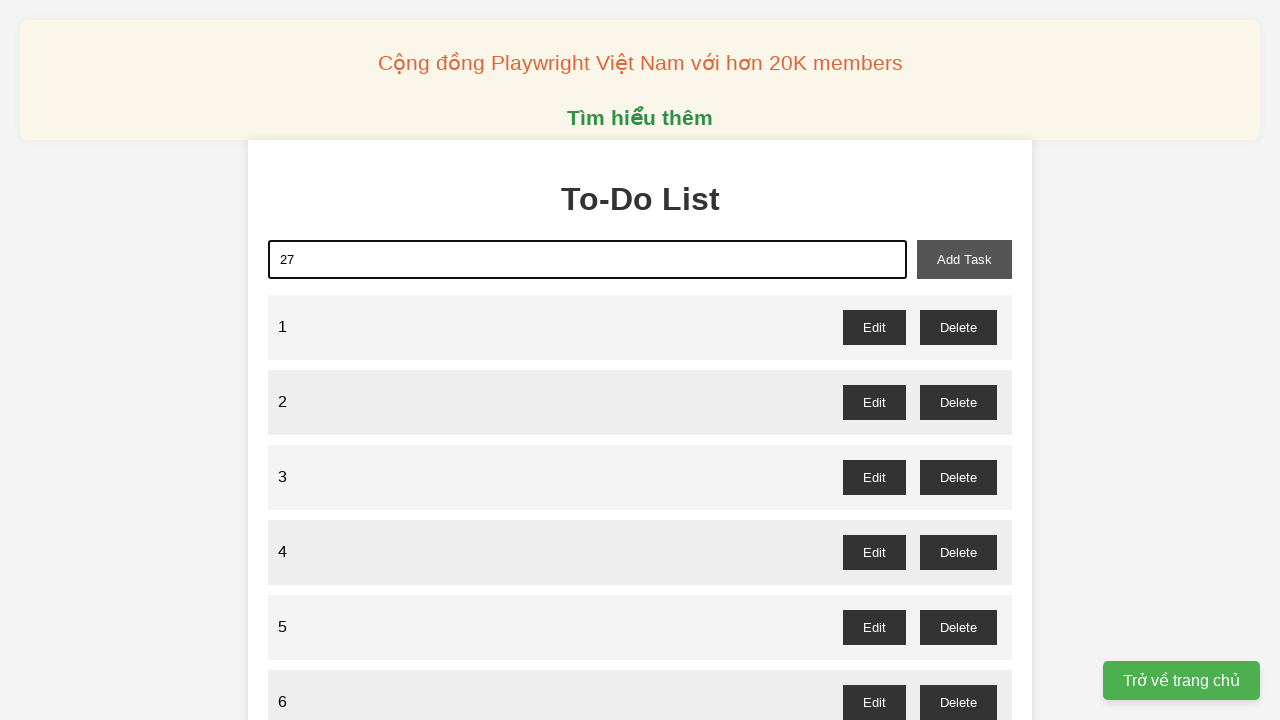

Clicked add task button for task 27 at (964, 259) on xpath=//button[@id="add-task"]
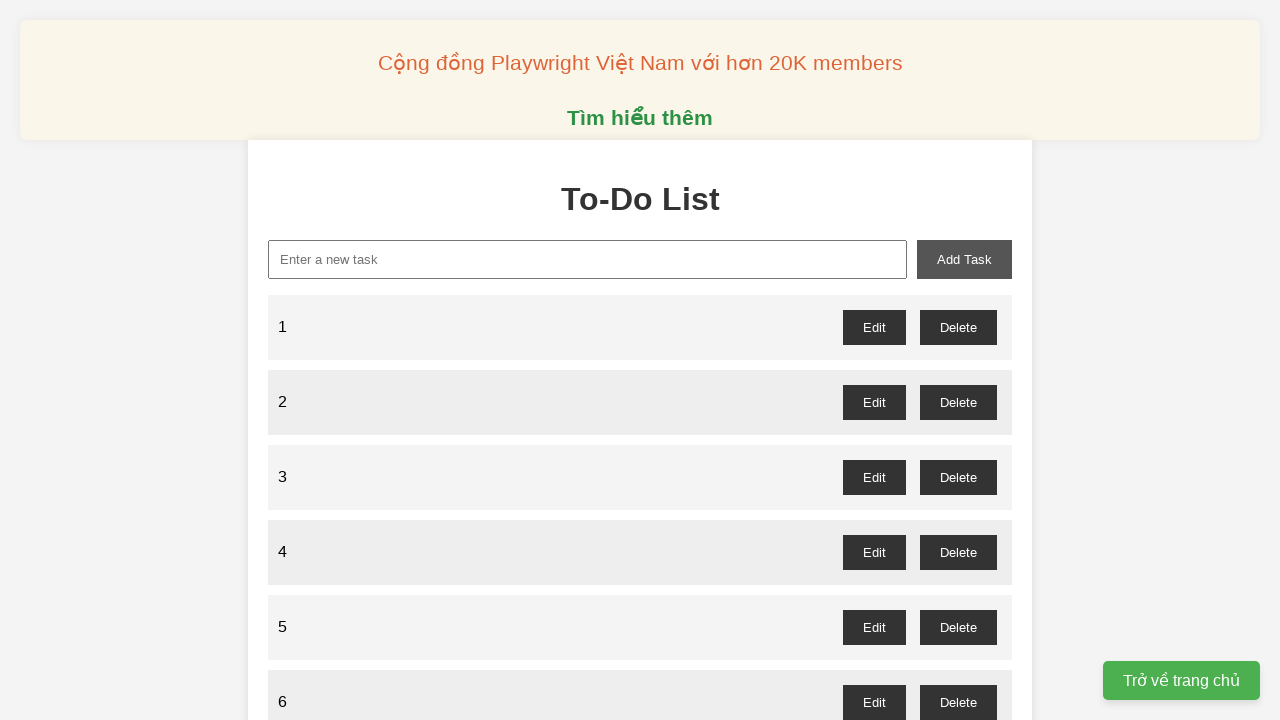

Filled task input with task number 28 on xpath=//input[@id="new-task"]
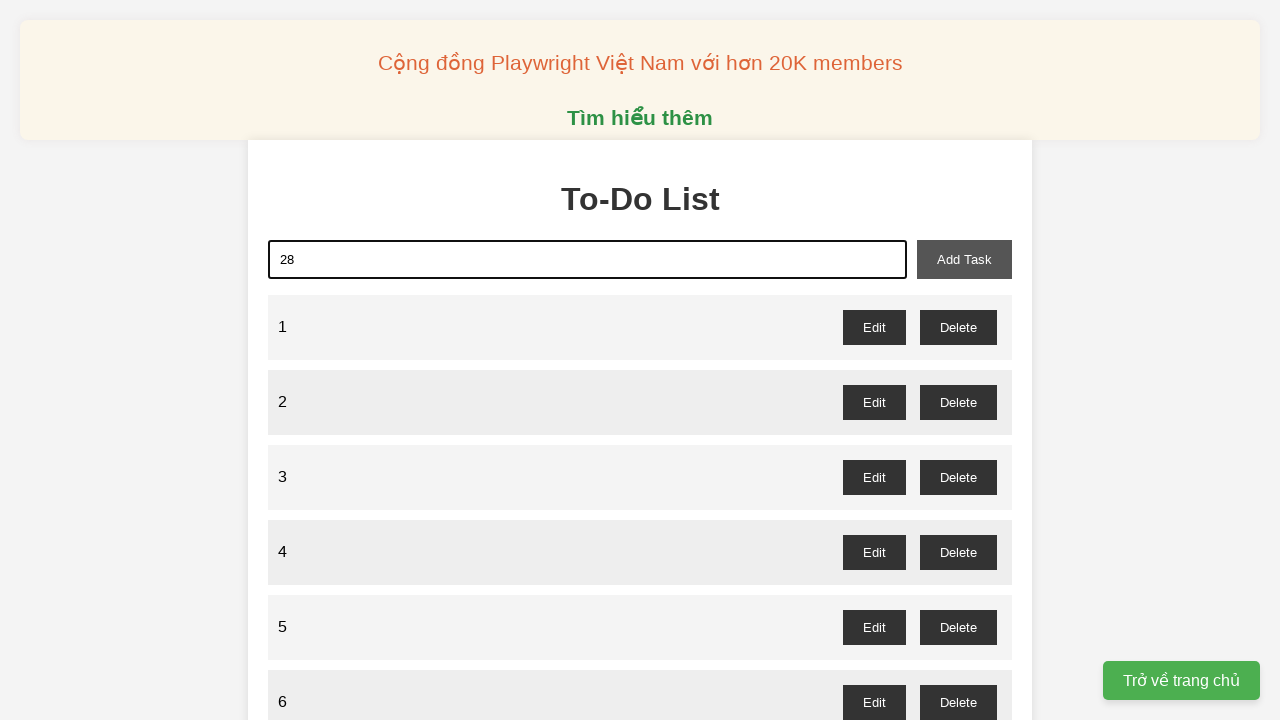

Clicked add task button for task 28 at (964, 259) on xpath=//button[@id="add-task"]
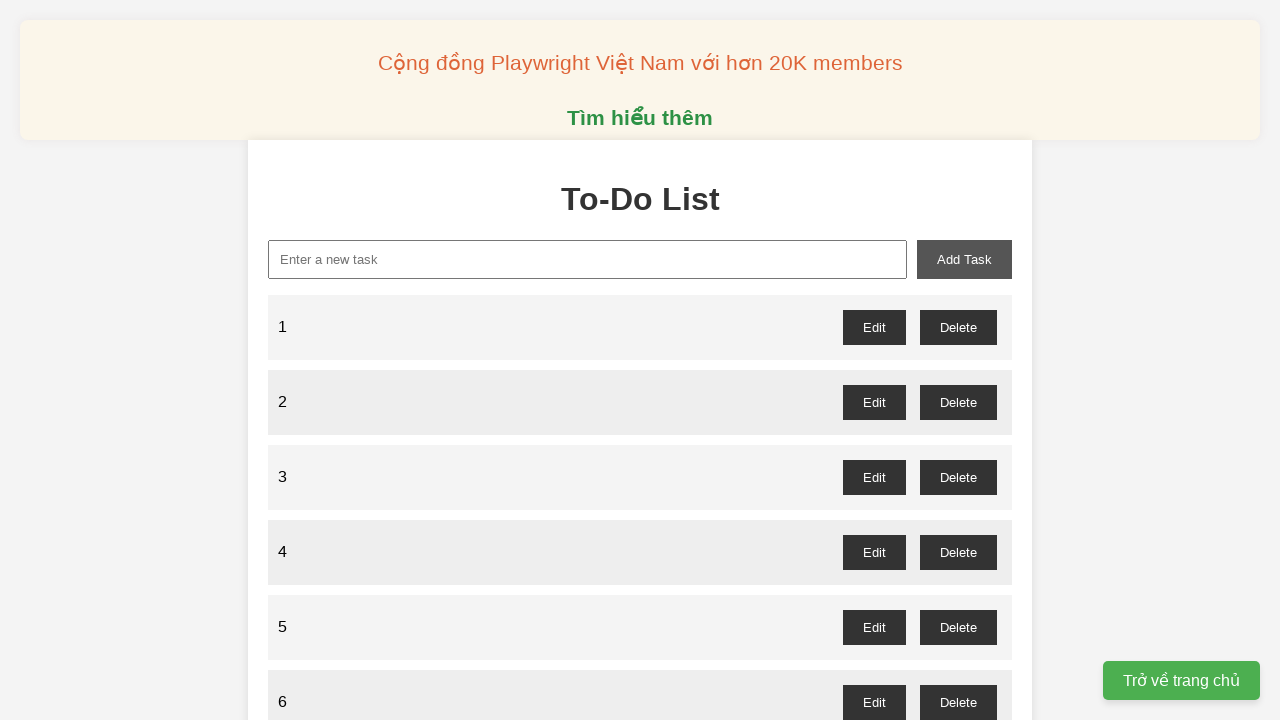

Filled task input with task number 29 on xpath=//input[@id="new-task"]
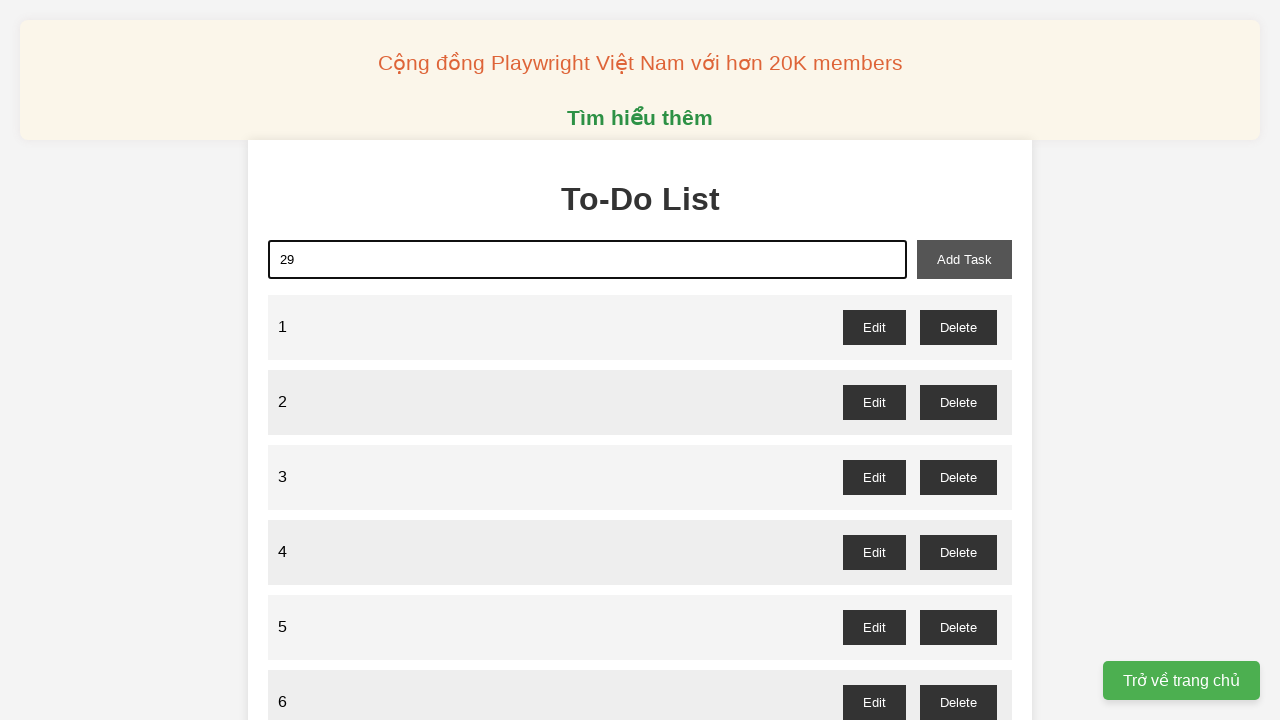

Clicked add task button for task 29 at (964, 259) on xpath=//button[@id="add-task"]
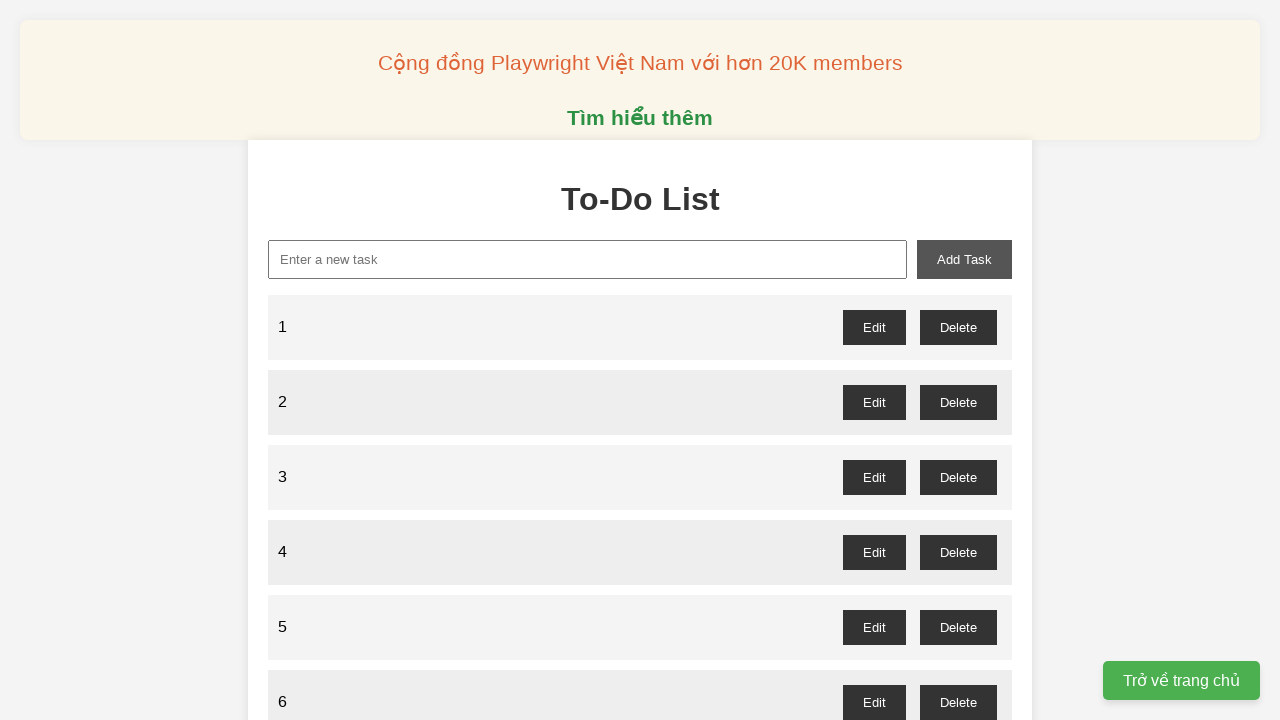

Filled task input with task number 30 on xpath=//input[@id="new-task"]
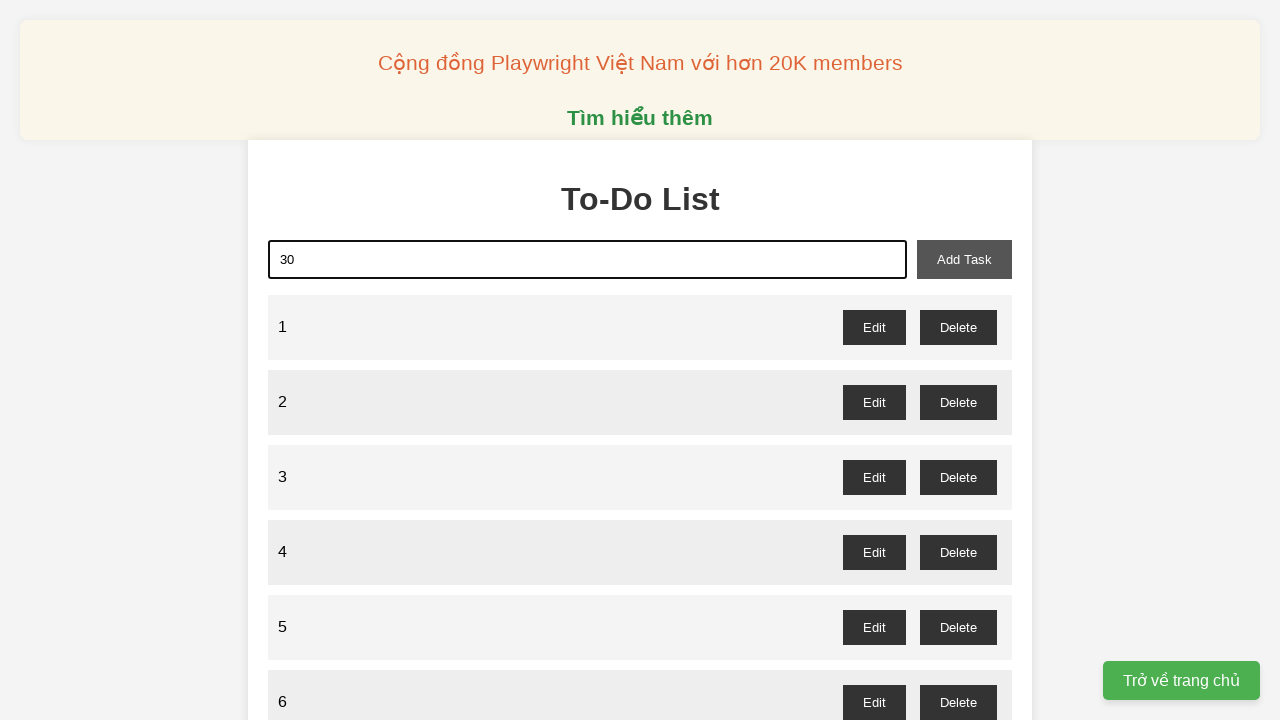

Clicked add task button for task 30 at (964, 259) on xpath=//button[@id="add-task"]
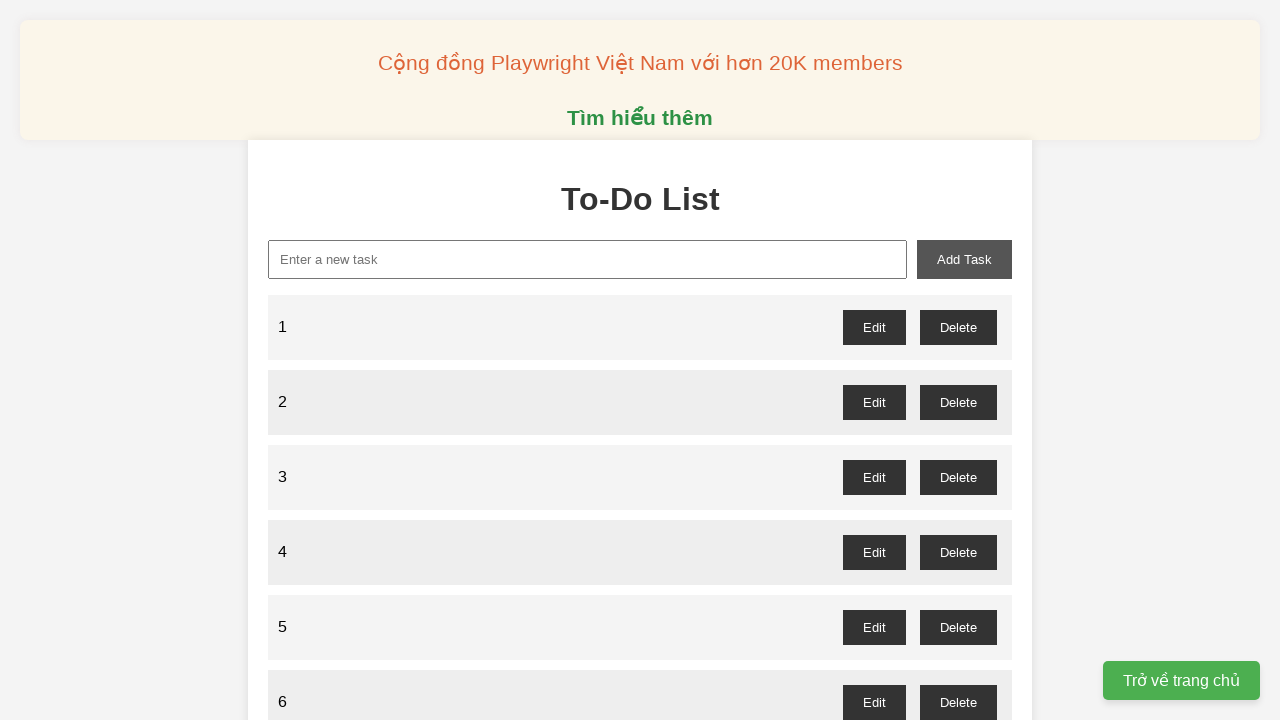

Filled task input with task number 31 on xpath=//input[@id="new-task"]
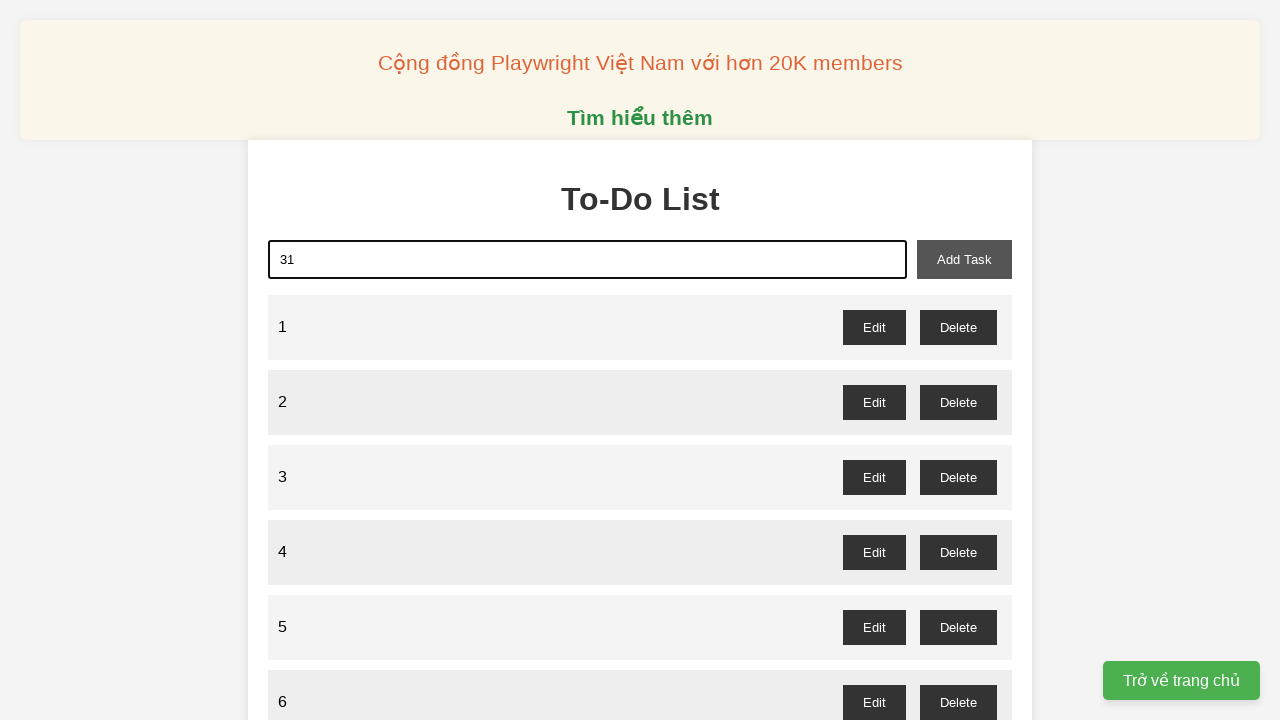

Clicked add task button for task 31 at (964, 259) on xpath=//button[@id="add-task"]
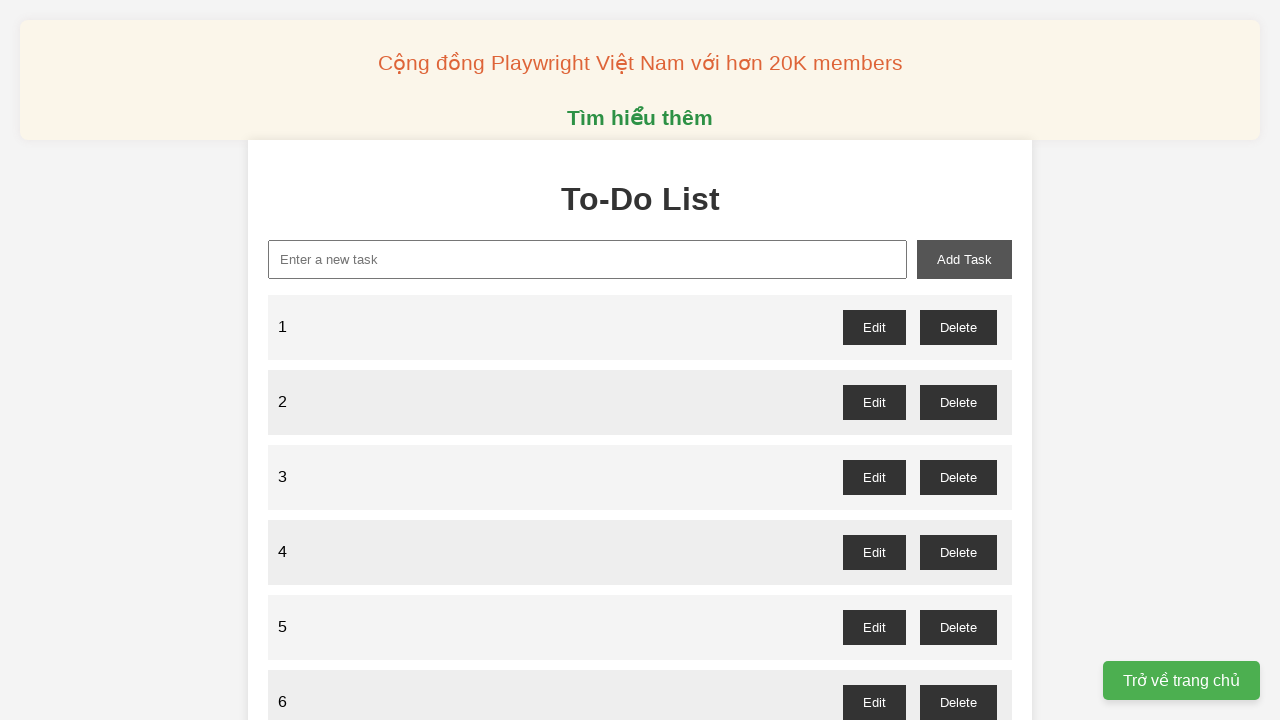

Filled task input with task number 32 on xpath=//input[@id="new-task"]
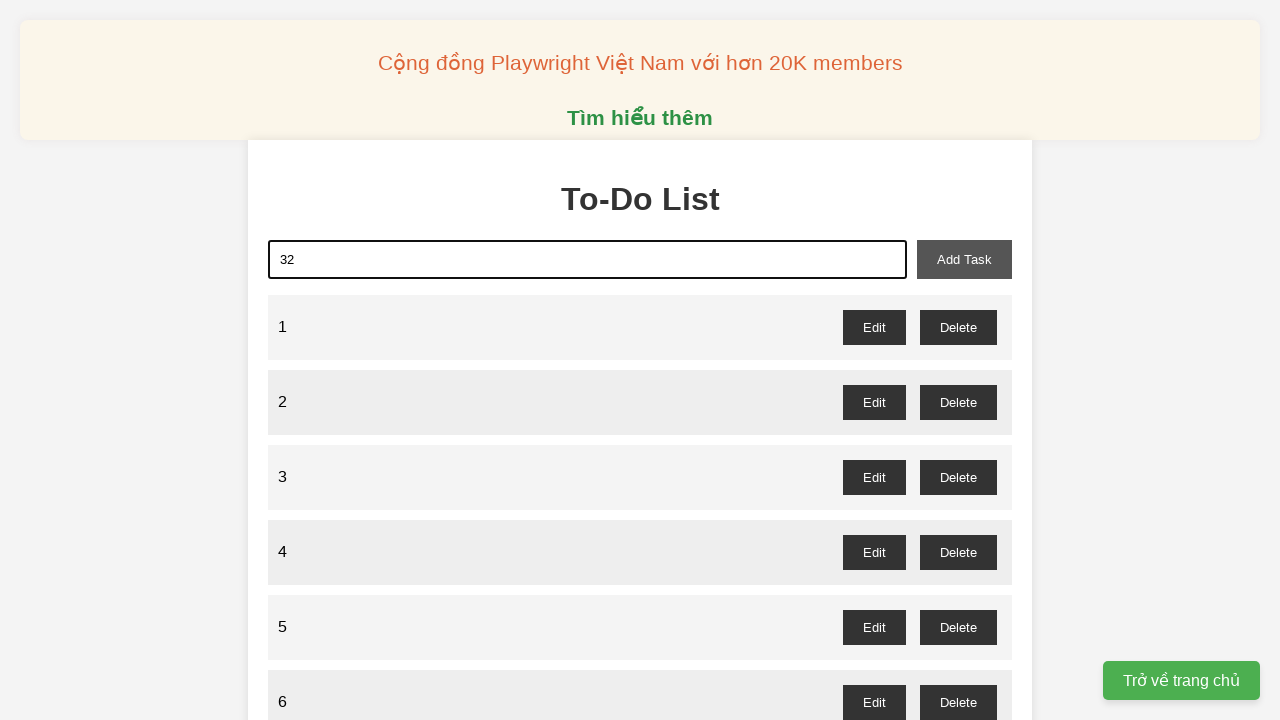

Clicked add task button for task 32 at (964, 259) on xpath=//button[@id="add-task"]
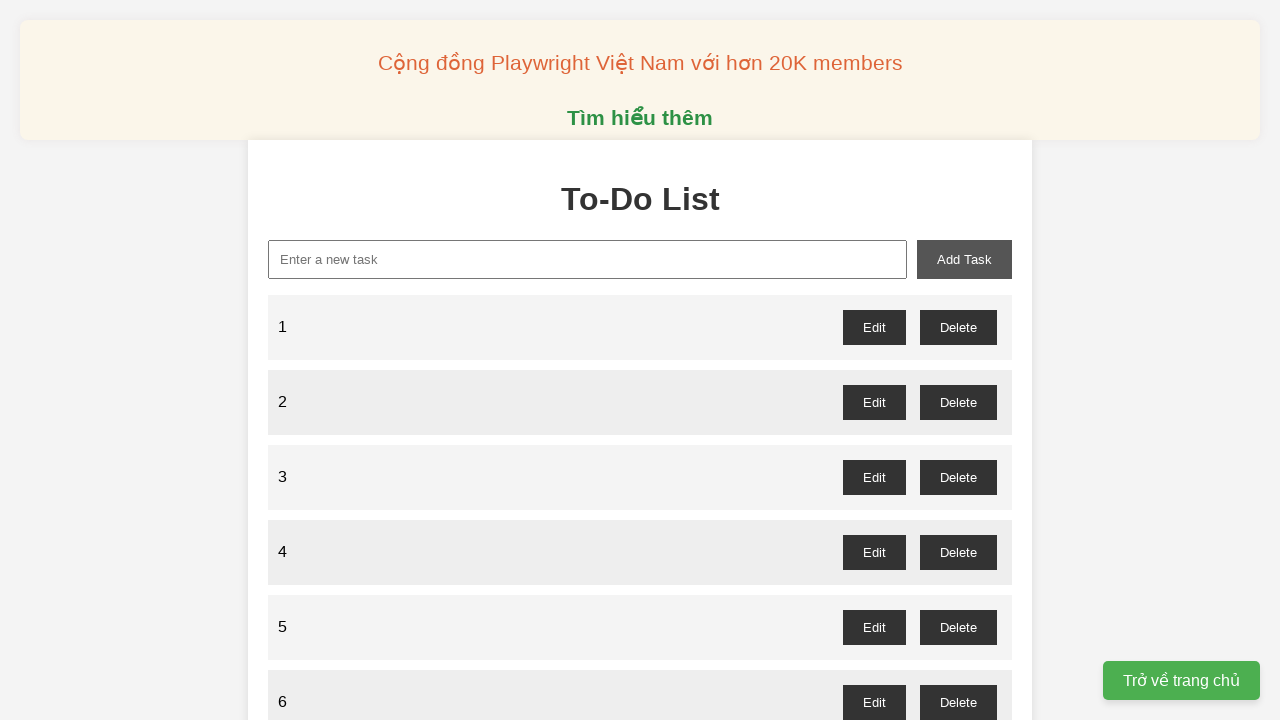

Filled task input with task number 33 on xpath=//input[@id="new-task"]
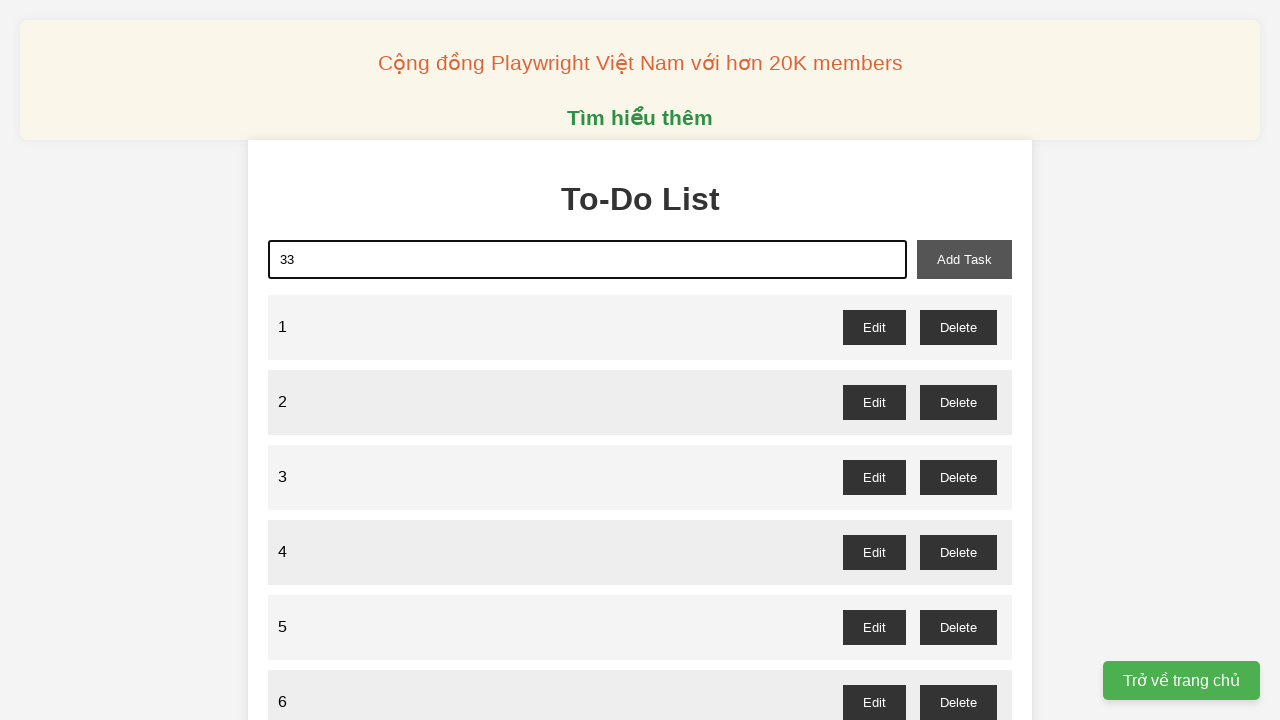

Clicked add task button for task 33 at (964, 259) on xpath=//button[@id="add-task"]
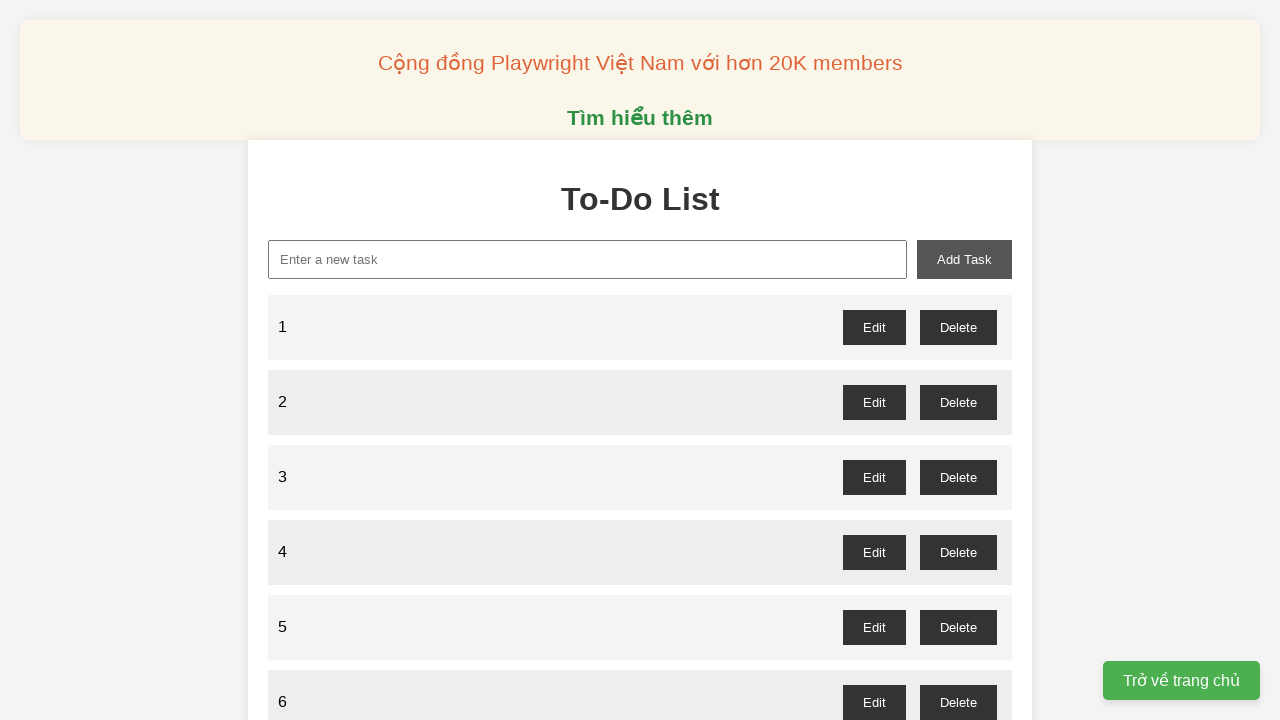

Filled task input with task number 34 on xpath=//input[@id="new-task"]
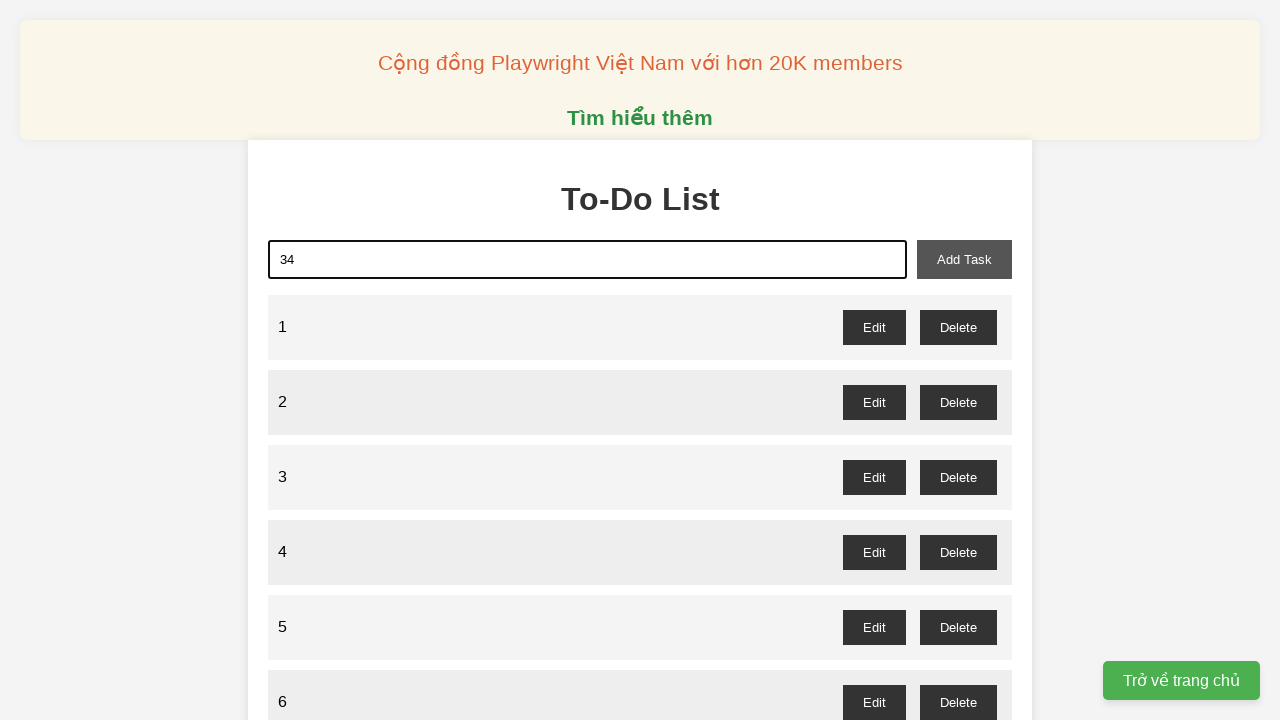

Clicked add task button for task 34 at (964, 259) on xpath=//button[@id="add-task"]
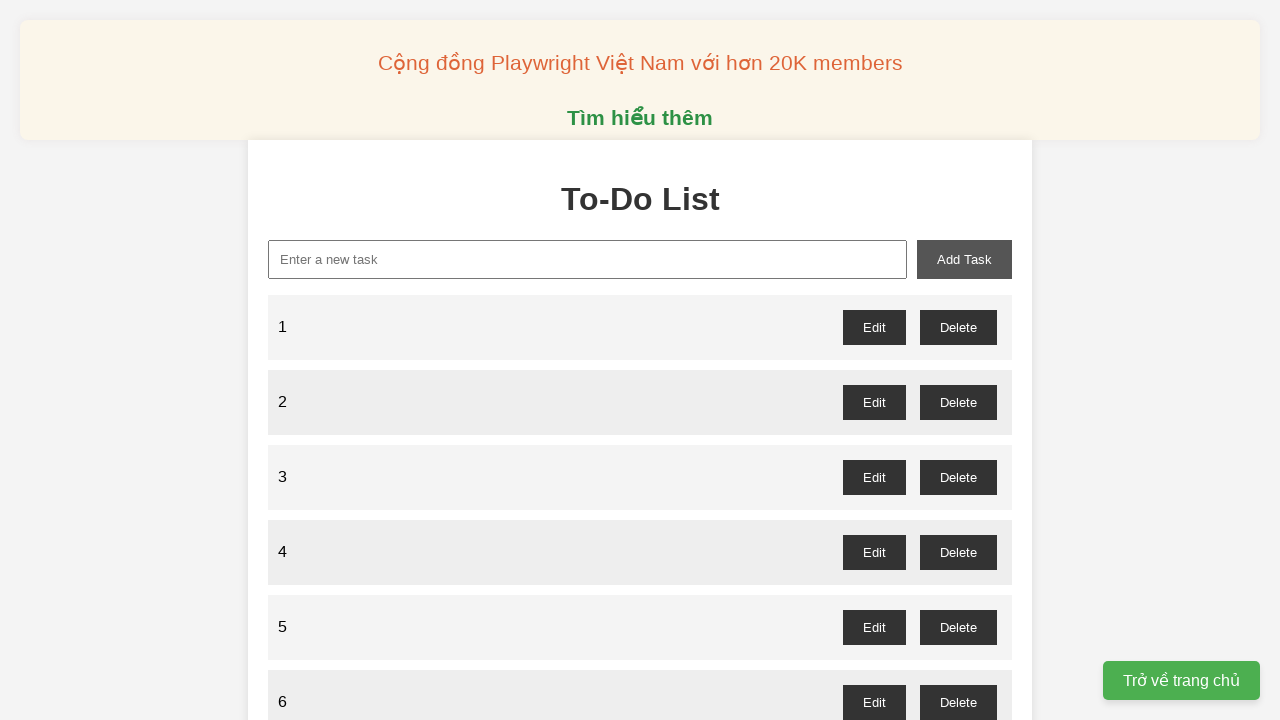

Filled task input with task number 35 on xpath=//input[@id="new-task"]
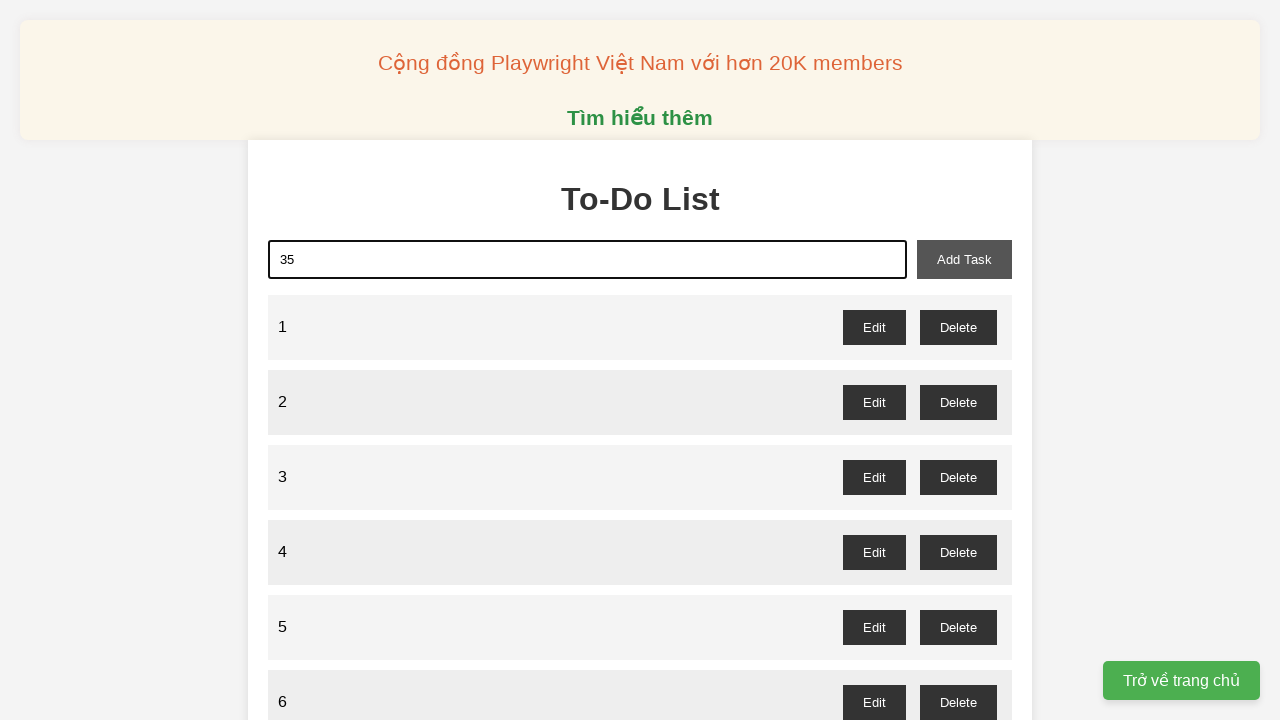

Clicked add task button for task 35 at (964, 259) on xpath=//button[@id="add-task"]
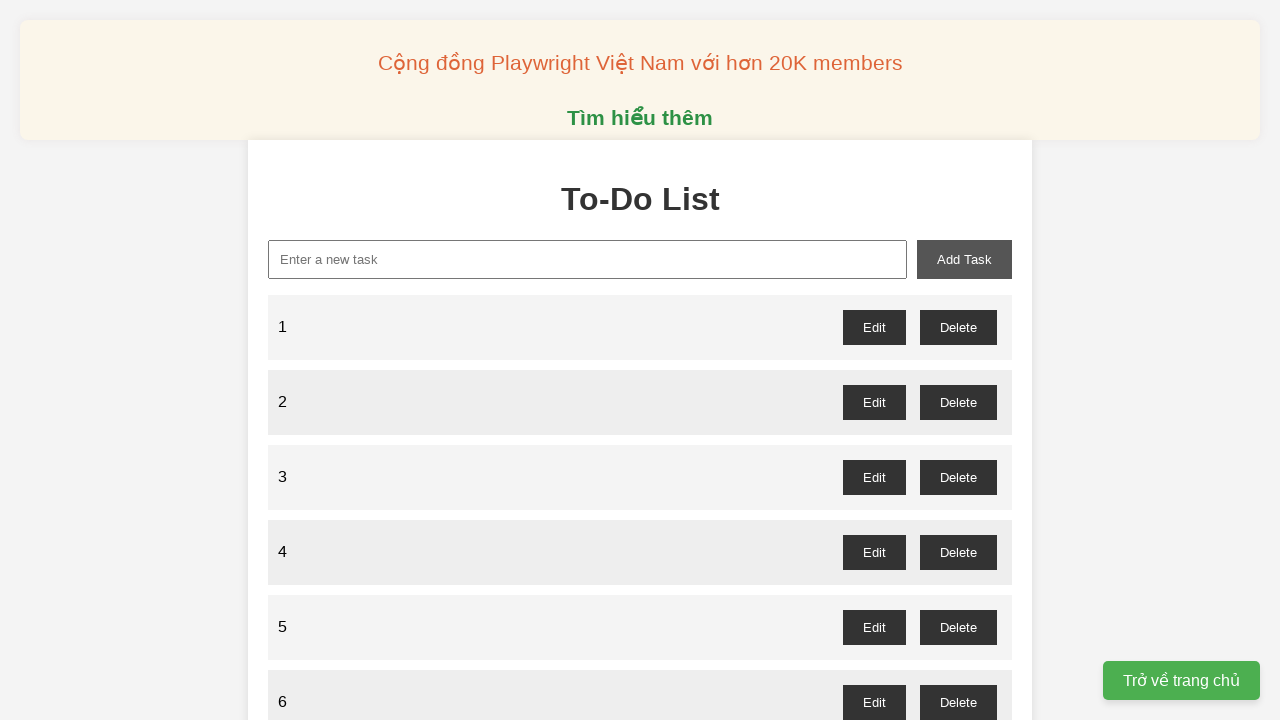

Filled task input with task number 36 on xpath=//input[@id="new-task"]
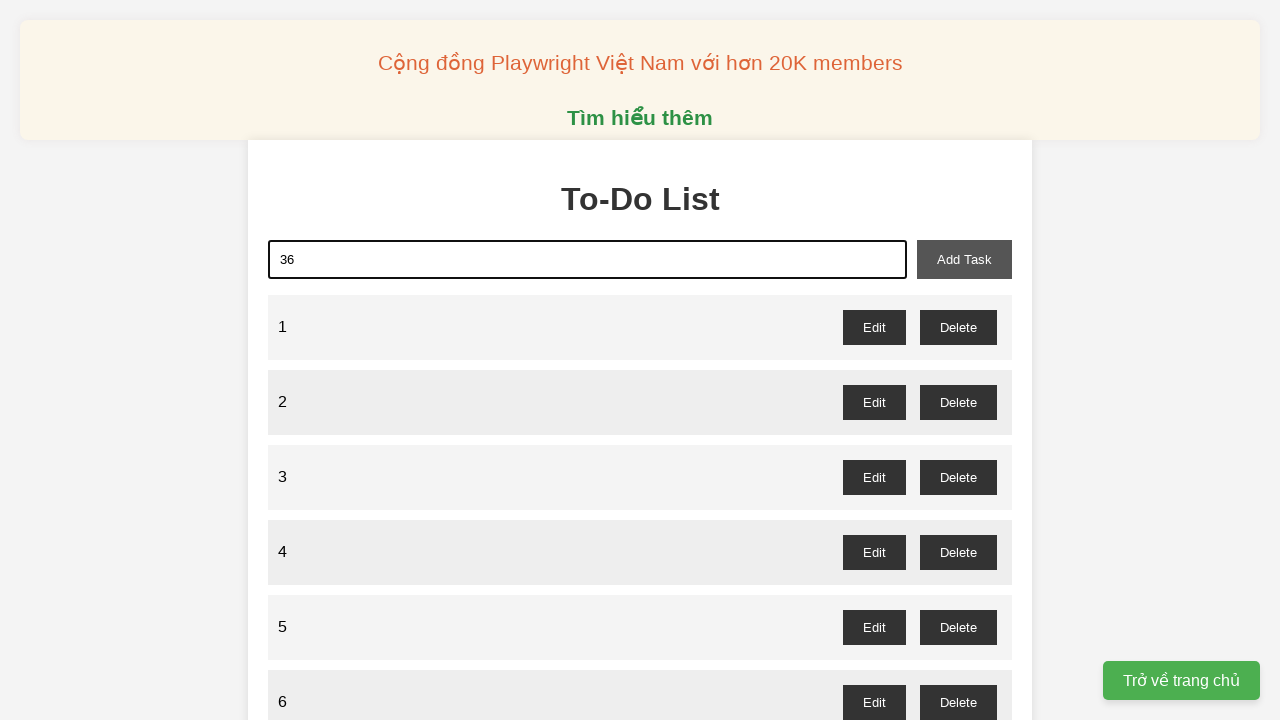

Clicked add task button for task 36 at (964, 259) on xpath=//button[@id="add-task"]
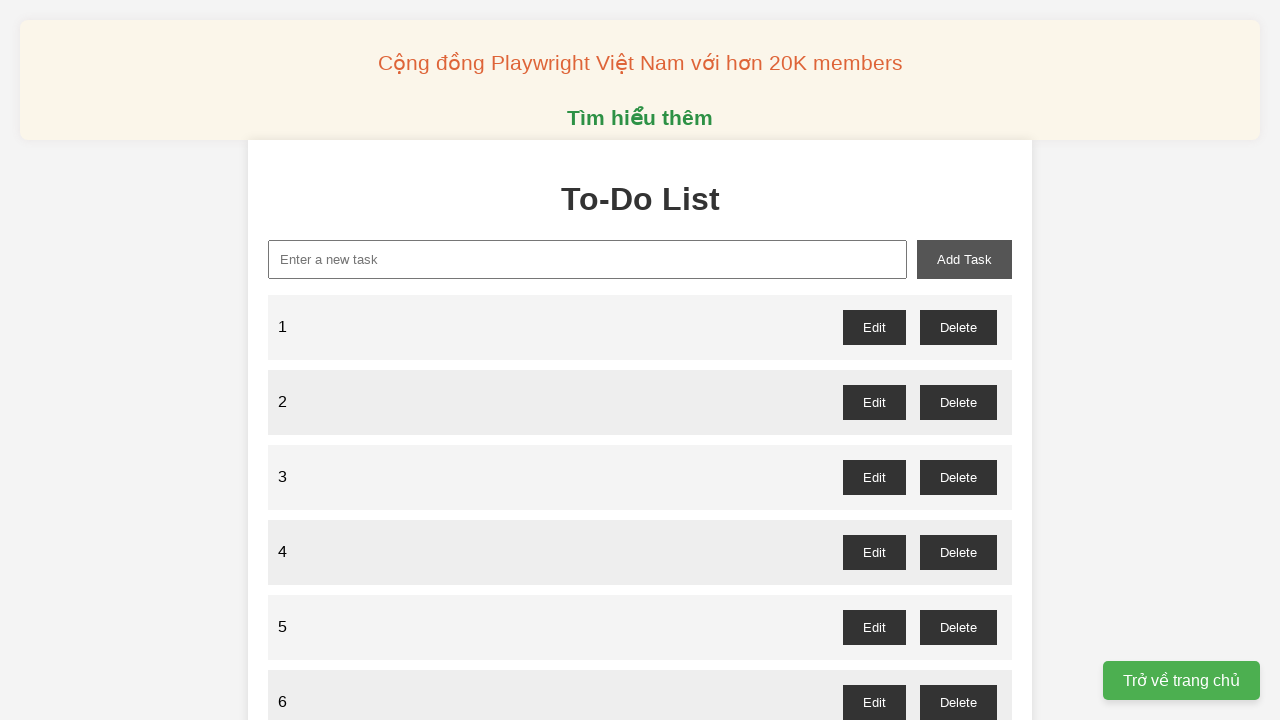

Filled task input with task number 37 on xpath=//input[@id="new-task"]
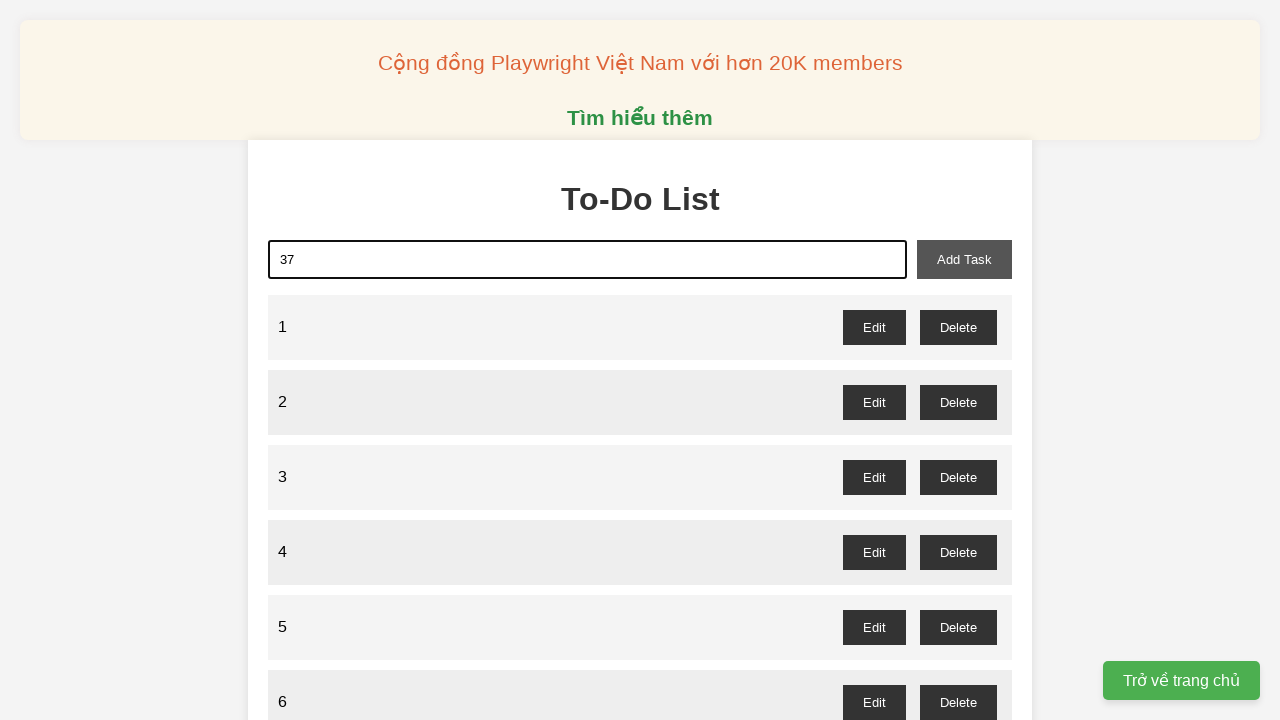

Clicked add task button for task 37 at (964, 259) on xpath=//button[@id="add-task"]
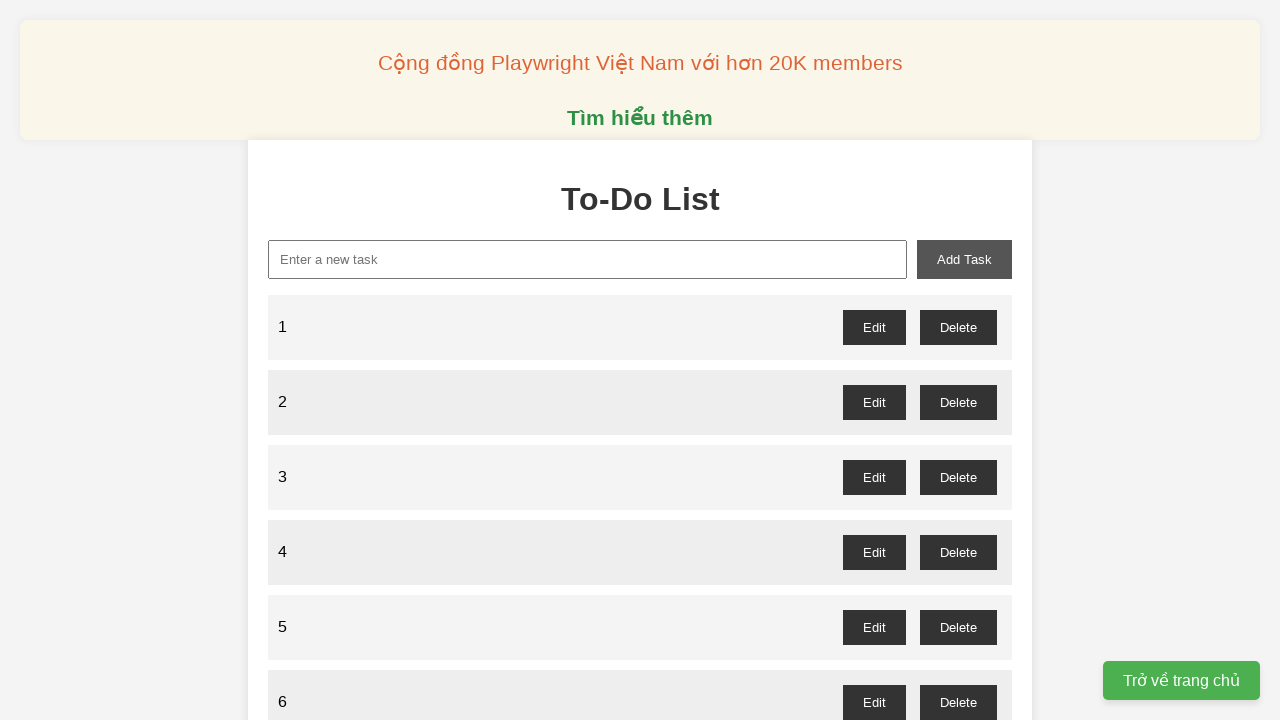

Filled task input with task number 38 on xpath=//input[@id="new-task"]
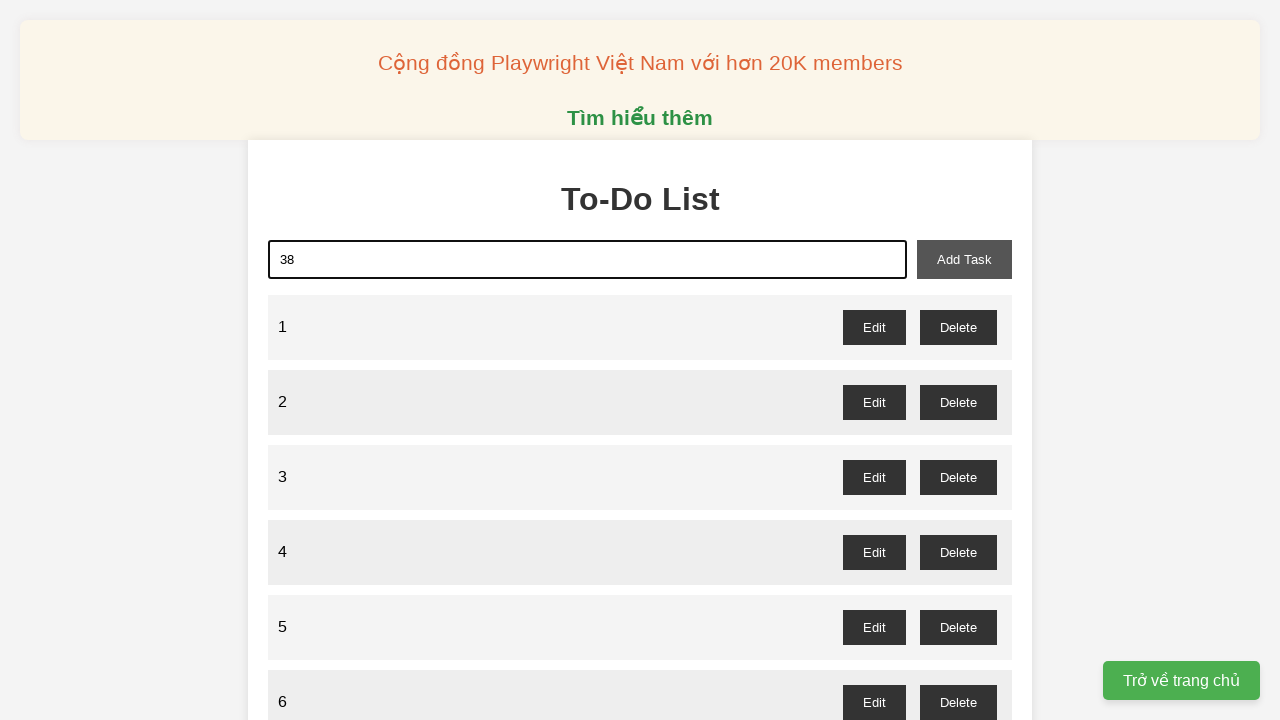

Clicked add task button for task 38 at (964, 259) on xpath=//button[@id="add-task"]
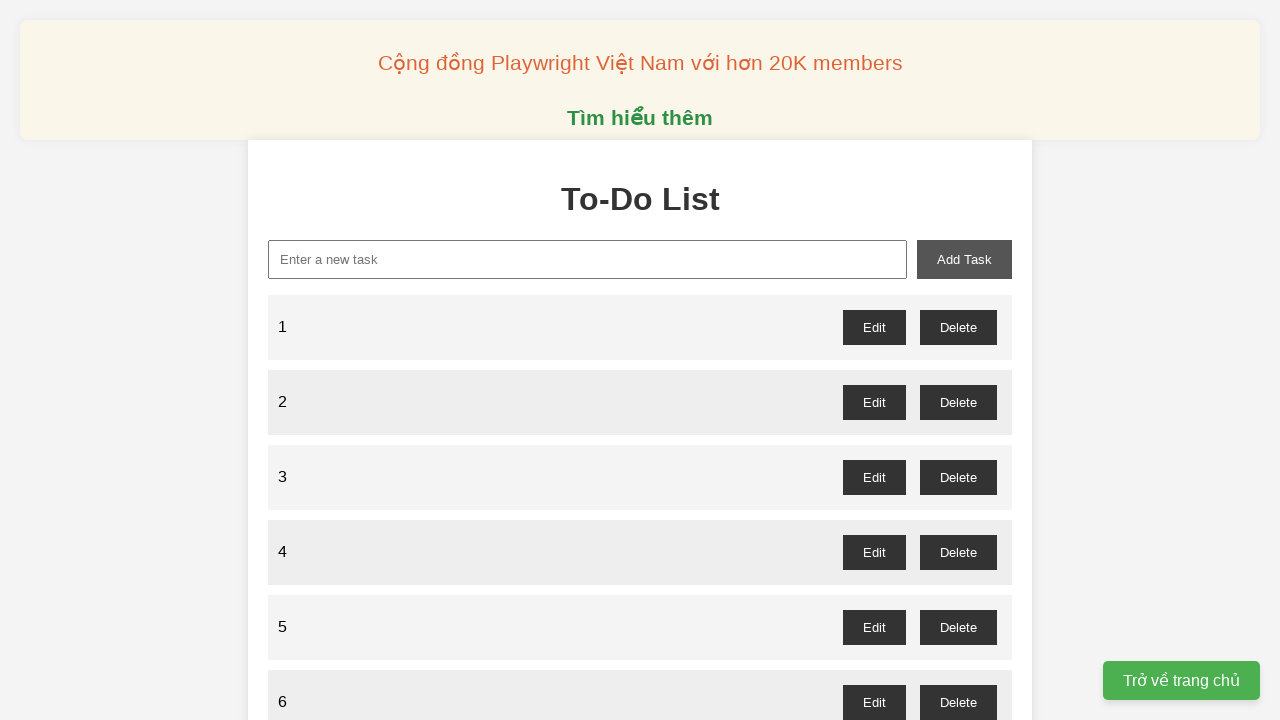

Filled task input with task number 39 on xpath=//input[@id="new-task"]
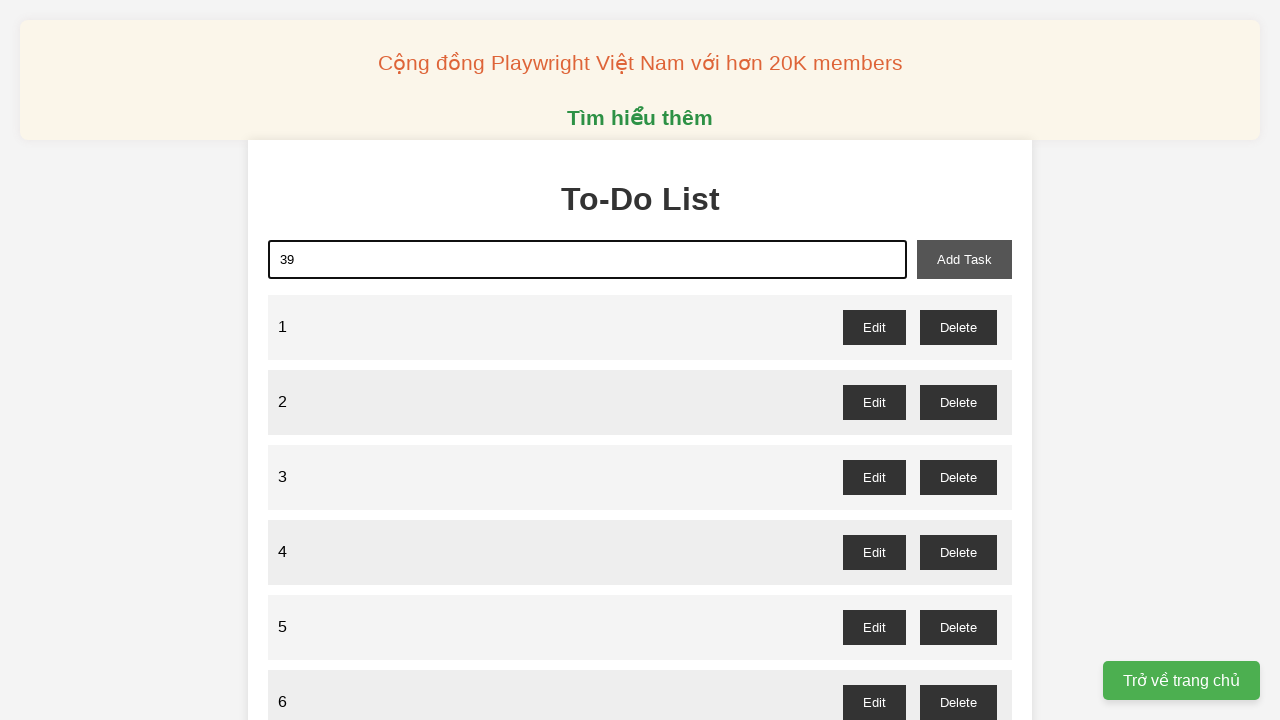

Clicked add task button for task 39 at (964, 259) on xpath=//button[@id="add-task"]
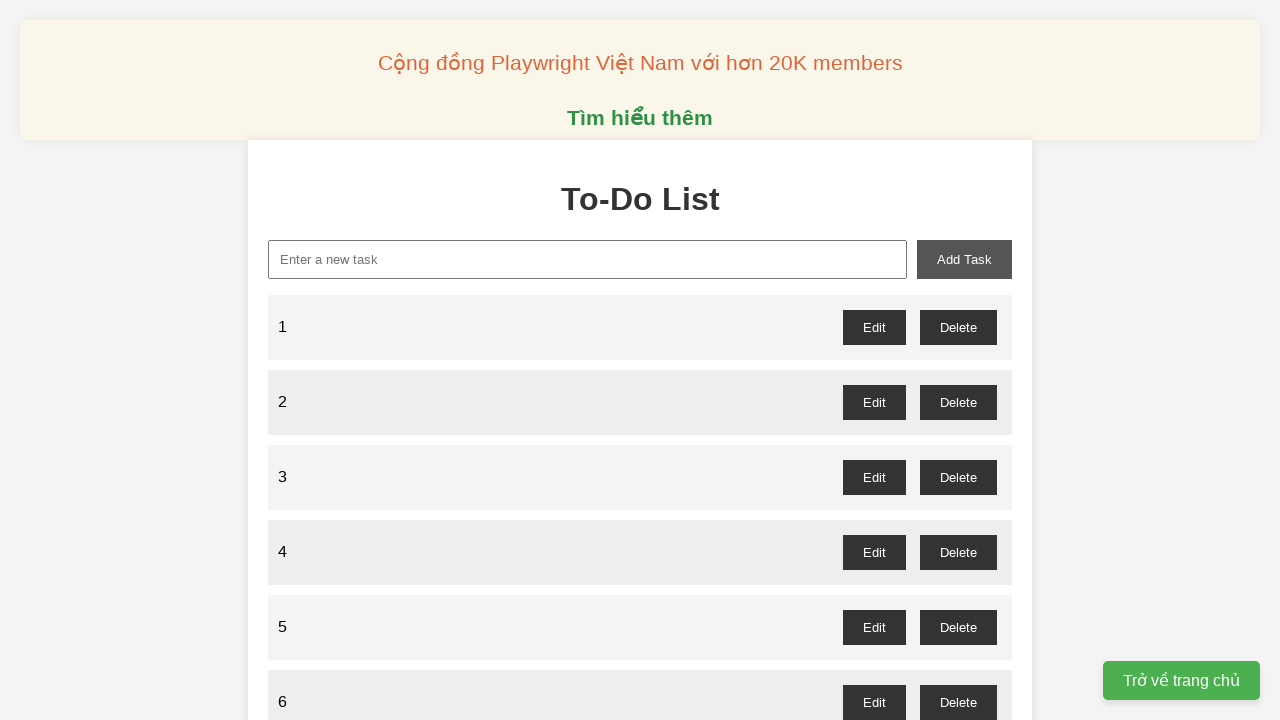

Filled task input with task number 40 on xpath=//input[@id="new-task"]
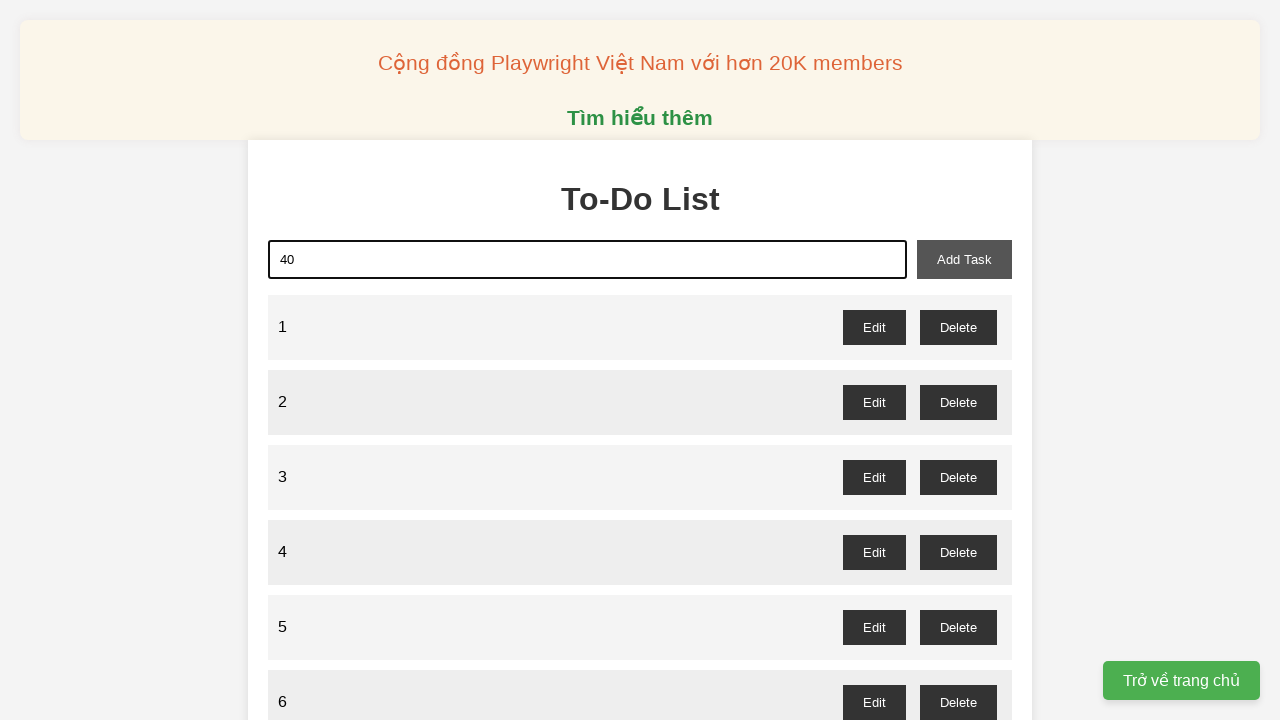

Clicked add task button for task 40 at (964, 259) on xpath=//button[@id="add-task"]
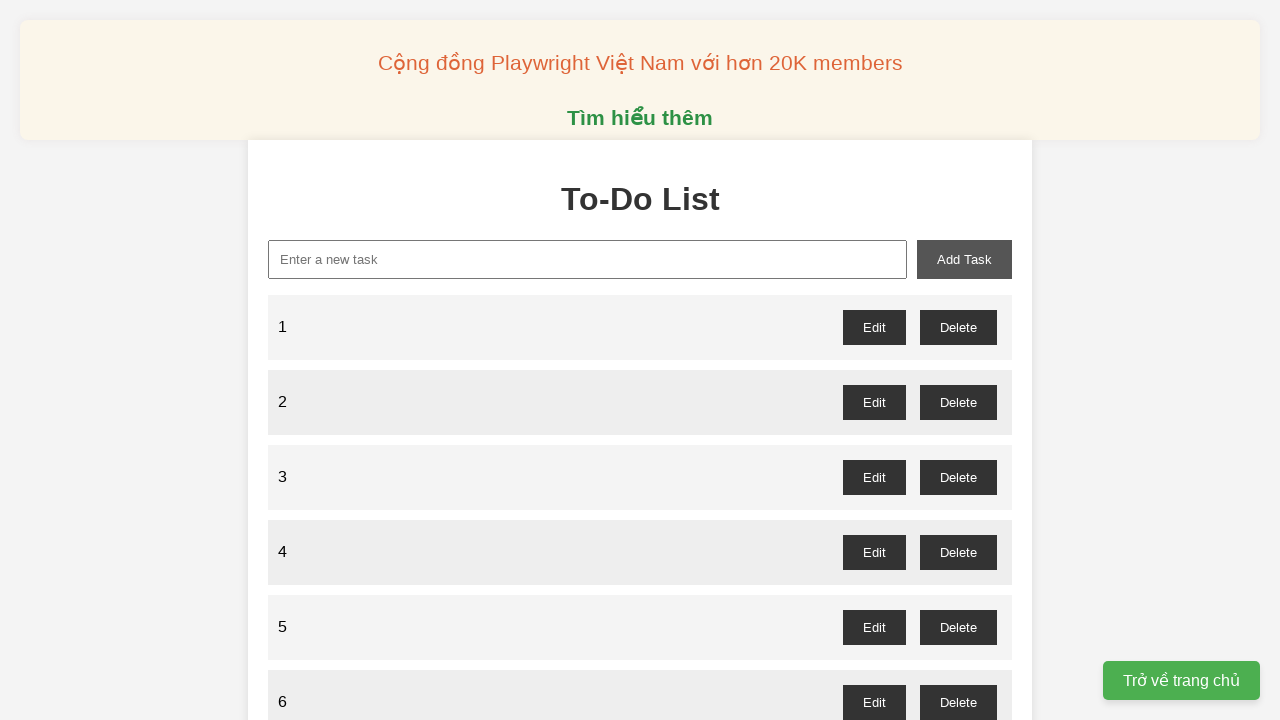

Filled task input with task number 41 on xpath=//input[@id="new-task"]
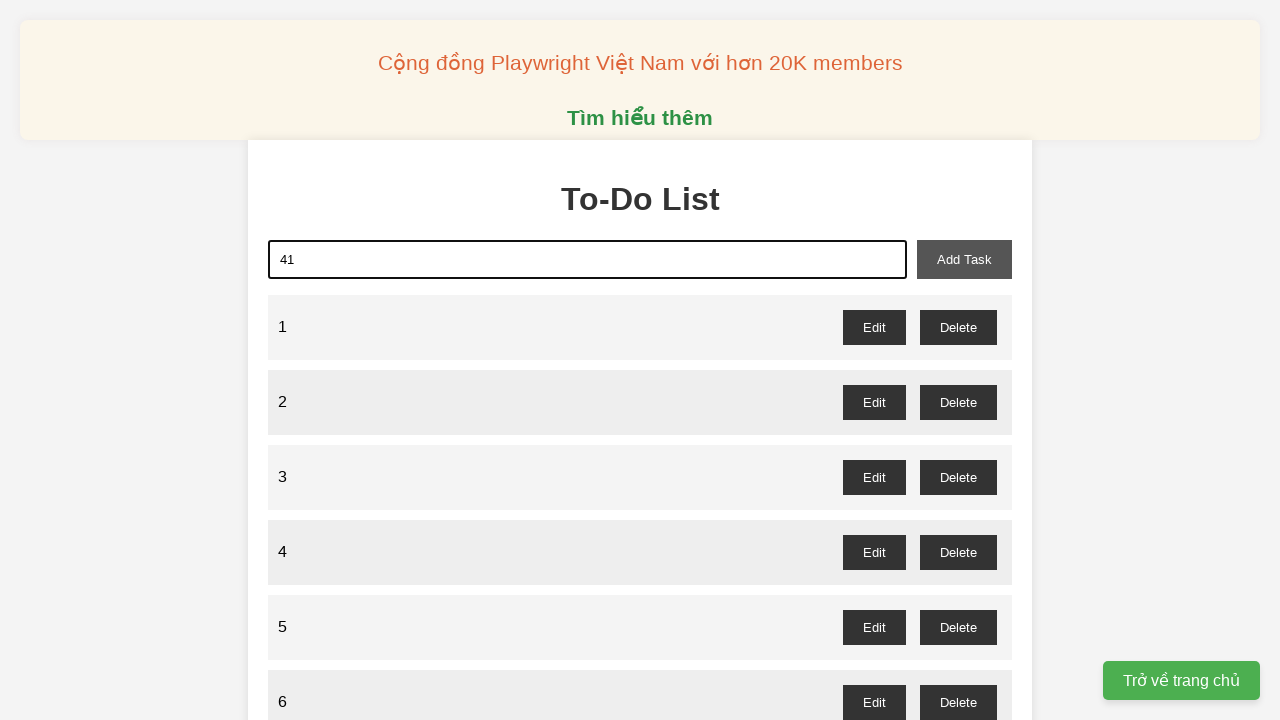

Clicked add task button for task 41 at (964, 259) on xpath=//button[@id="add-task"]
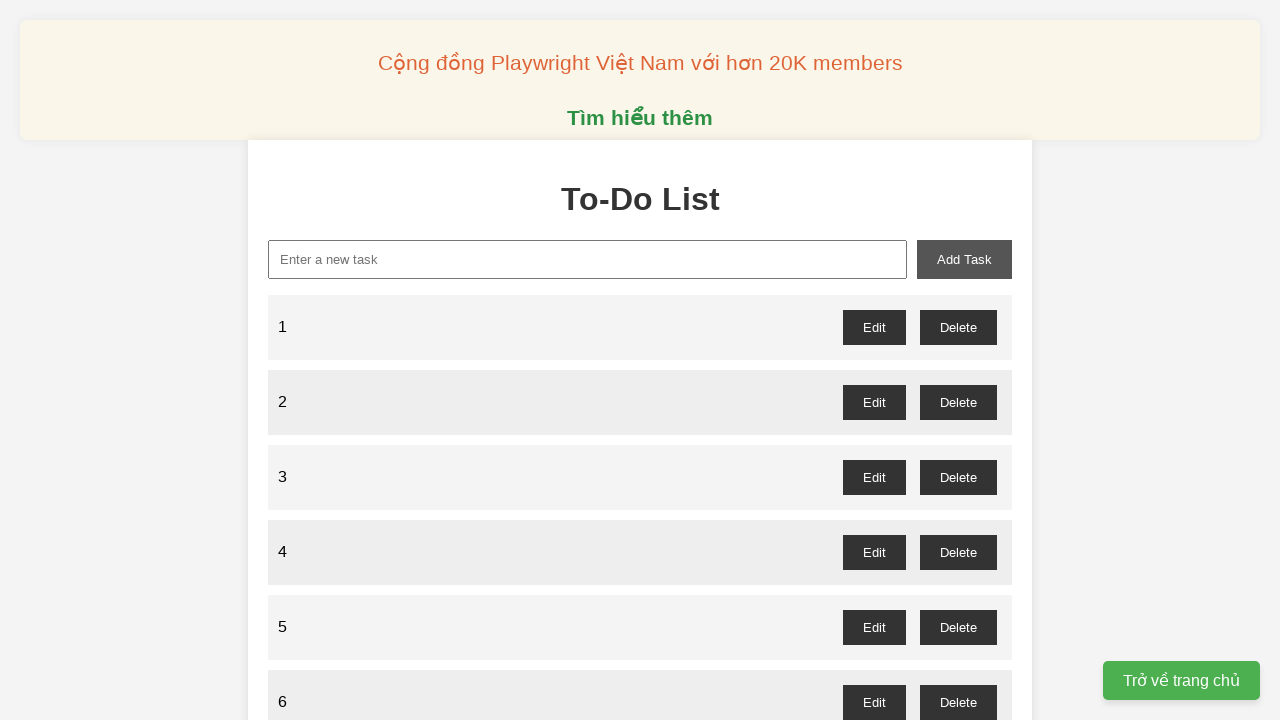

Filled task input with task number 42 on xpath=//input[@id="new-task"]
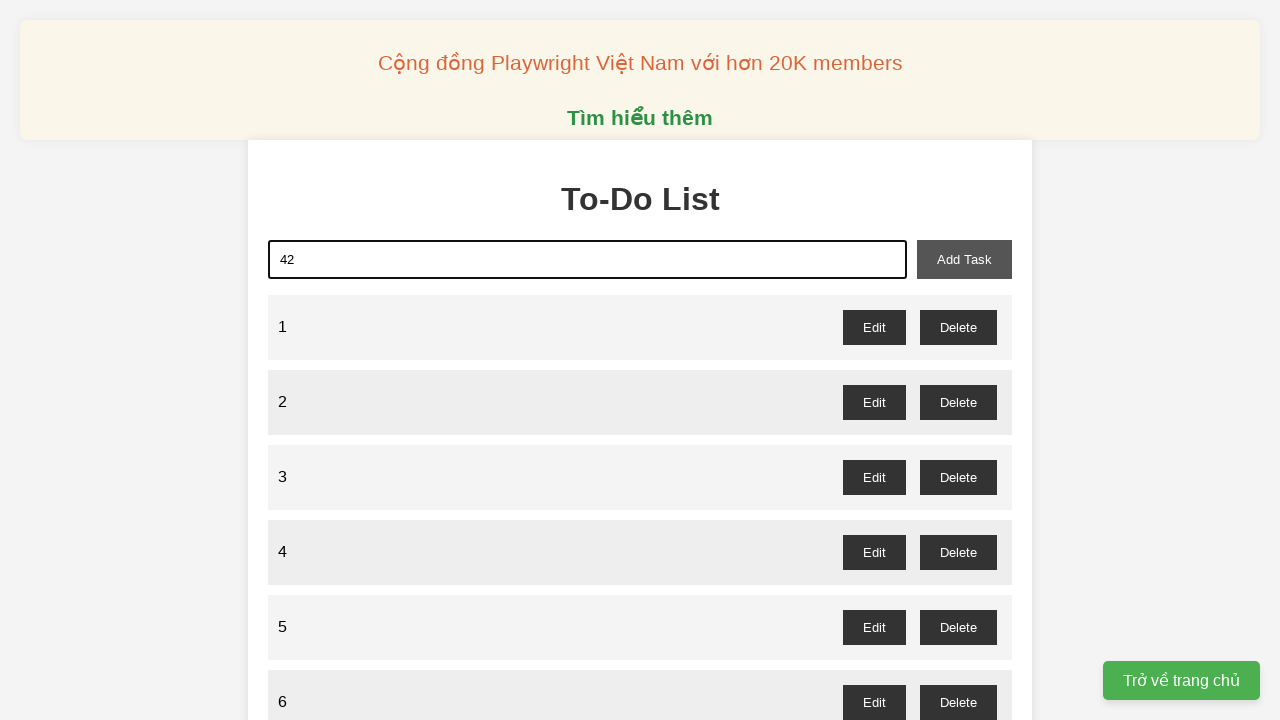

Clicked add task button for task 42 at (964, 259) on xpath=//button[@id="add-task"]
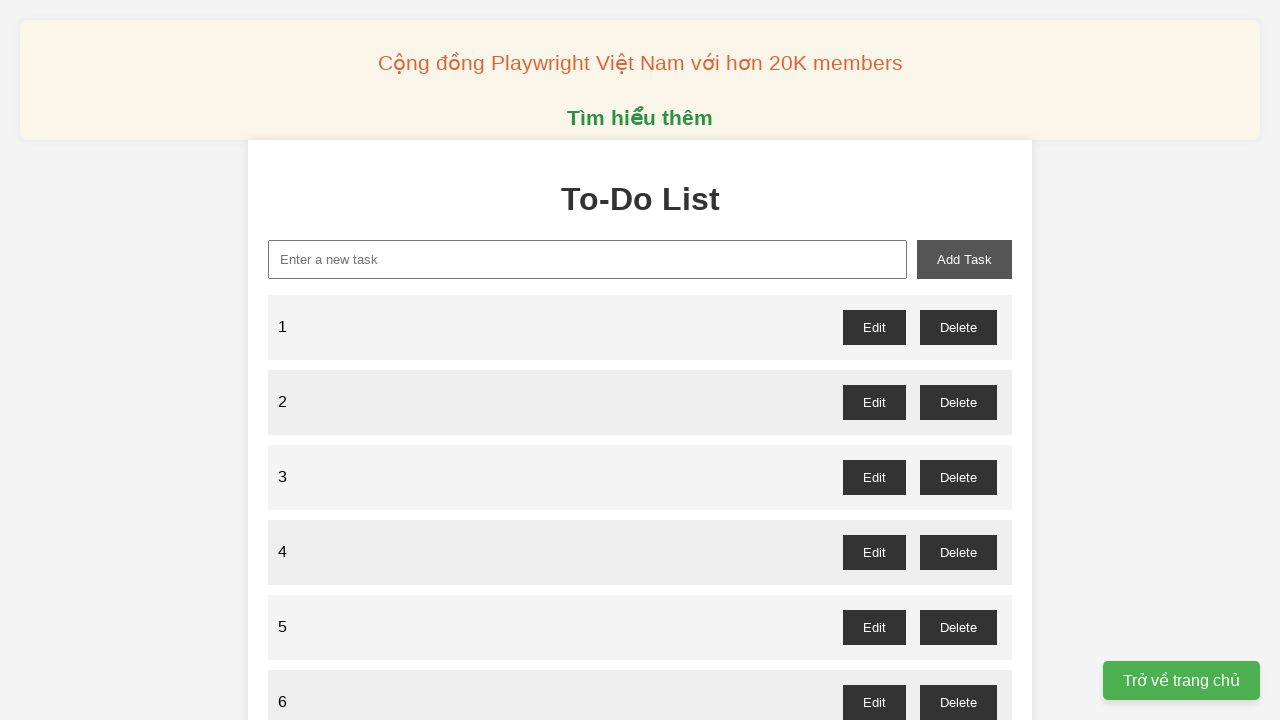

Filled task input with task number 43 on xpath=//input[@id="new-task"]
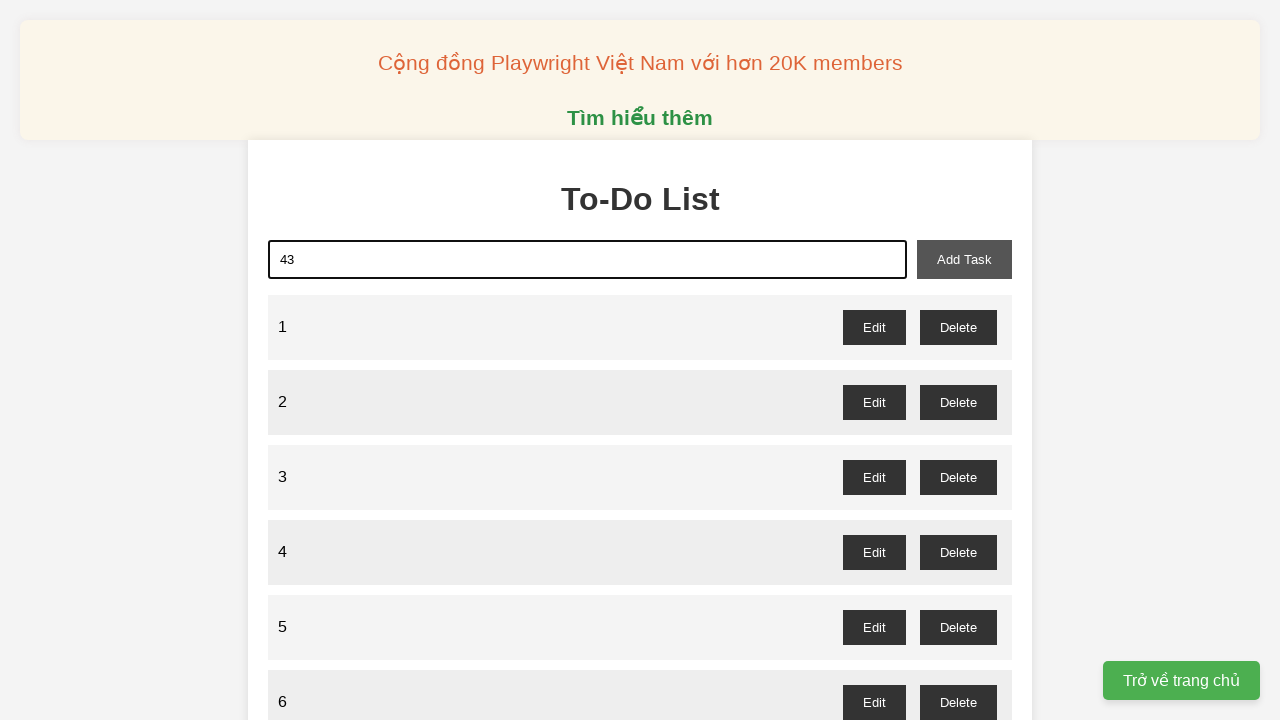

Clicked add task button for task 43 at (964, 259) on xpath=//button[@id="add-task"]
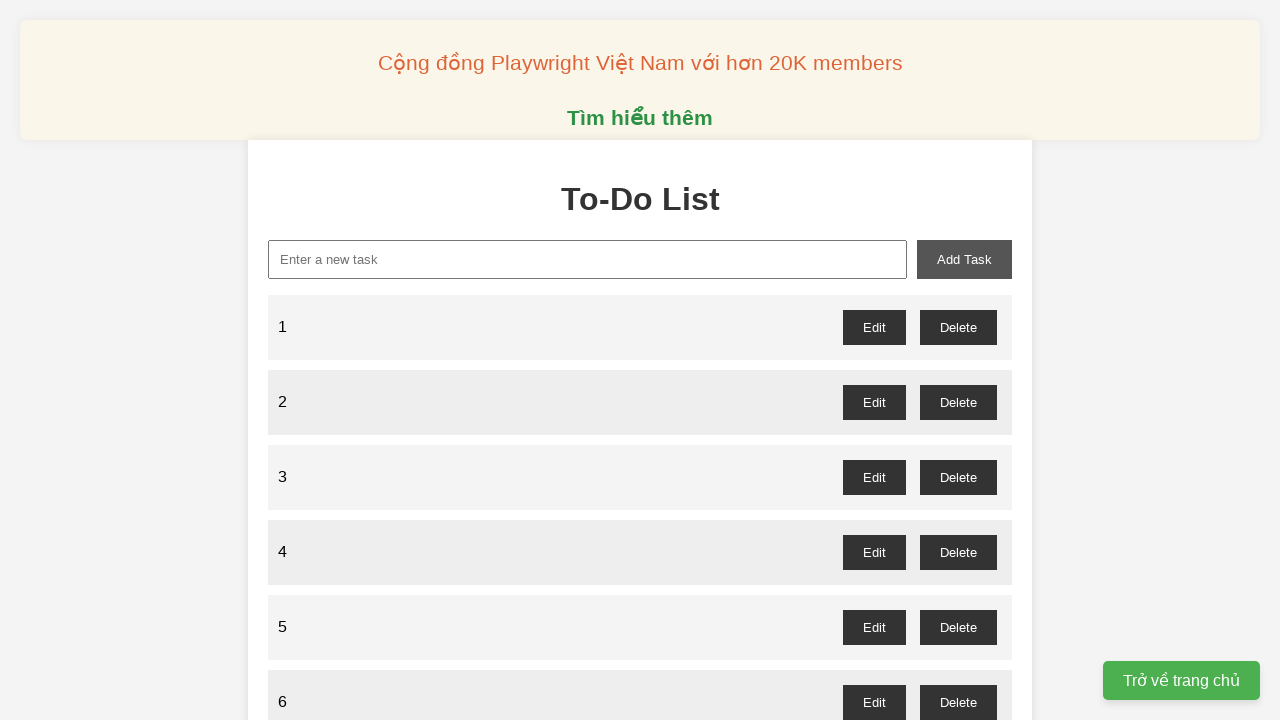

Filled task input with task number 44 on xpath=//input[@id="new-task"]
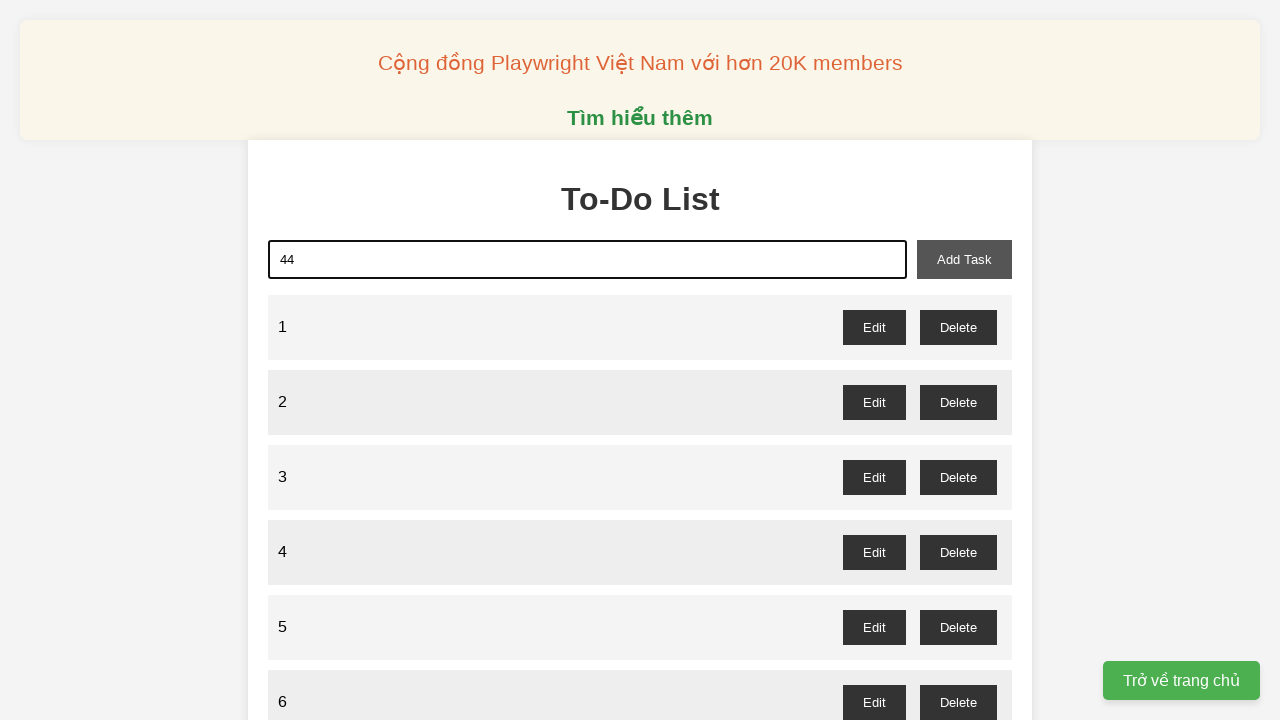

Clicked add task button for task 44 at (964, 259) on xpath=//button[@id="add-task"]
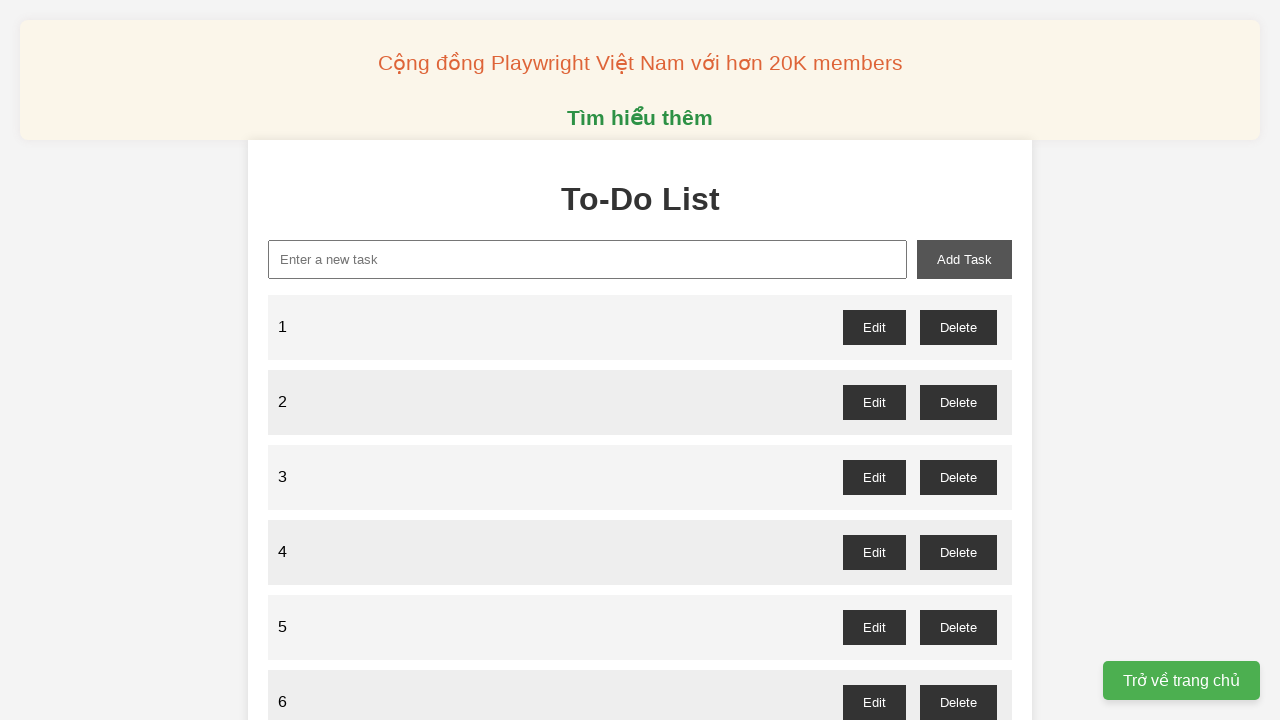

Filled task input with task number 45 on xpath=//input[@id="new-task"]
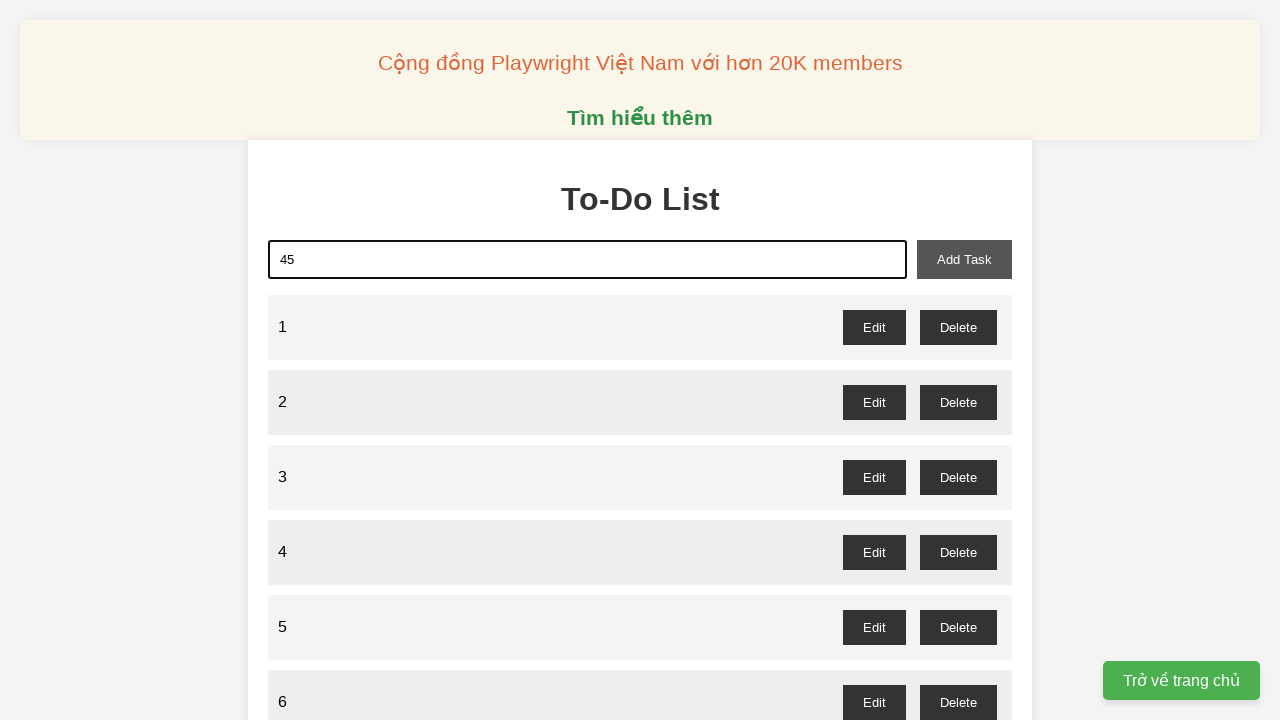

Clicked add task button for task 45 at (964, 259) on xpath=//button[@id="add-task"]
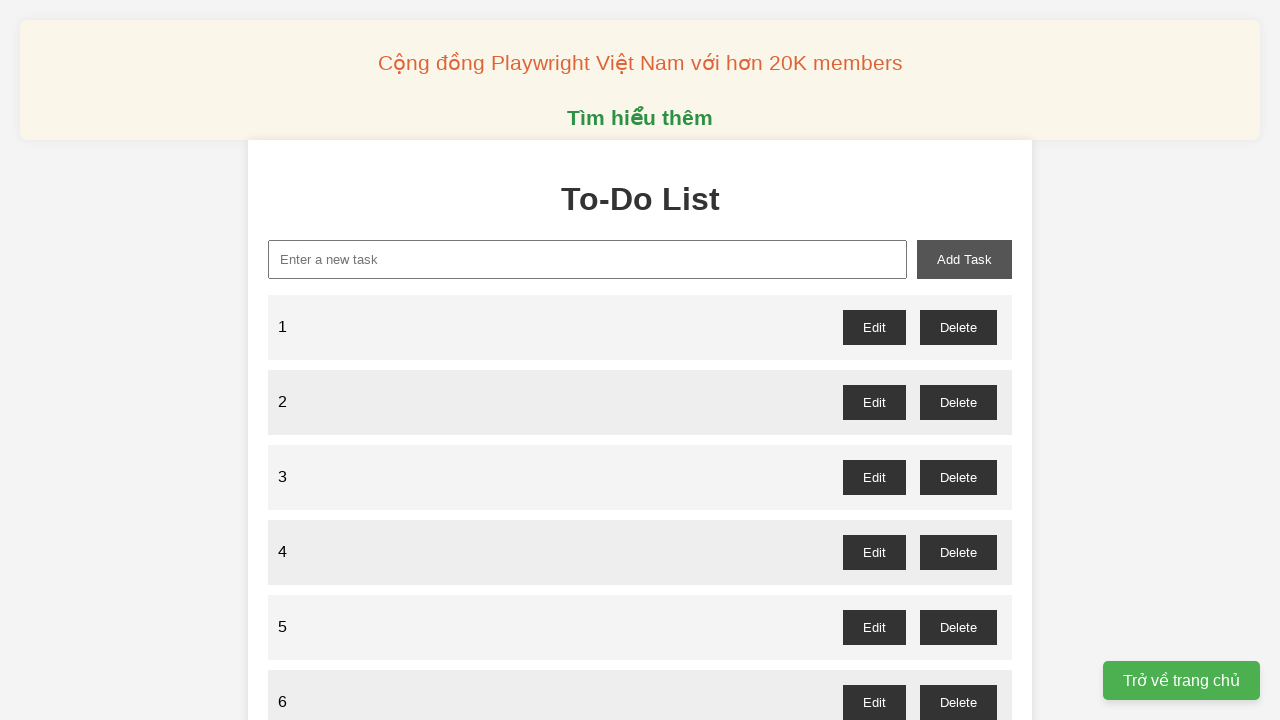

Filled task input with task number 46 on xpath=//input[@id="new-task"]
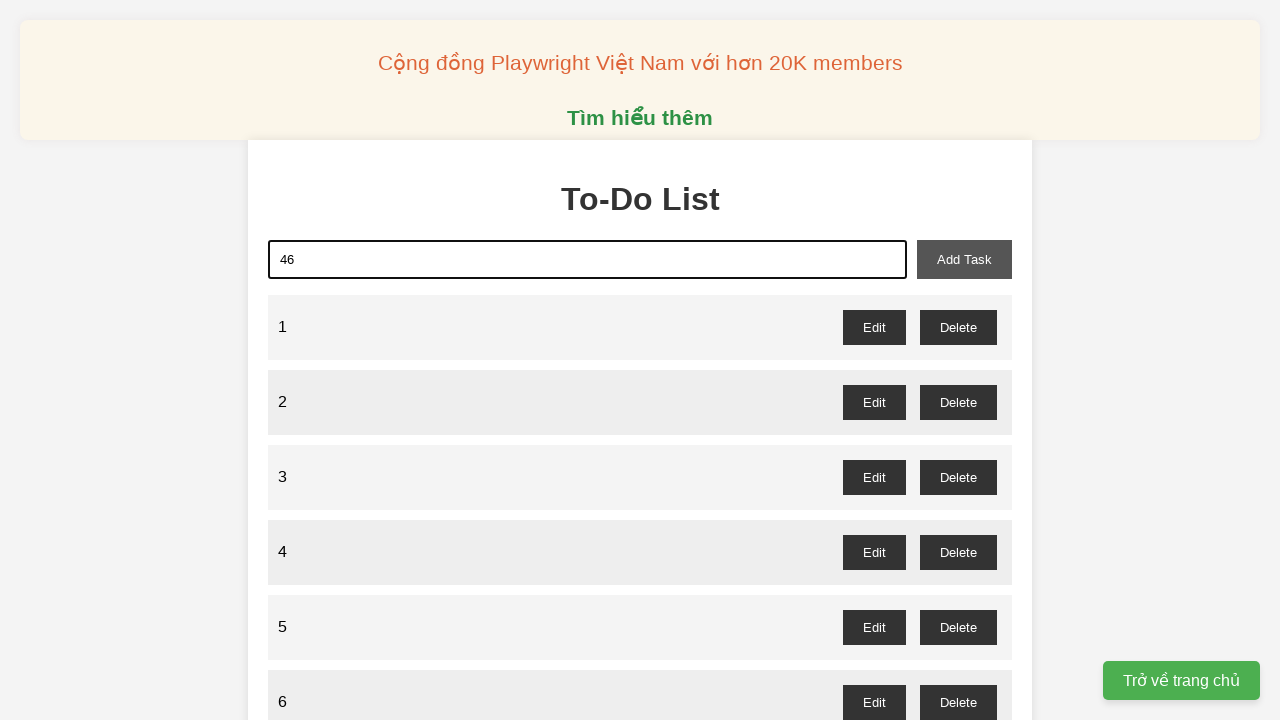

Clicked add task button for task 46 at (964, 259) on xpath=//button[@id="add-task"]
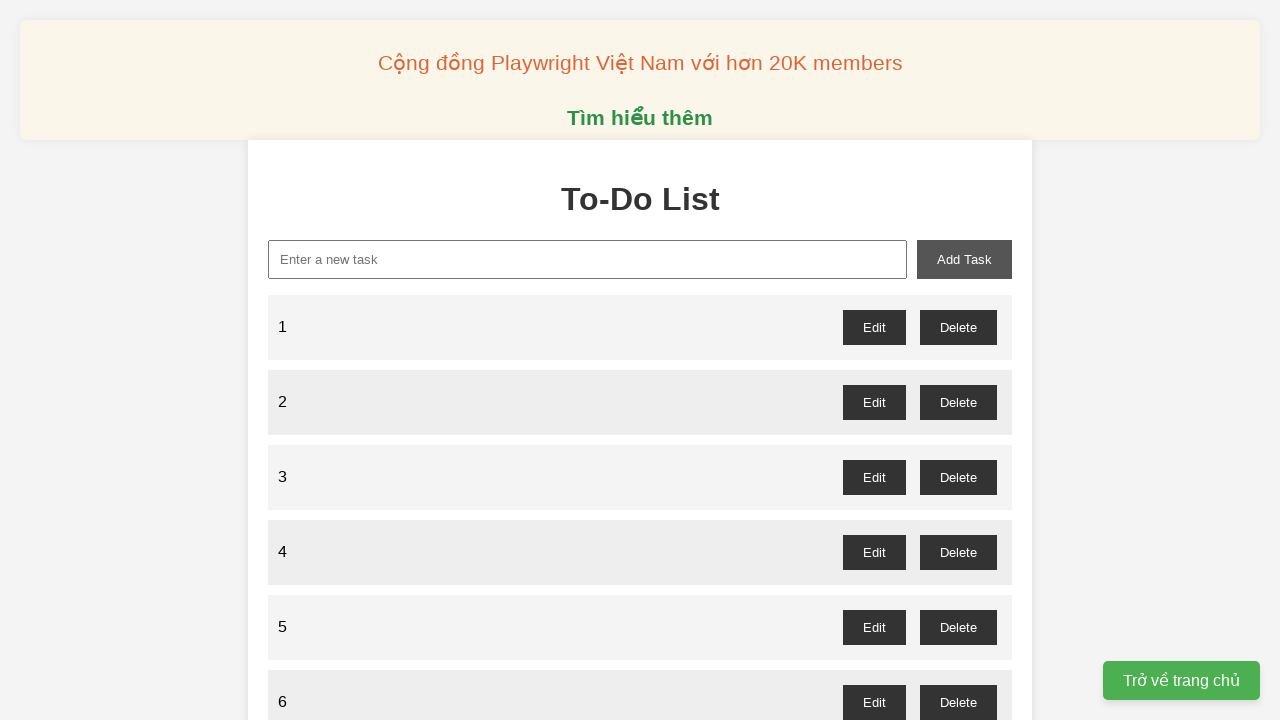

Filled task input with task number 47 on xpath=//input[@id="new-task"]
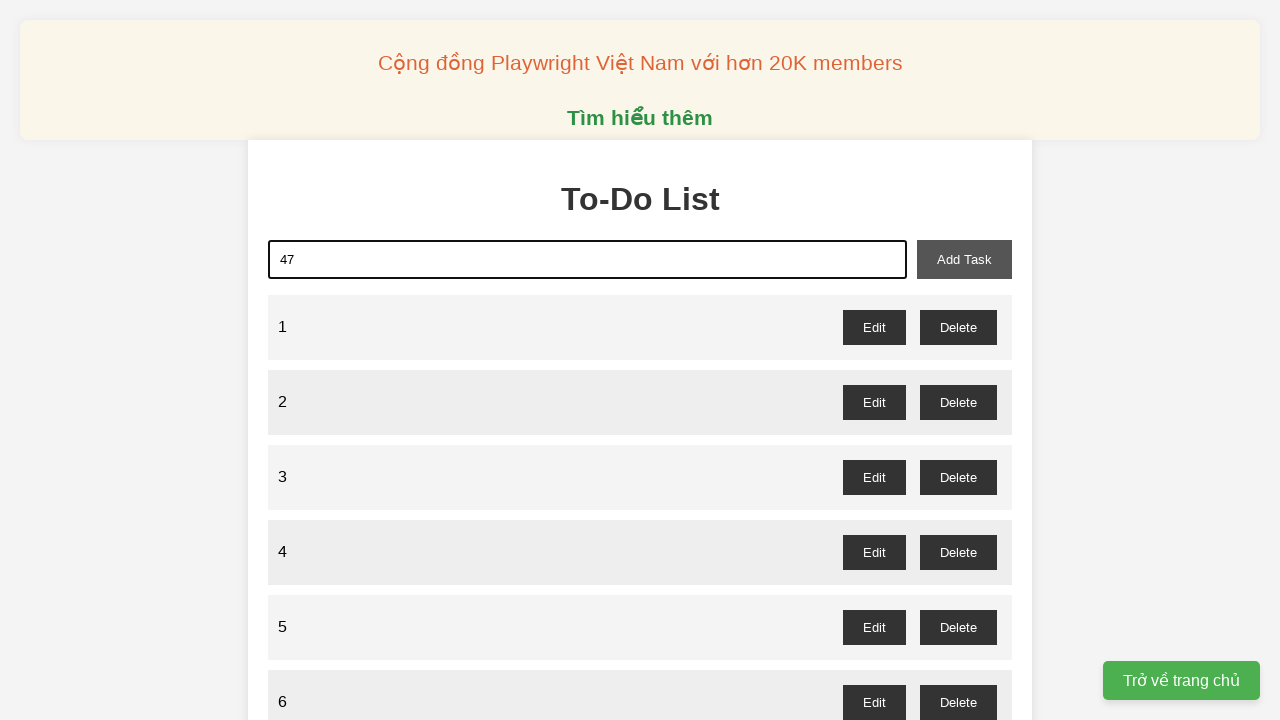

Clicked add task button for task 47 at (964, 259) on xpath=//button[@id="add-task"]
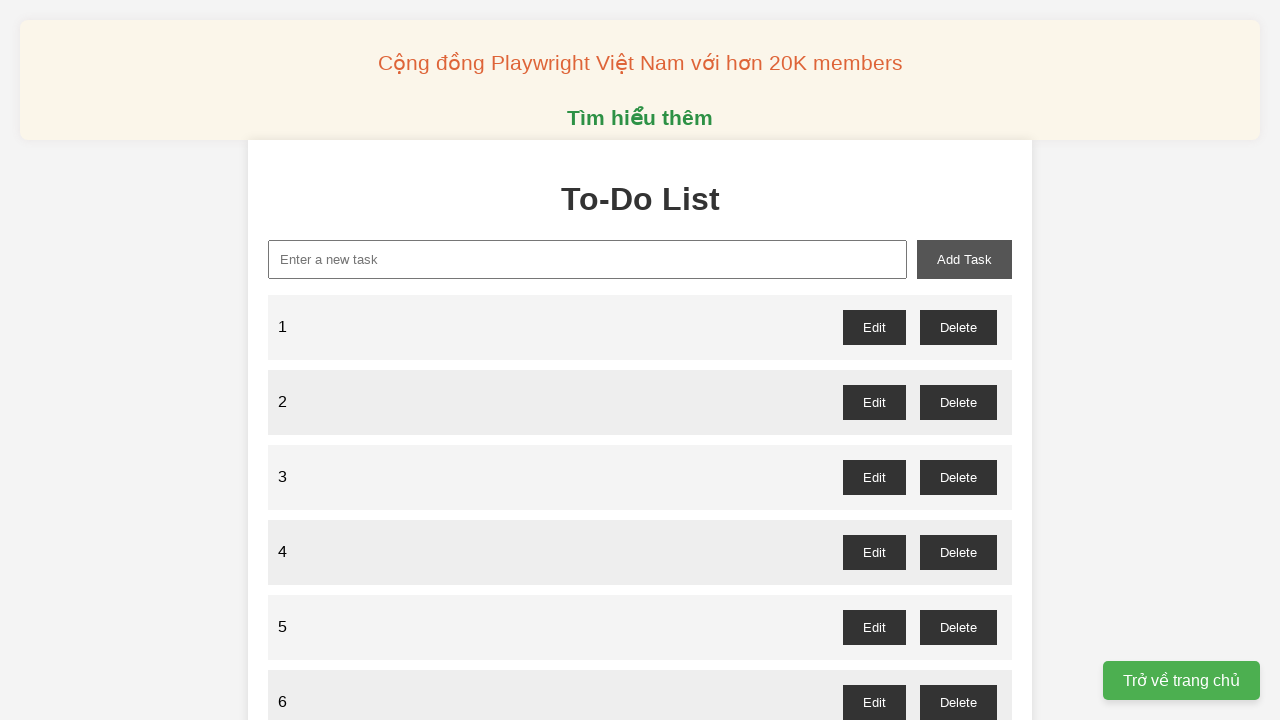

Filled task input with task number 48 on xpath=//input[@id="new-task"]
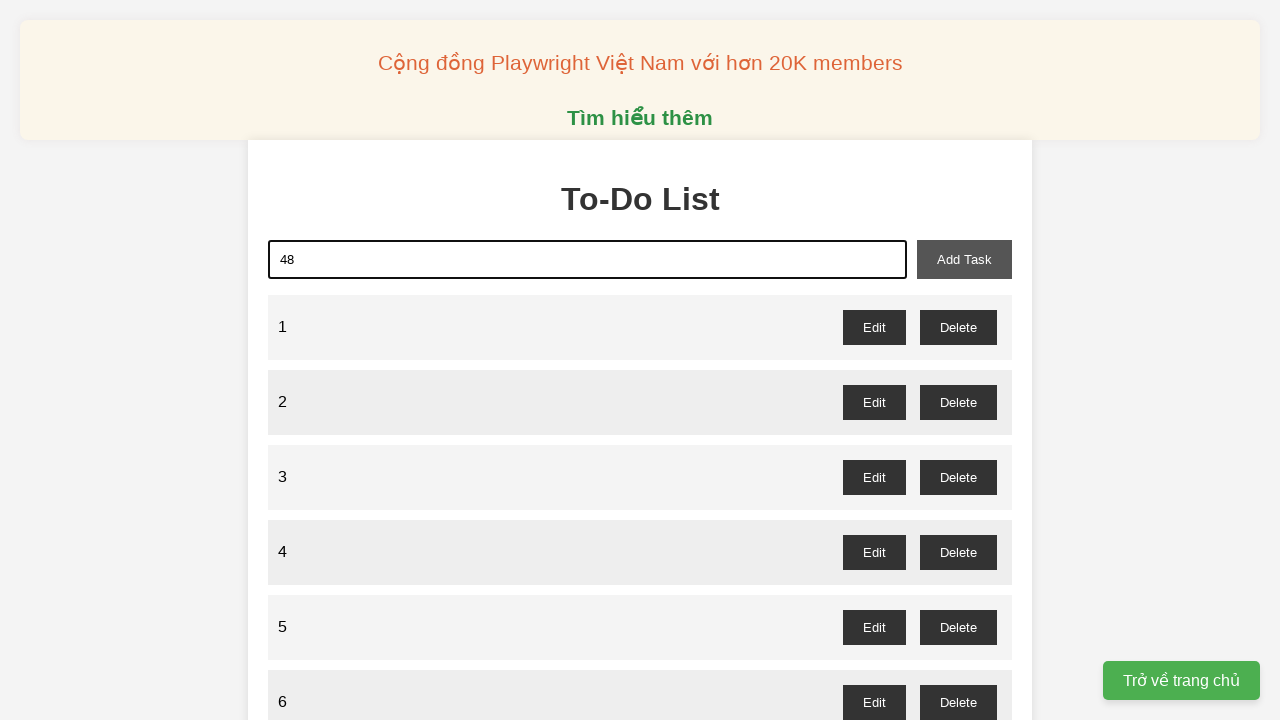

Clicked add task button for task 48 at (964, 259) on xpath=//button[@id="add-task"]
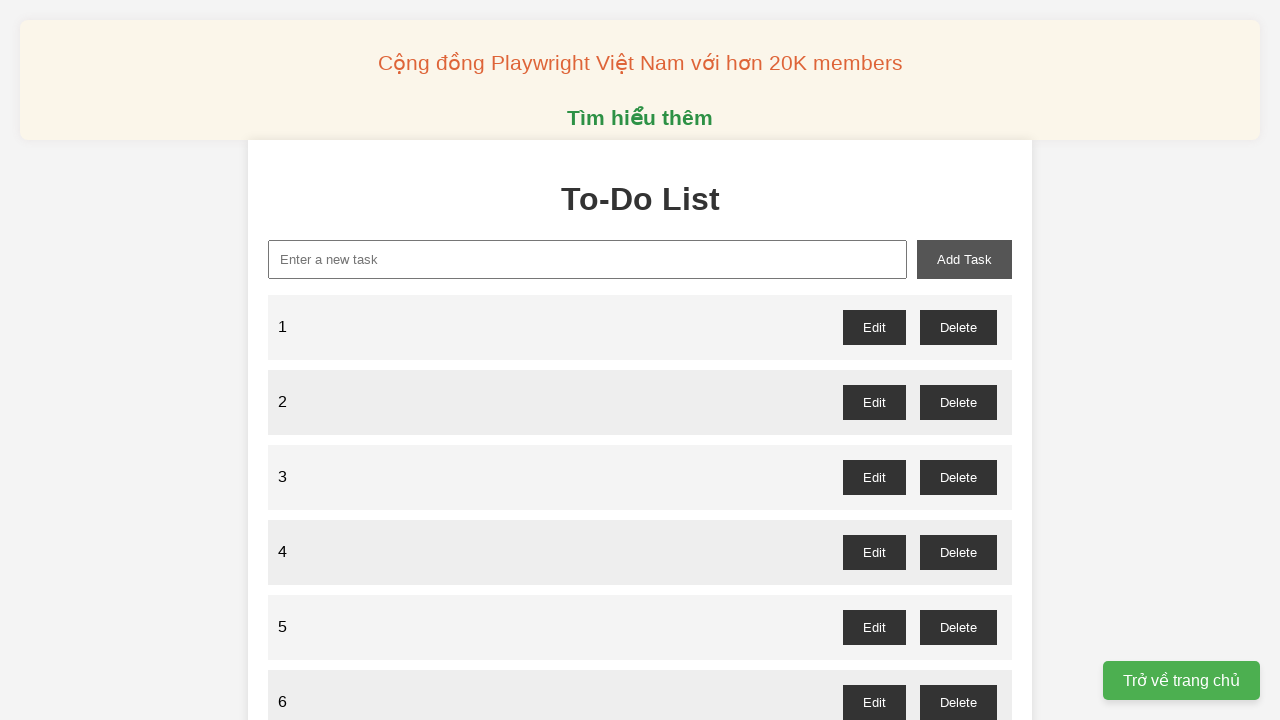

Filled task input with task number 49 on xpath=//input[@id="new-task"]
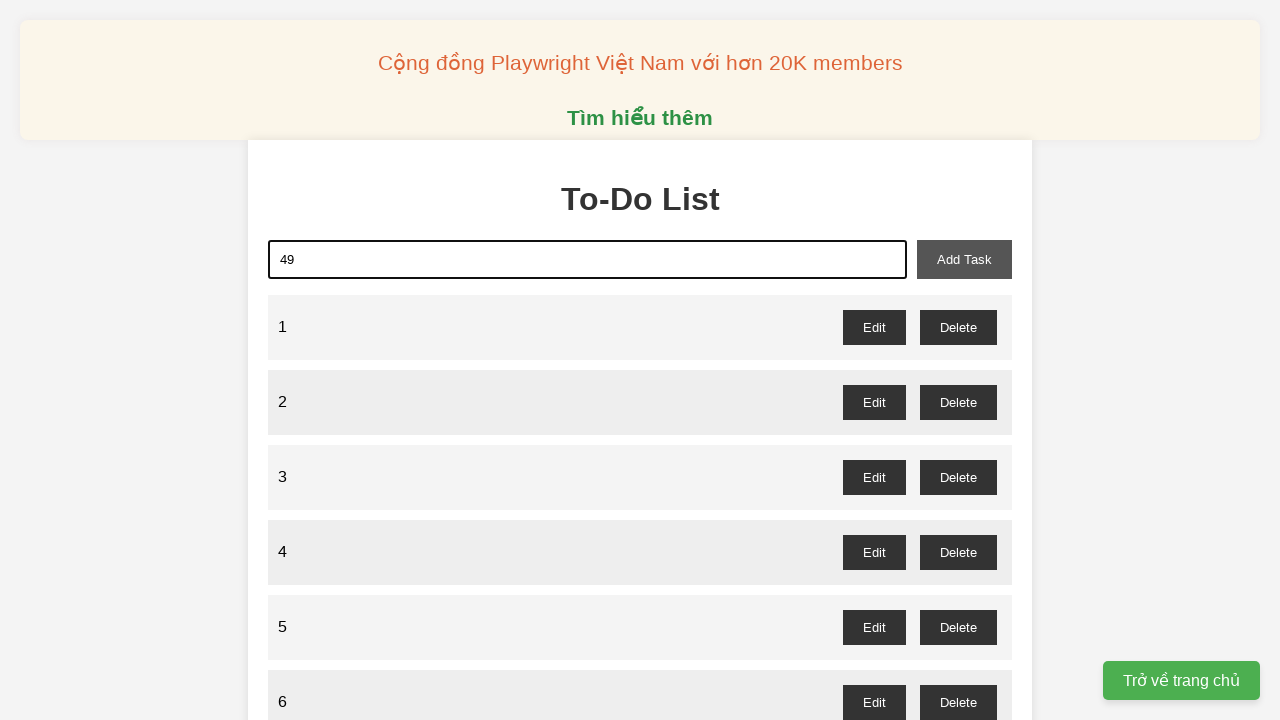

Clicked add task button for task 49 at (964, 259) on xpath=//button[@id="add-task"]
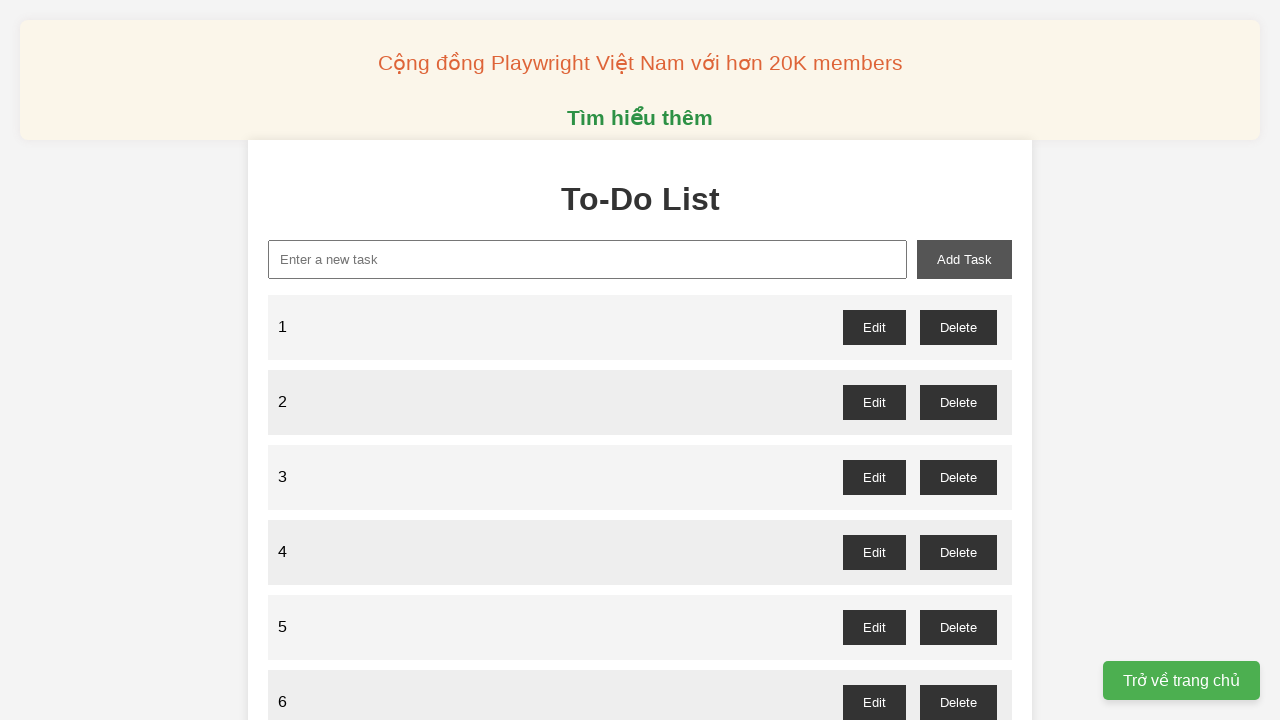

Filled task input with task number 50 on xpath=//input[@id="new-task"]
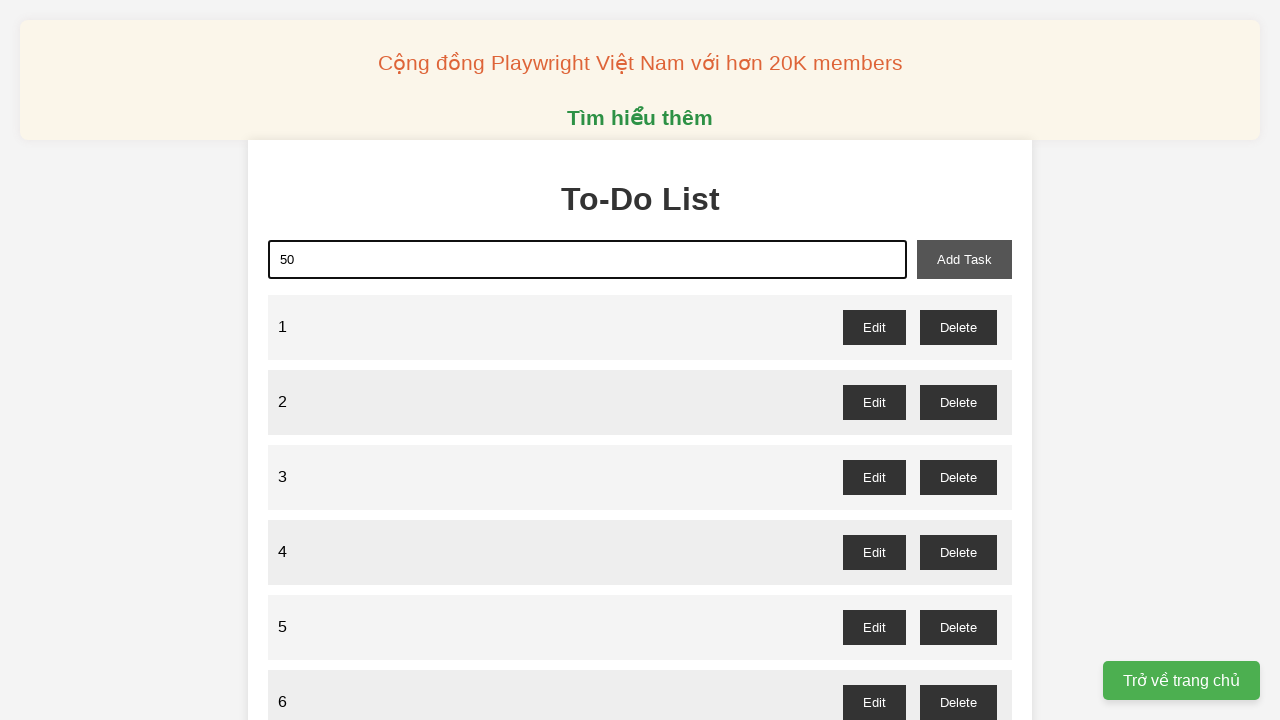

Clicked add task button for task 50 at (964, 259) on xpath=//button[@id="add-task"]
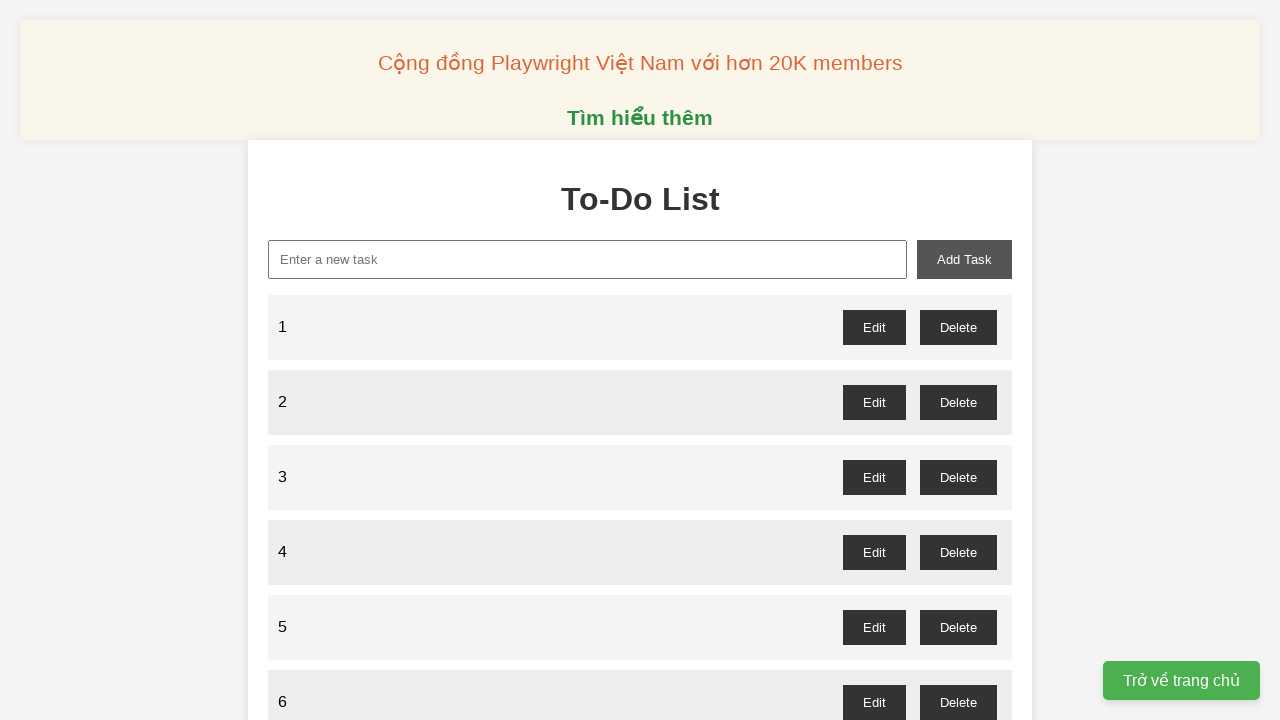

Filled task input with task number 51 on xpath=//input[@id="new-task"]
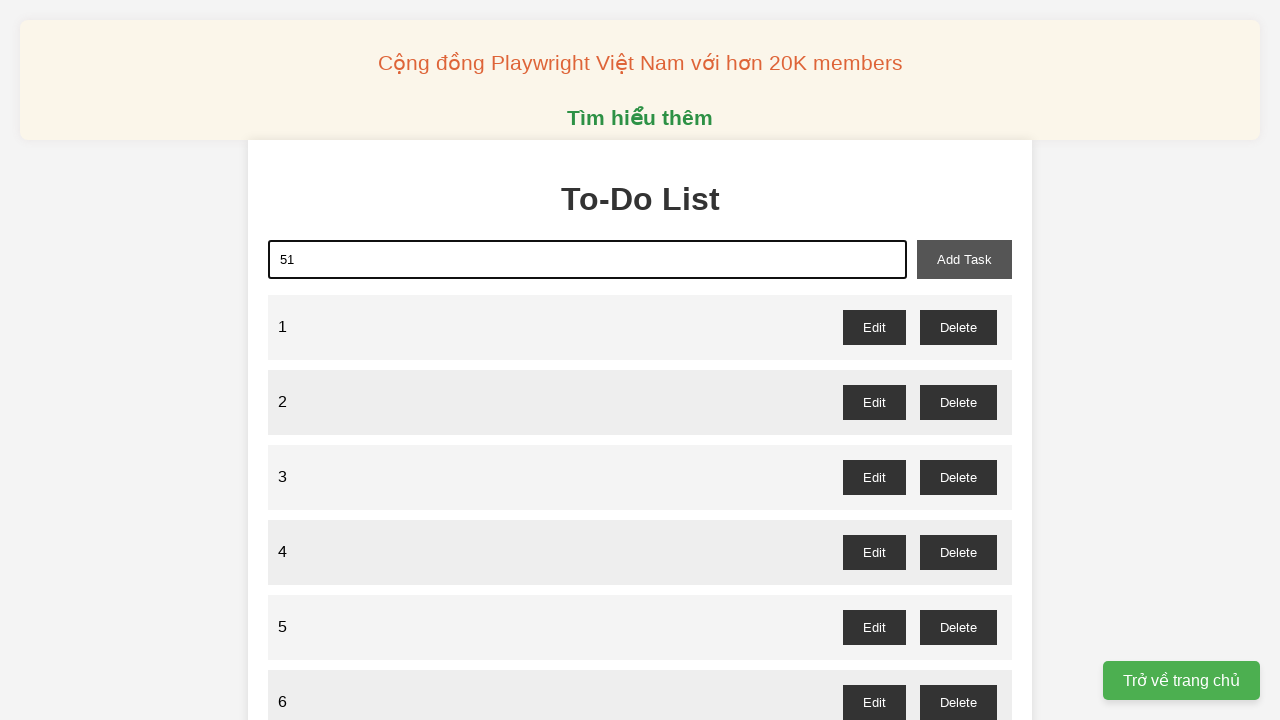

Clicked add task button for task 51 at (964, 259) on xpath=//button[@id="add-task"]
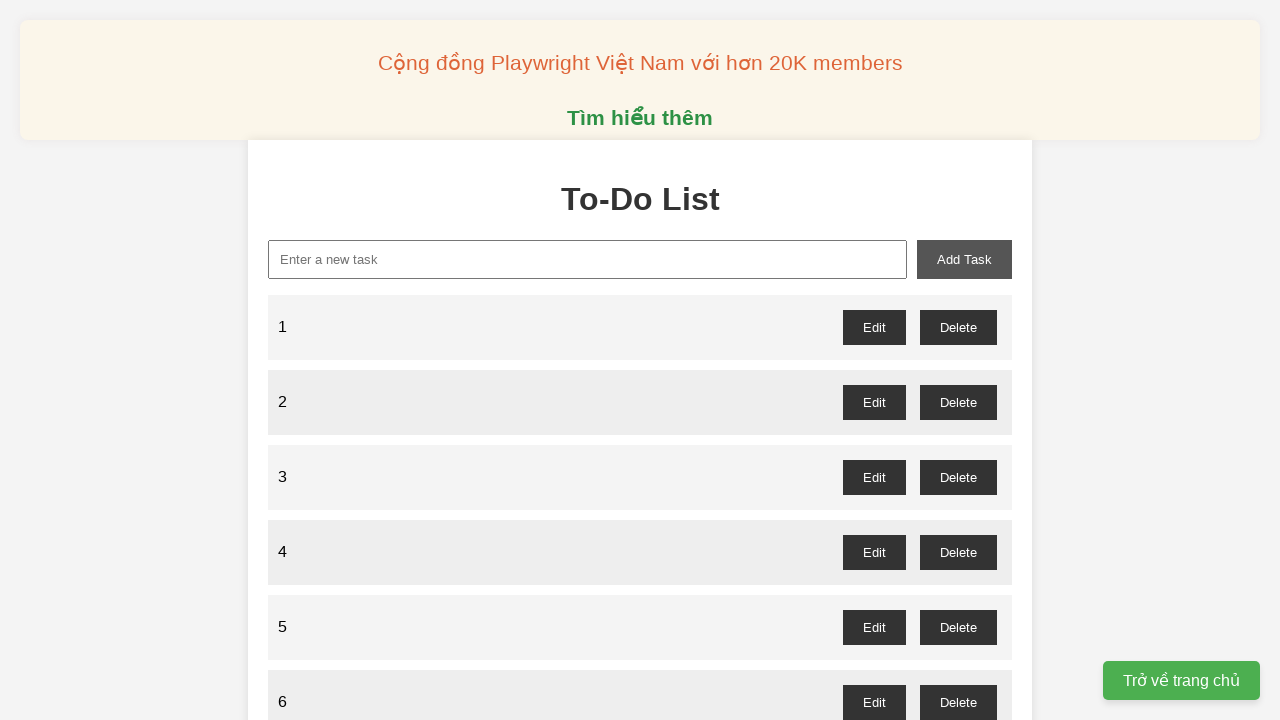

Filled task input with task number 52 on xpath=//input[@id="new-task"]
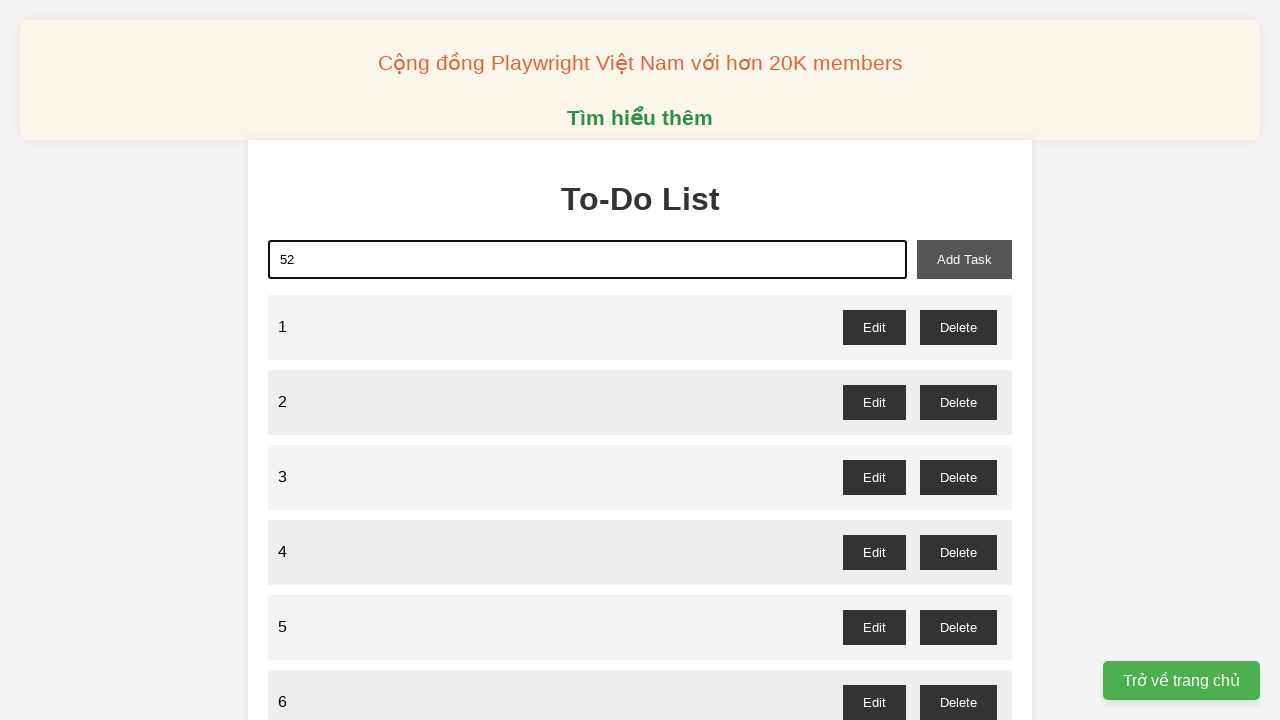

Clicked add task button for task 52 at (964, 259) on xpath=//button[@id="add-task"]
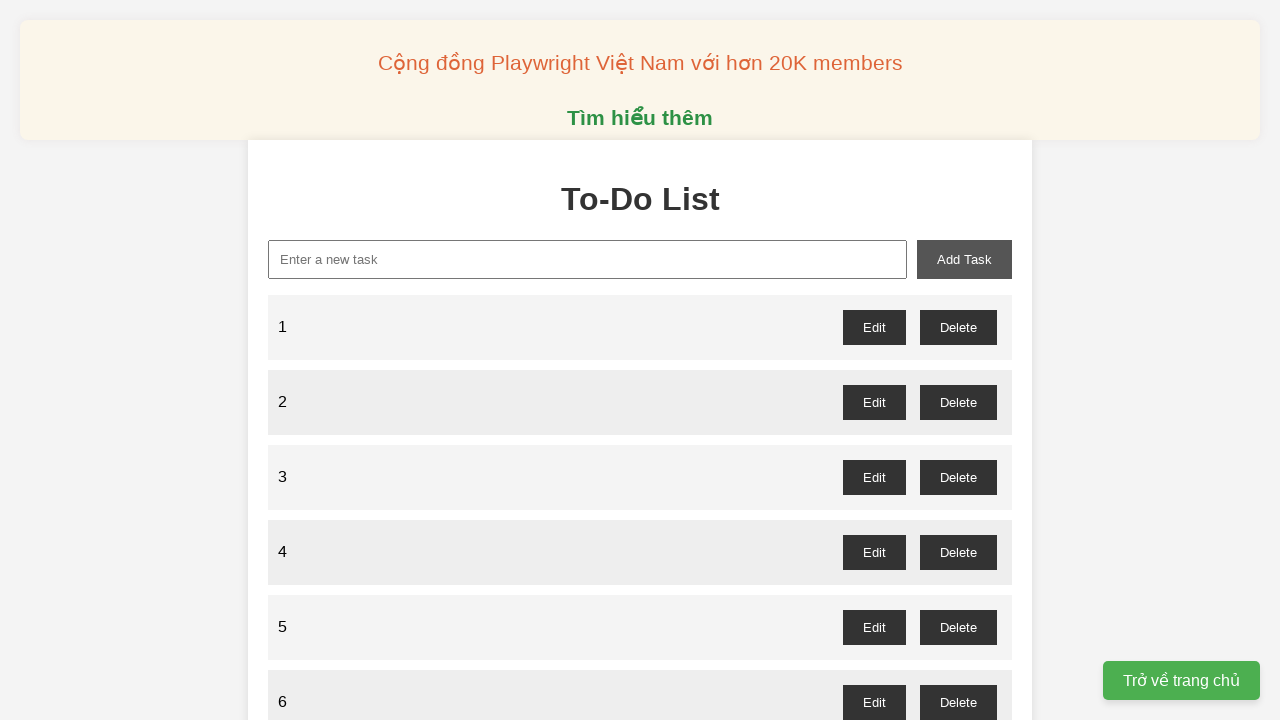

Filled task input with task number 53 on xpath=//input[@id="new-task"]
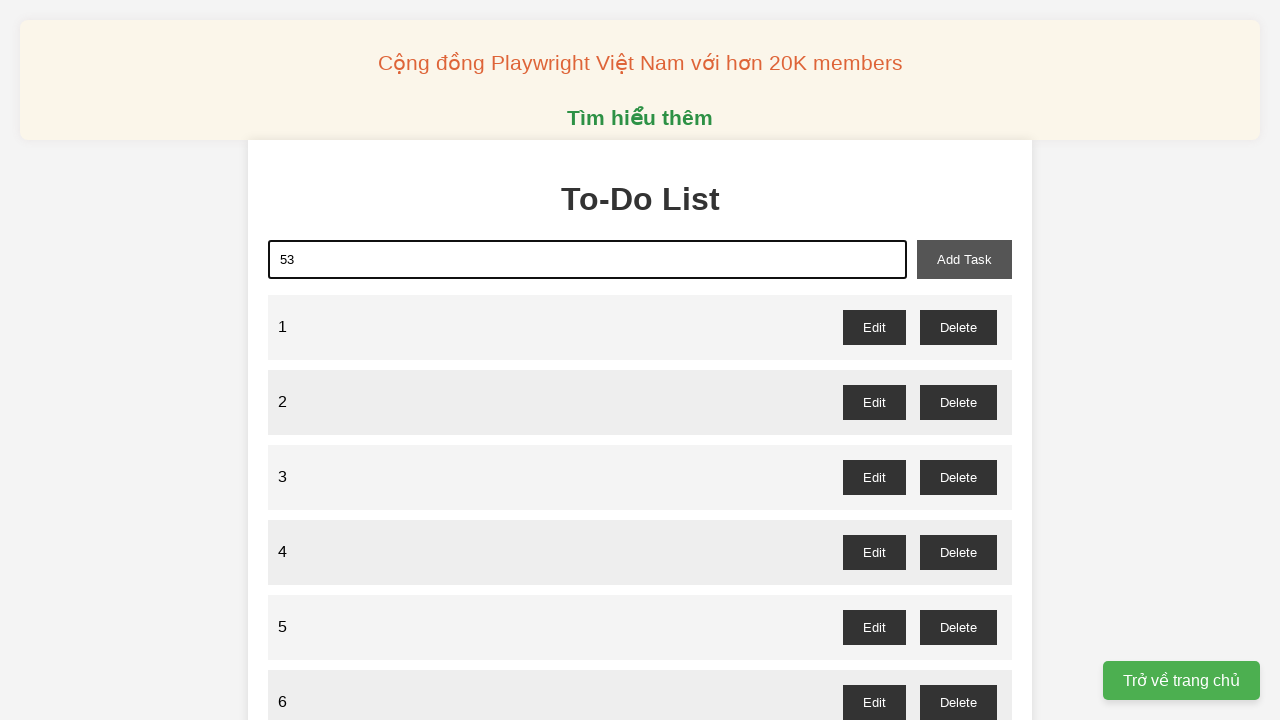

Clicked add task button for task 53 at (964, 259) on xpath=//button[@id="add-task"]
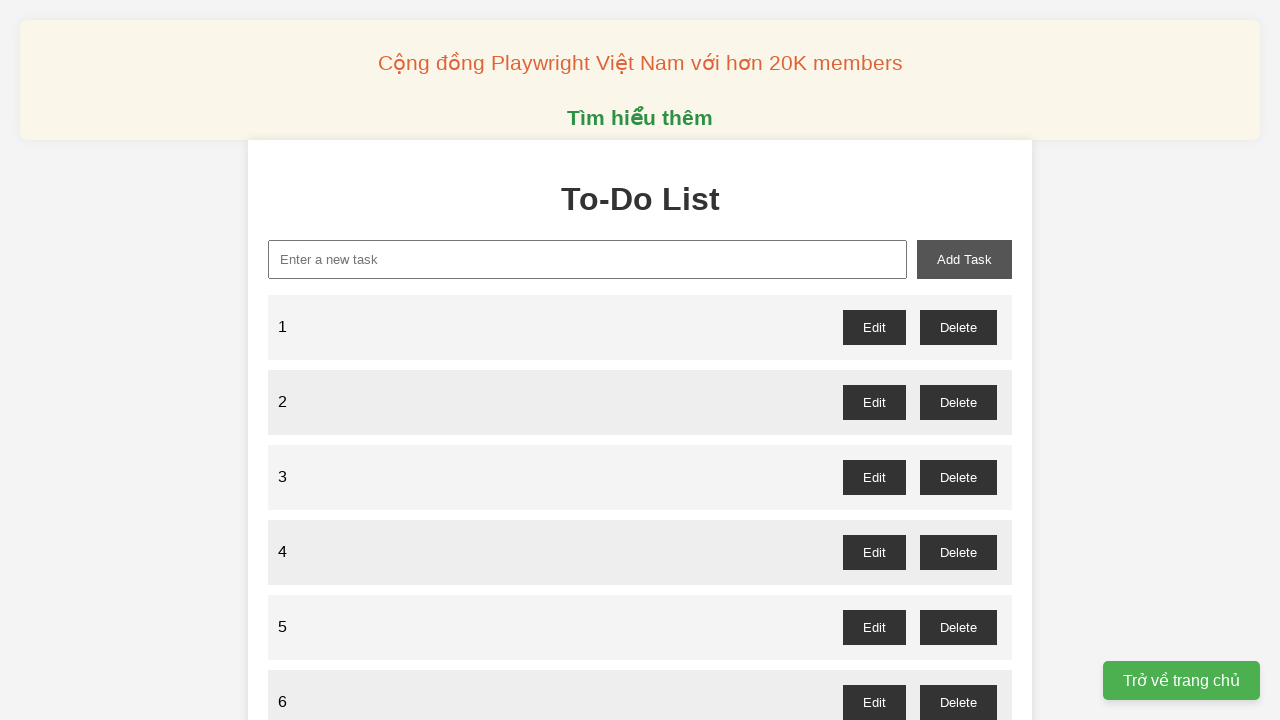

Filled task input with task number 54 on xpath=//input[@id="new-task"]
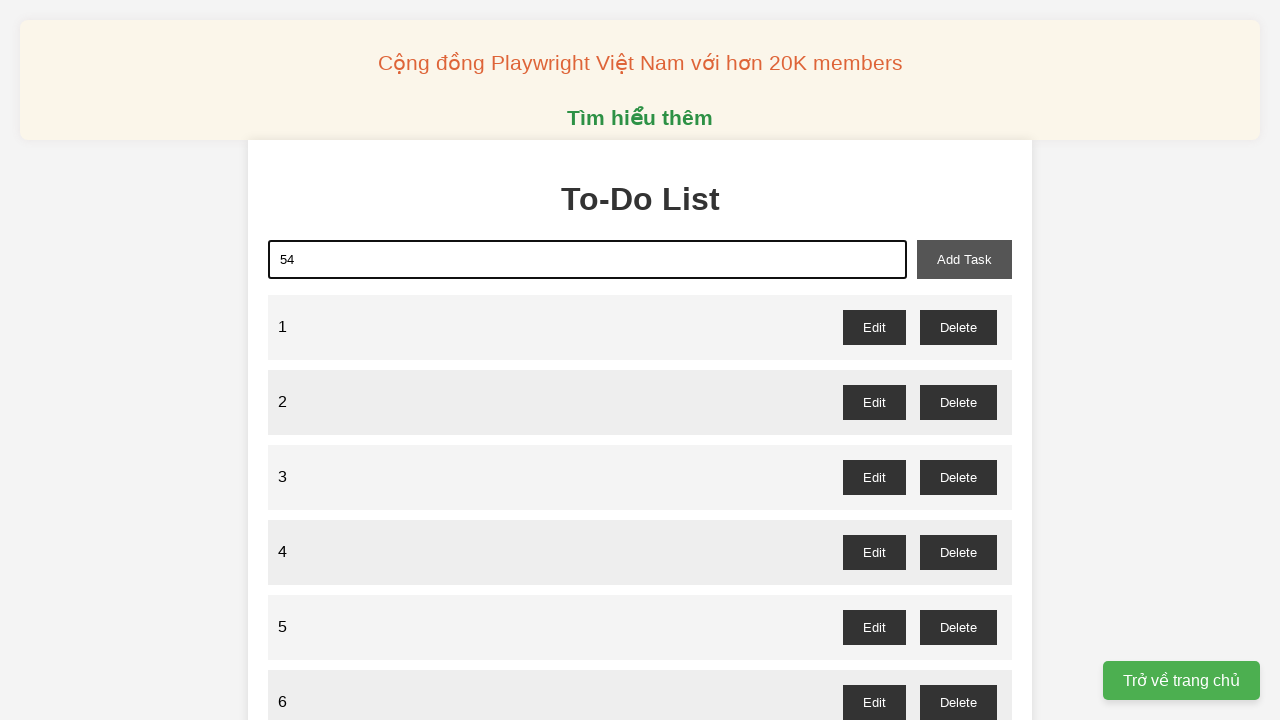

Clicked add task button for task 54 at (964, 259) on xpath=//button[@id="add-task"]
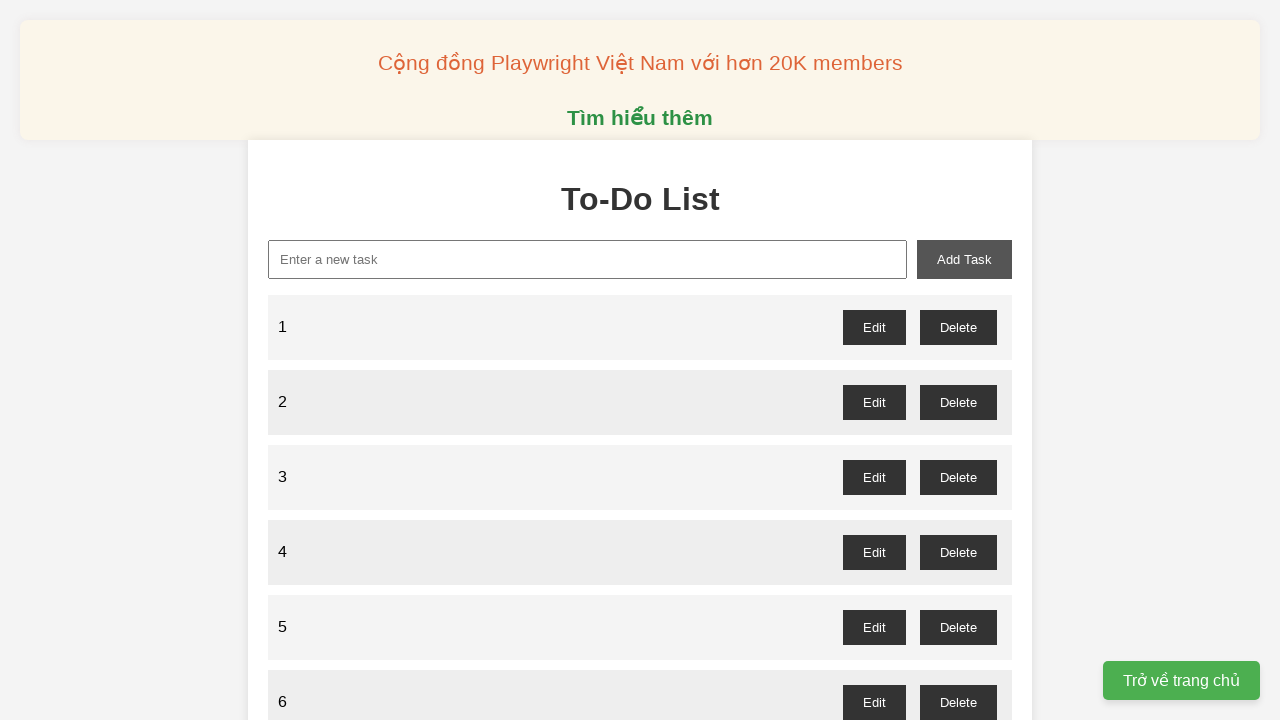

Filled task input with task number 55 on xpath=//input[@id="new-task"]
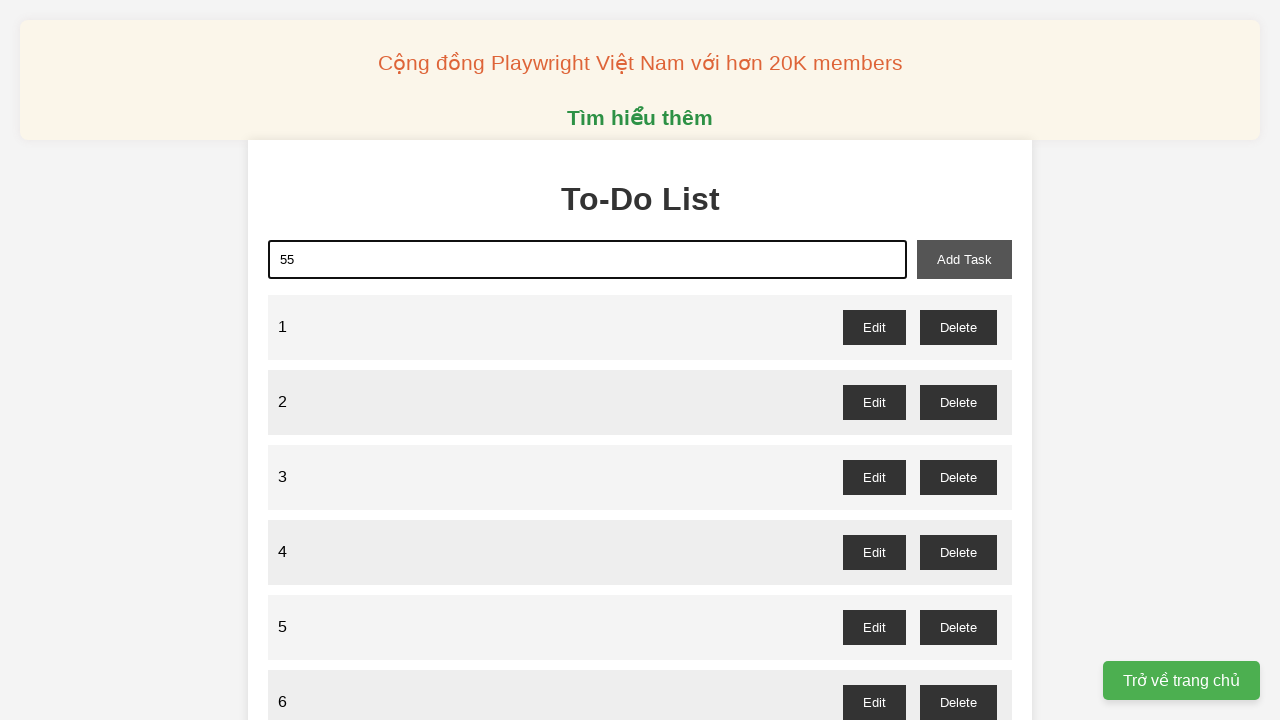

Clicked add task button for task 55 at (964, 259) on xpath=//button[@id="add-task"]
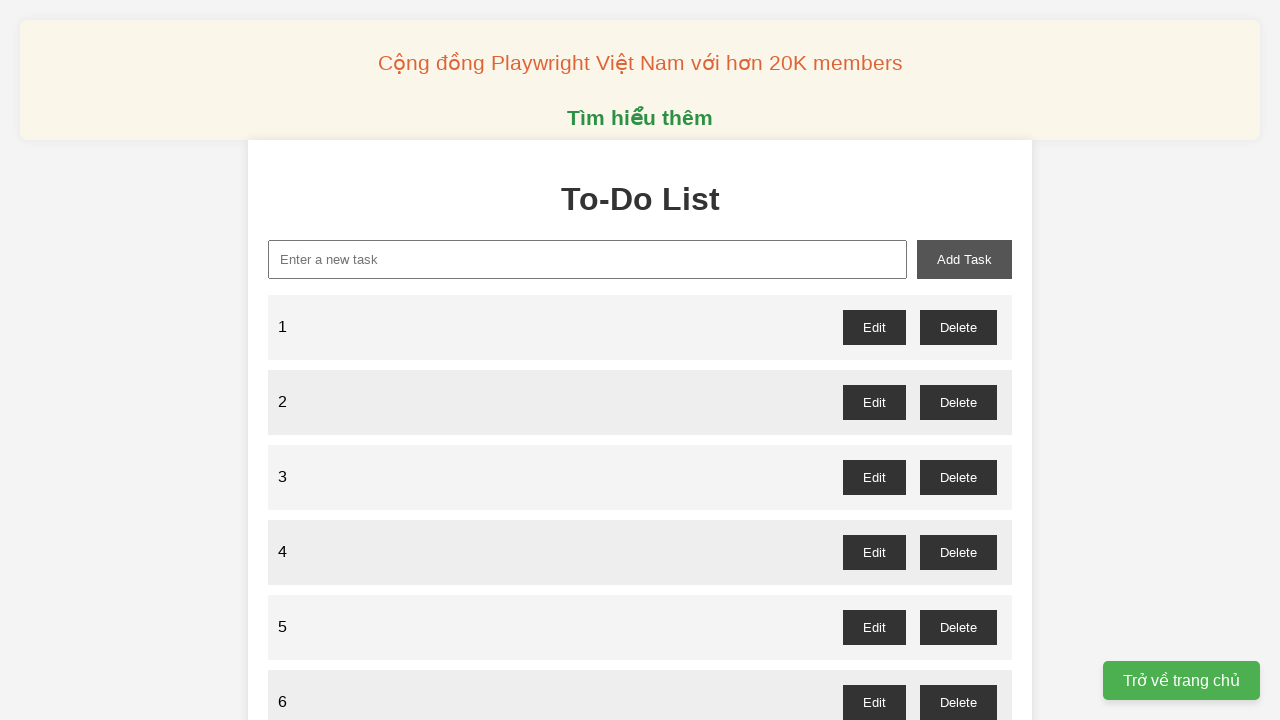

Filled task input with task number 56 on xpath=//input[@id="new-task"]
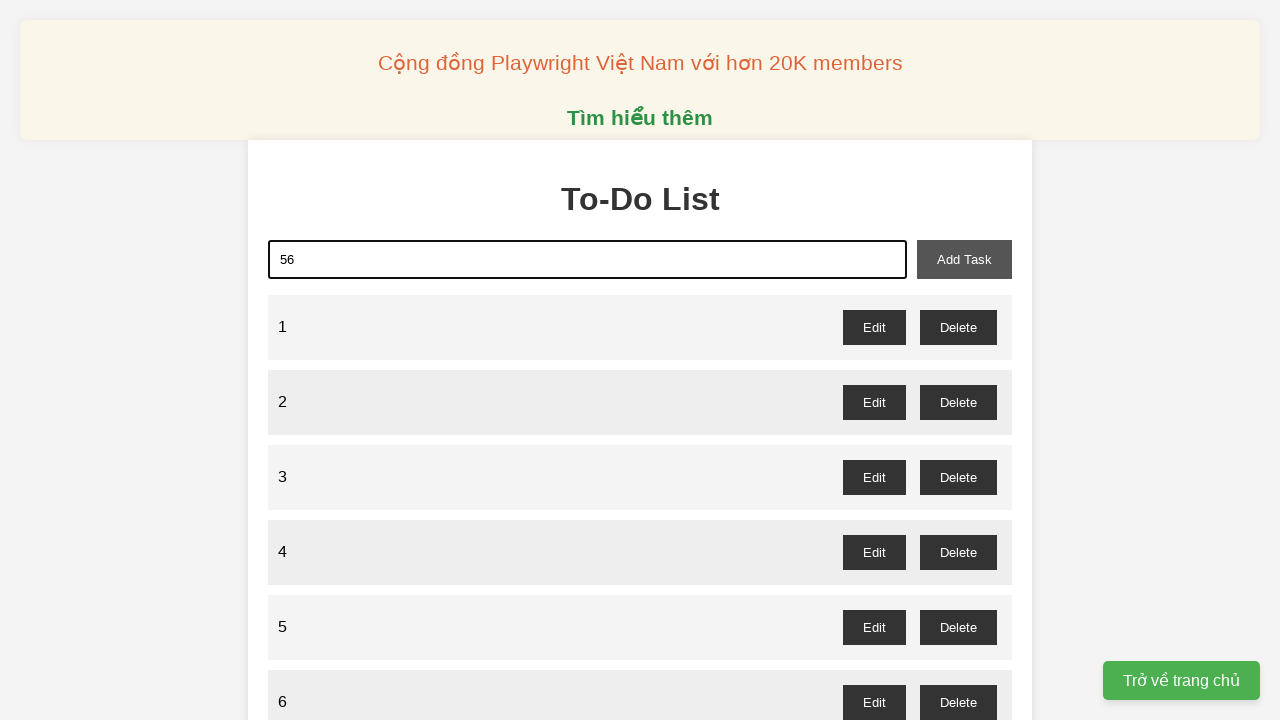

Clicked add task button for task 56 at (964, 259) on xpath=//button[@id="add-task"]
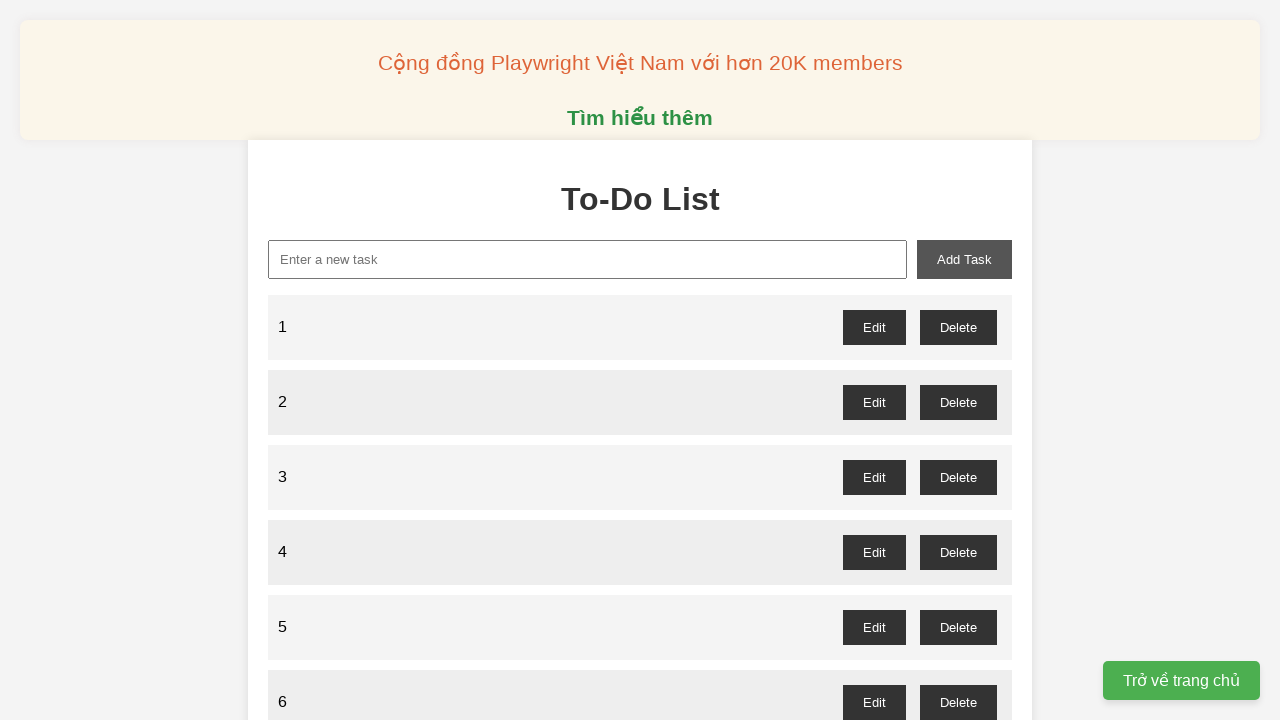

Filled task input with task number 57 on xpath=//input[@id="new-task"]
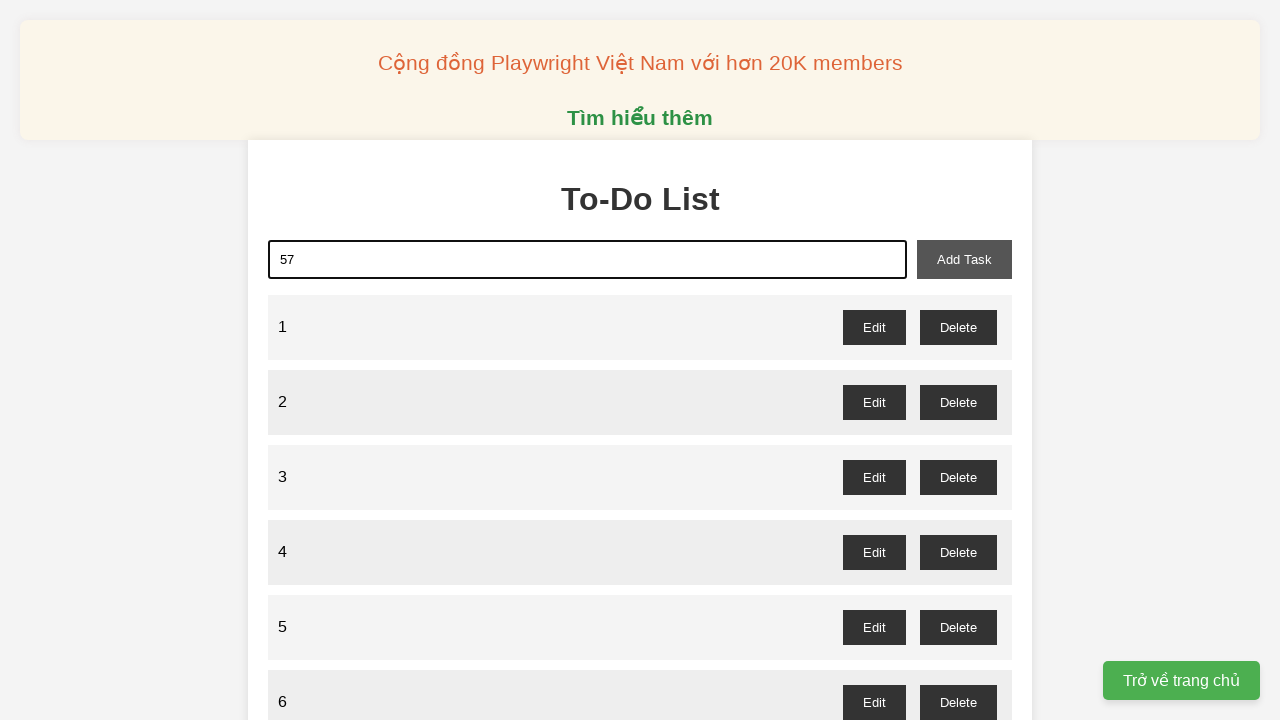

Clicked add task button for task 57 at (964, 259) on xpath=//button[@id="add-task"]
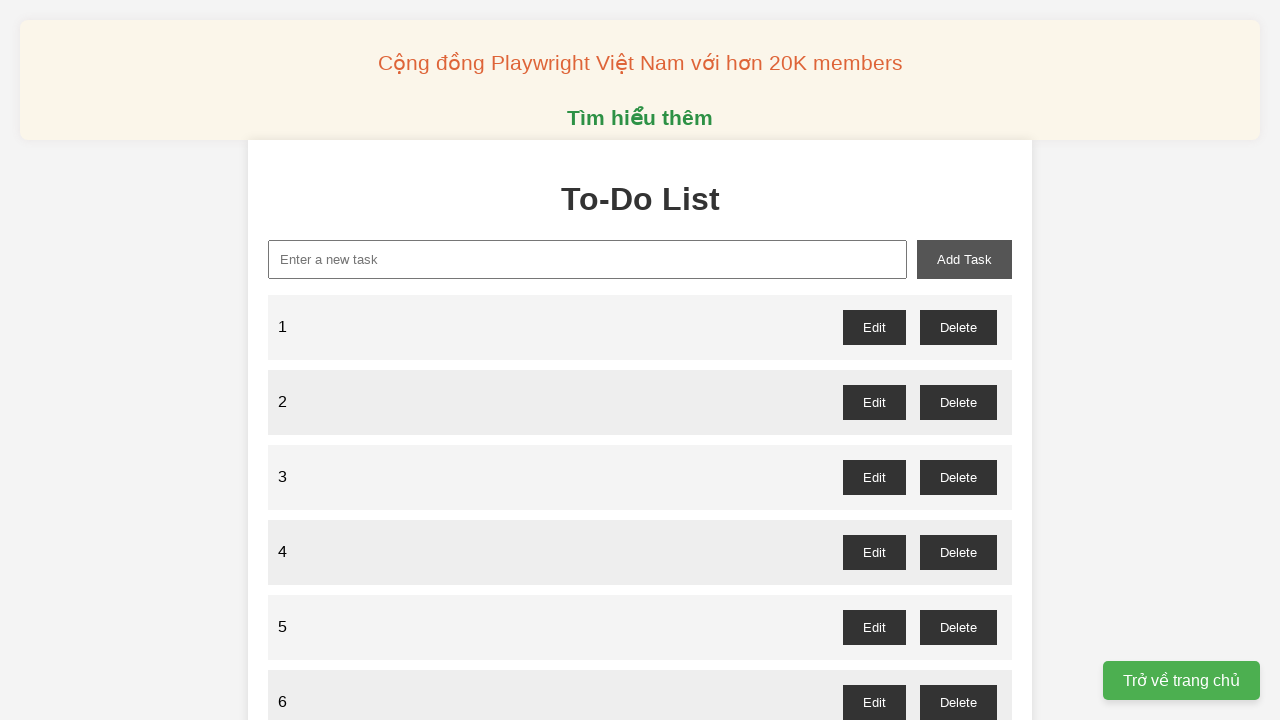

Filled task input with task number 58 on xpath=//input[@id="new-task"]
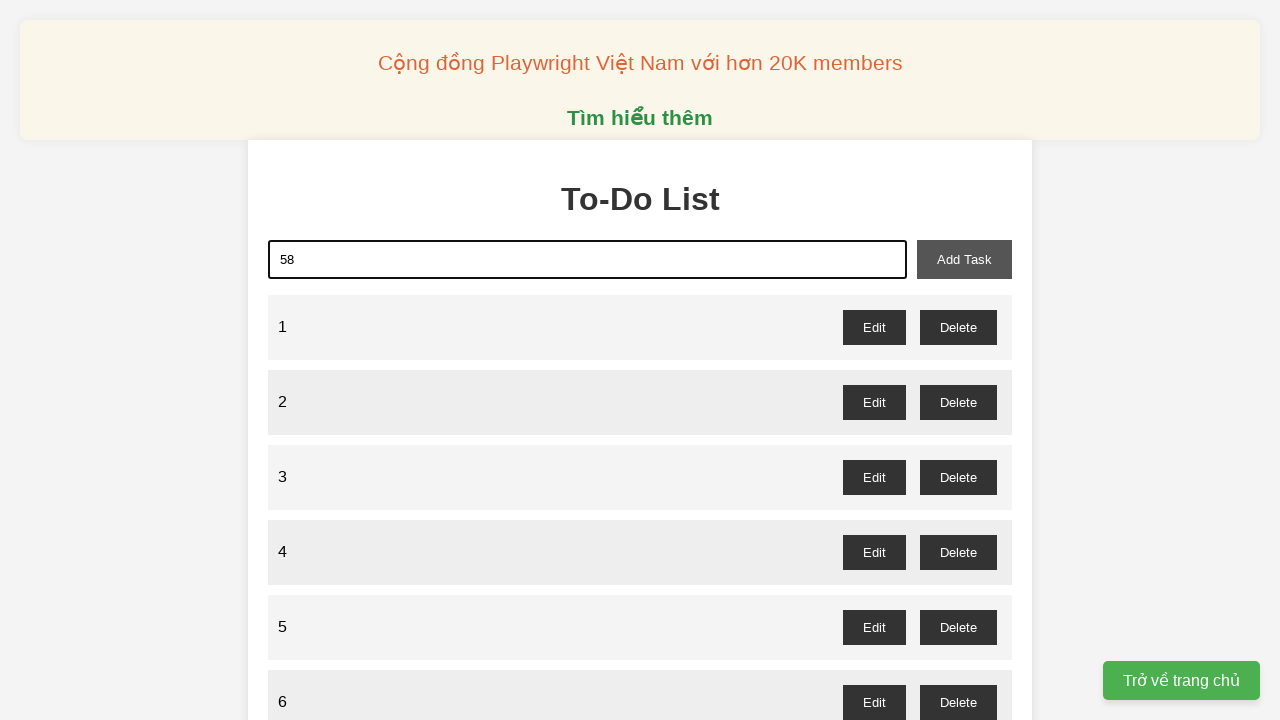

Clicked add task button for task 58 at (964, 259) on xpath=//button[@id="add-task"]
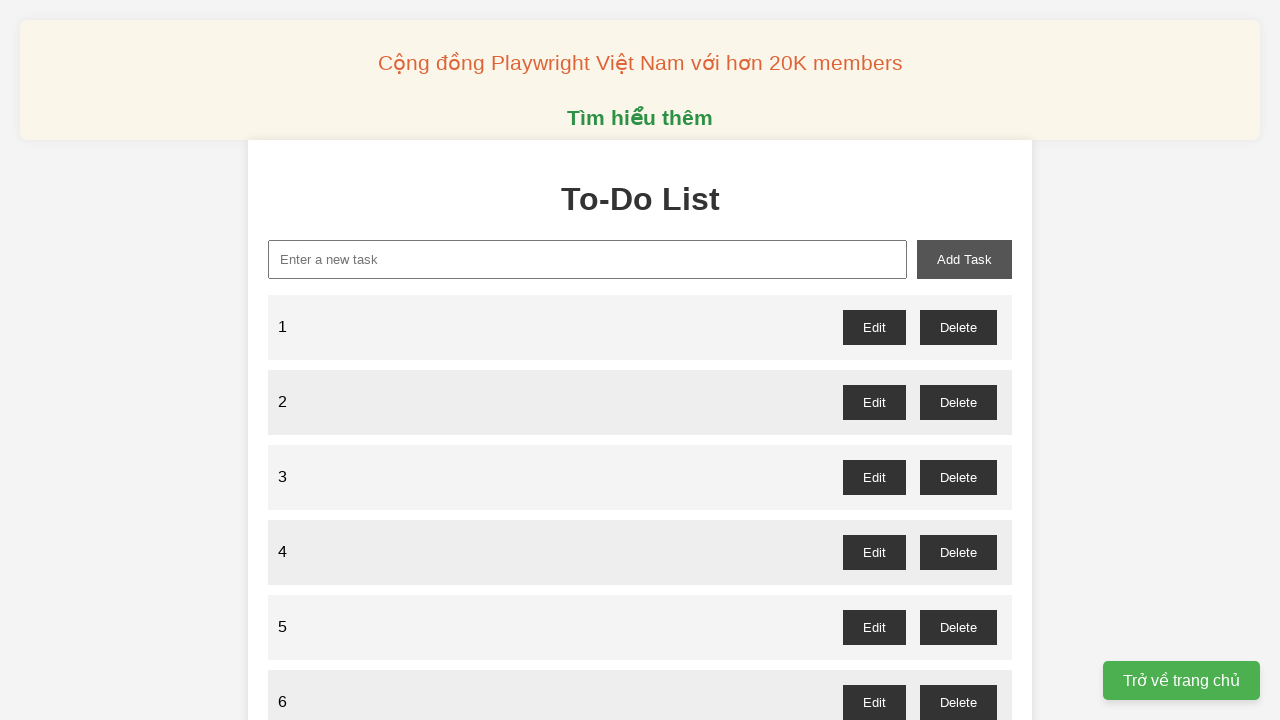

Filled task input with task number 59 on xpath=//input[@id="new-task"]
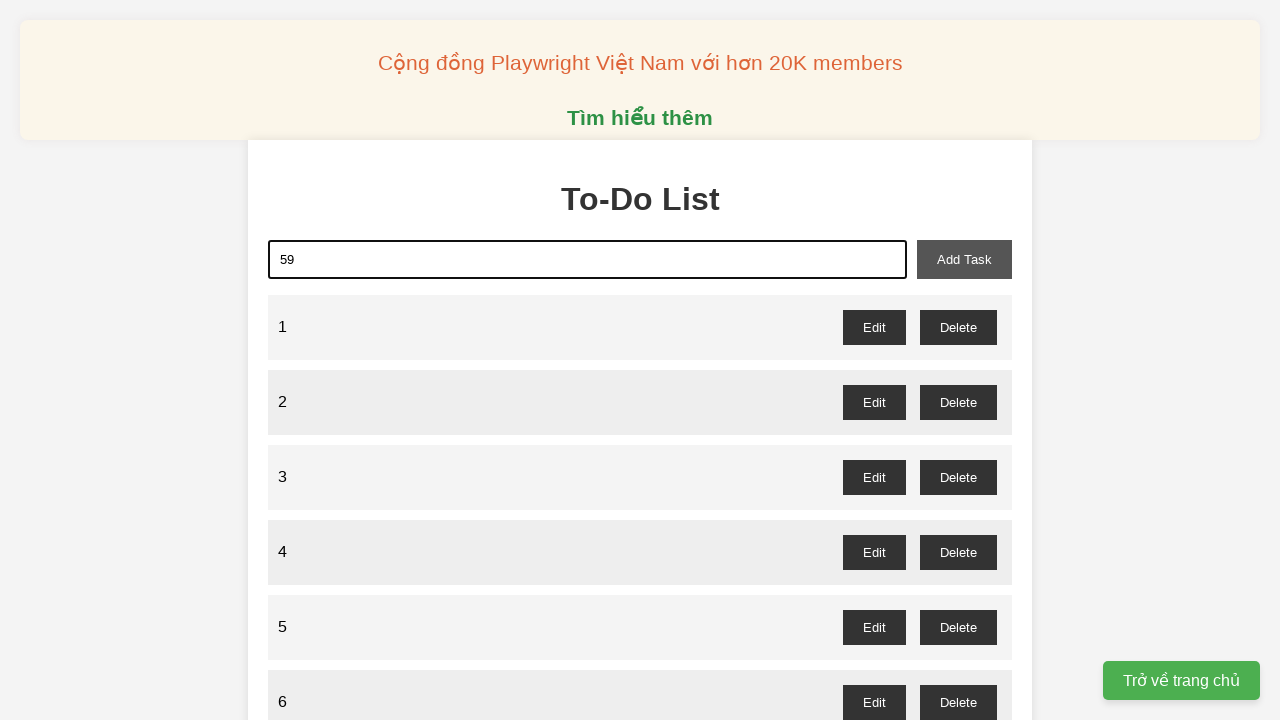

Clicked add task button for task 59 at (964, 259) on xpath=//button[@id="add-task"]
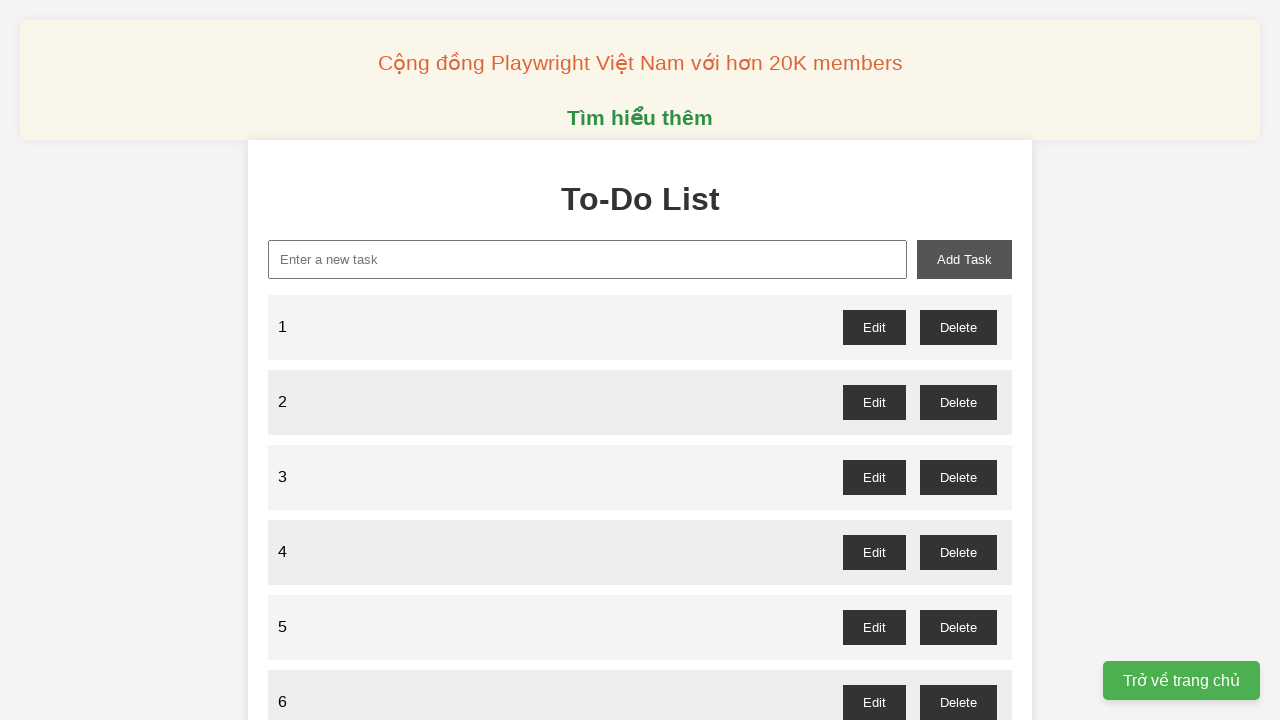

Filled task input with task number 60 on xpath=//input[@id="new-task"]
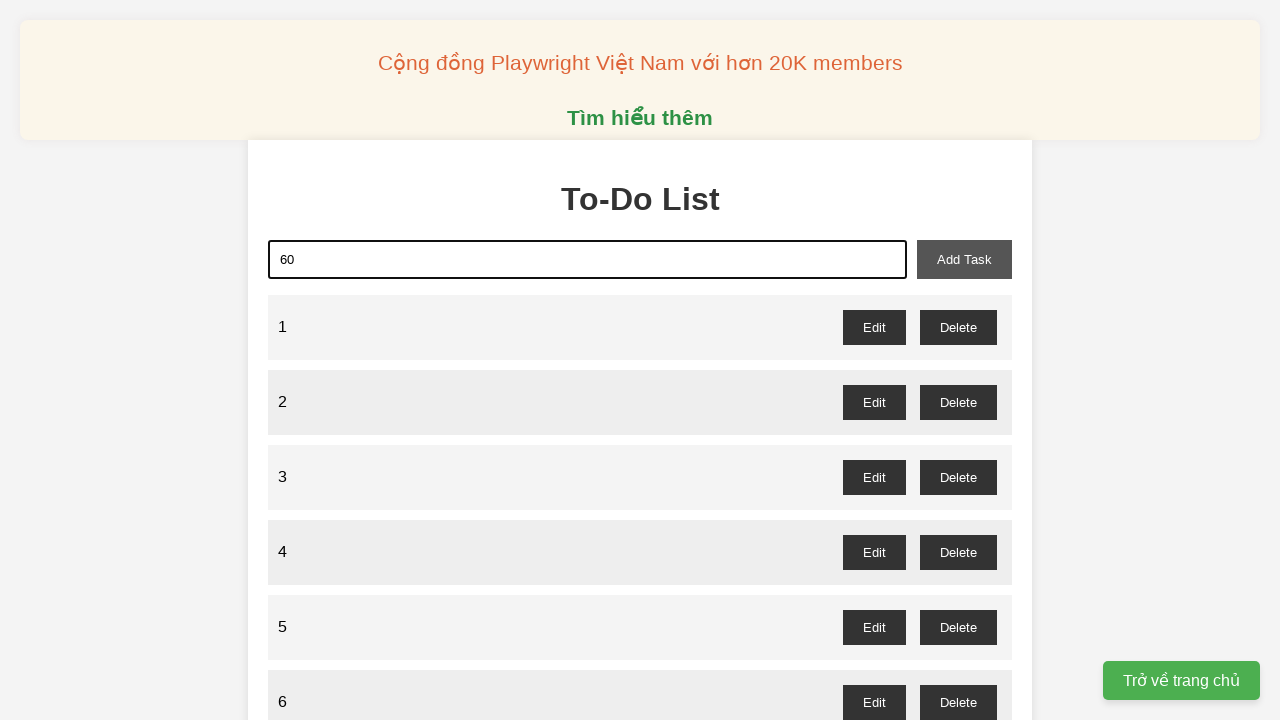

Clicked add task button for task 60 at (964, 259) on xpath=//button[@id="add-task"]
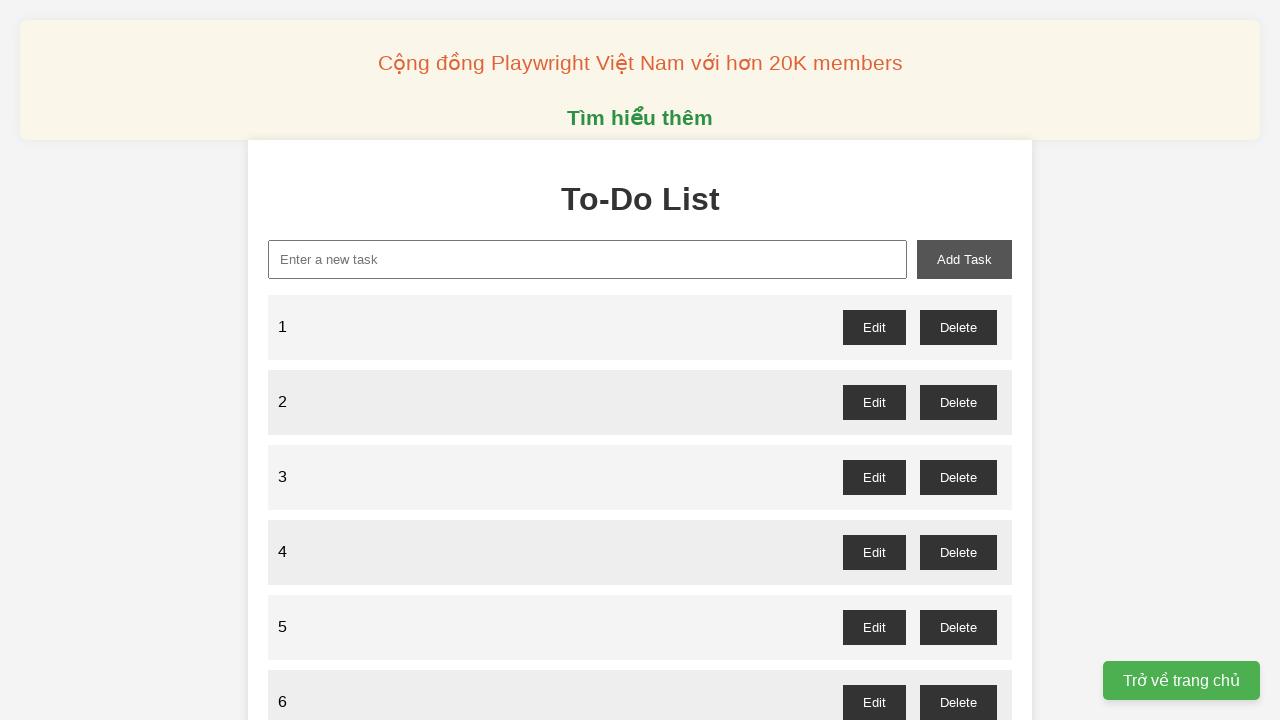

Filled task input with task number 61 on xpath=//input[@id="new-task"]
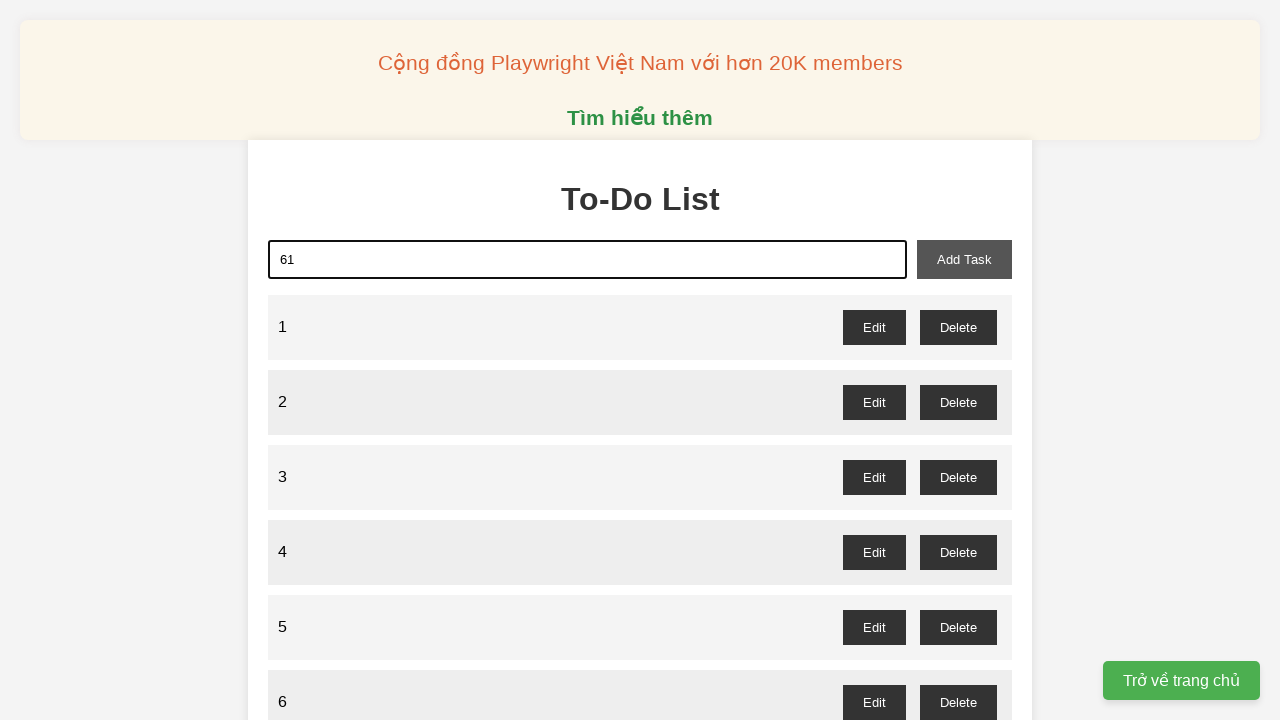

Clicked add task button for task 61 at (964, 259) on xpath=//button[@id="add-task"]
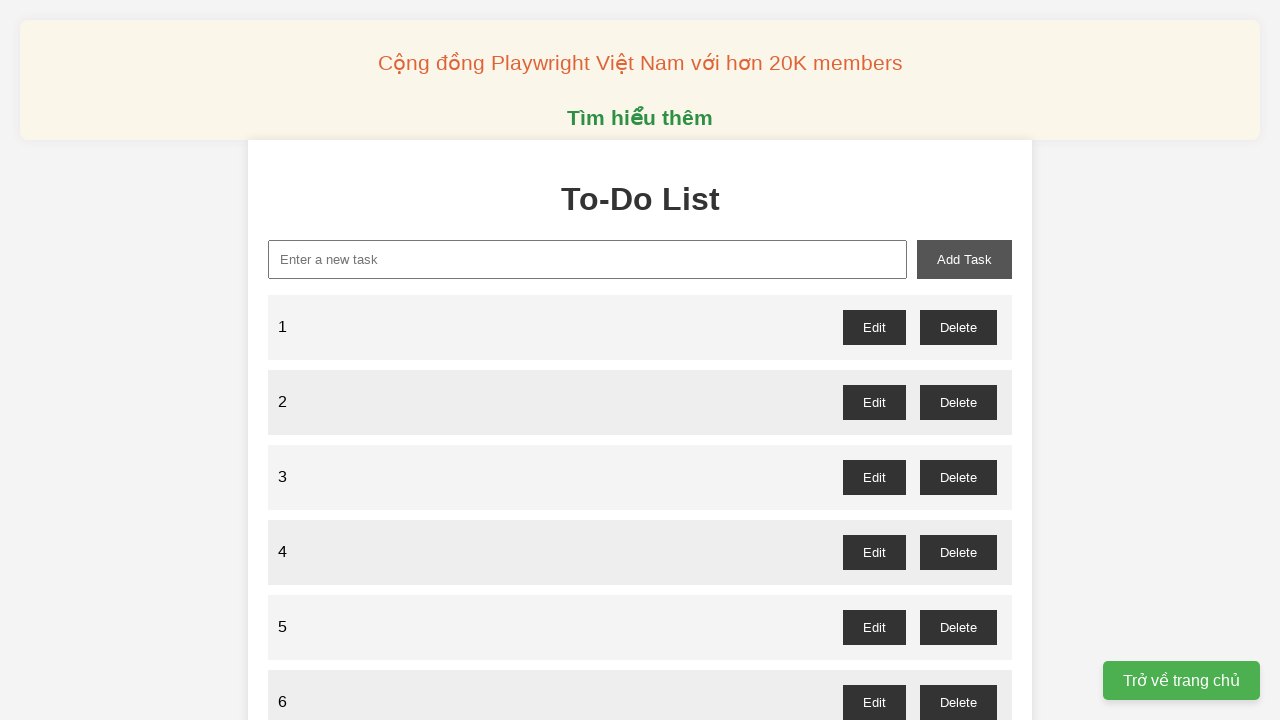

Filled task input with task number 62 on xpath=//input[@id="new-task"]
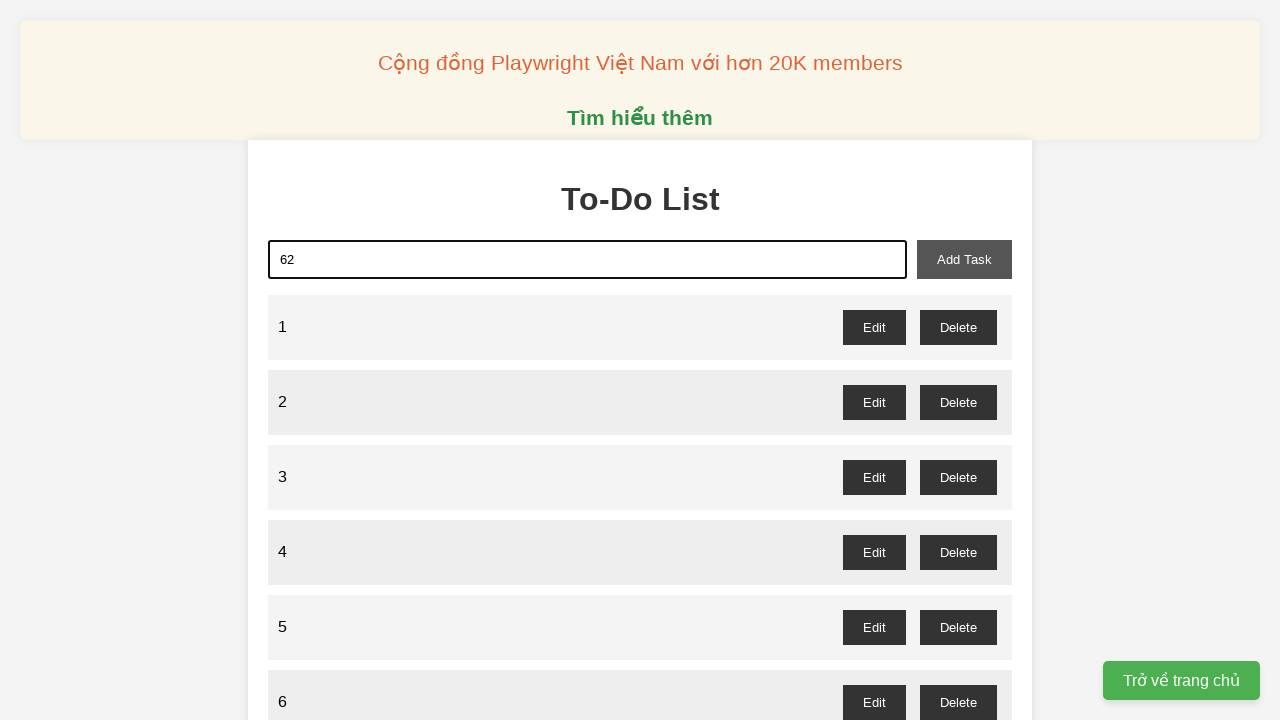

Clicked add task button for task 62 at (964, 259) on xpath=//button[@id="add-task"]
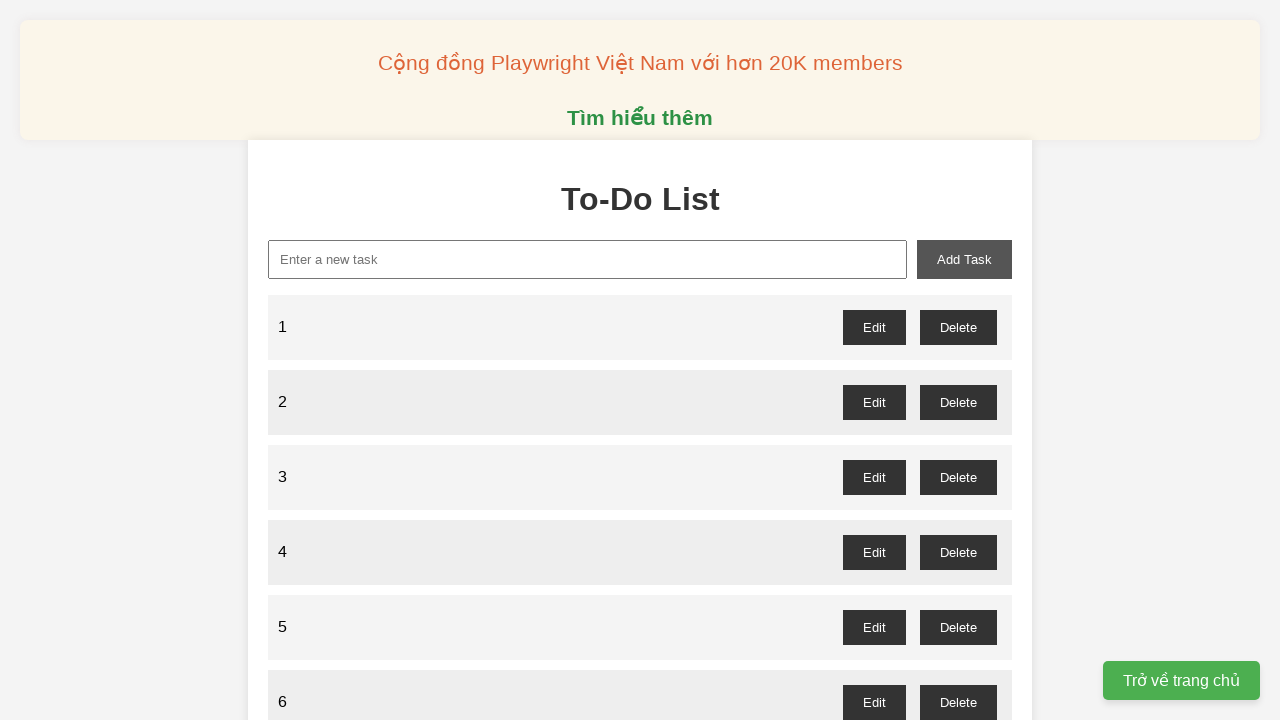

Filled task input with task number 63 on xpath=//input[@id="new-task"]
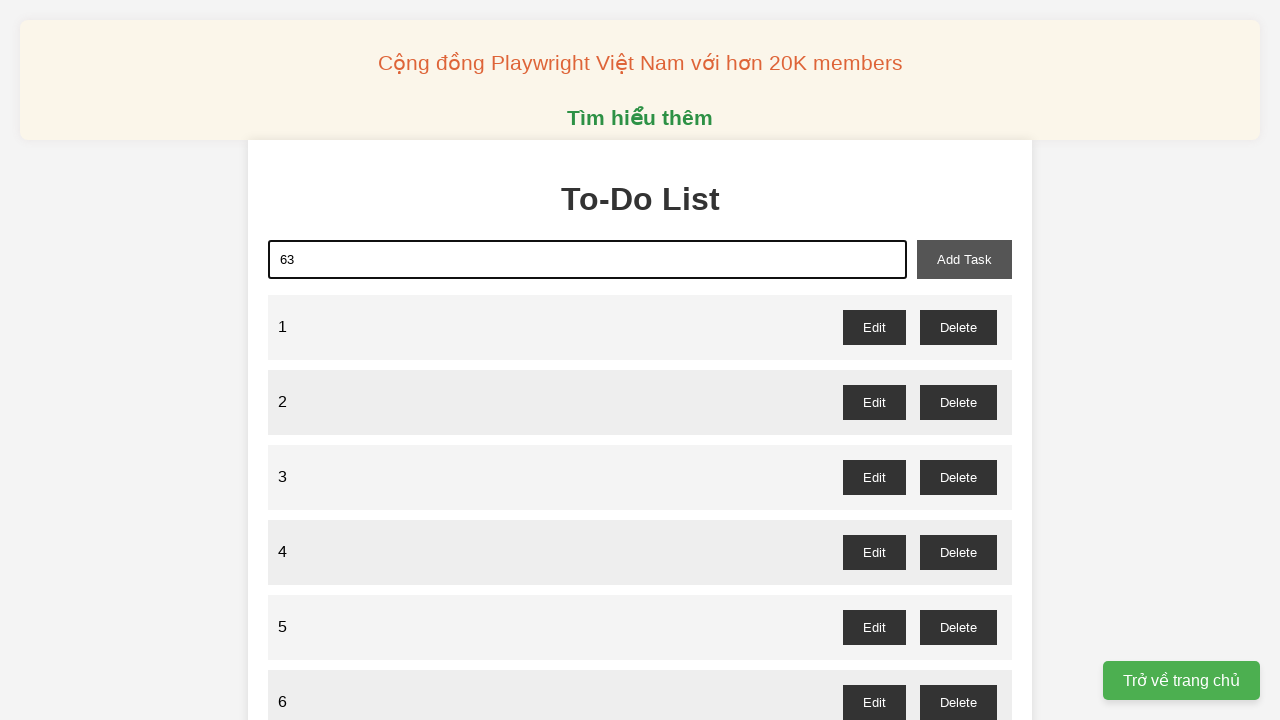

Clicked add task button for task 63 at (964, 259) on xpath=//button[@id="add-task"]
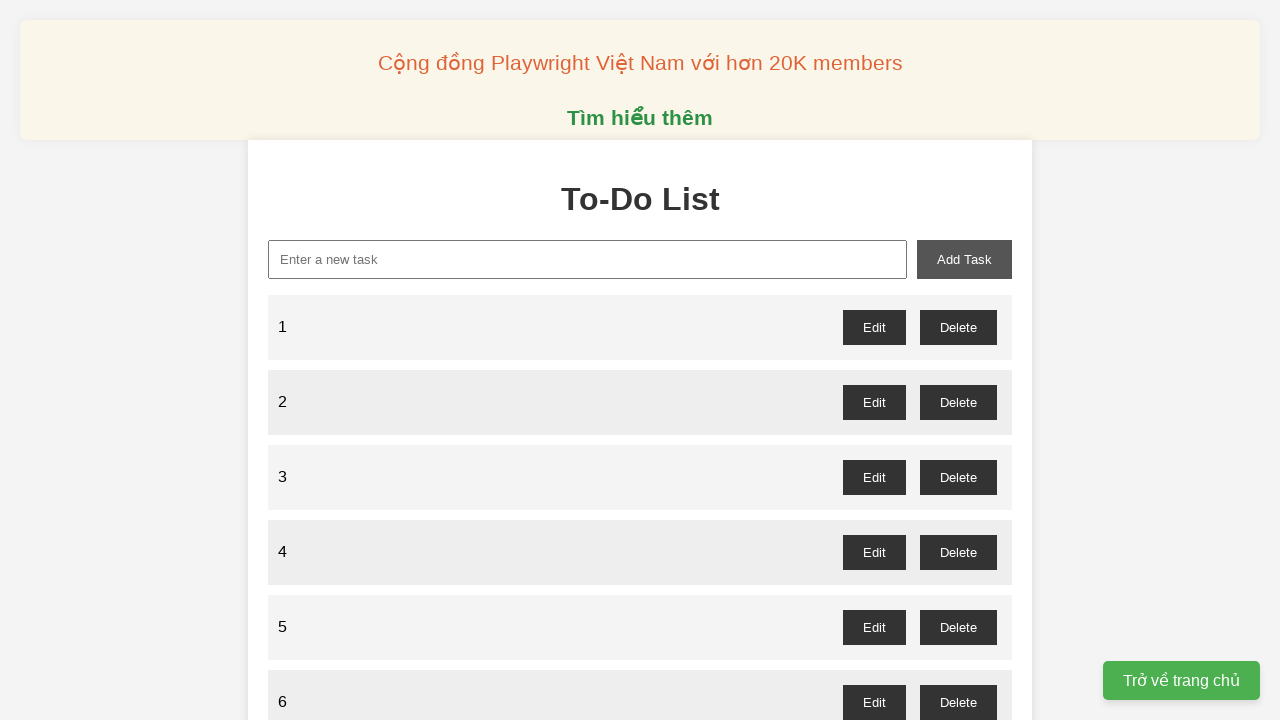

Filled task input with task number 64 on xpath=//input[@id="new-task"]
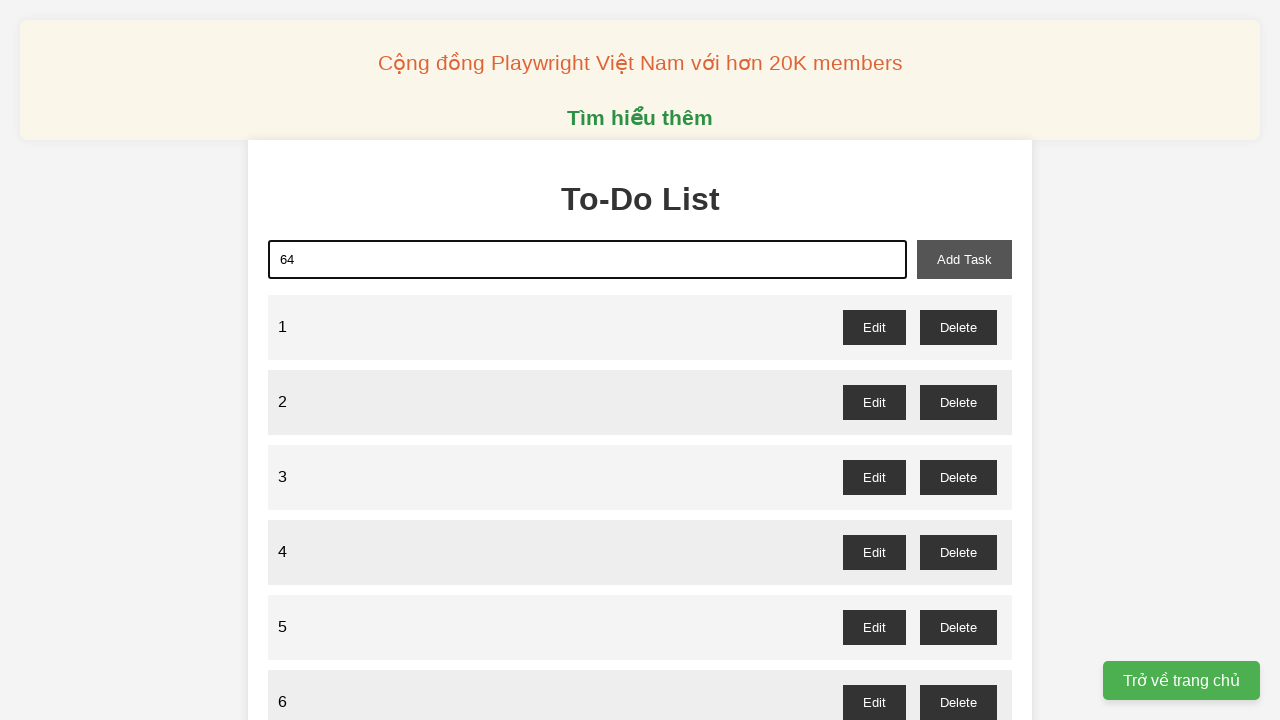

Clicked add task button for task 64 at (964, 259) on xpath=//button[@id="add-task"]
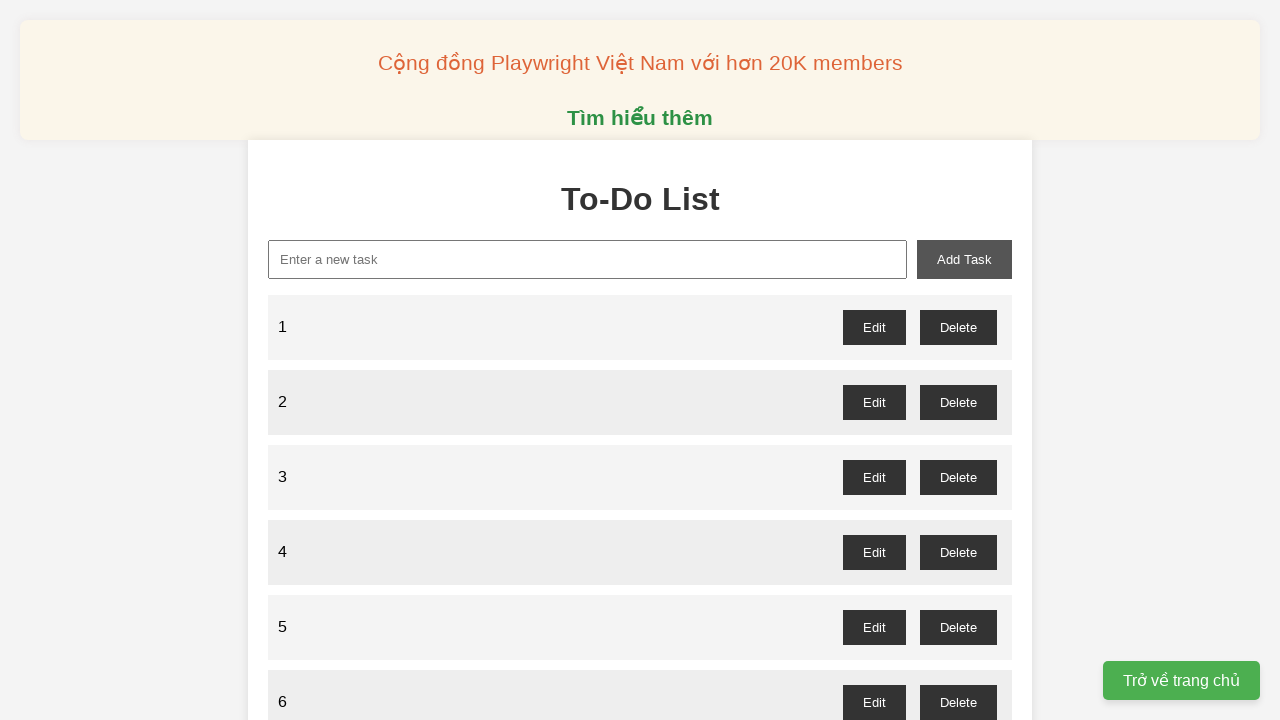

Filled task input with task number 65 on xpath=//input[@id="new-task"]
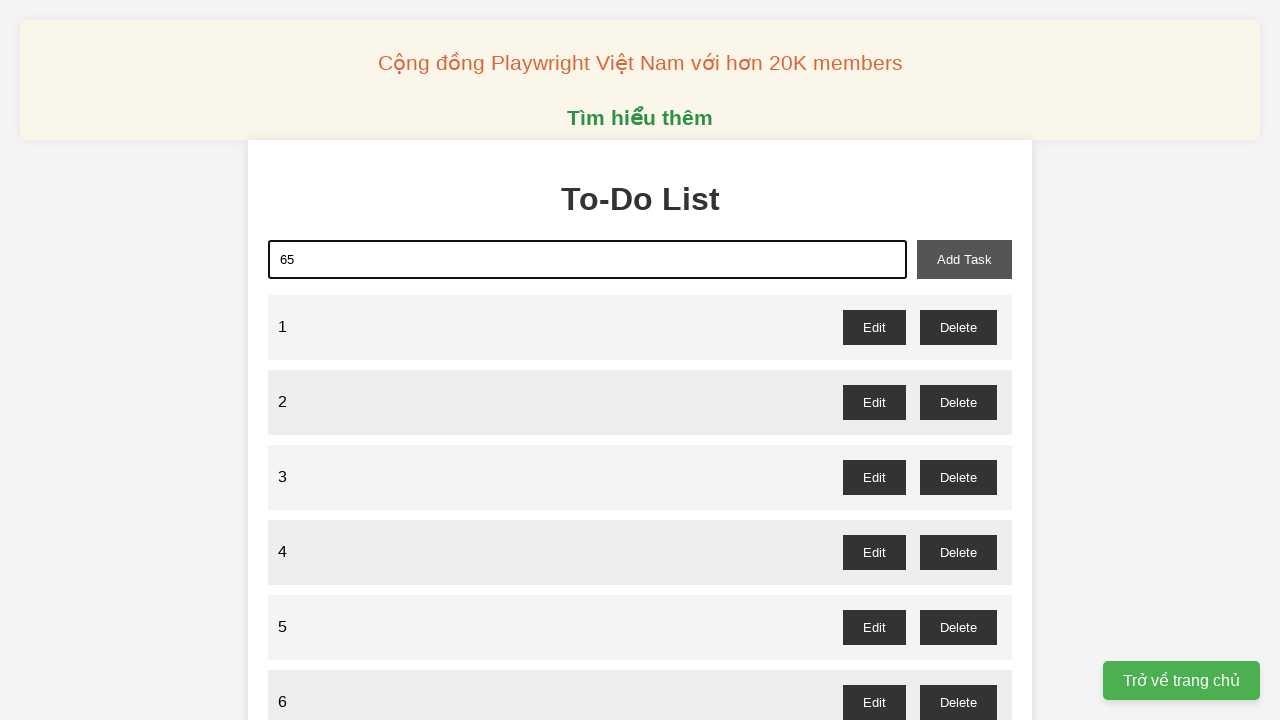

Clicked add task button for task 65 at (964, 259) on xpath=//button[@id="add-task"]
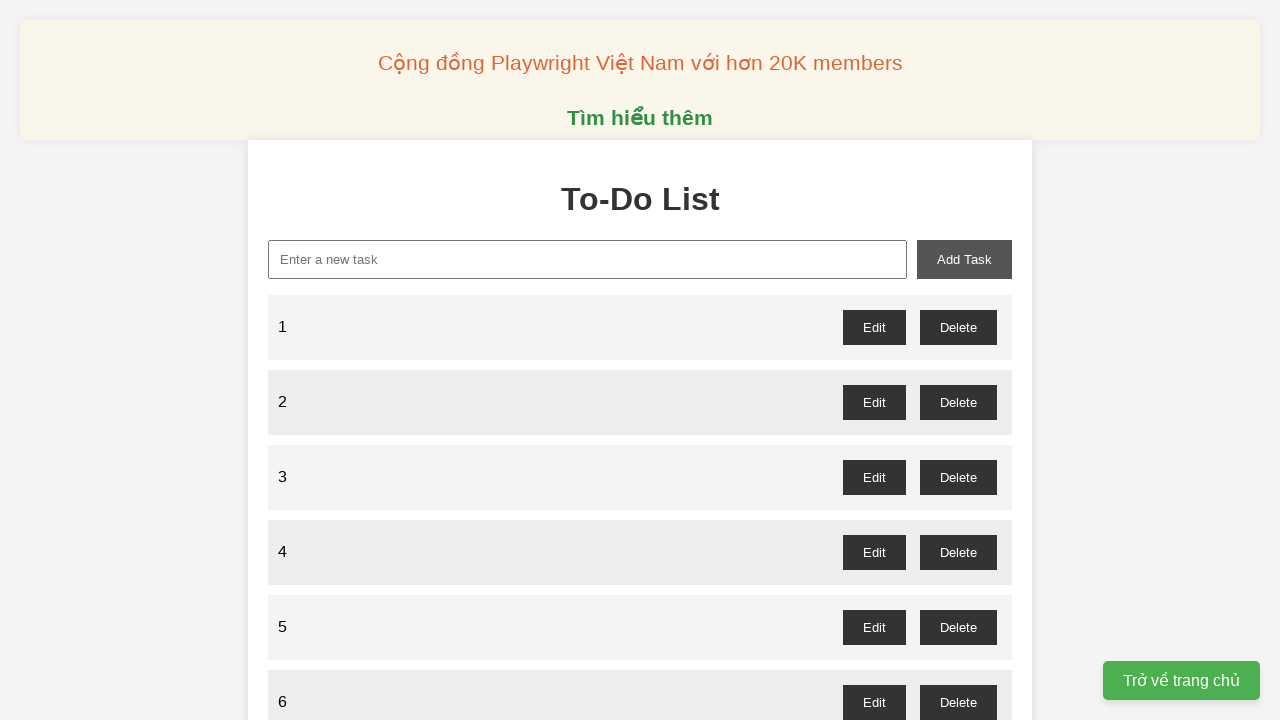

Filled task input with task number 66 on xpath=//input[@id="new-task"]
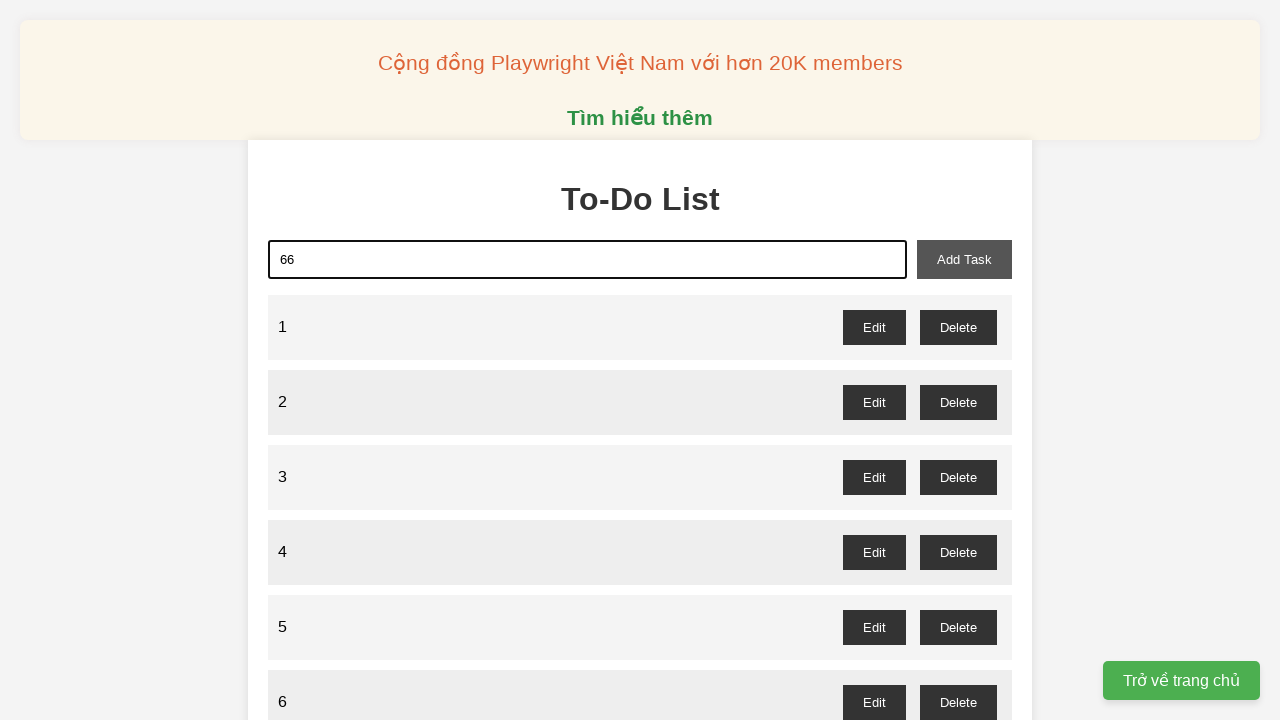

Clicked add task button for task 66 at (964, 259) on xpath=//button[@id="add-task"]
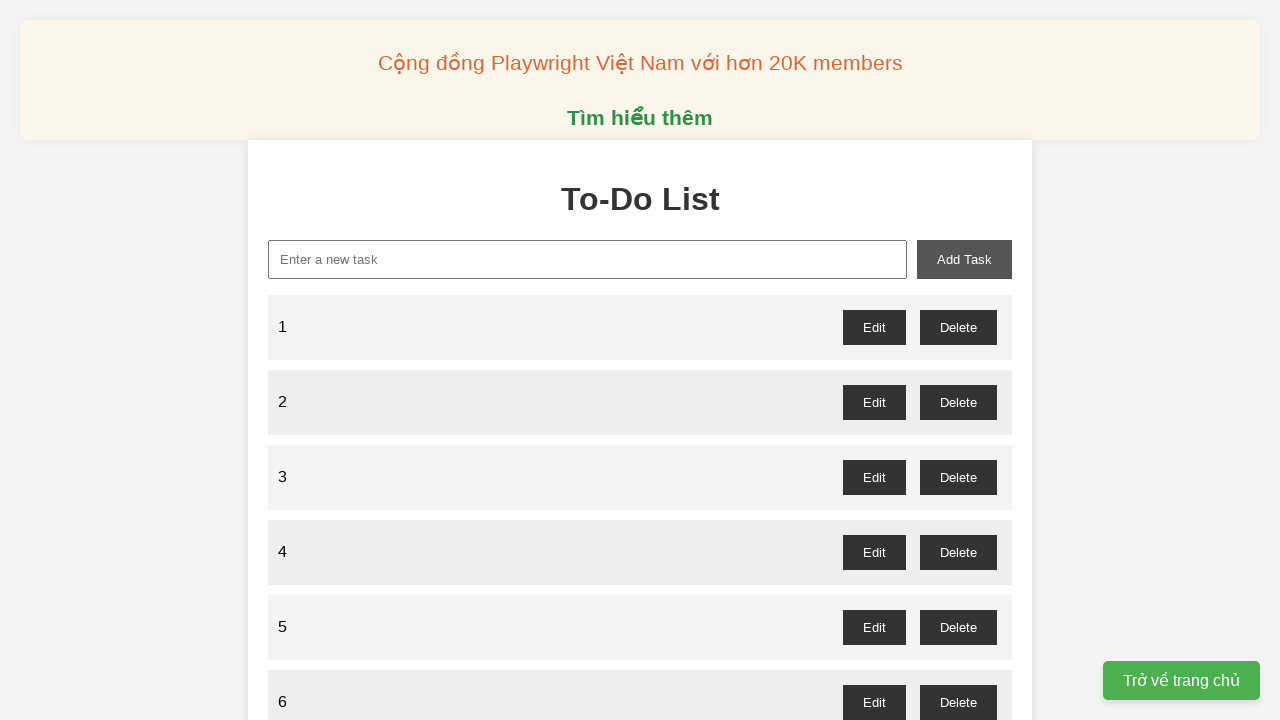

Filled task input with task number 67 on xpath=//input[@id="new-task"]
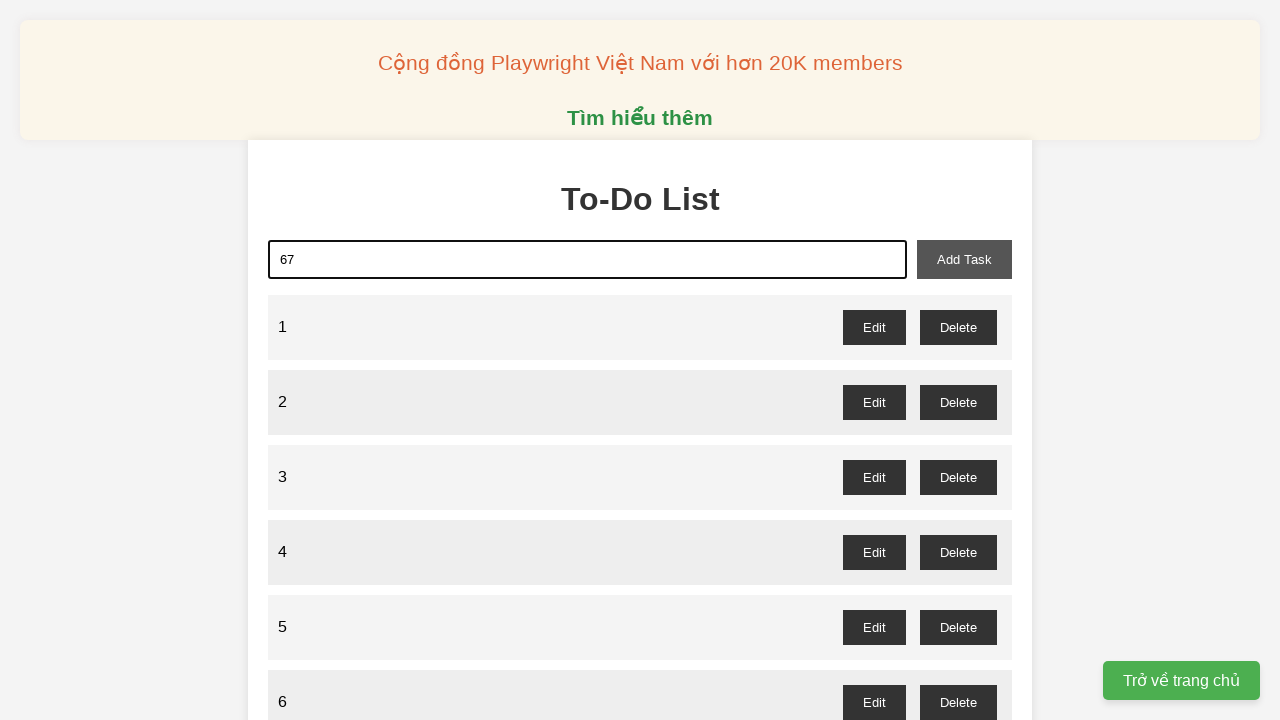

Clicked add task button for task 67 at (964, 259) on xpath=//button[@id="add-task"]
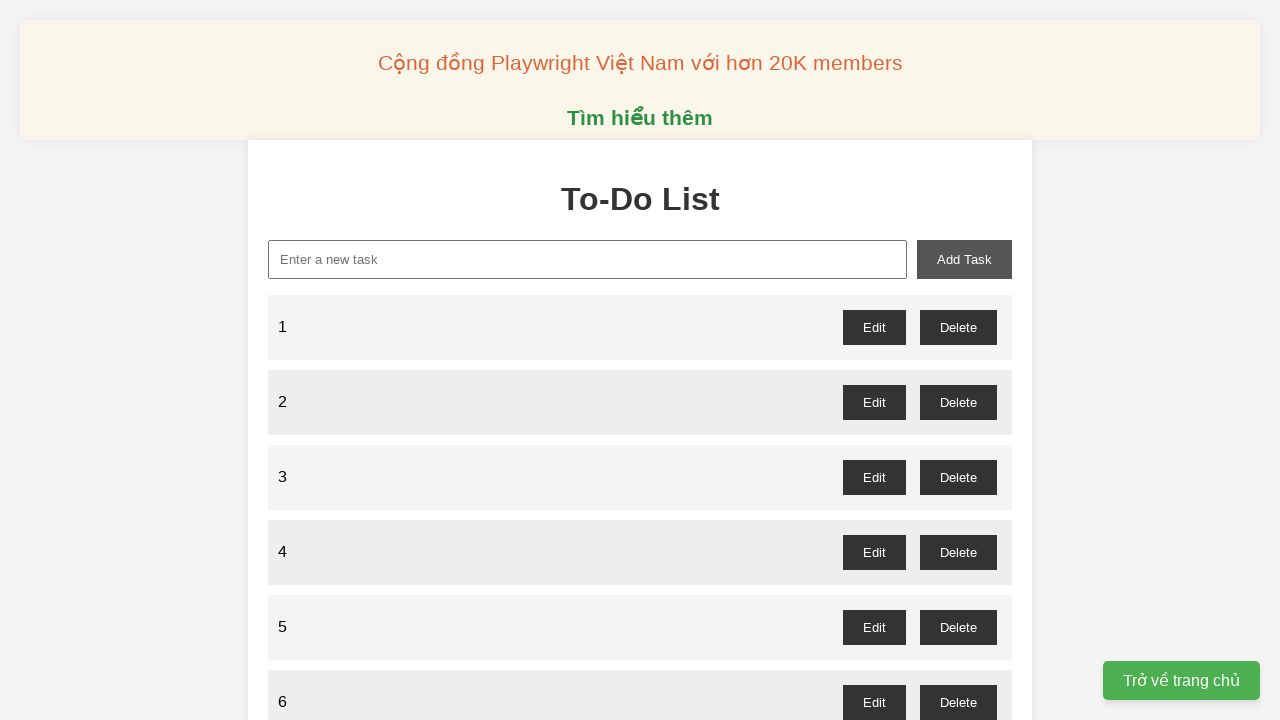

Filled task input with task number 68 on xpath=//input[@id="new-task"]
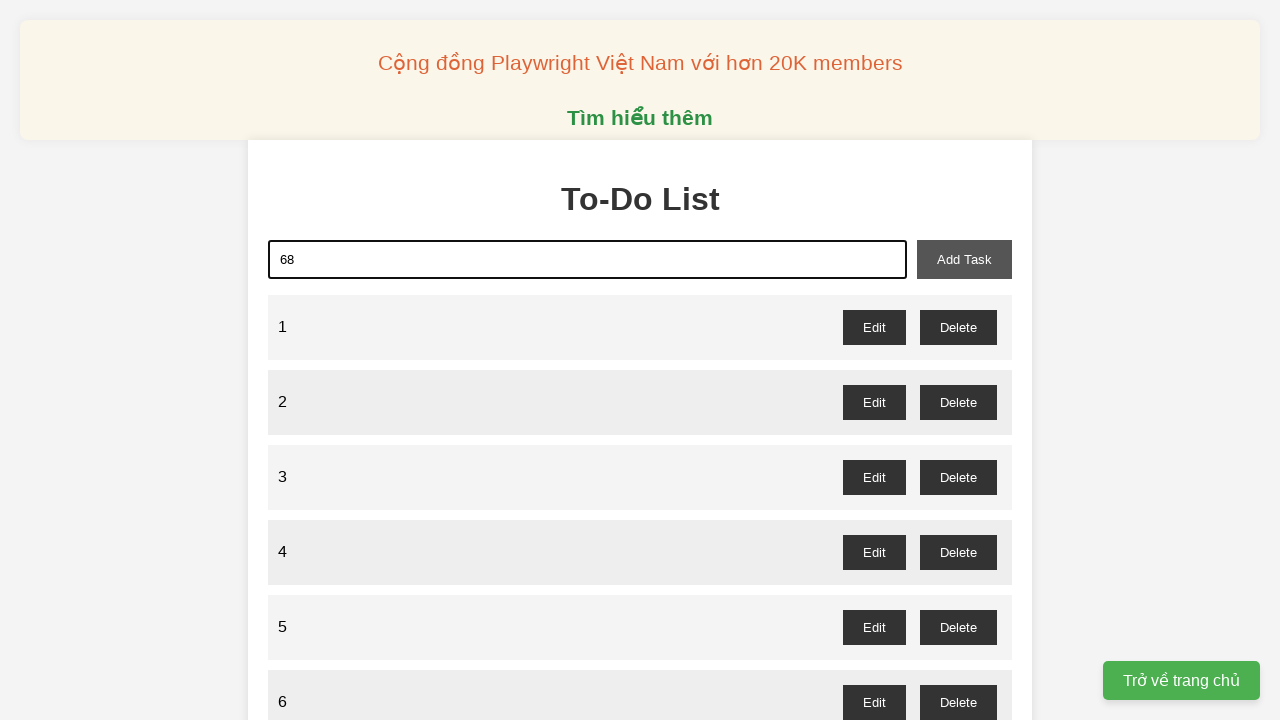

Clicked add task button for task 68 at (964, 259) on xpath=//button[@id="add-task"]
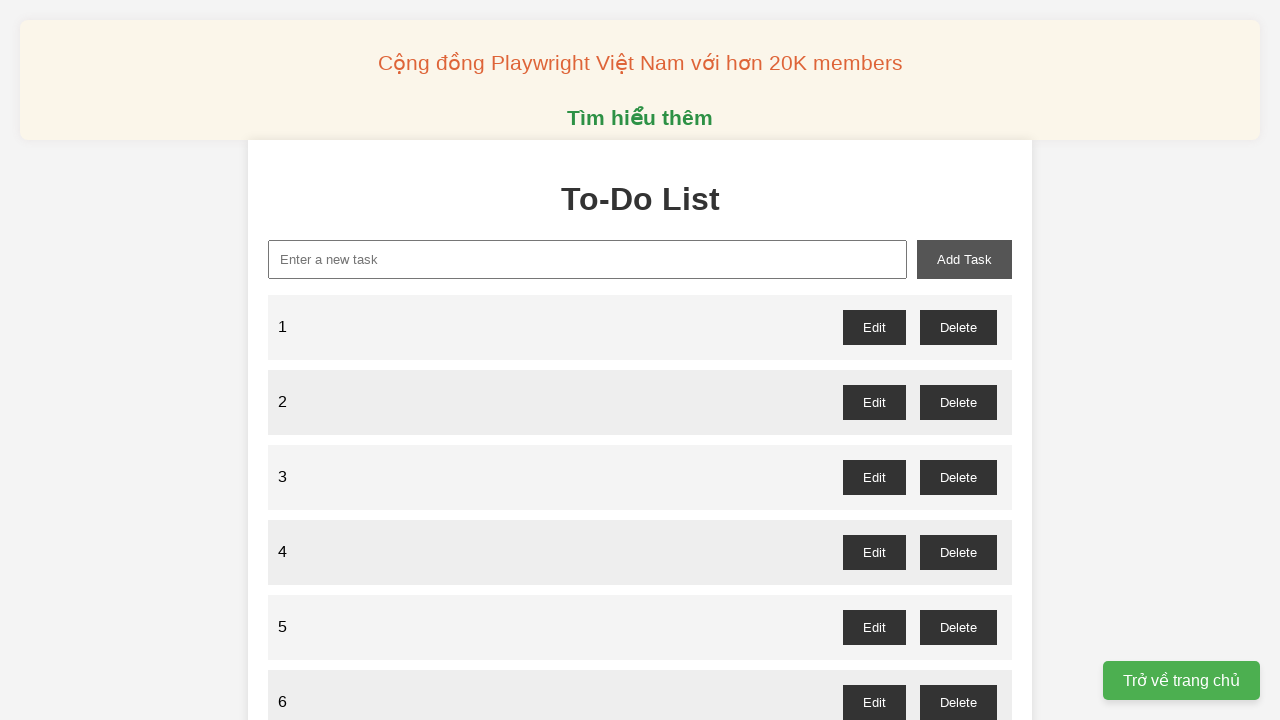

Filled task input with task number 69 on xpath=//input[@id="new-task"]
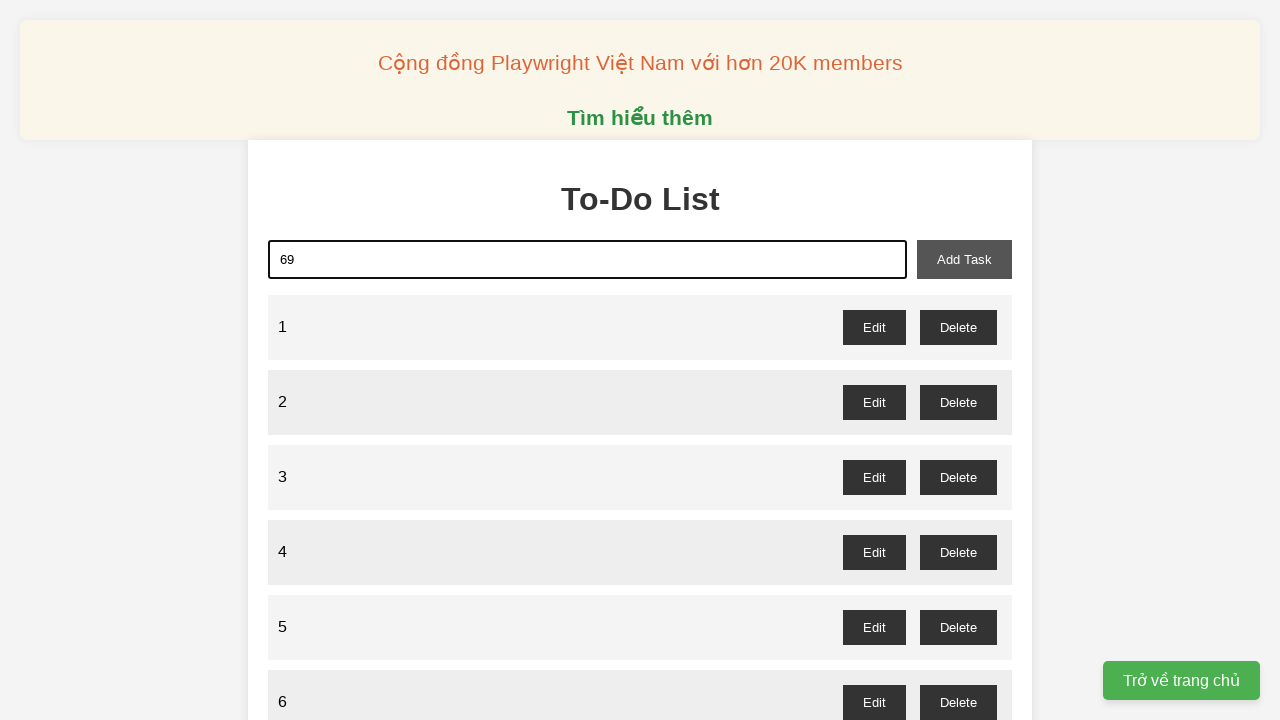

Clicked add task button for task 69 at (964, 259) on xpath=//button[@id="add-task"]
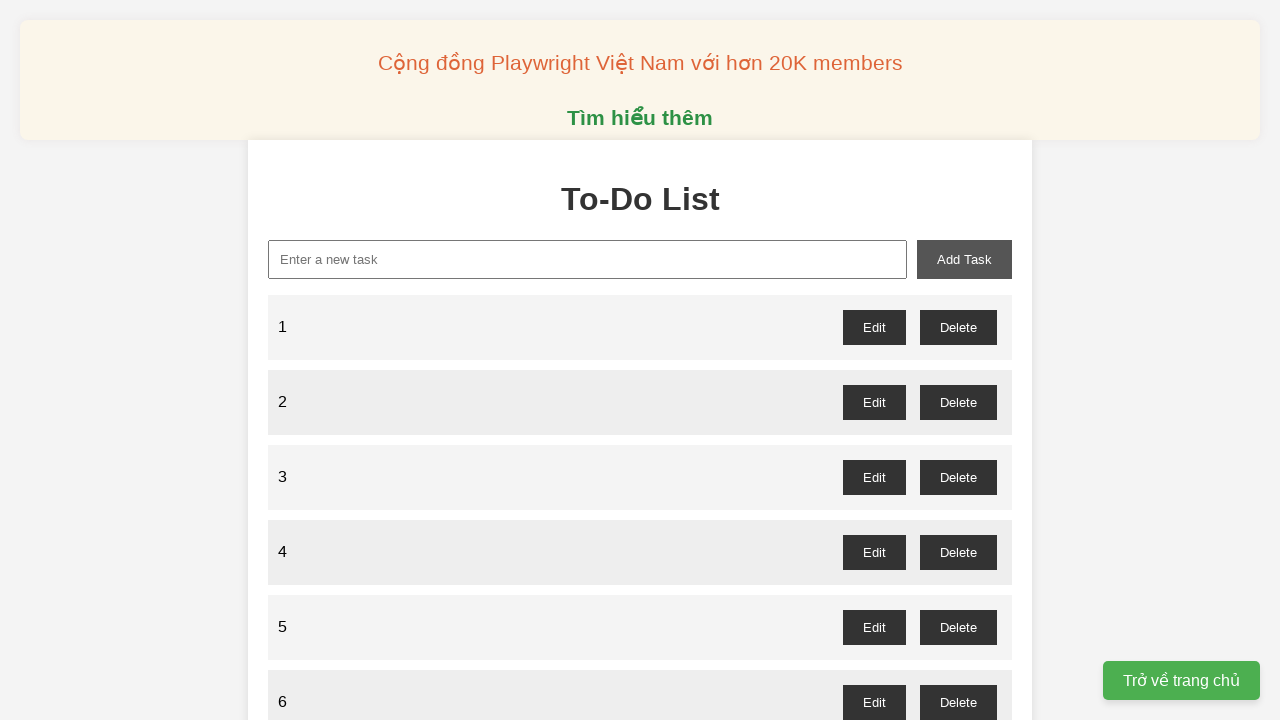

Filled task input with task number 70 on xpath=//input[@id="new-task"]
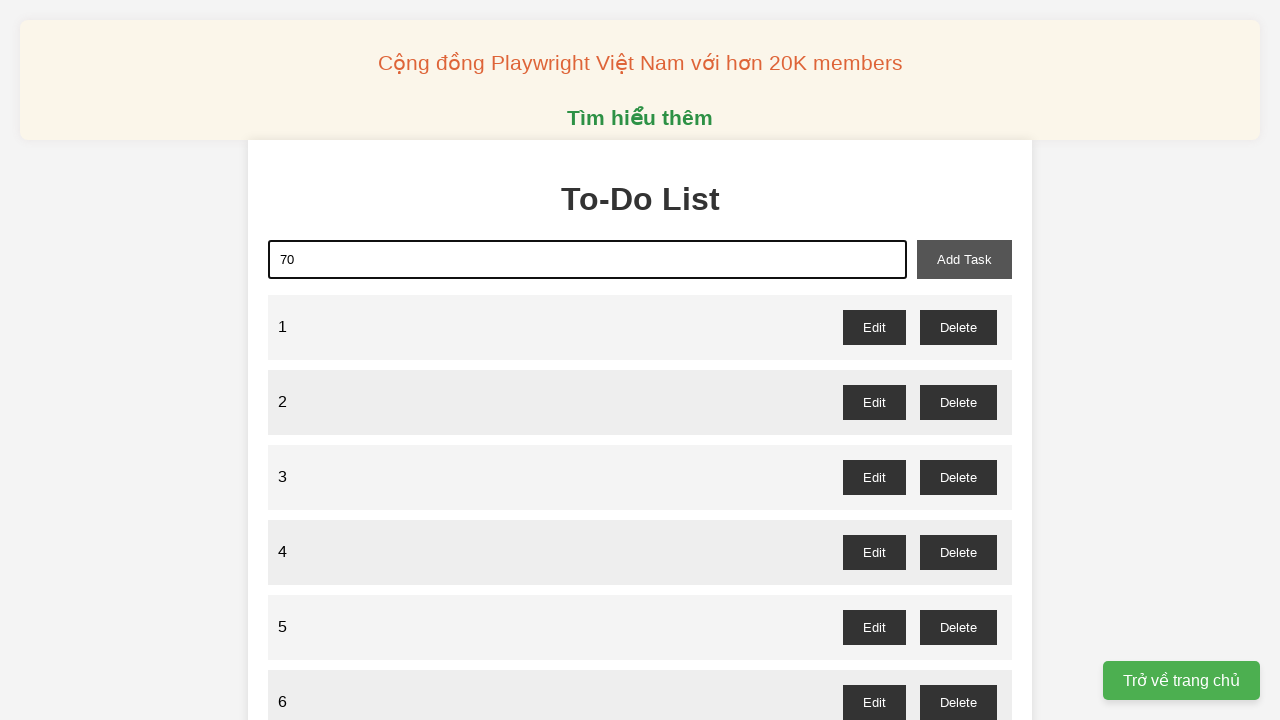

Clicked add task button for task 70 at (964, 259) on xpath=//button[@id="add-task"]
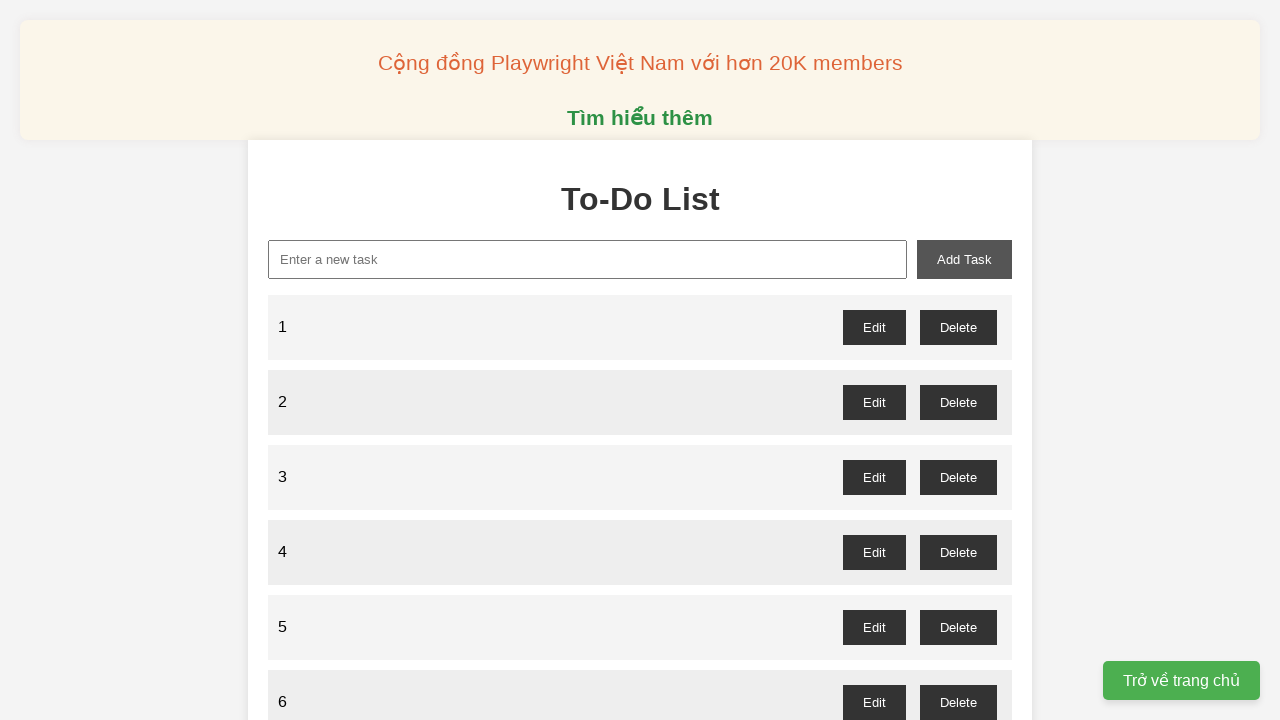

Filled task input with task number 71 on xpath=//input[@id="new-task"]
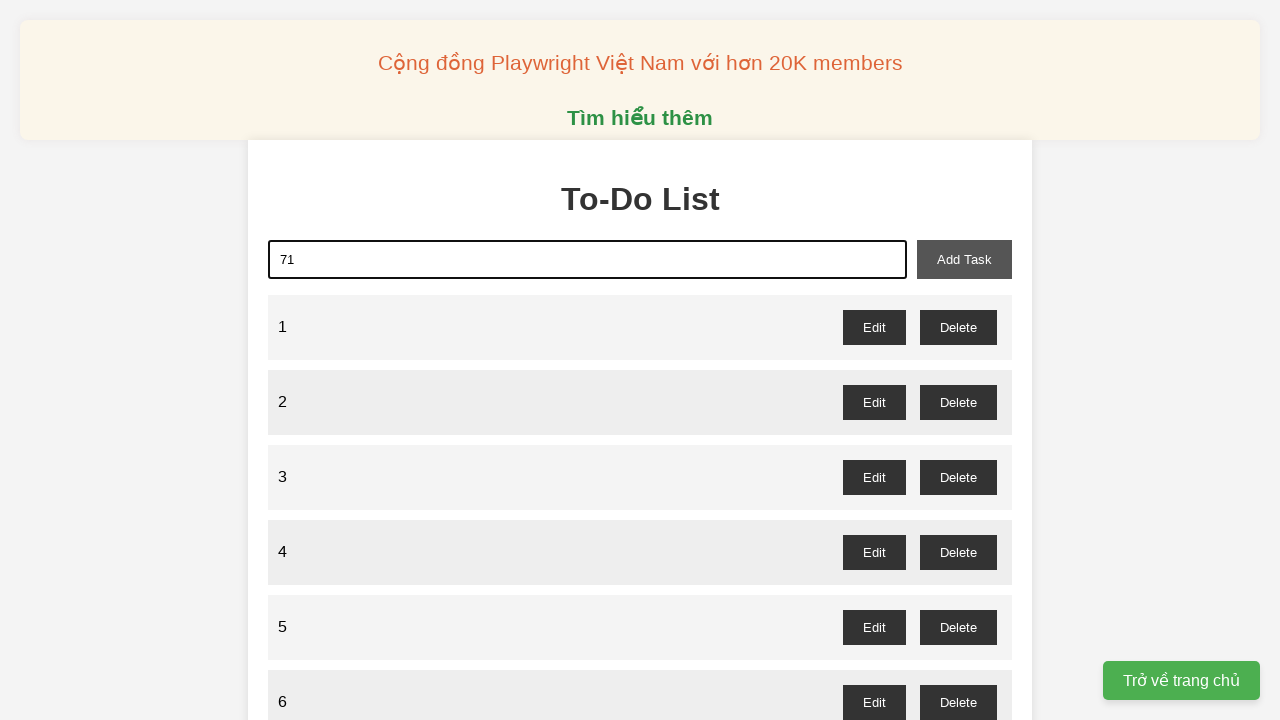

Clicked add task button for task 71 at (964, 259) on xpath=//button[@id="add-task"]
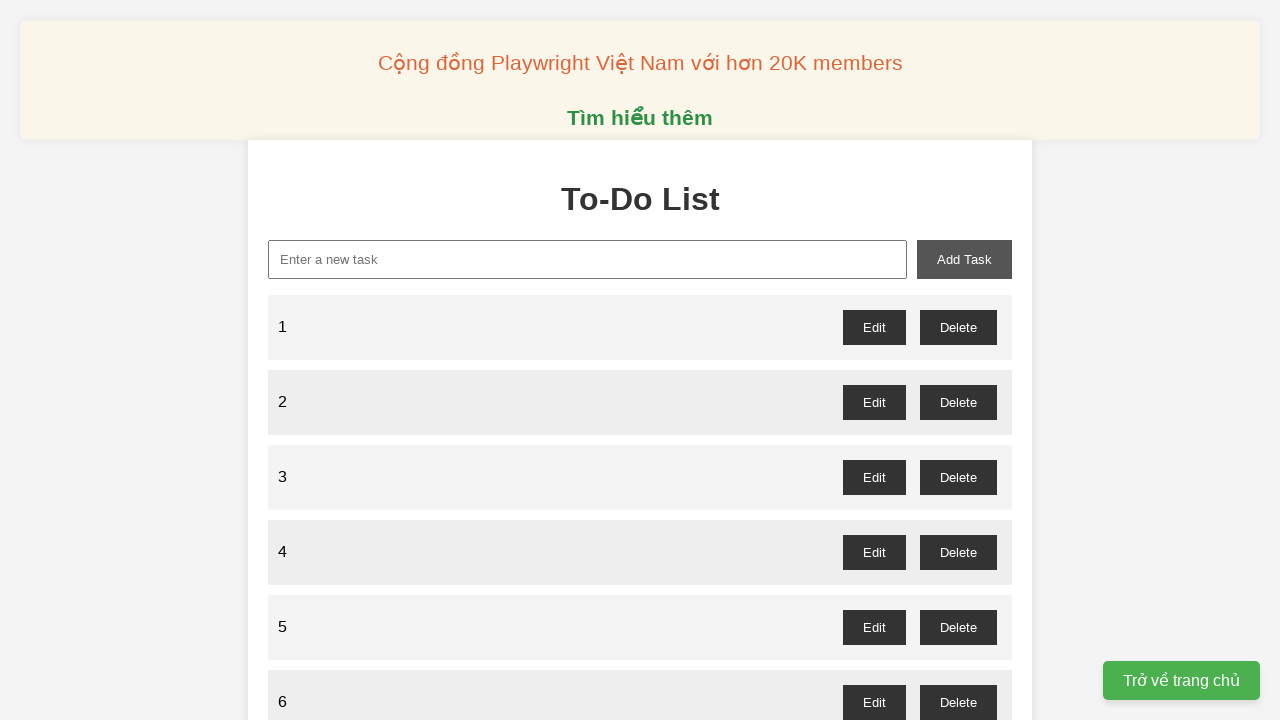

Filled task input with task number 72 on xpath=//input[@id="new-task"]
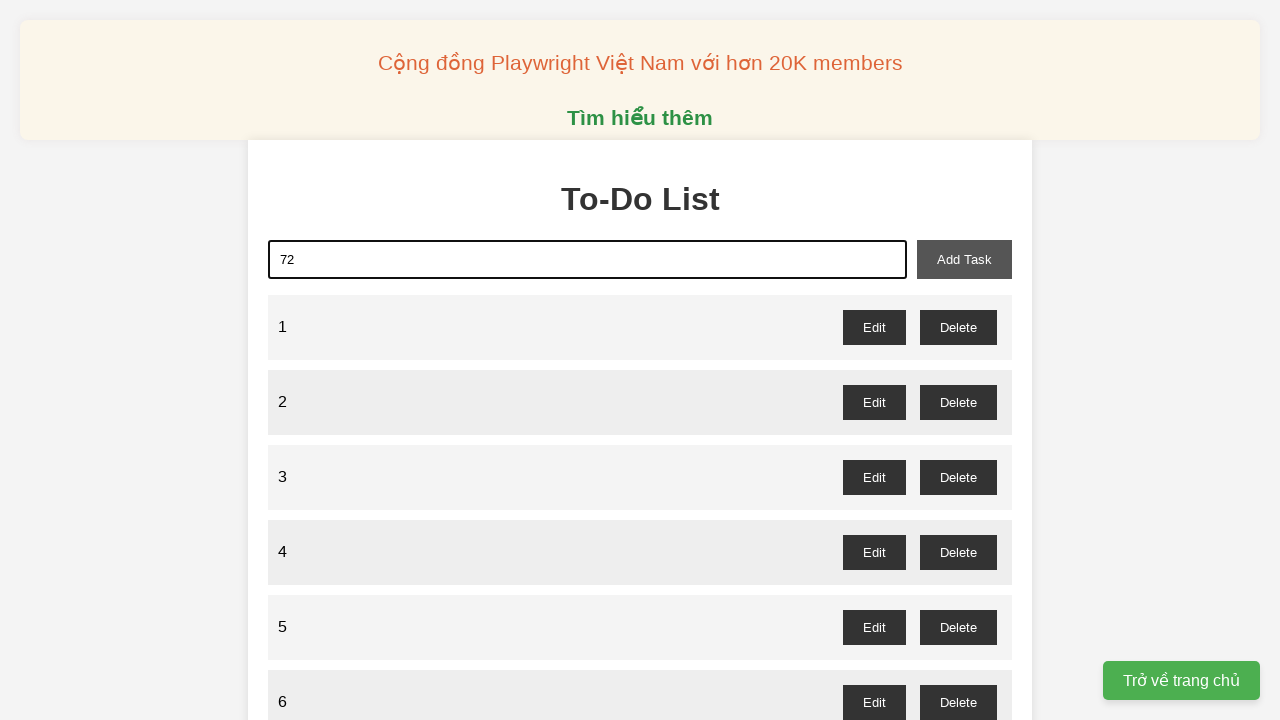

Clicked add task button for task 72 at (964, 259) on xpath=//button[@id="add-task"]
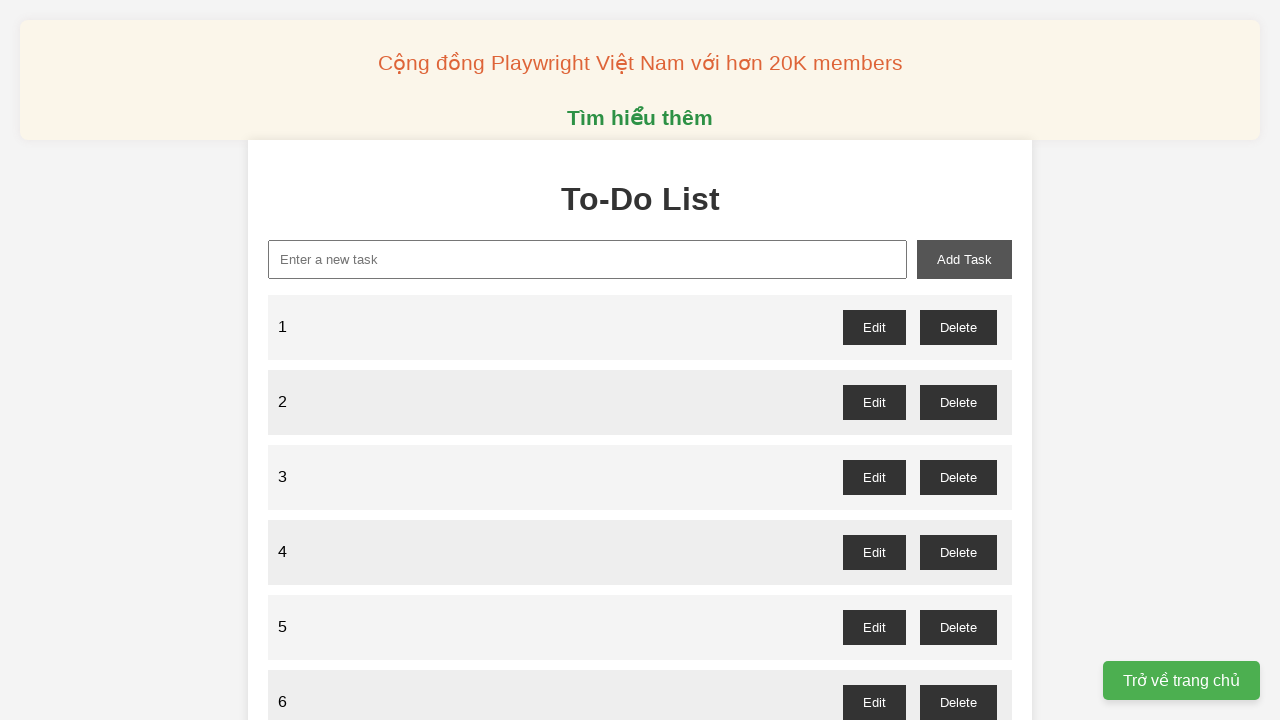

Filled task input with task number 73 on xpath=//input[@id="new-task"]
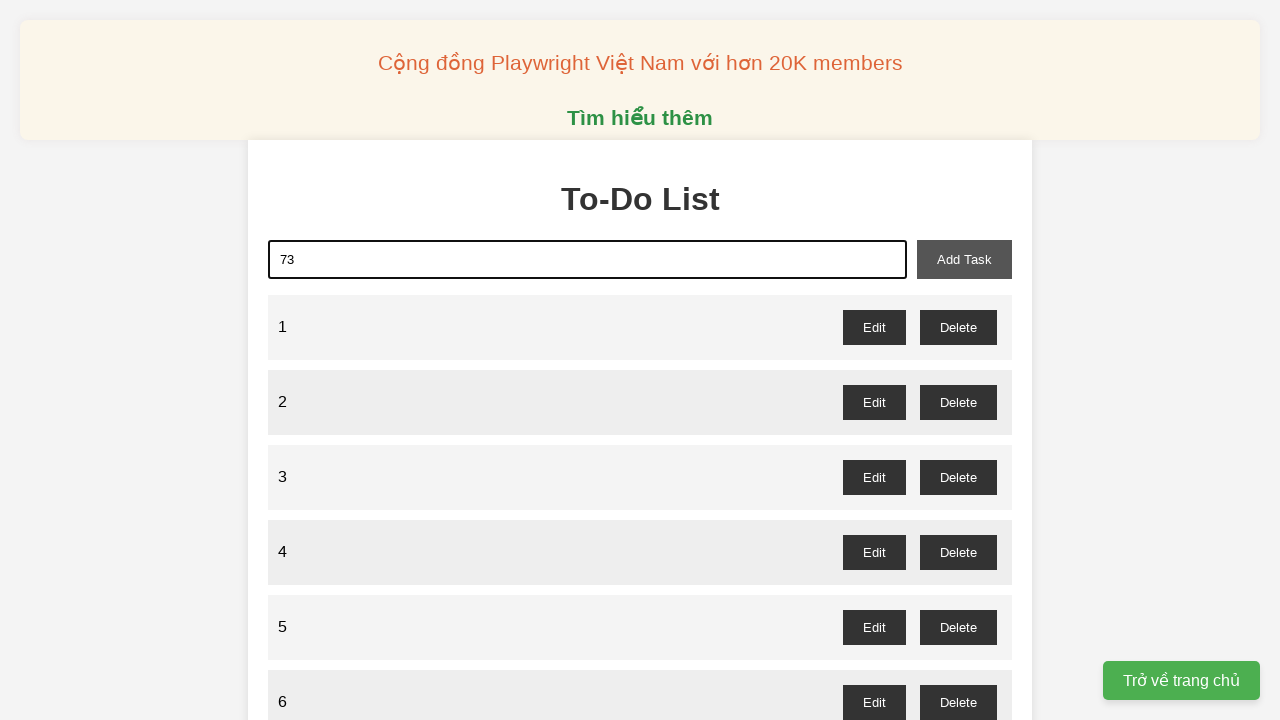

Clicked add task button for task 73 at (964, 259) on xpath=//button[@id="add-task"]
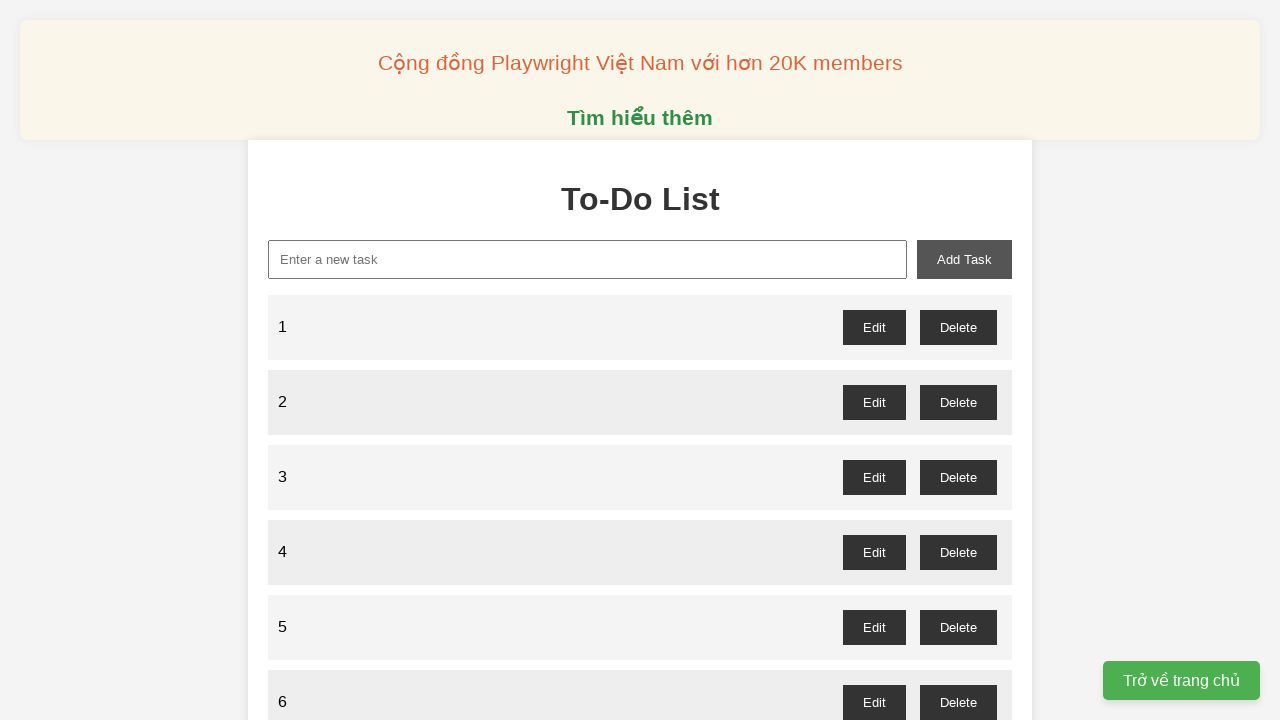

Filled task input with task number 74 on xpath=//input[@id="new-task"]
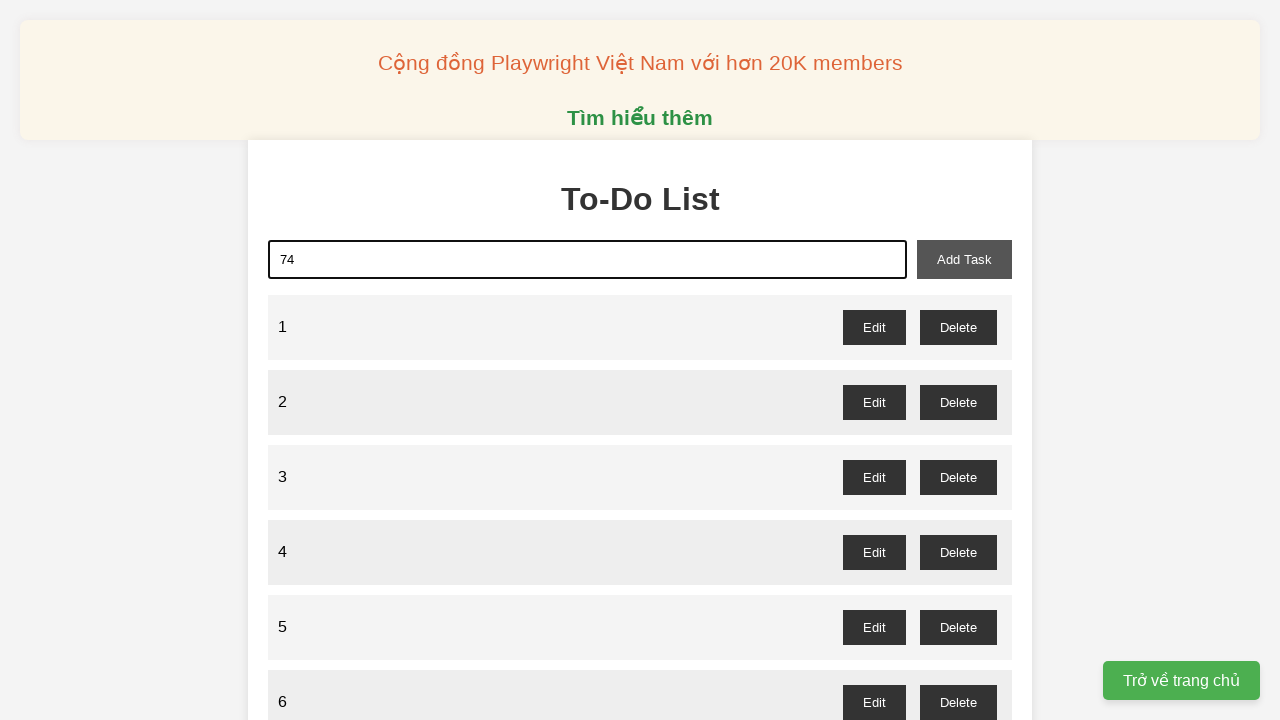

Clicked add task button for task 74 at (964, 259) on xpath=//button[@id="add-task"]
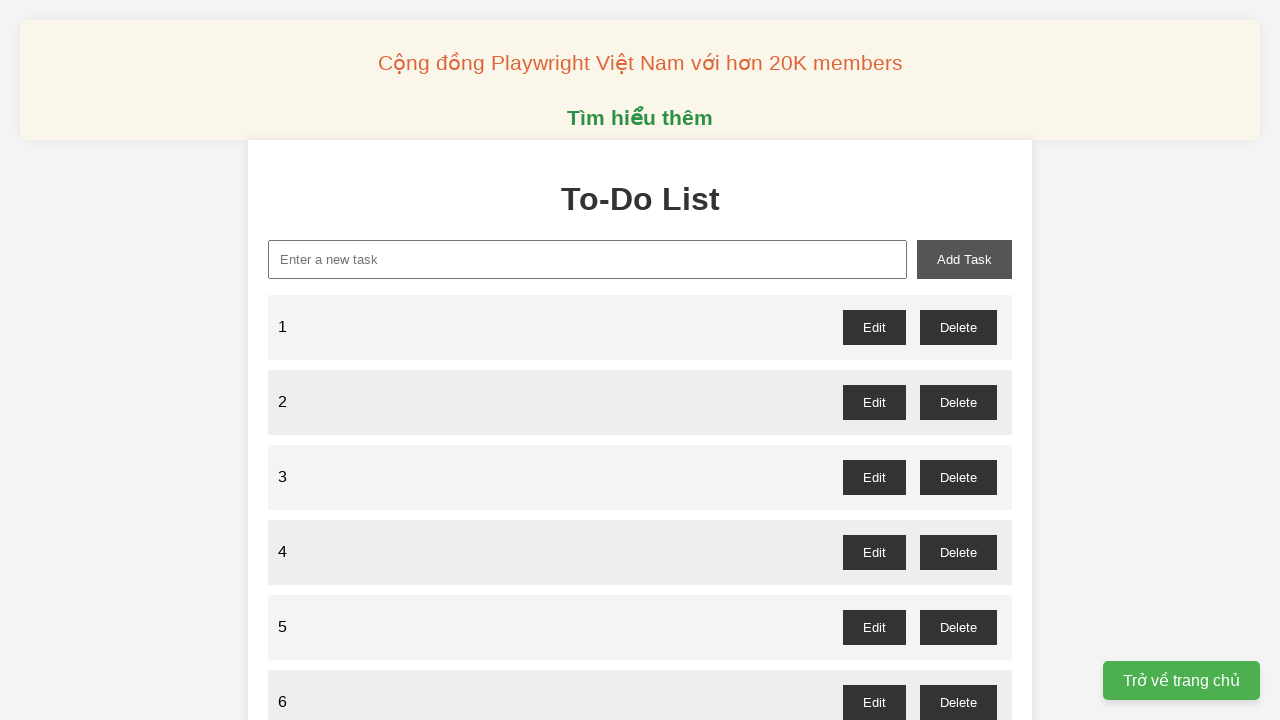

Filled task input with task number 75 on xpath=//input[@id="new-task"]
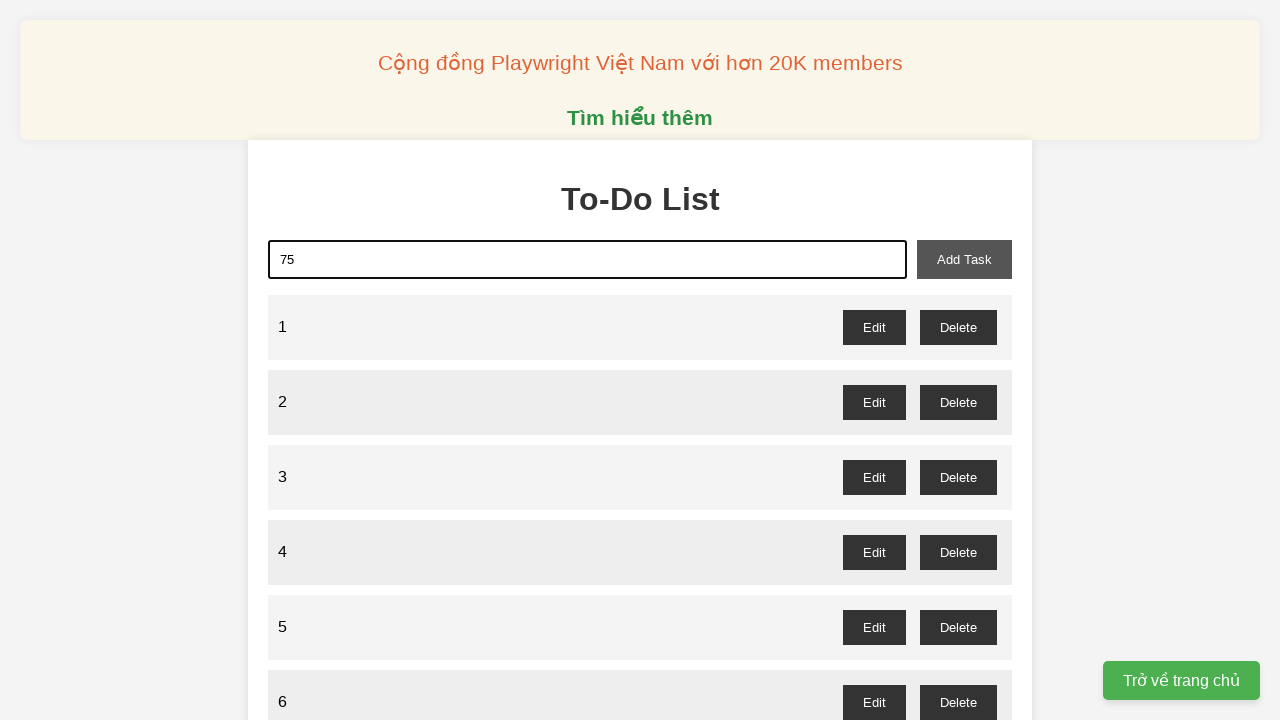

Clicked add task button for task 75 at (964, 259) on xpath=//button[@id="add-task"]
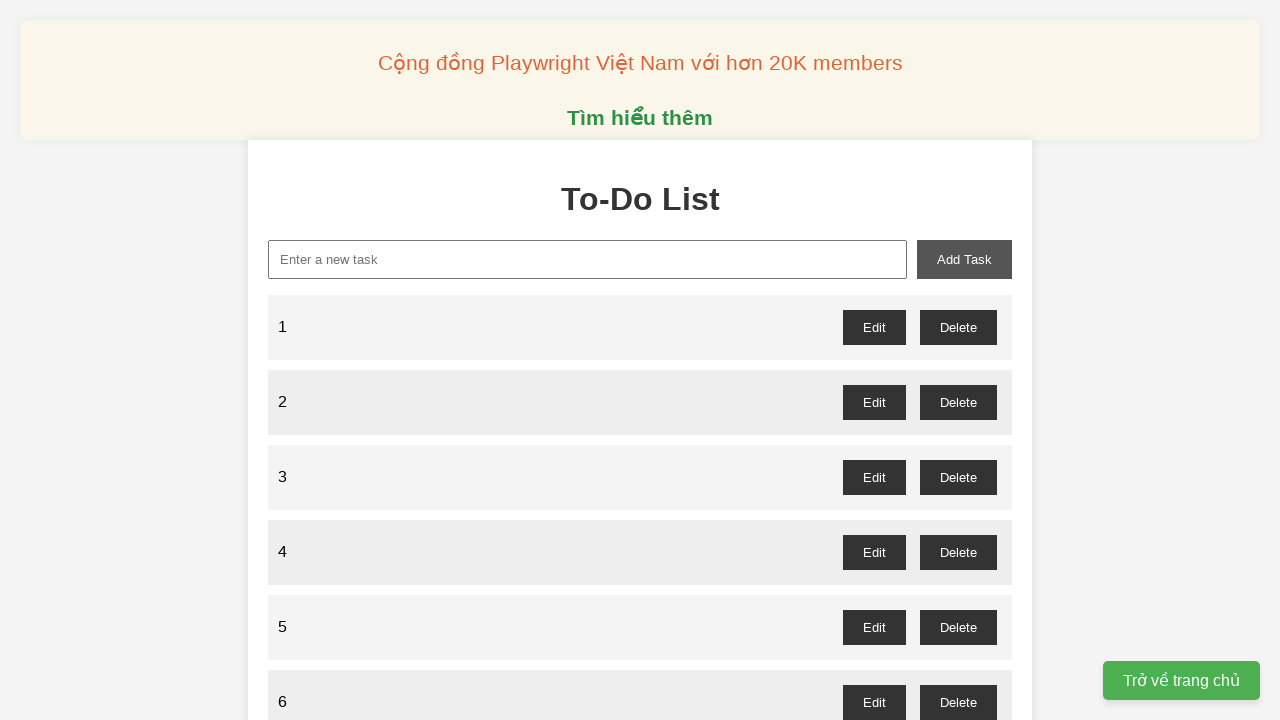

Filled task input with task number 76 on xpath=//input[@id="new-task"]
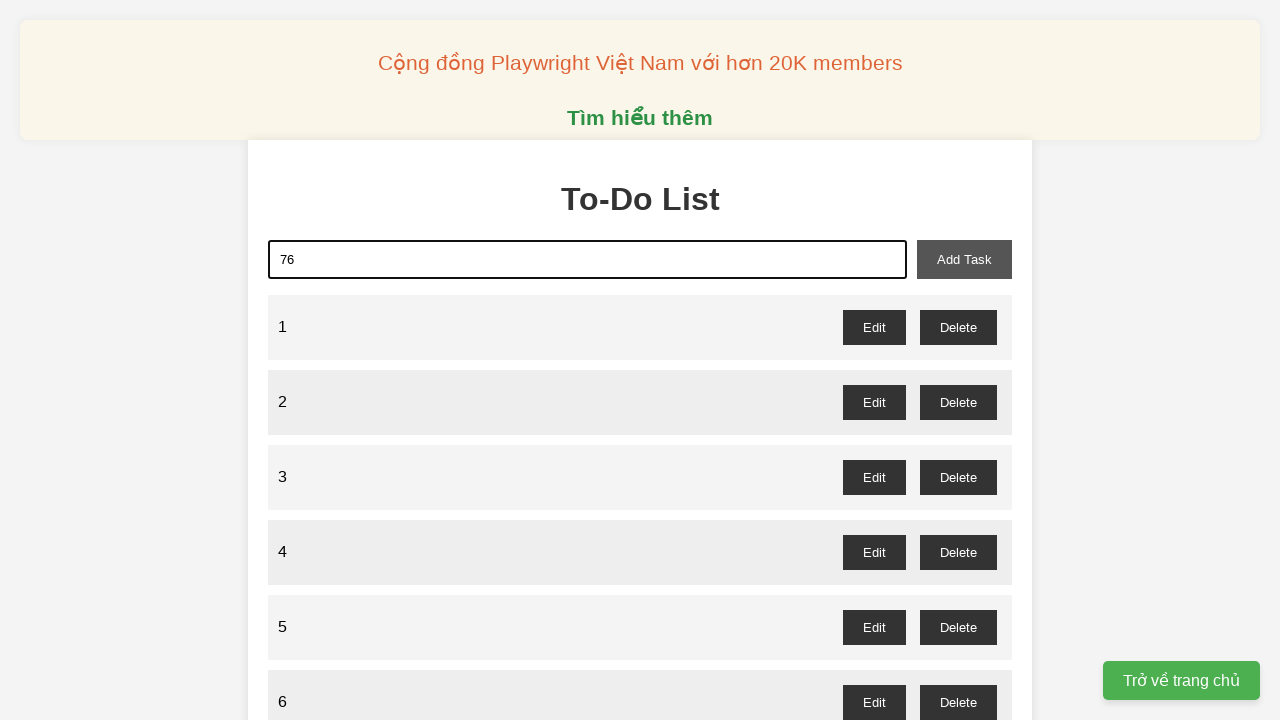

Clicked add task button for task 76 at (964, 259) on xpath=//button[@id="add-task"]
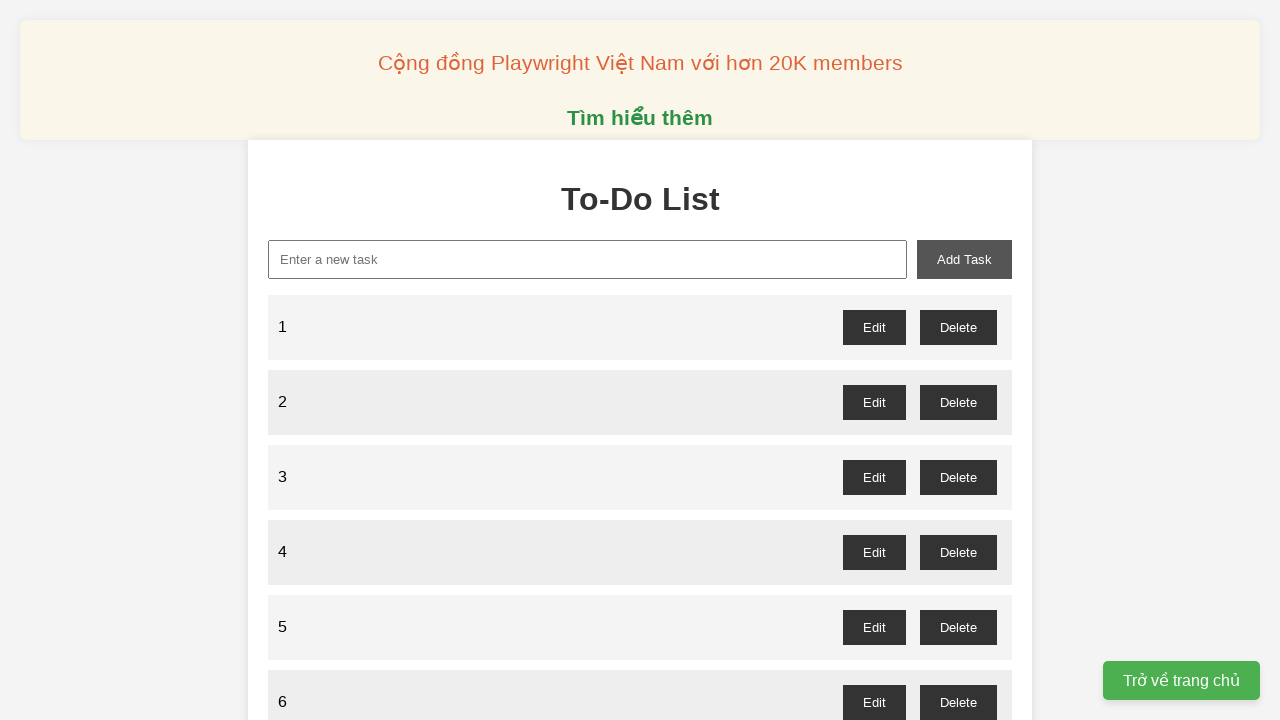

Filled task input with task number 77 on xpath=//input[@id="new-task"]
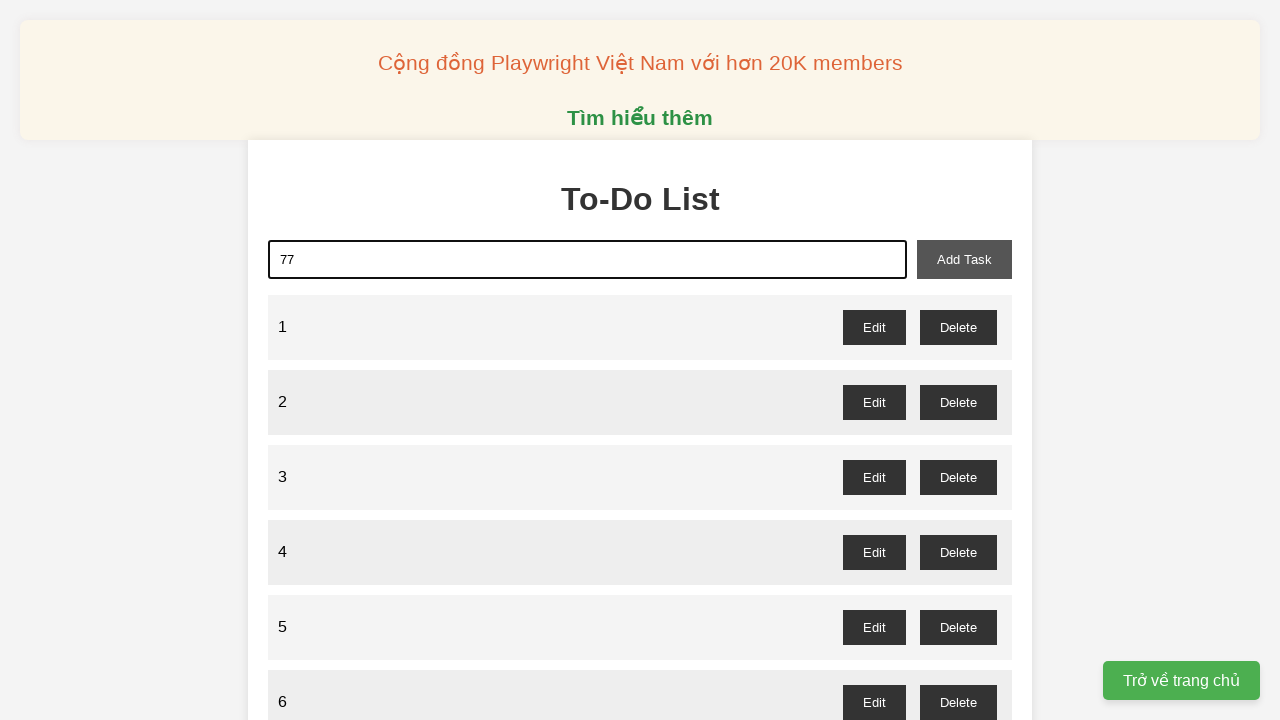

Clicked add task button for task 77 at (964, 259) on xpath=//button[@id="add-task"]
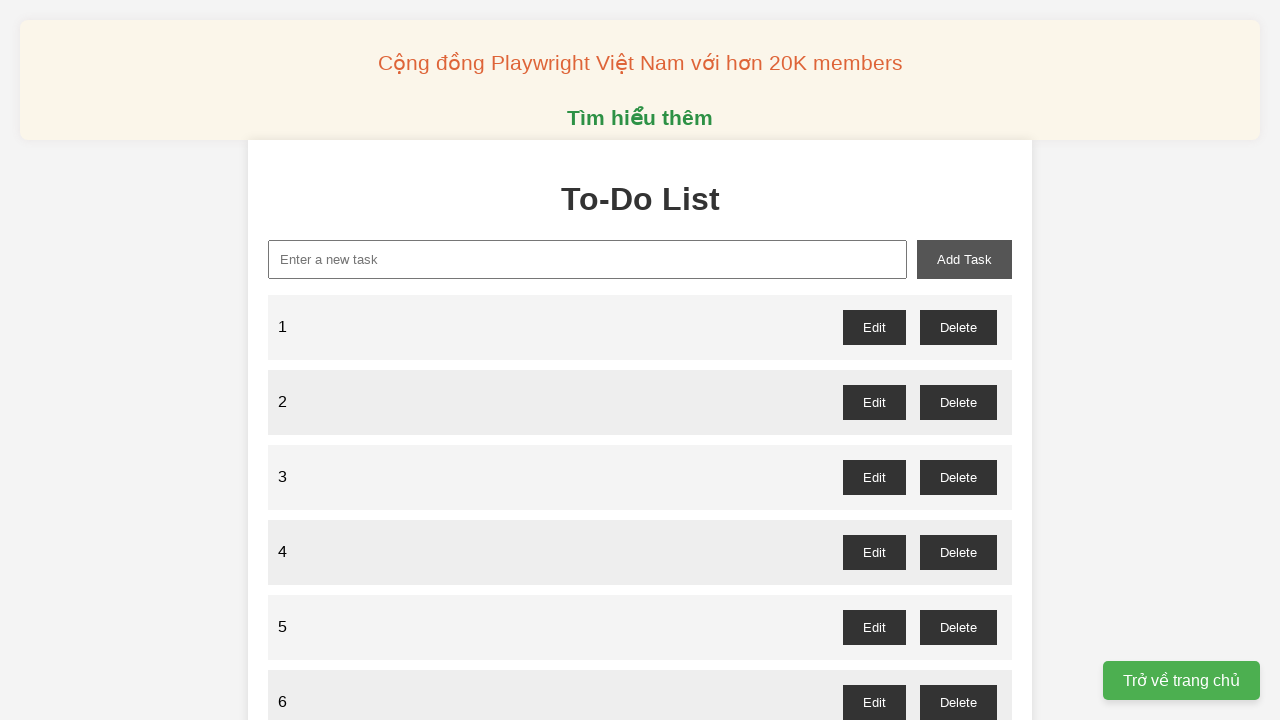

Filled task input with task number 78 on xpath=//input[@id="new-task"]
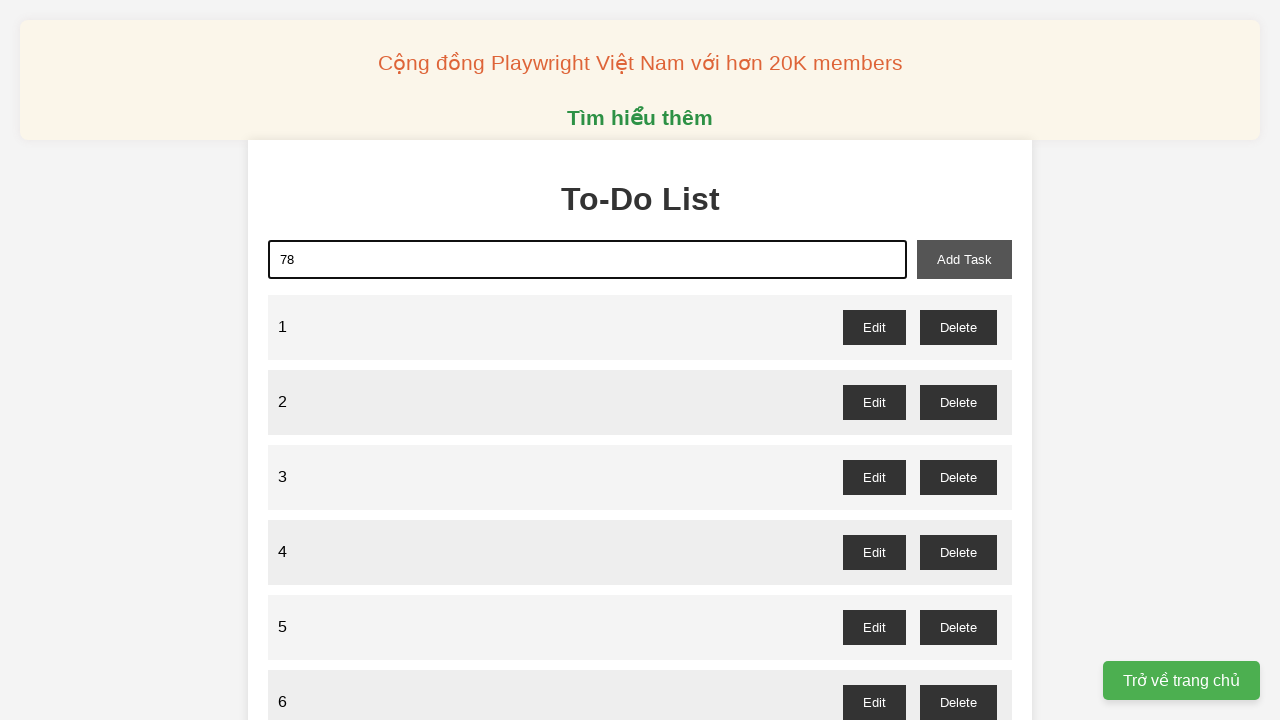

Clicked add task button for task 78 at (964, 259) on xpath=//button[@id="add-task"]
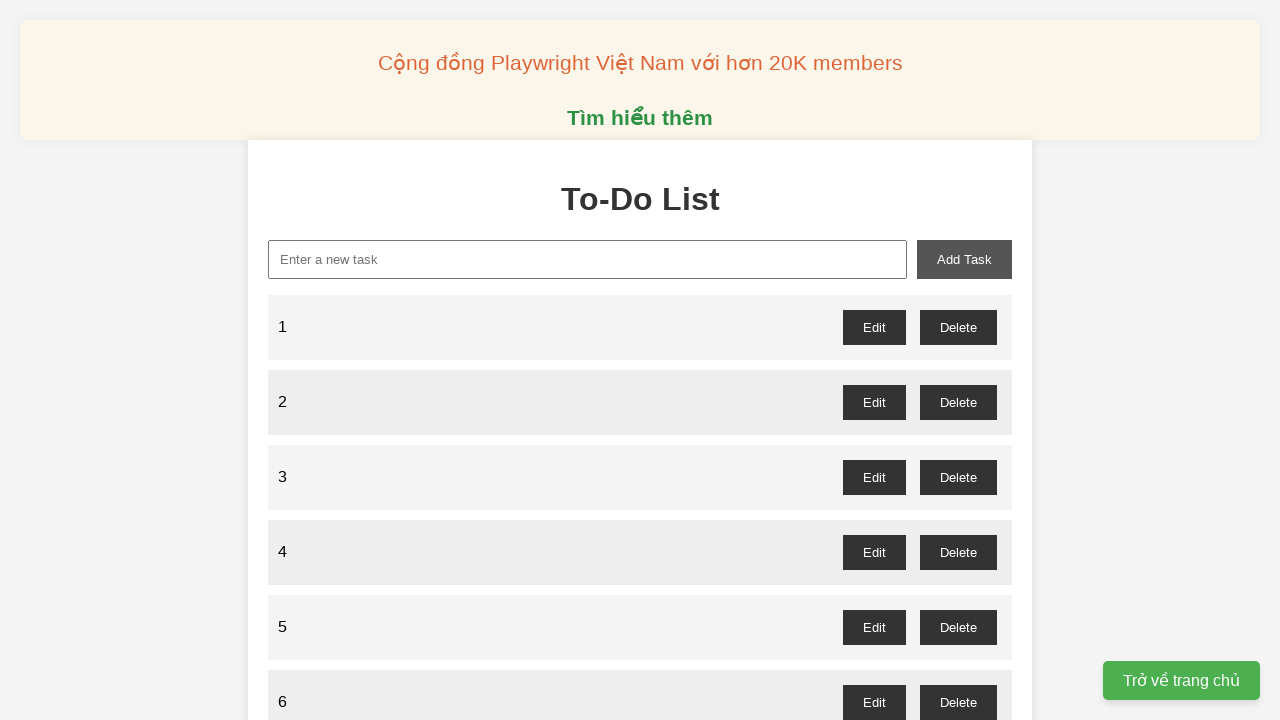

Filled task input with task number 79 on xpath=//input[@id="new-task"]
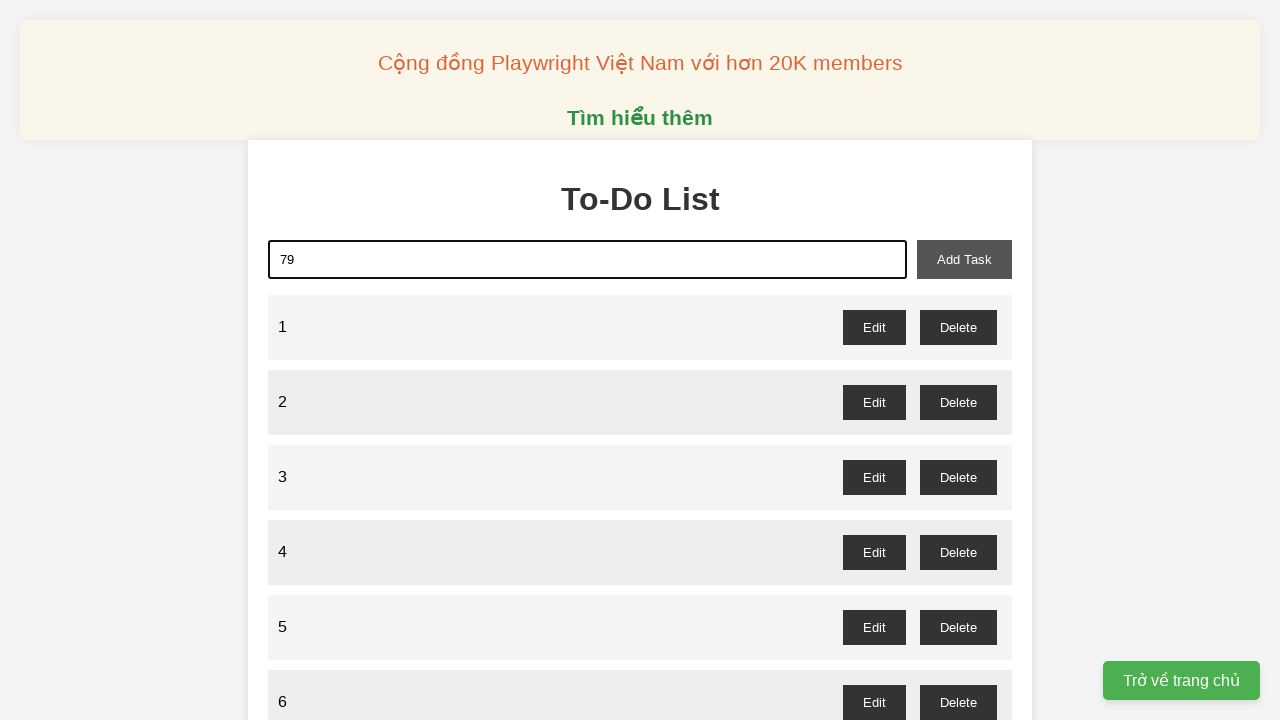

Clicked add task button for task 79 at (964, 259) on xpath=//button[@id="add-task"]
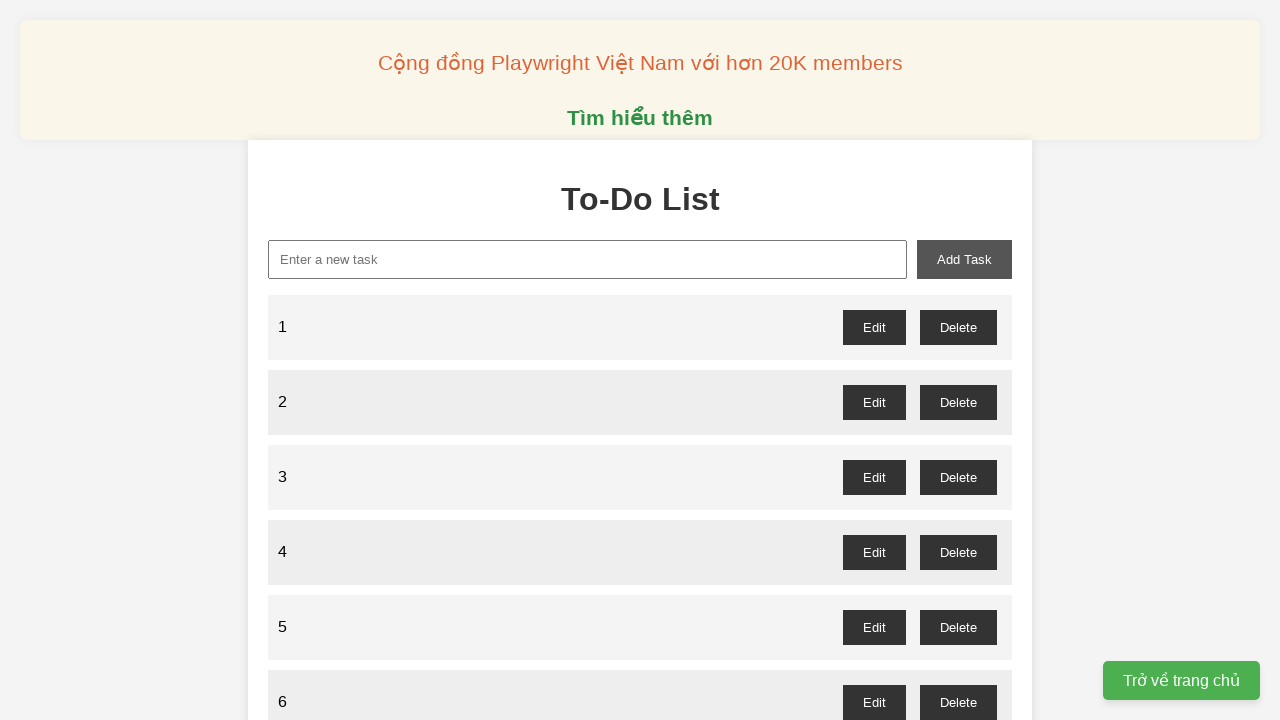

Filled task input with task number 80 on xpath=//input[@id="new-task"]
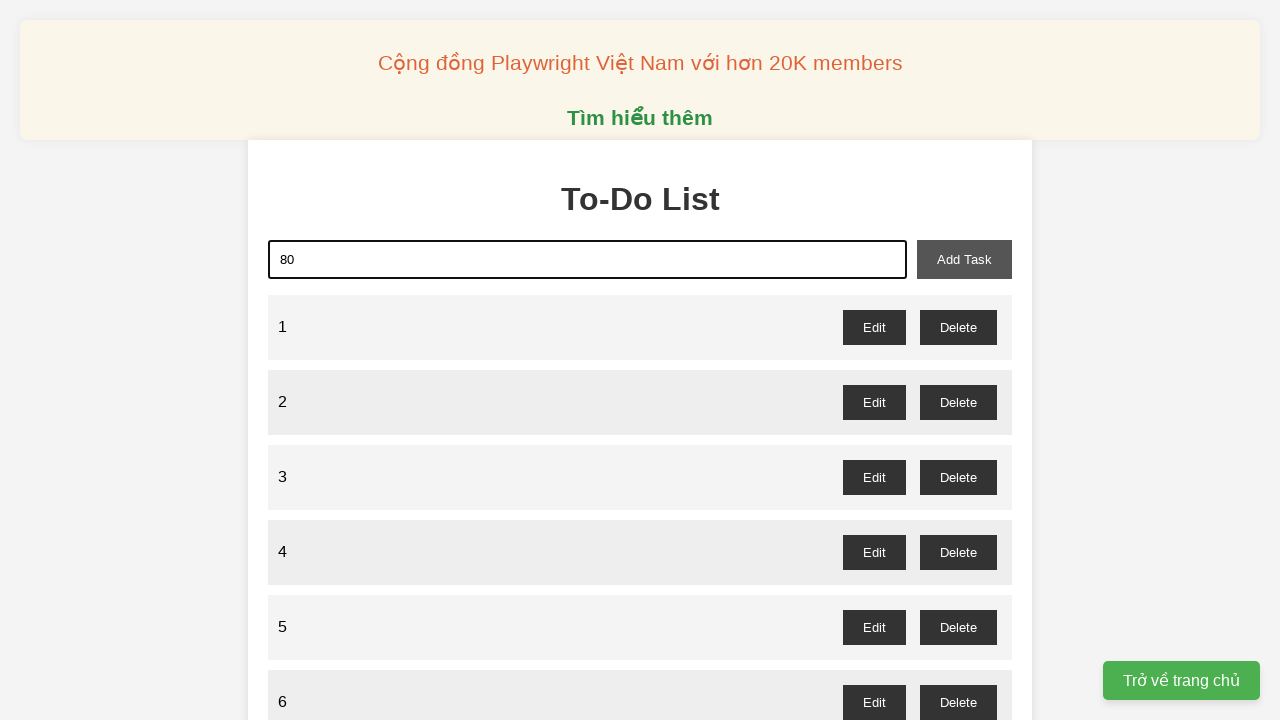

Clicked add task button for task 80 at (964, 259) on xpath=//button[@id="add-task"]
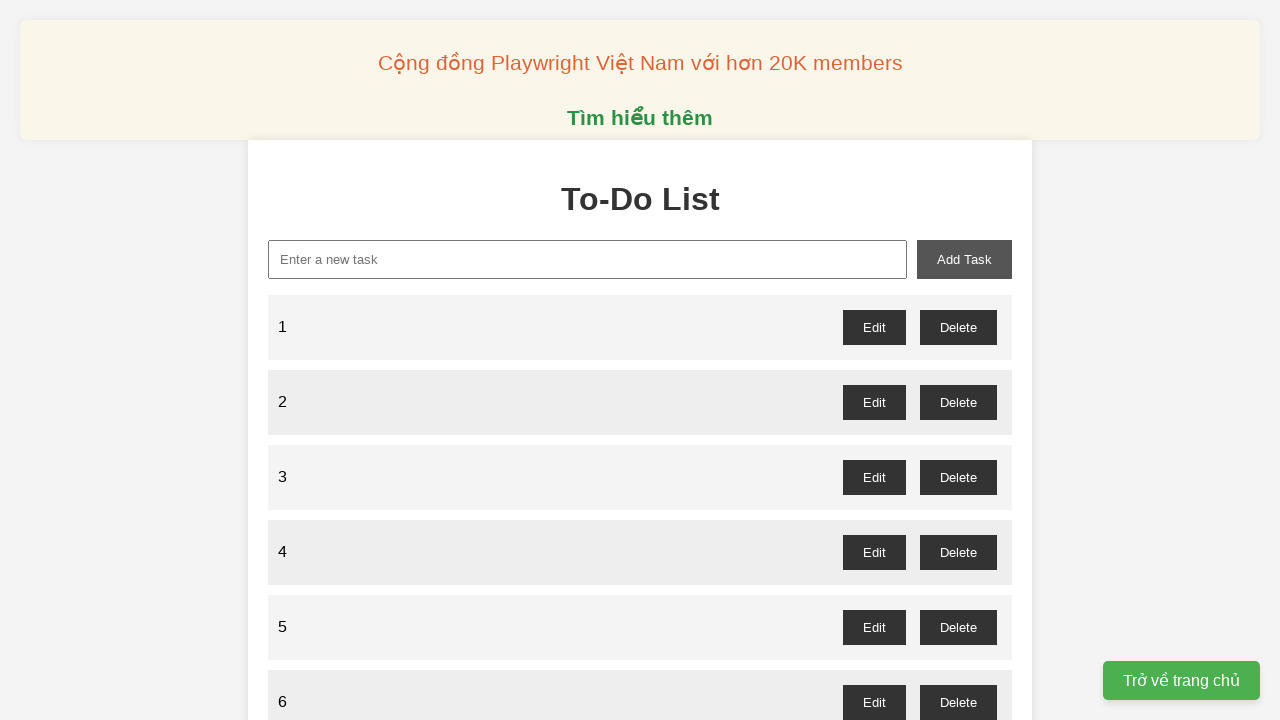

Filled task input with task number 81 on xpath=//input[@id="new-task"]
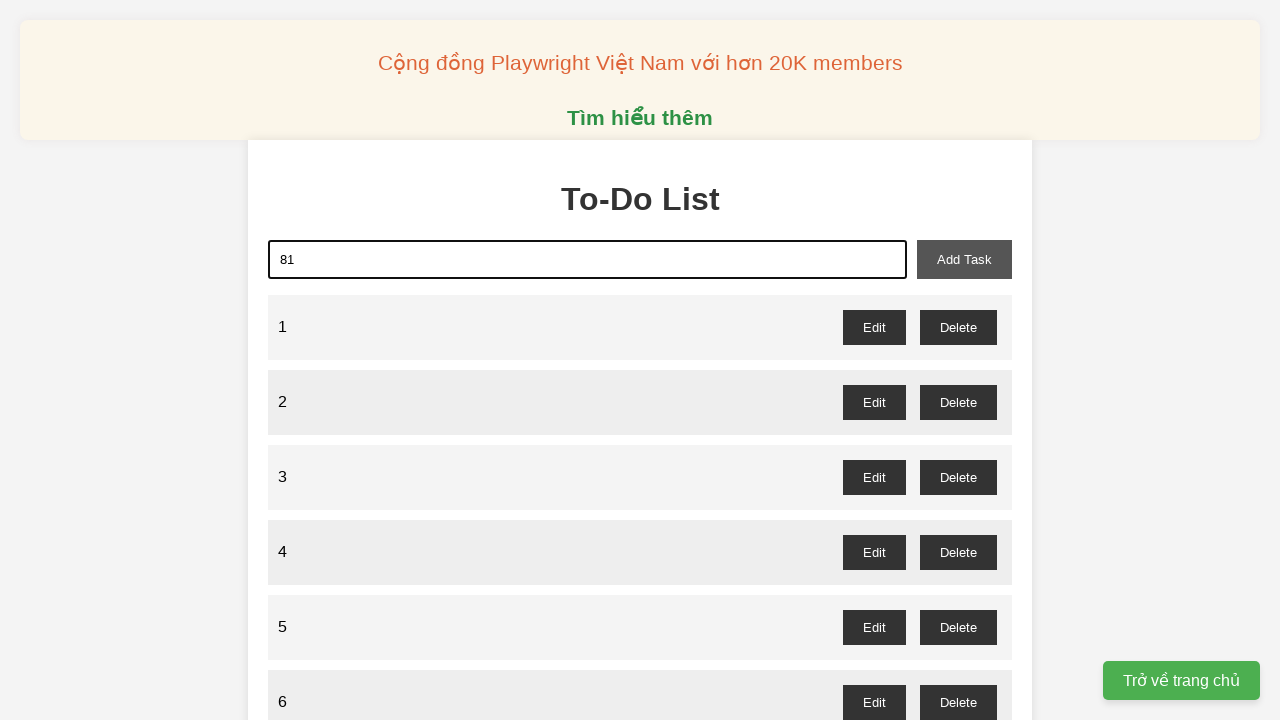

Clicked add task button for task 81 at (964, 259) on xpath=//button[@id="add-task"]
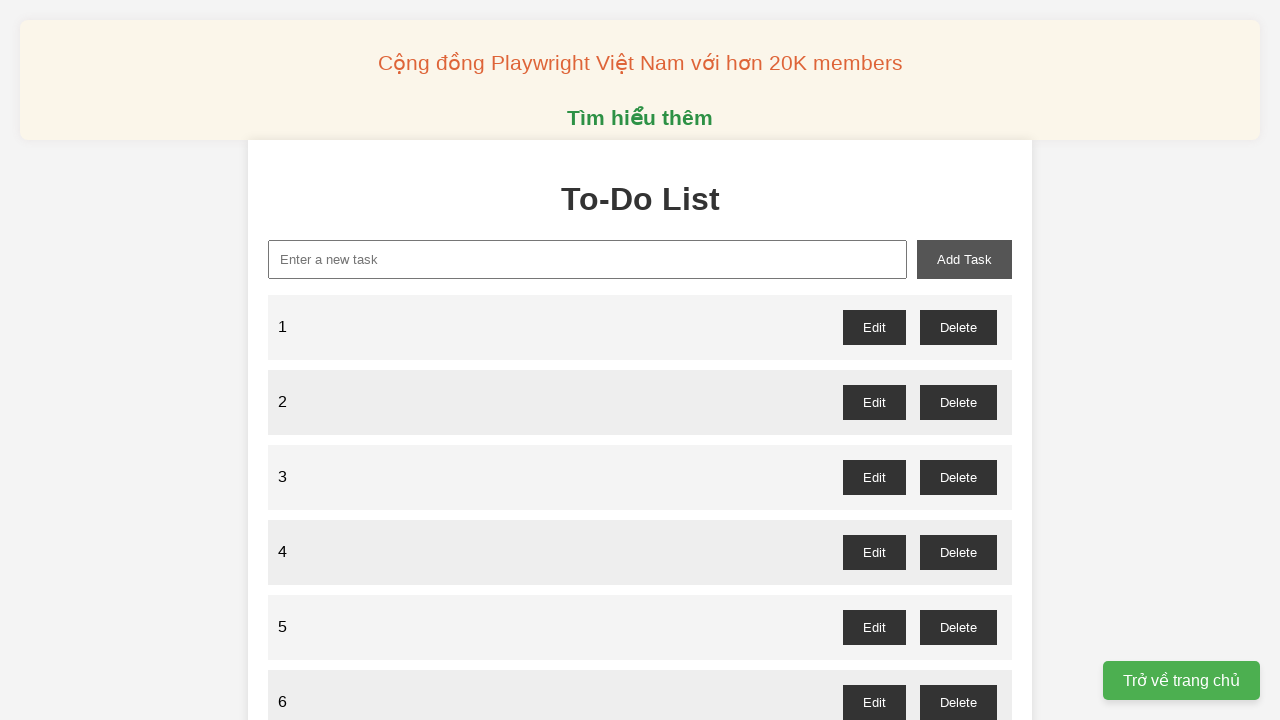

Filled task input with task number 82 on xpath=//input[@id="new-task"]
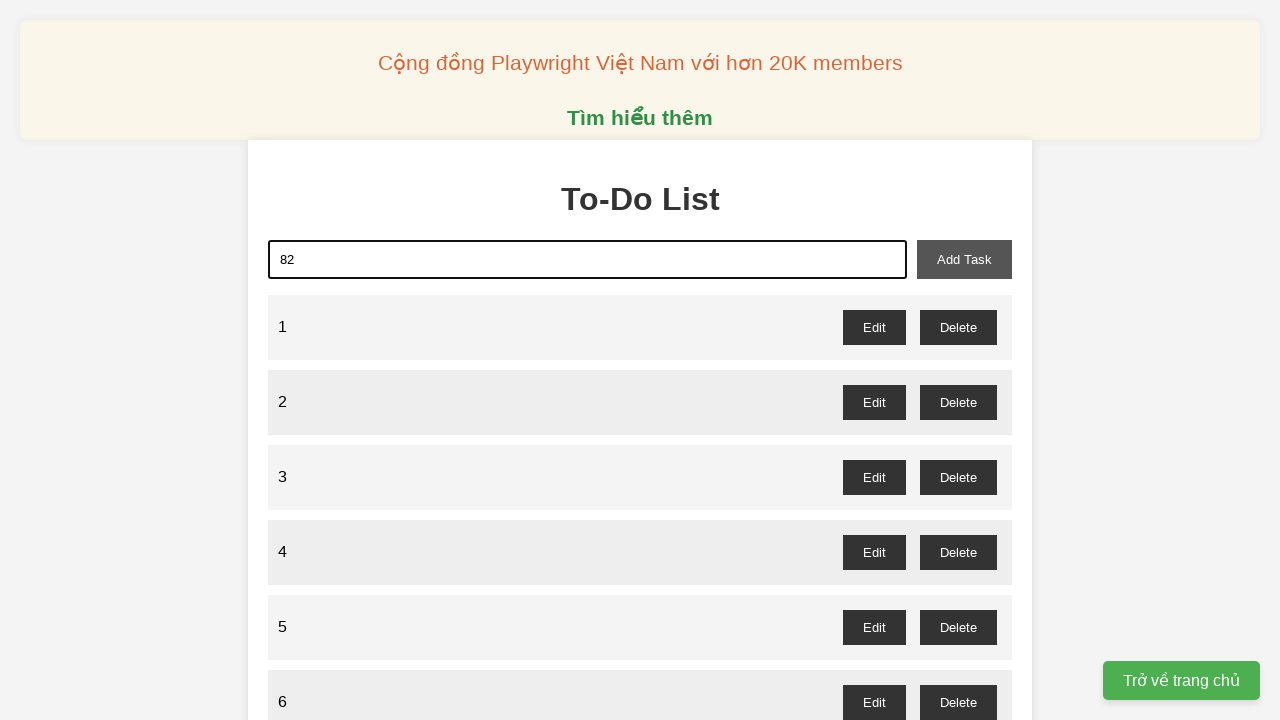

Clicked add task button for task 82 at (964, 259) on xpath=//button[@id="add-task"]
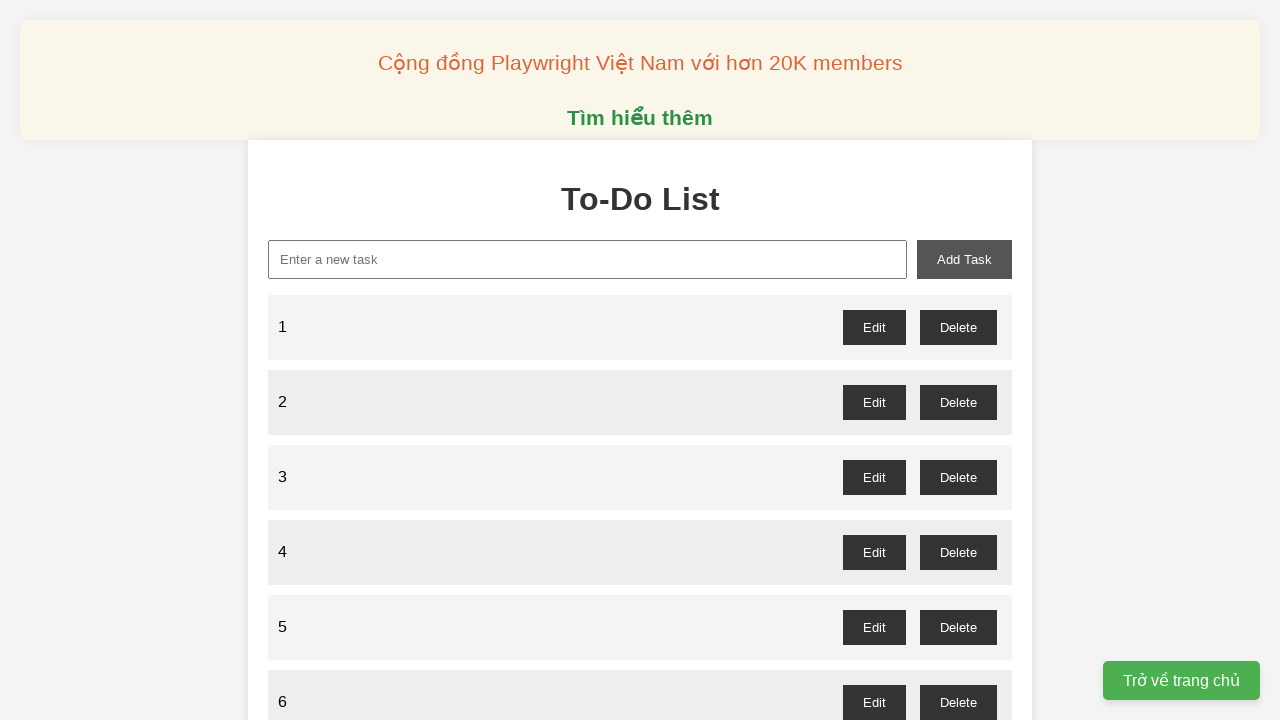

Filled task input with task number 83 on xpath=//input[@id="new-task"]
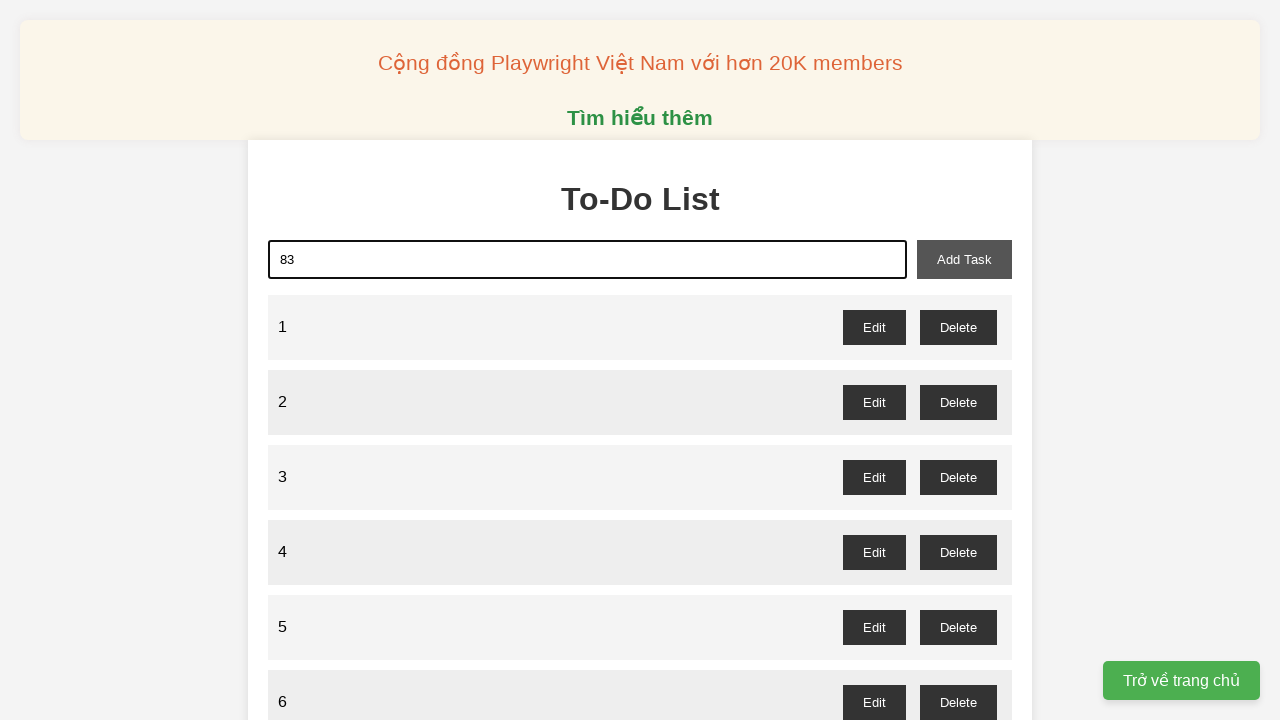

Clicked add task button for task 83 at (964, 259) on xpath=//button[@id="add-task"]
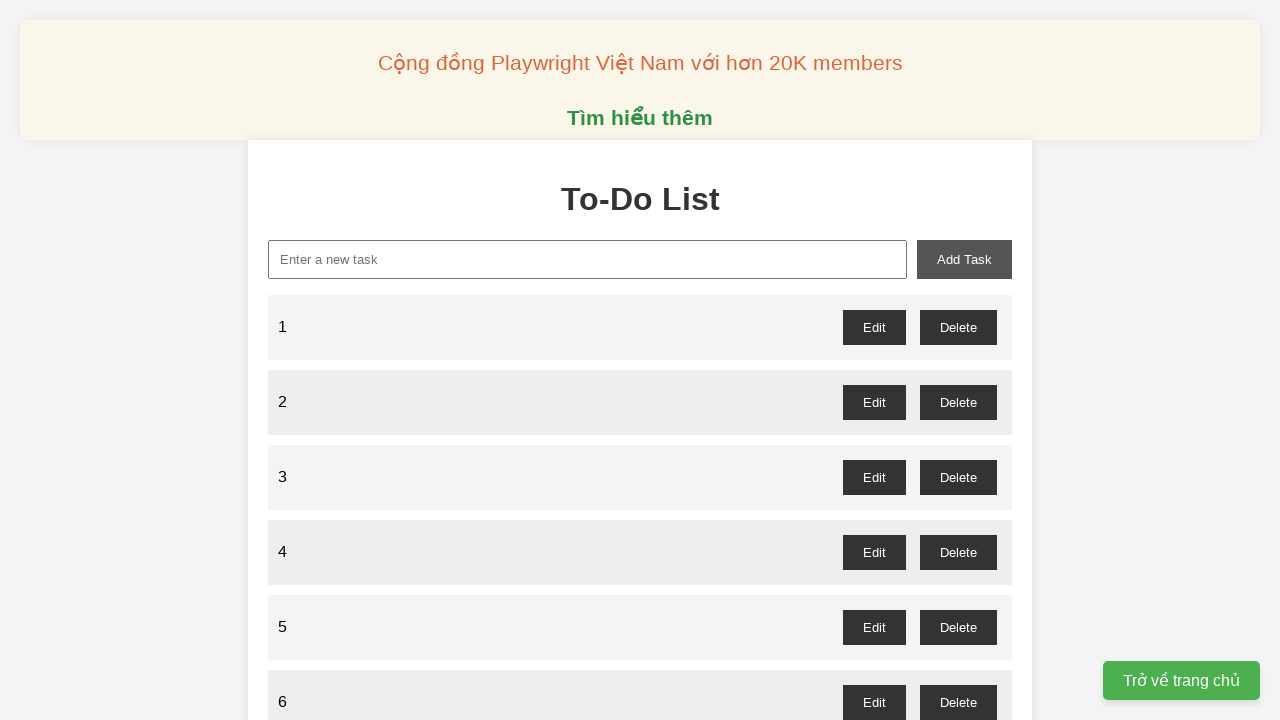

Filled task input with task number 84 on xpath=//input[@id="new-task"]
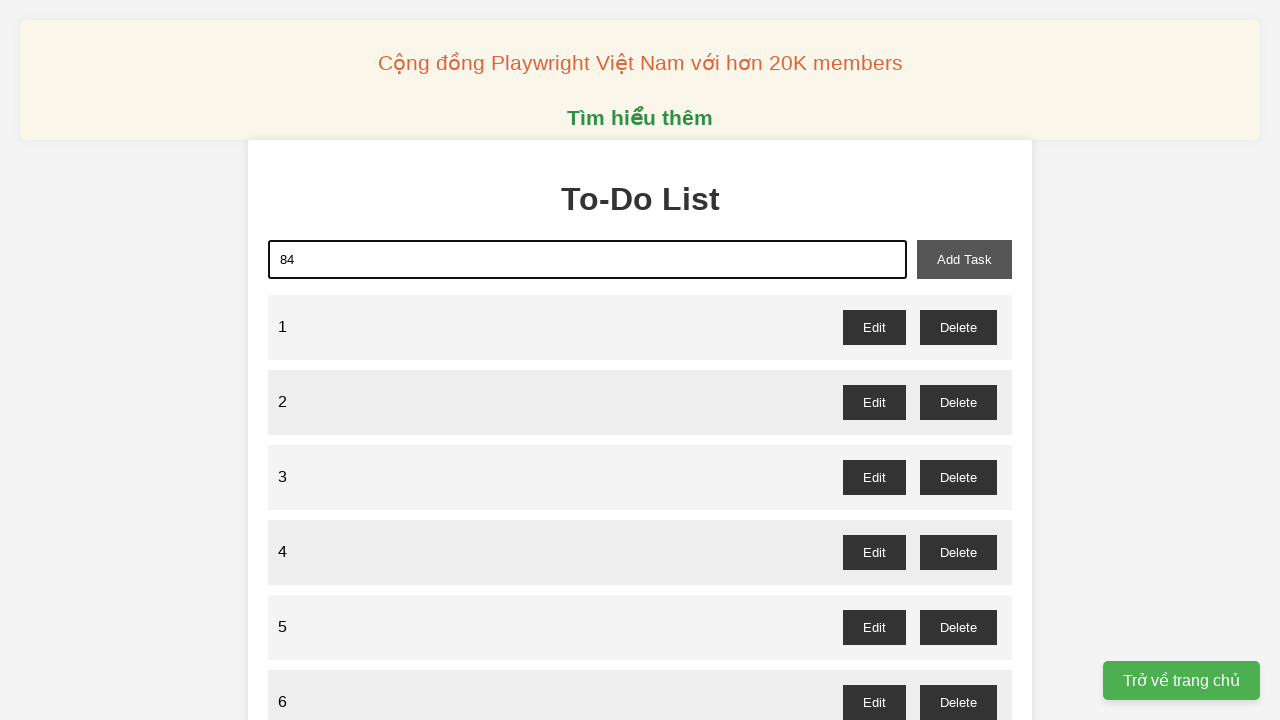

Clicked add task button for task 84 at (964, 259) on xpath=//button[@id="add-task"]
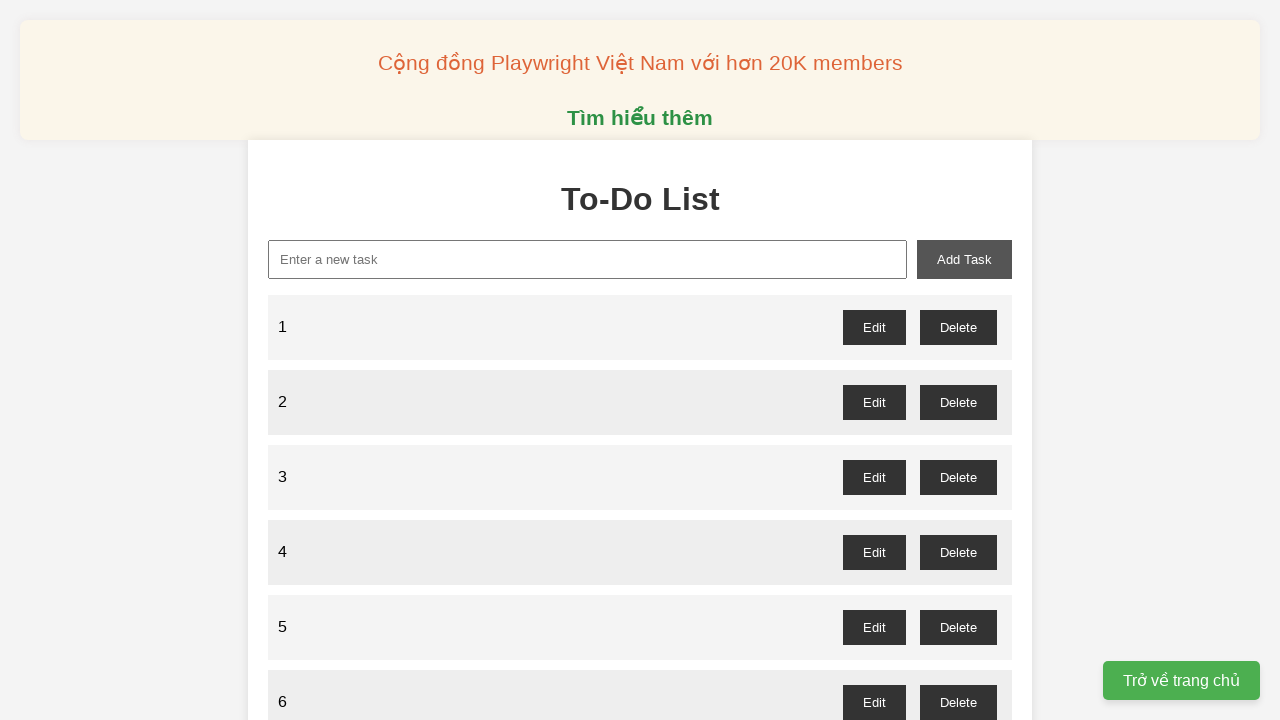

Filled task input with task number 85 on xpath=//input[@id="new-task"]
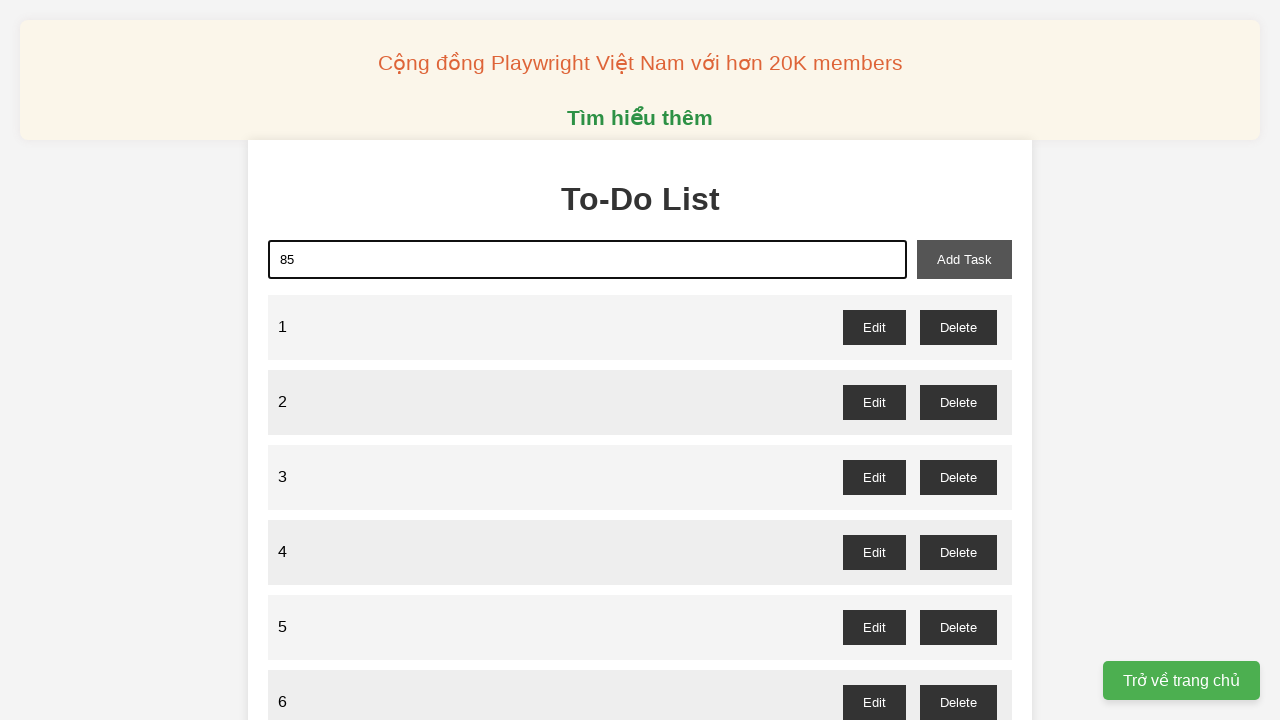

Clicked add task button for task 85 at (964, 259) on xpath=//button[@id="add-task"]
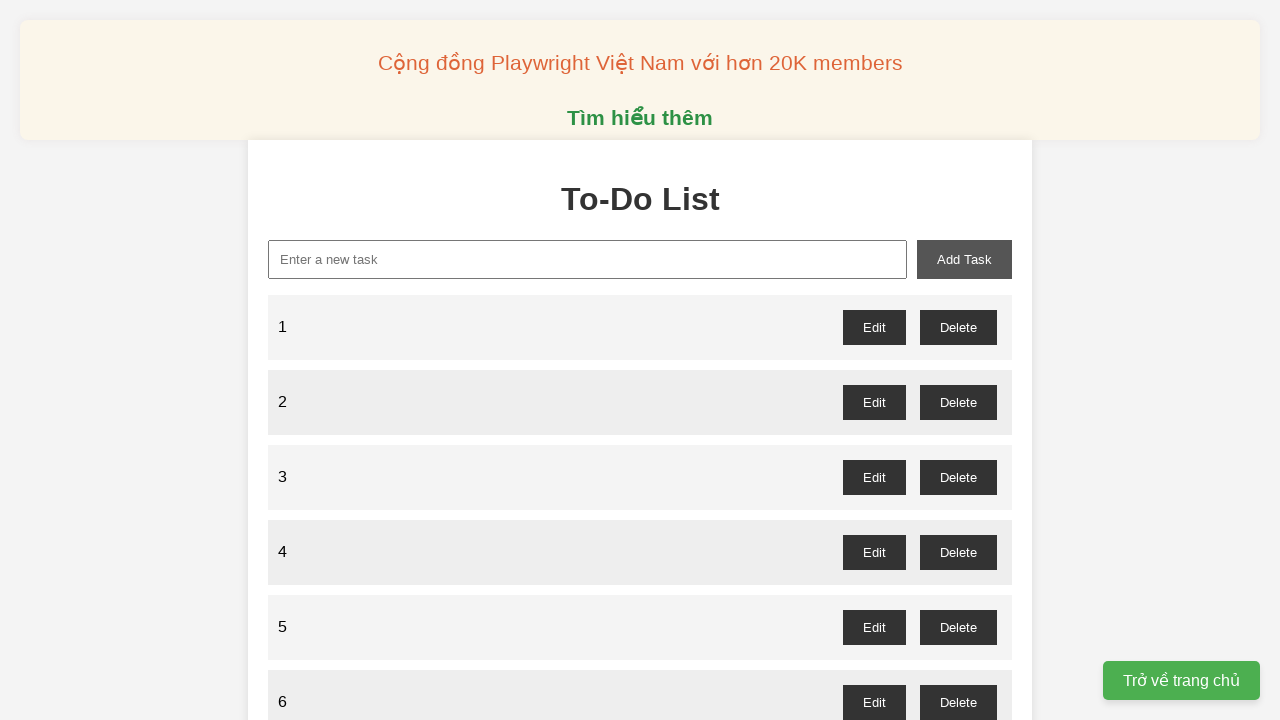

Filled task input with task number 86 on xpath=//input[@id="new-task"]
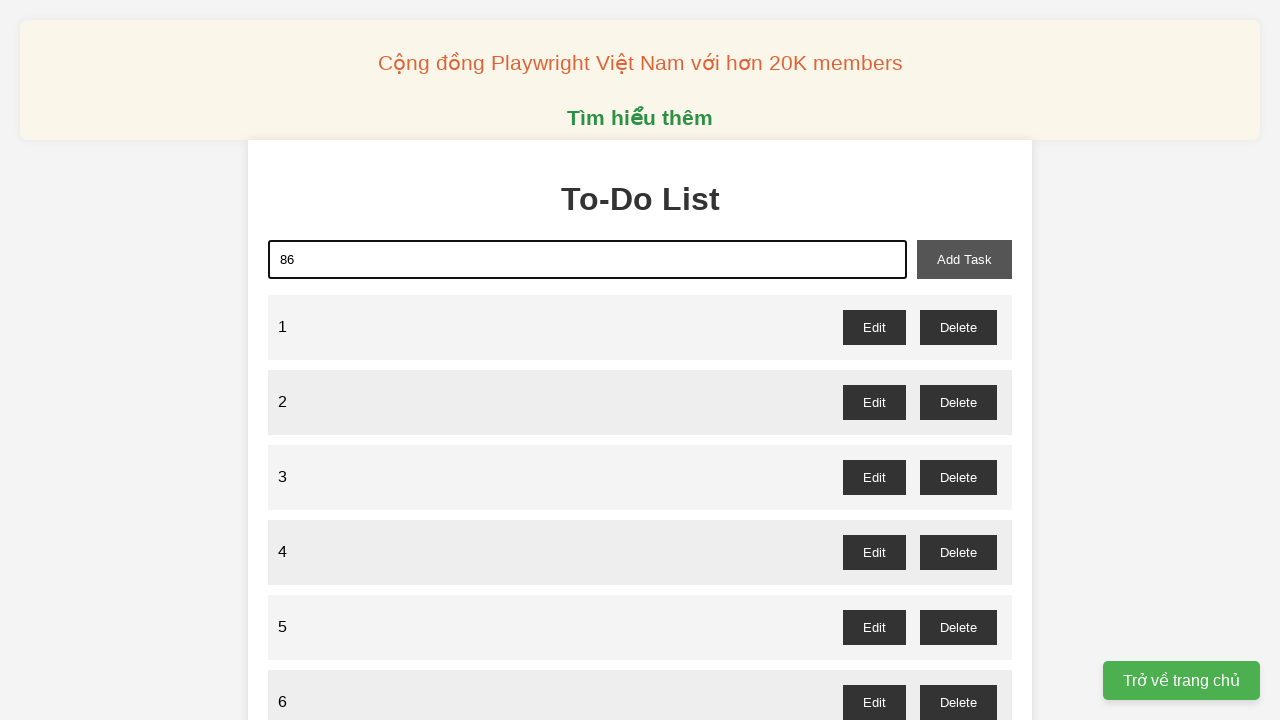

Clicked add task button for task 86 at (964, 259) on xpath=//button[@id="add-task"]
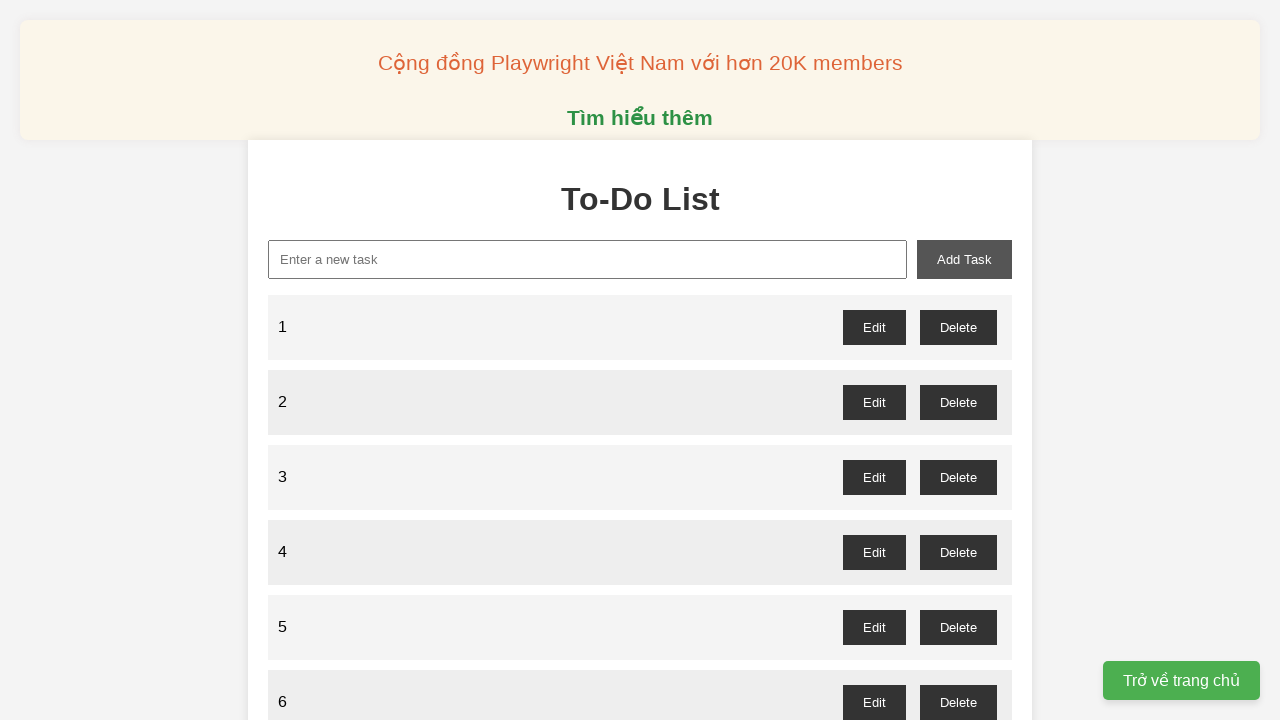

Filled task input with task number 87 on xpath=//input[@id="new-task"]
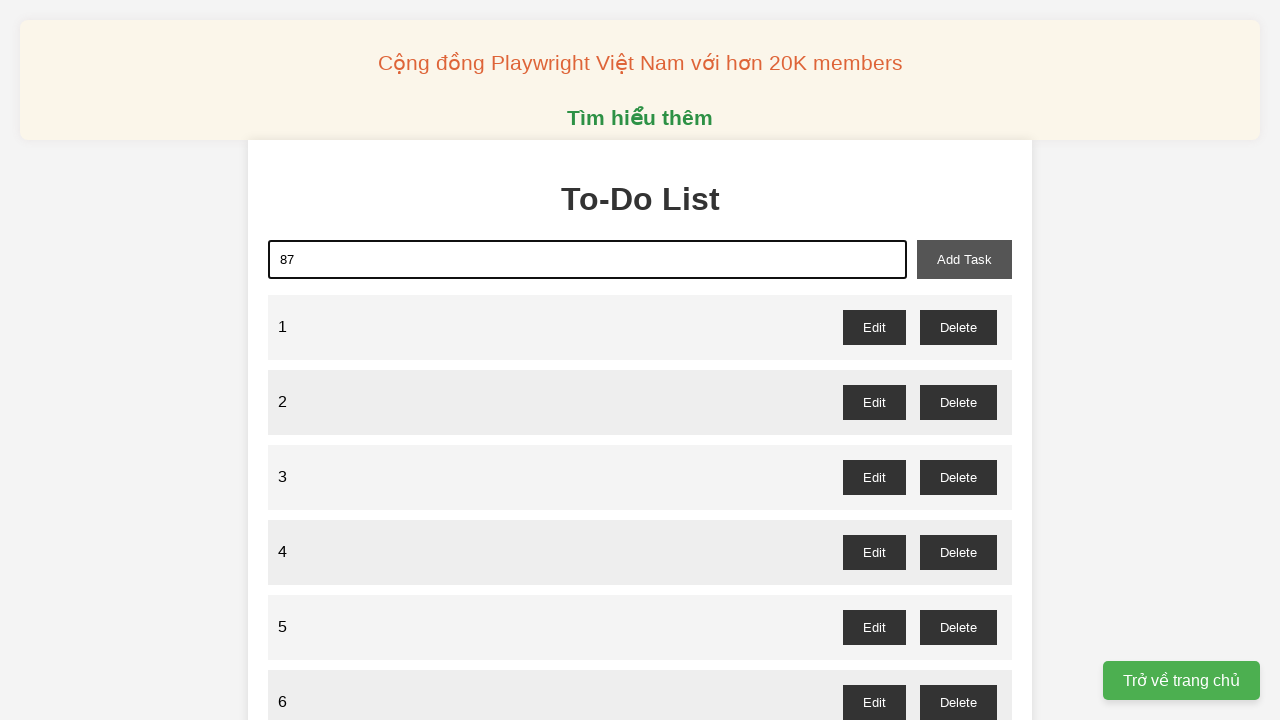

Clicked add task button for task 87 at (964, 259) on xpath=//button[@id="add-task"]
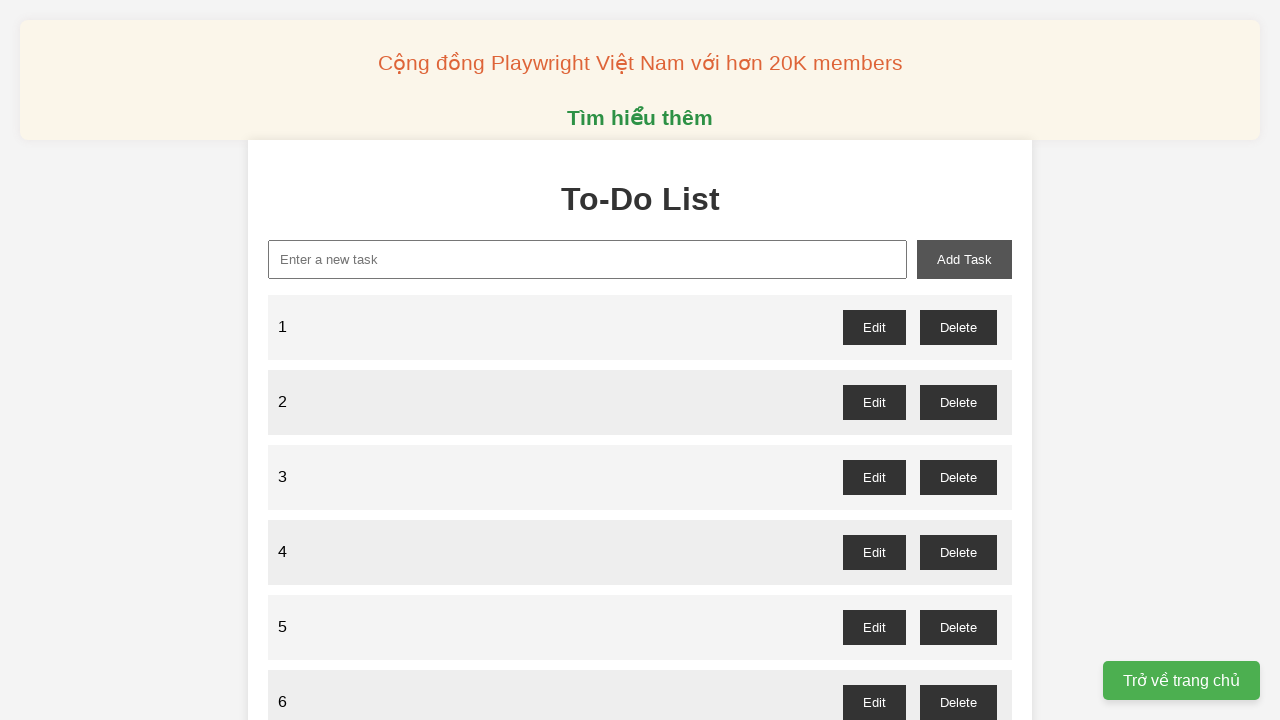

Filled task input with task number 88 on xpath=//input[@id="new-task"]
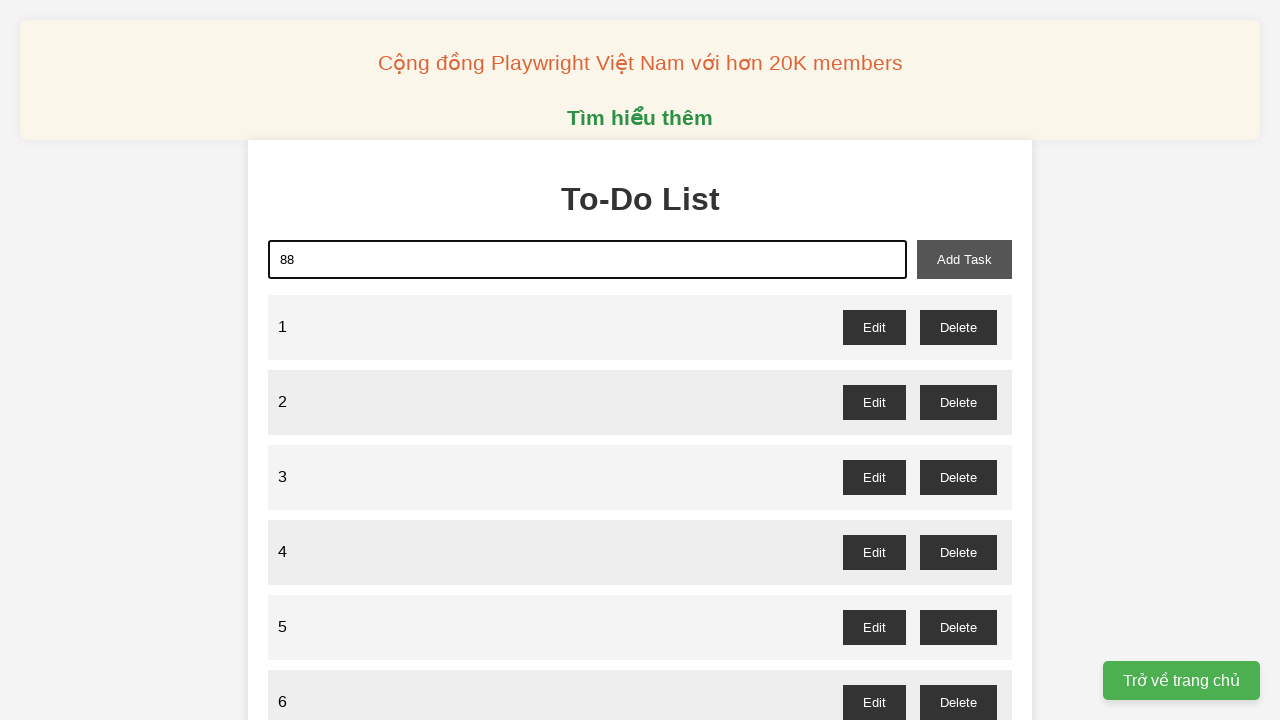

Clicked add task button for task 88 at (964, 259) on xpath=//button[@id="add-task"]
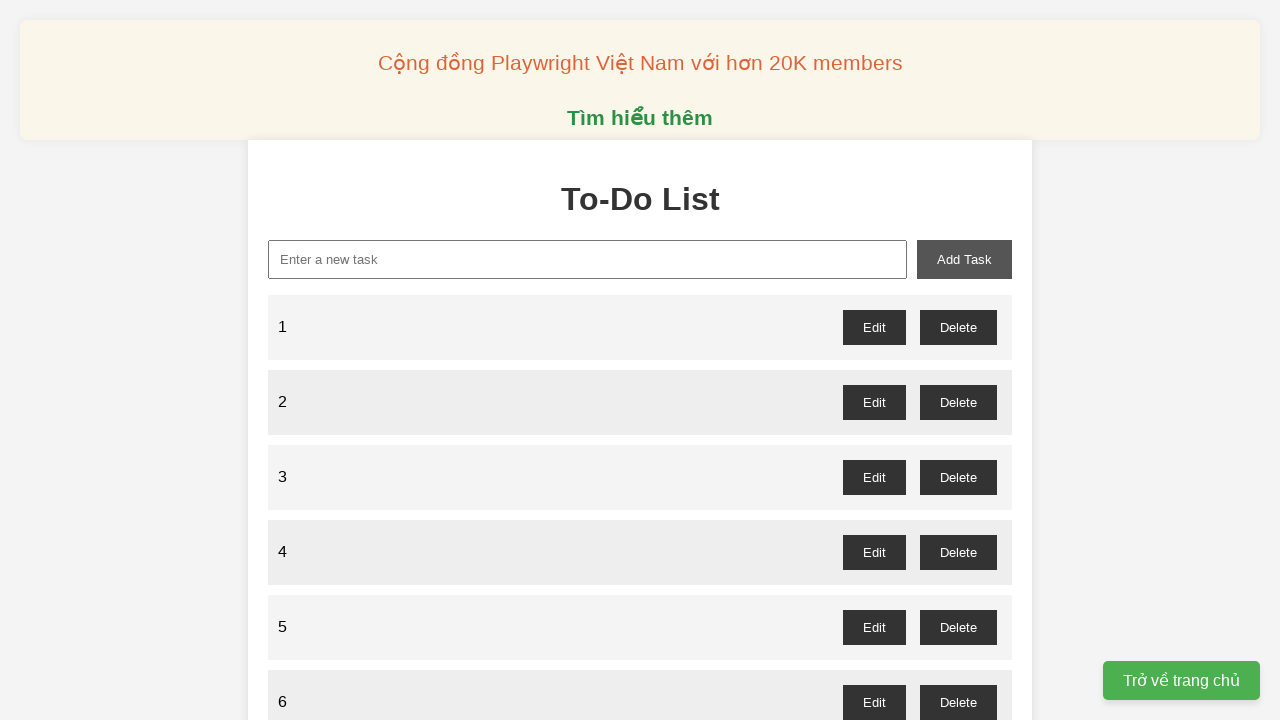

Filled task input with task number 89 on xpath=//input[@id="new-task"]
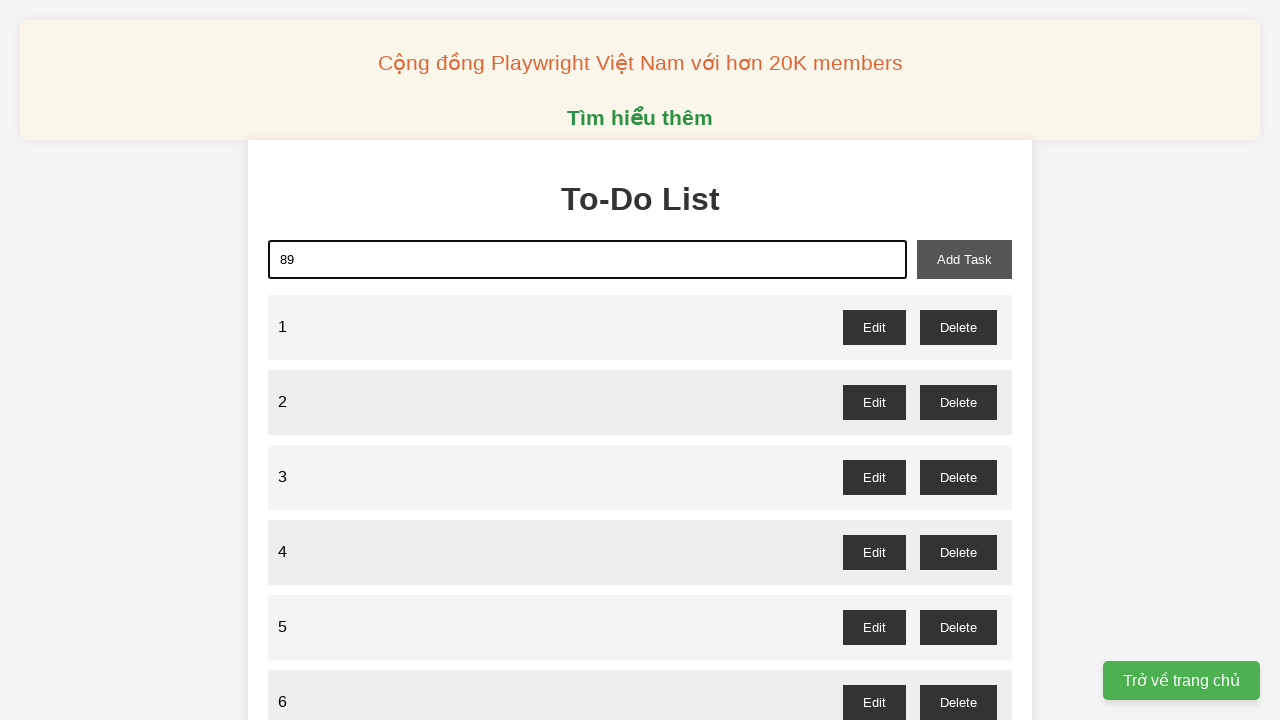

Clicked add task button for task 89 at (964, 259) on xpath=//button[@id="add-task"]
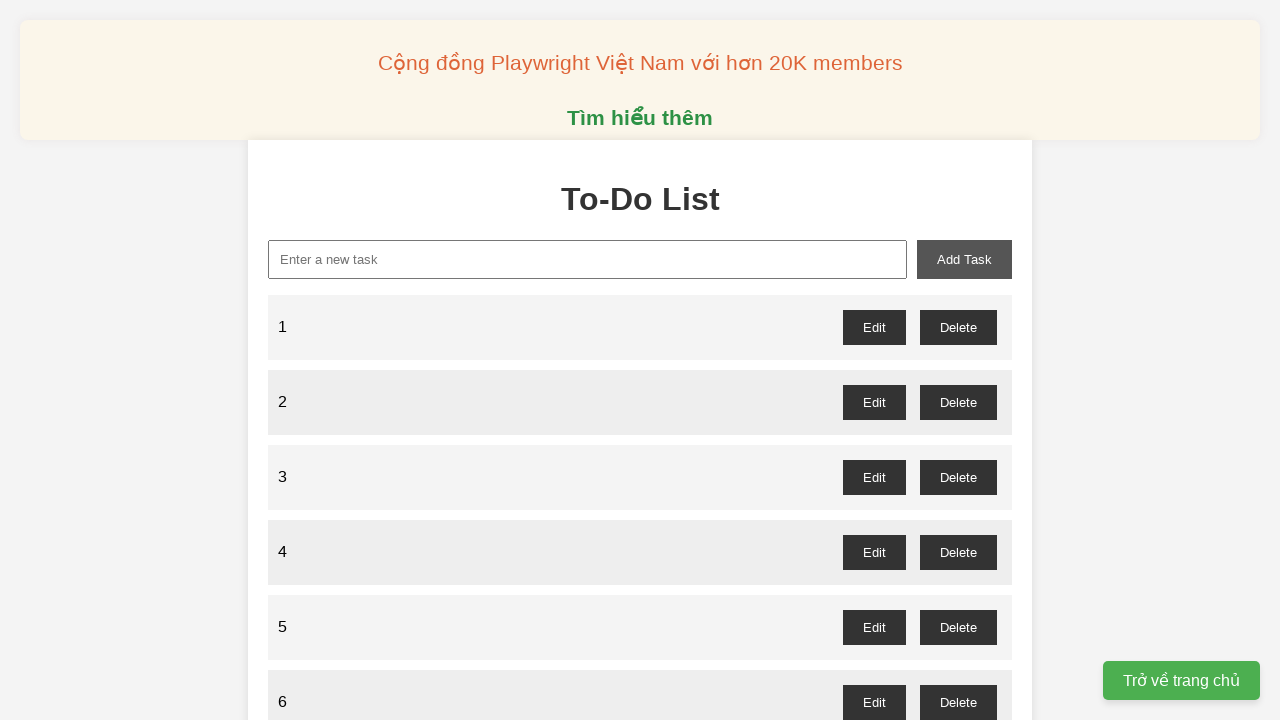

Filled task input with task number 90 on xpath=//input[@id="new-task"]
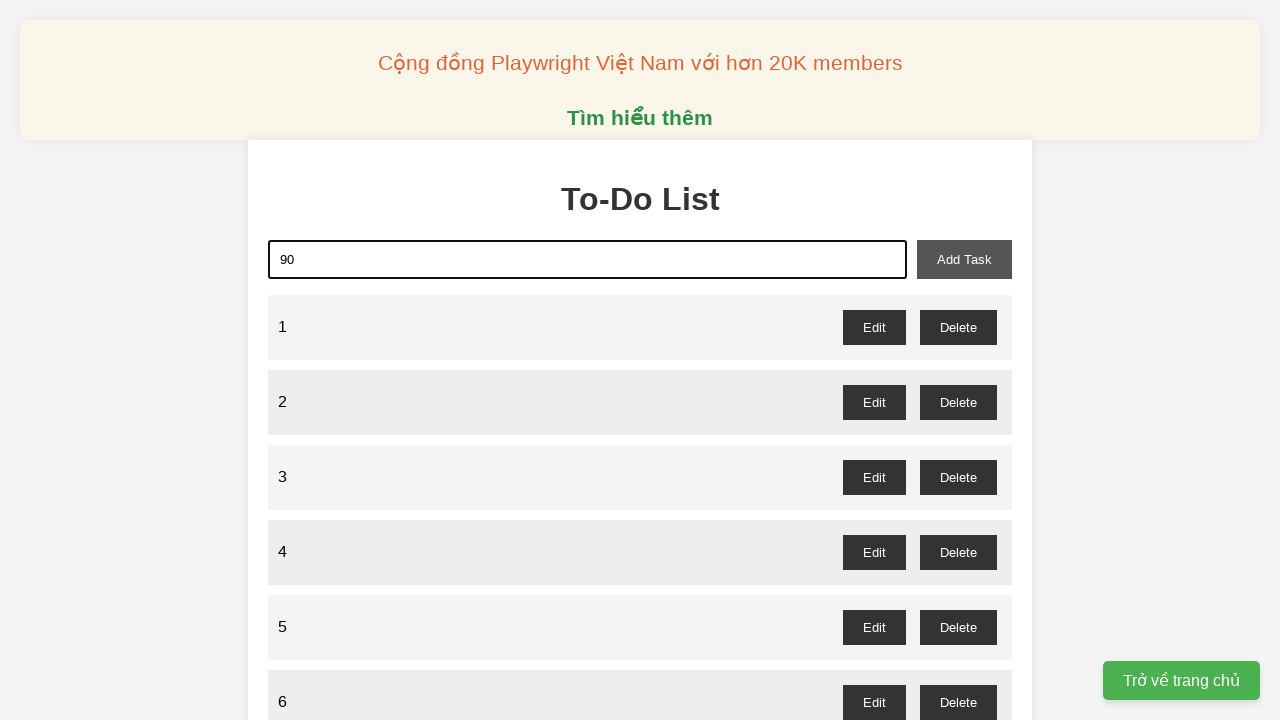

Clicked add task button for task 90 at (964, 259) on xpath=//button[@id="add-task"]
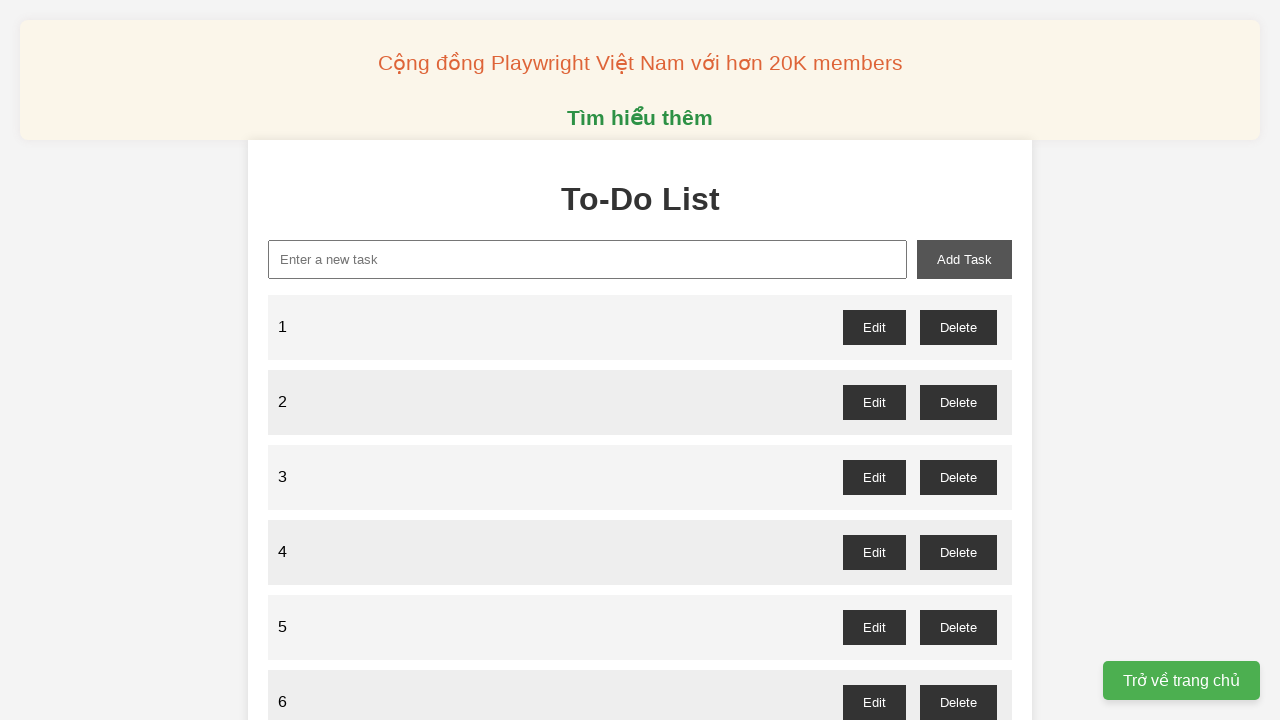

Filled task input with task number 91 on xpath=//input[@id="new-task"]
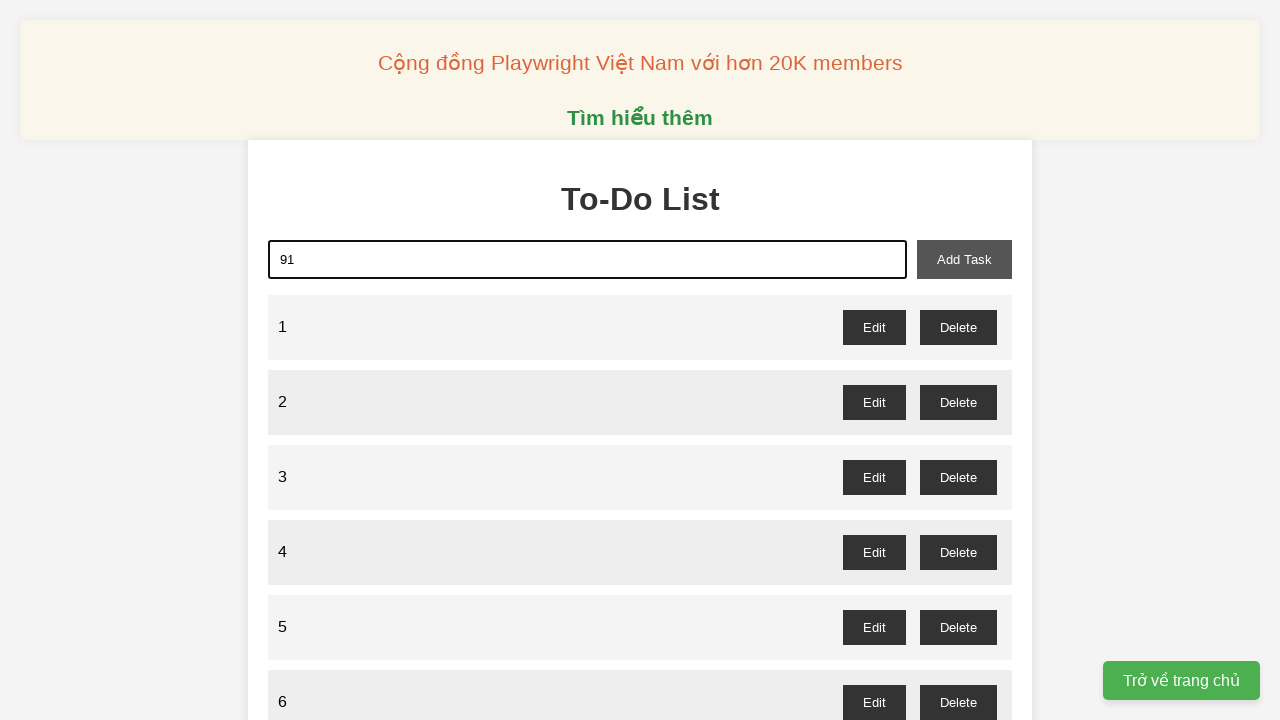

Clicked add task button for task 91 at (964, 259) on xpath=//button[@id="add-task"]
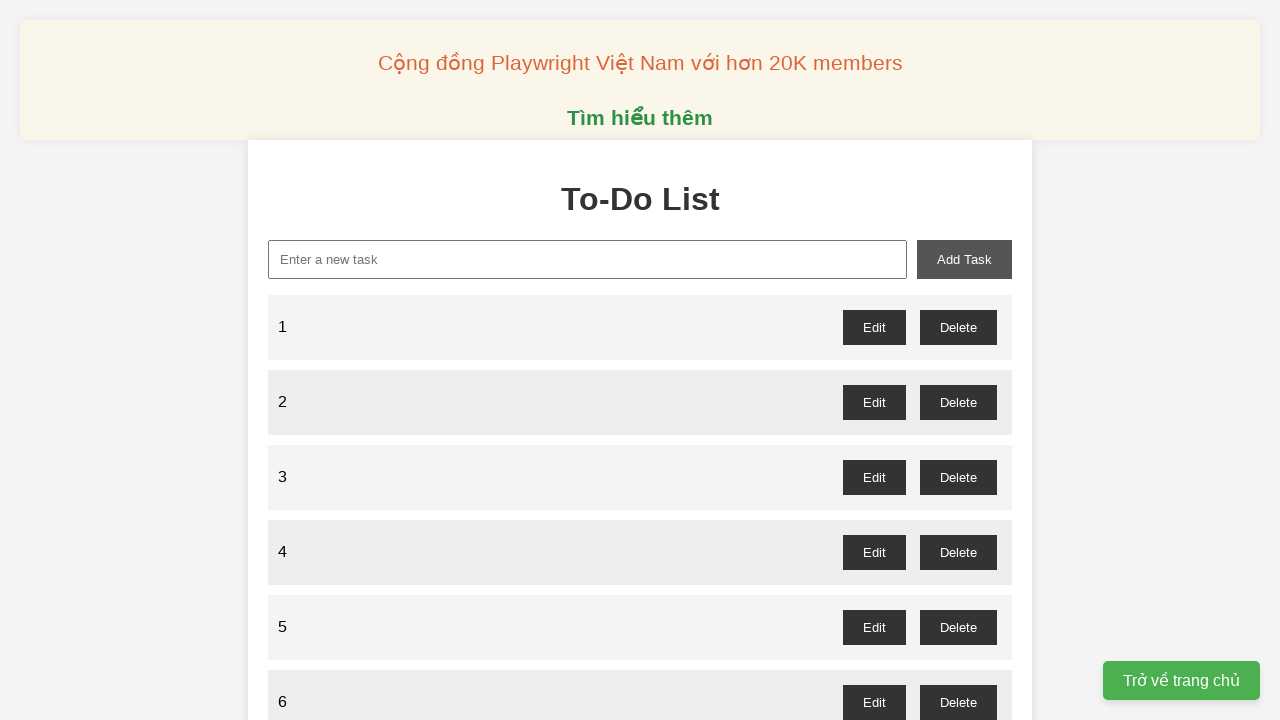

Filled task input with task number 92 on xpath=//input[@id="new-task"]
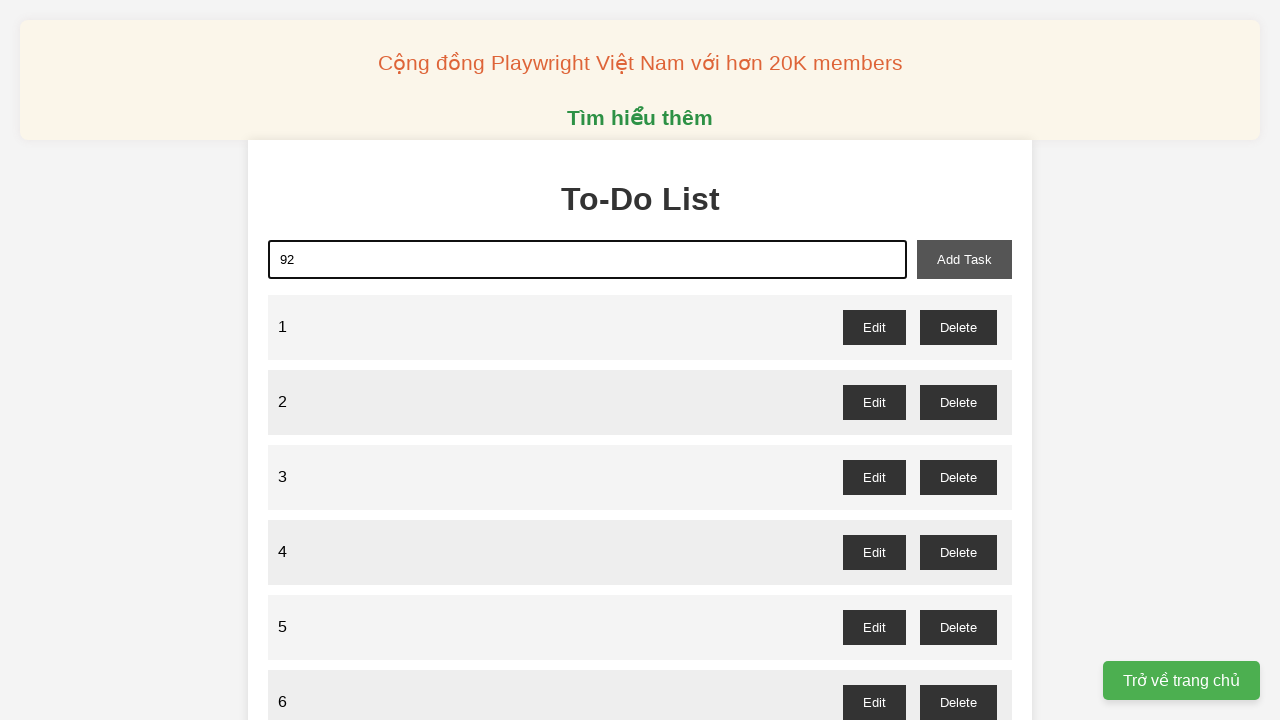

Clicked add task button for task 92 at (964, 259) on xpath=//button[@id="add-task"]
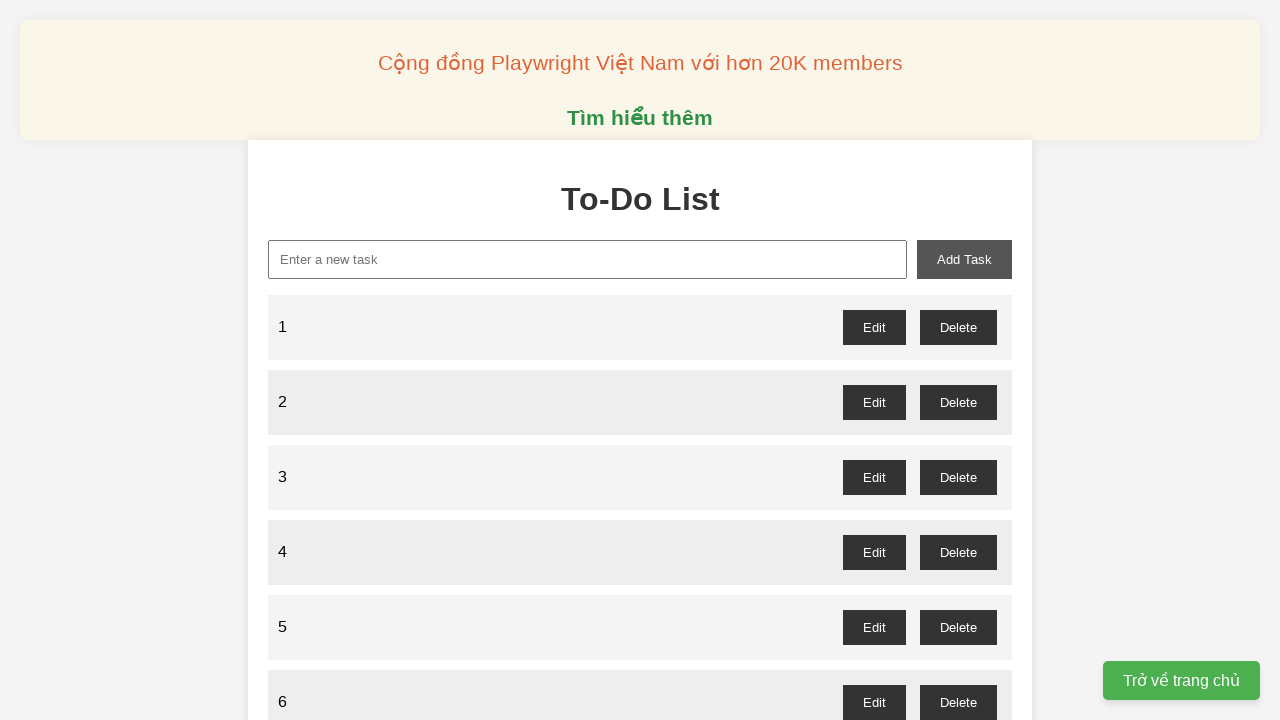

Filled task input with task number 93 on xpath=//input[@id="new-task"]
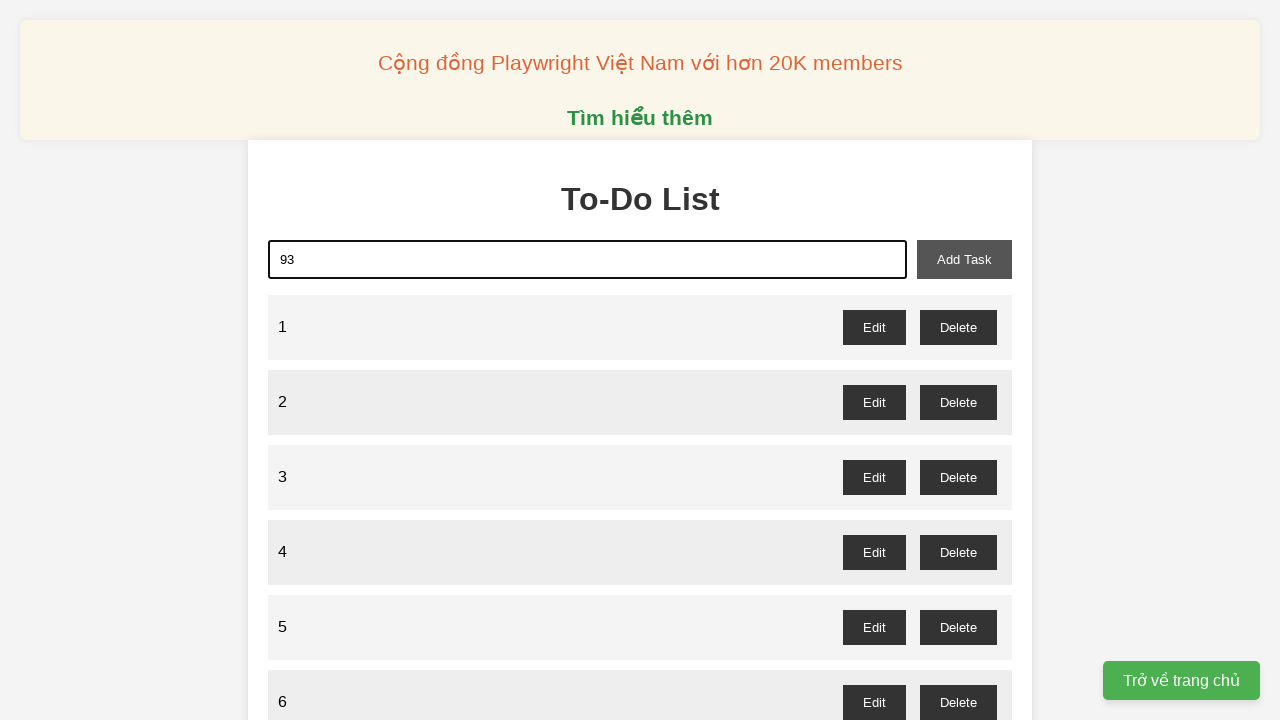

Clicked add task button for task 93 at (964, 259) on xpath=//button[@id="add-task"]
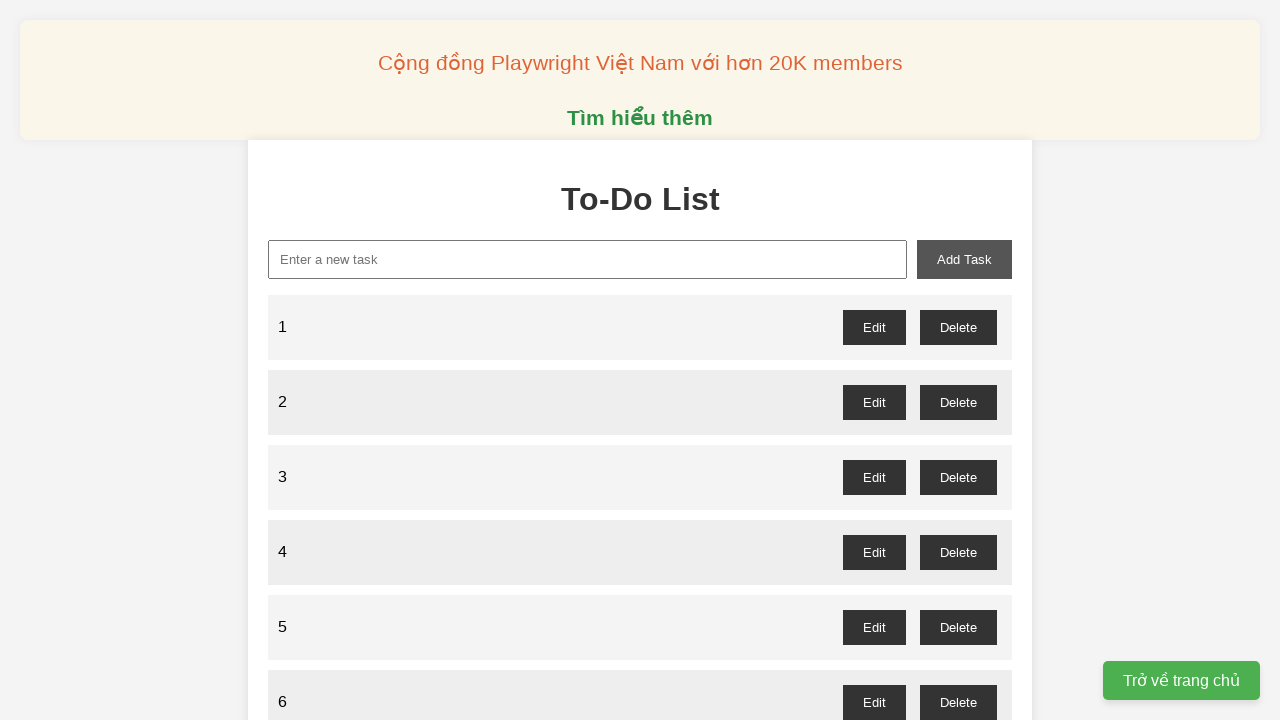

Filled task input with task number 94 on xpath=//input[@id="new-task"]
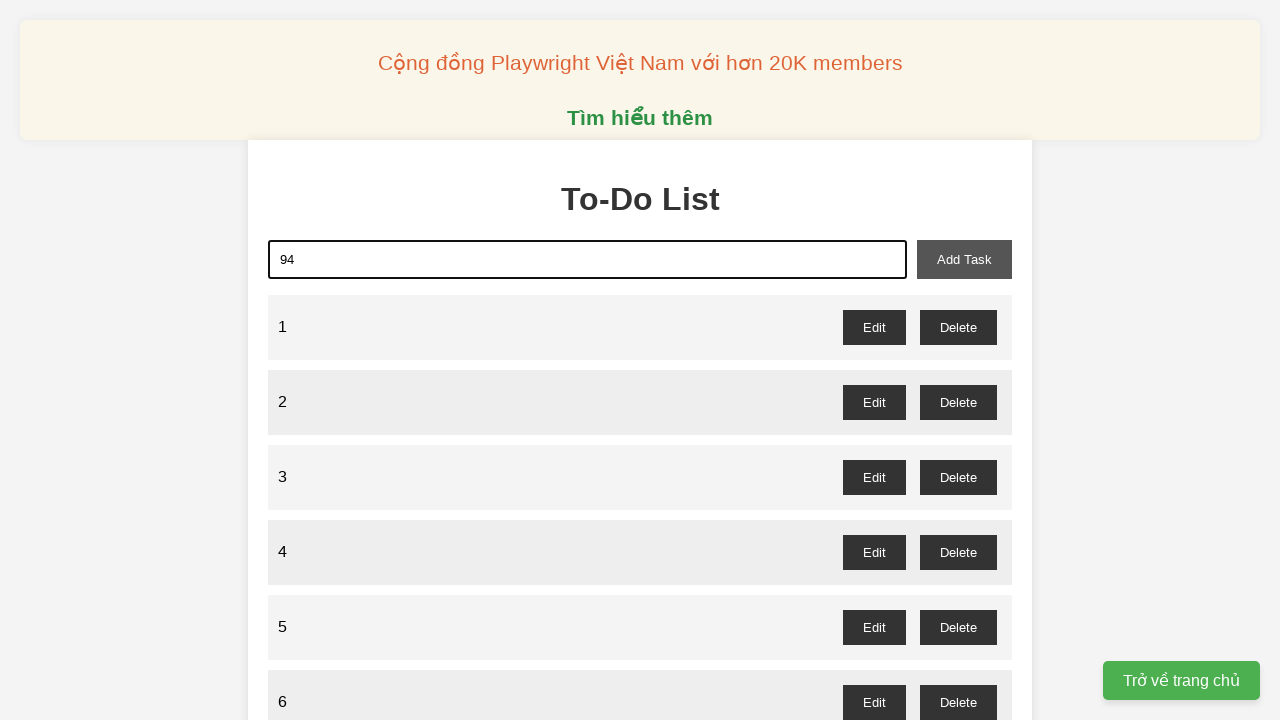

Clicked add task button for task 94 at (964, 259) on xpath=//button[@id="add-task"]
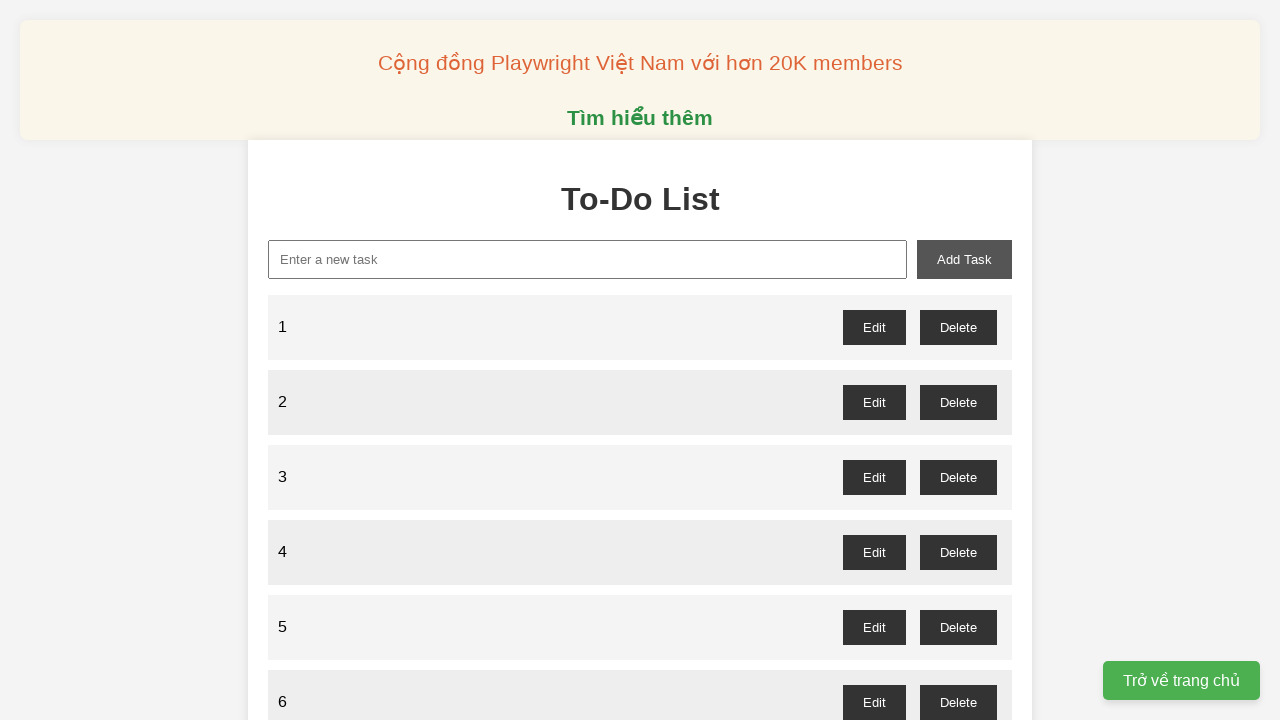

Filled task input with task number 95 on xpath=//input[@id="new-task"]
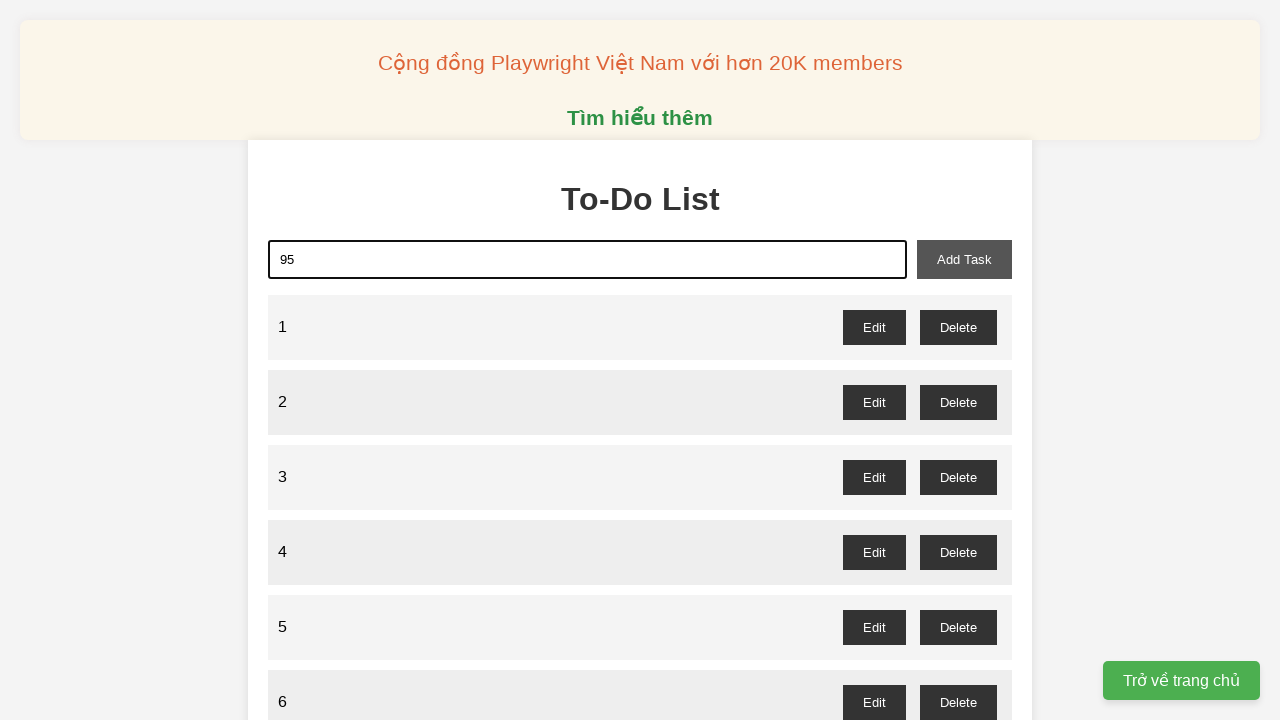

Clicked add task button for task 95 at (964, 259) on xpath=//button[@id="add-task"]
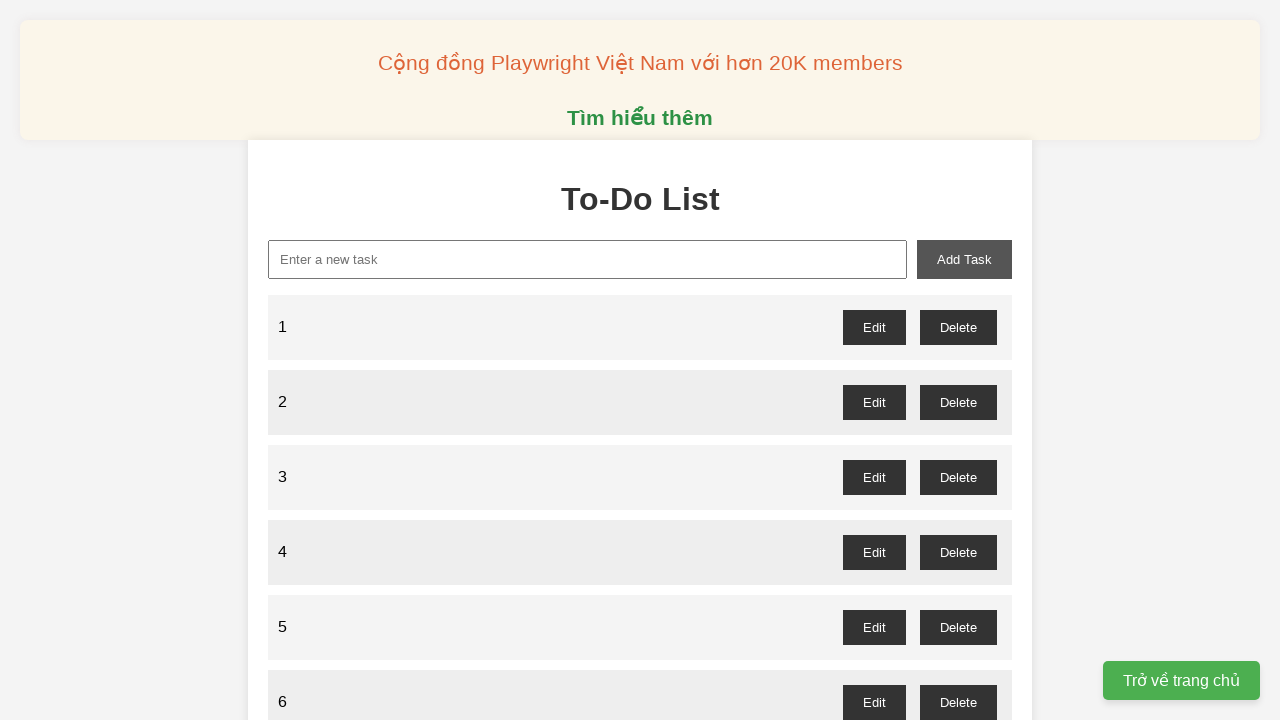

Filled task input with task number 96 on xpath=//input[@id="new-task"]
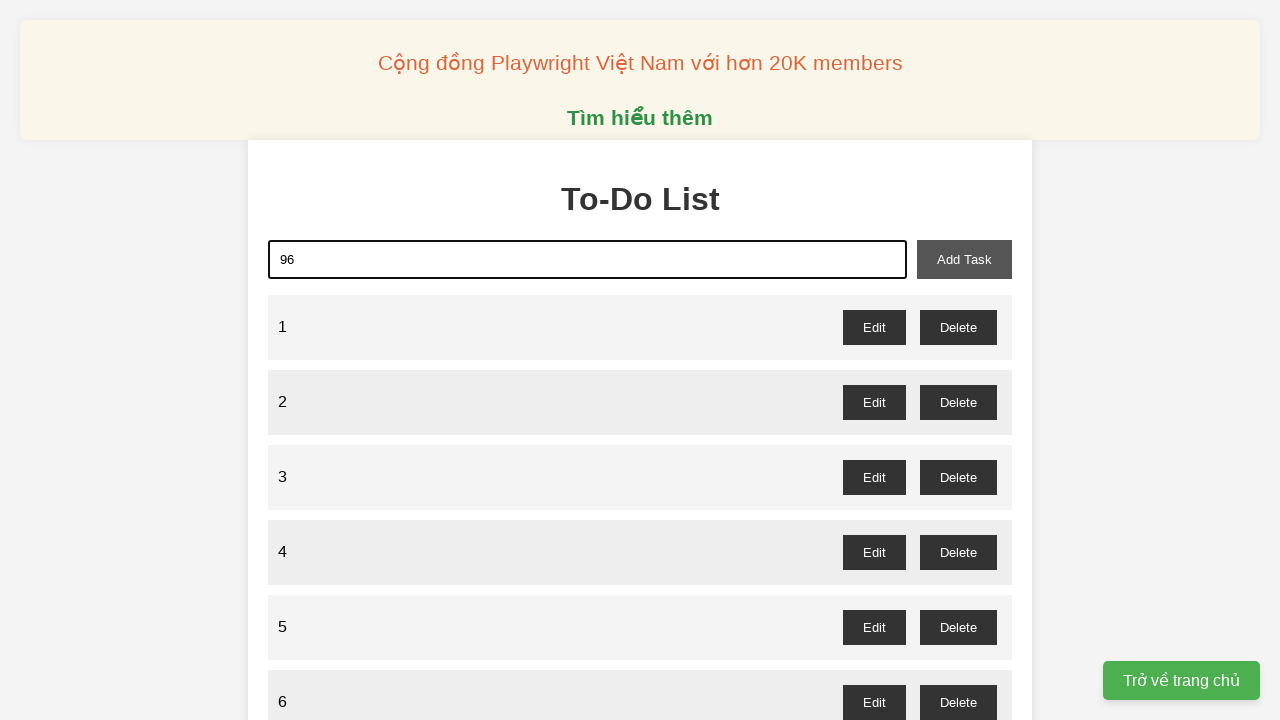

Clicked add task button for task 96 at (964, 259) on xpath=//button[@id="add-task"]
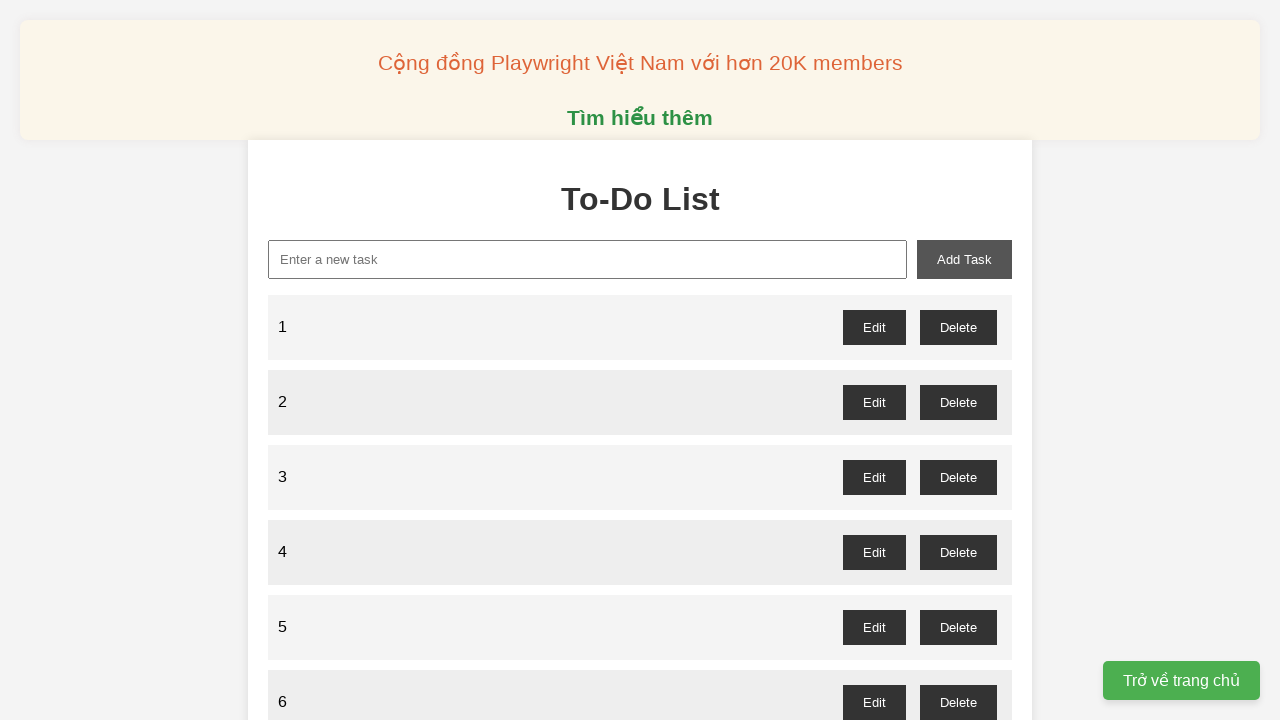

Filled task input with task number 97 on xpath=//input[@id="new-task"]
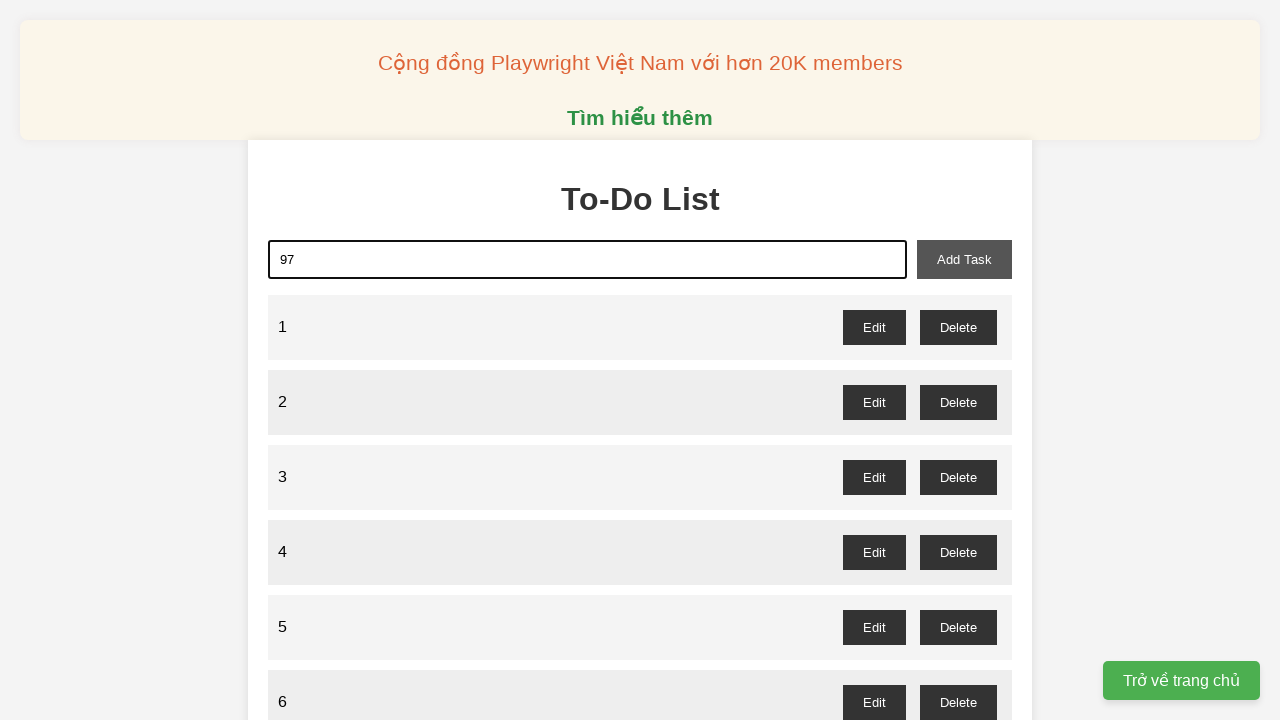

Clicked add task button for task 97 at (964, 259) on xpath=//button[@id="add-task"]
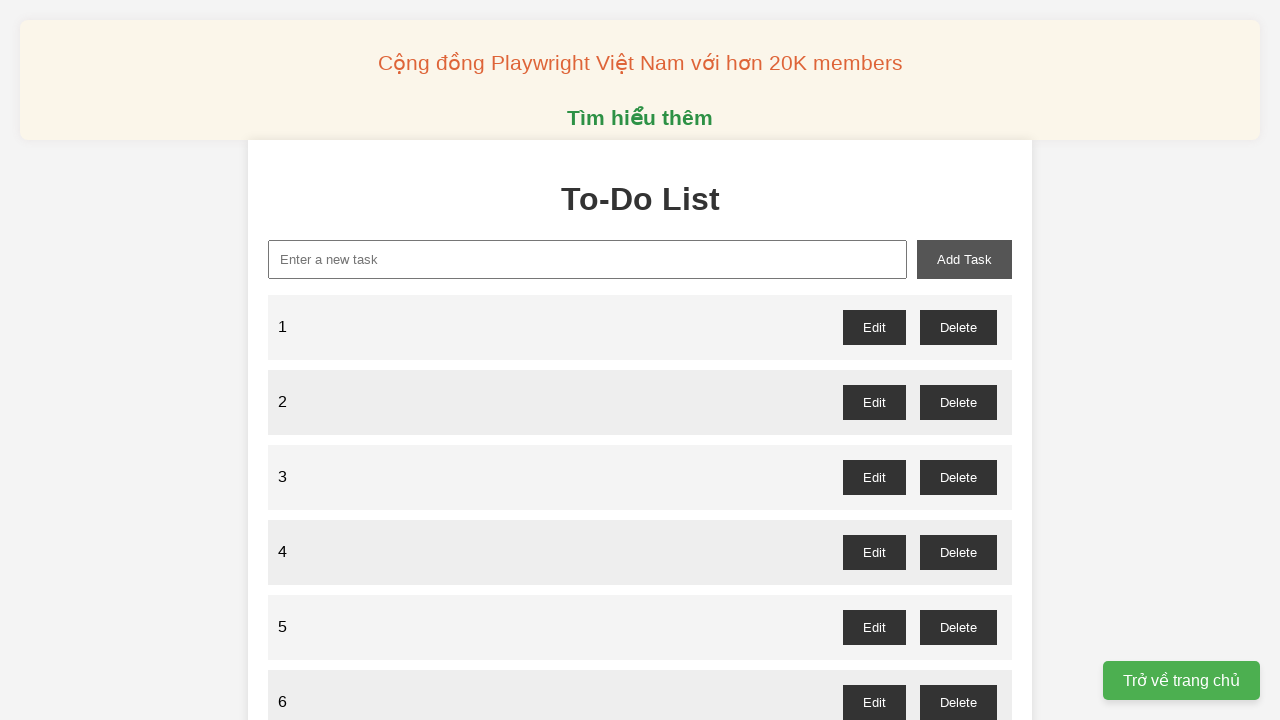

Filled task input with task number 98 on xpath=//input[@id="new-task"]
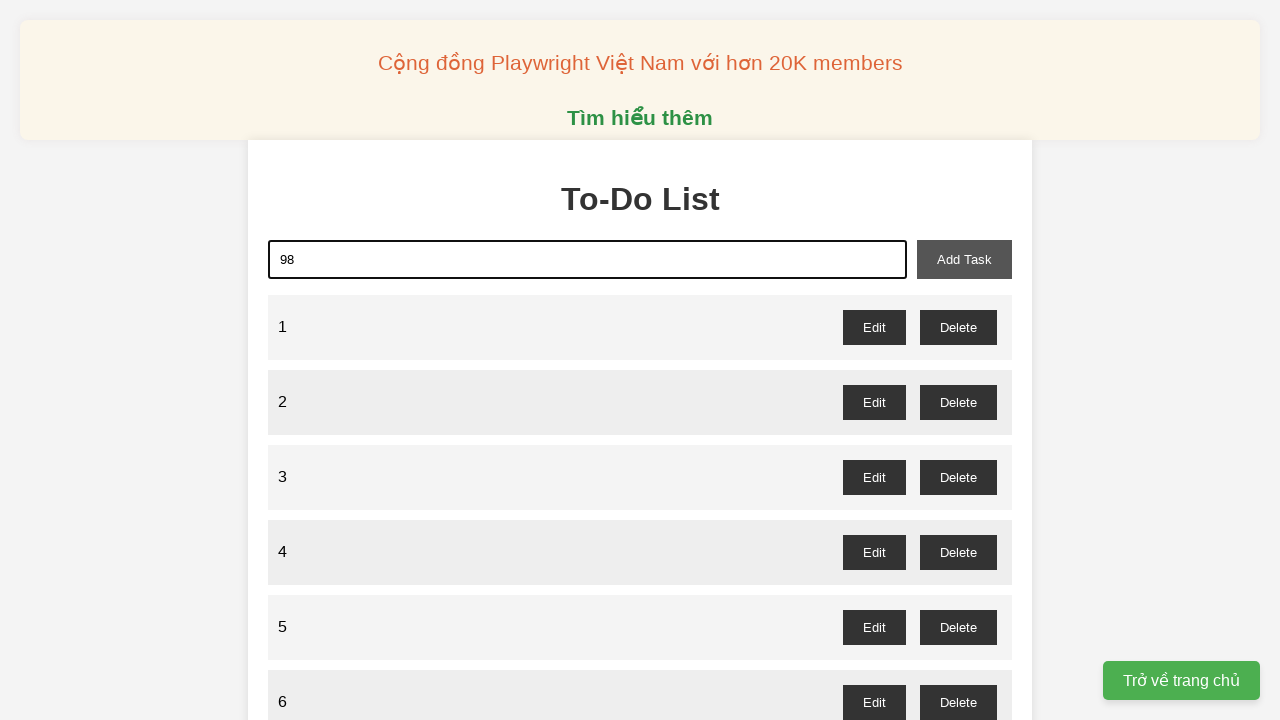

Clicked add task button for task 98 at (964, 259) on xpath=//button[@id="add-task"]
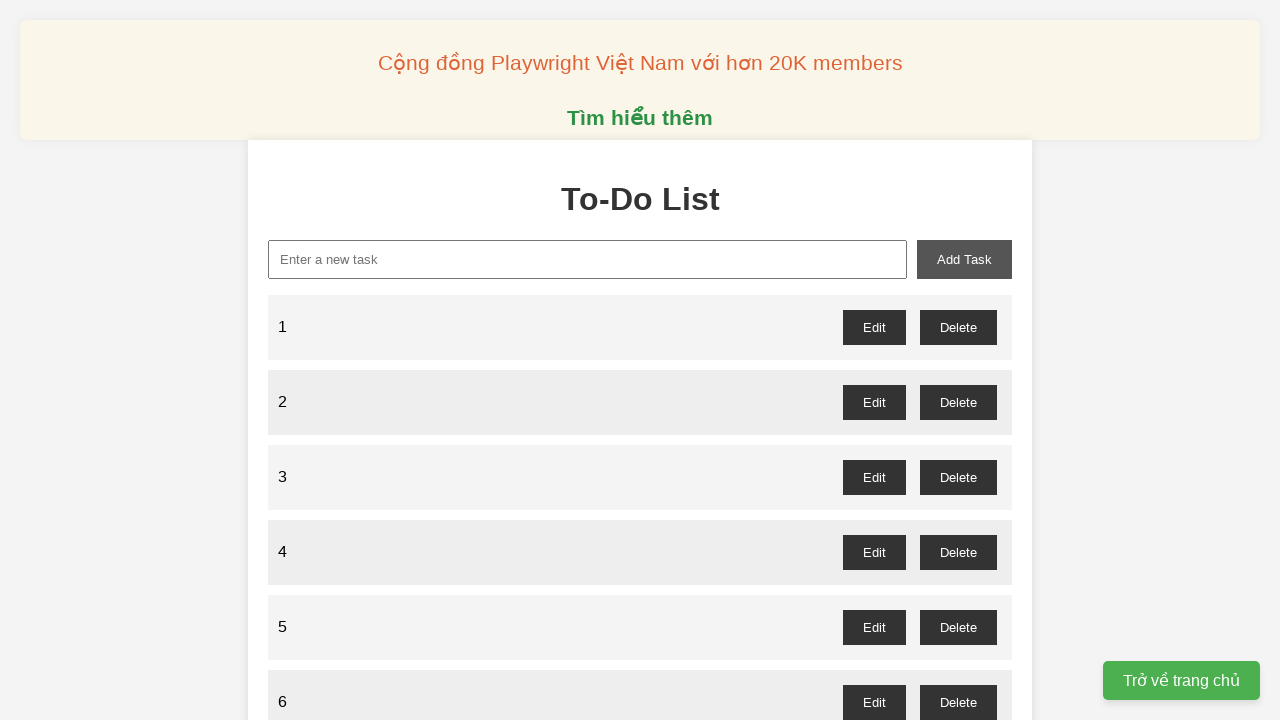

Filled task input with task number 99 on xpath=//input[@id="new-task"]
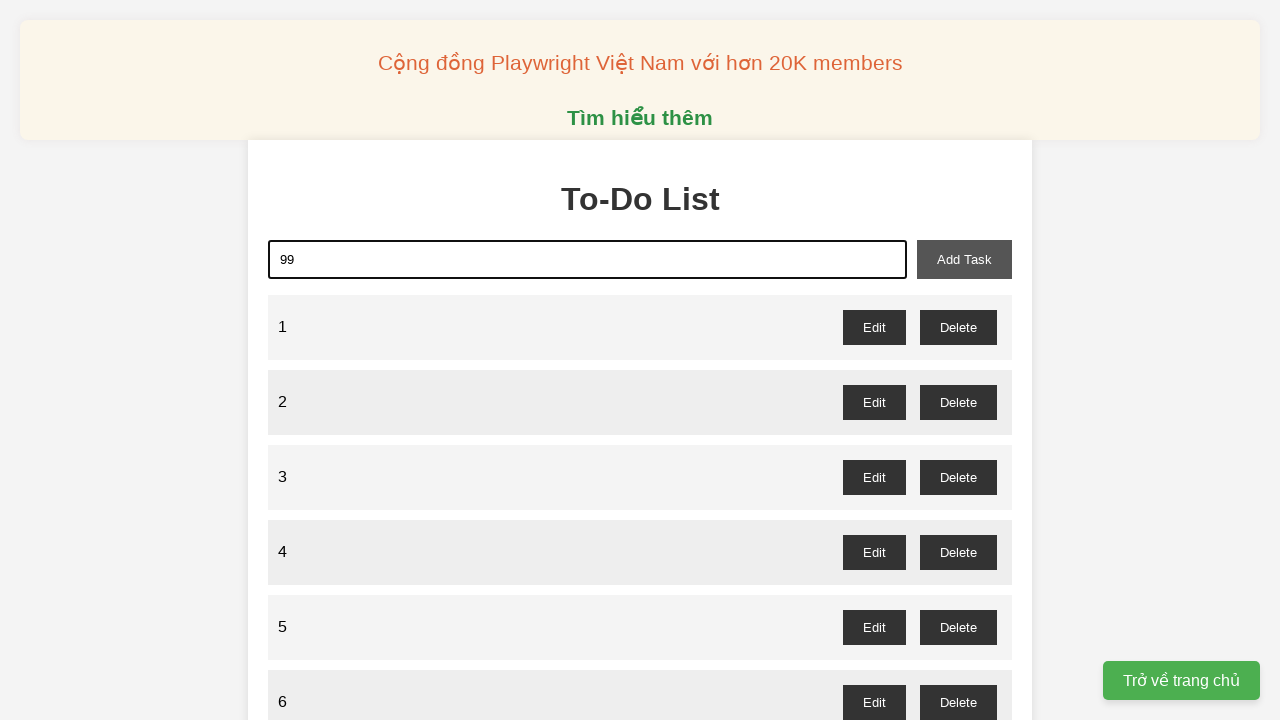

Clicked add task button for task 99 at (964, 259) on xpath=//button[@id="add-task"]
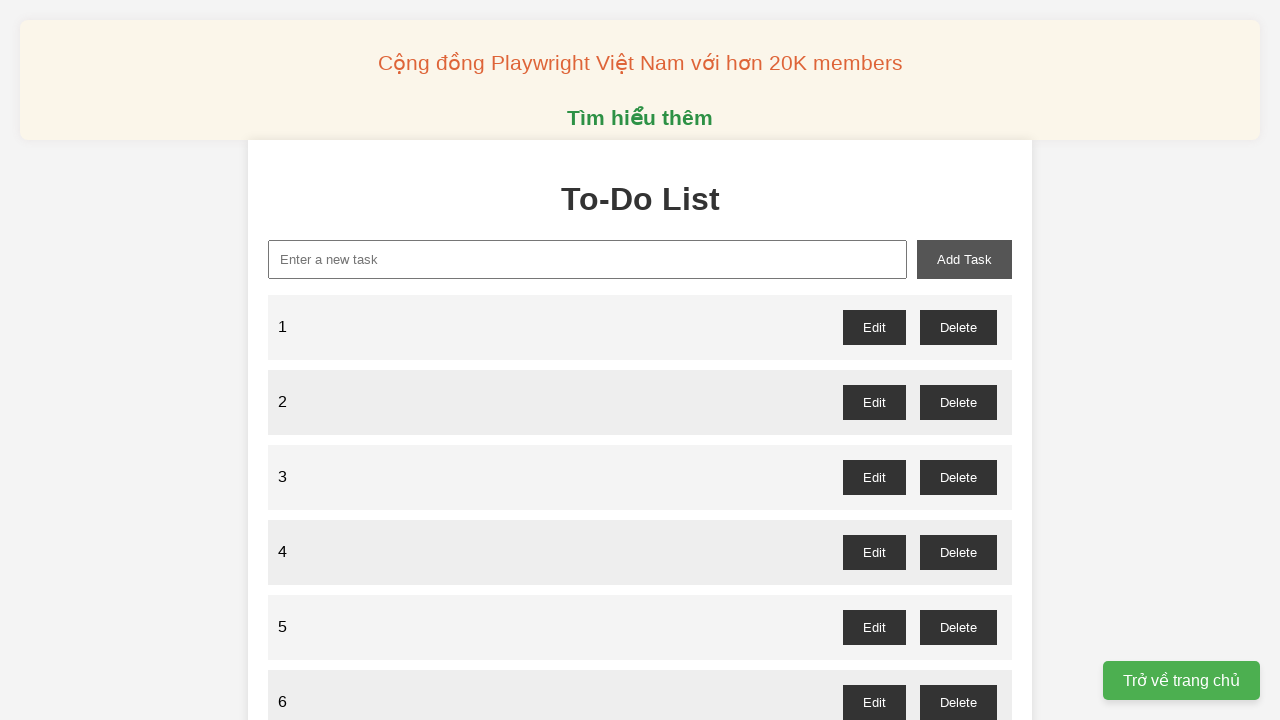

Filled task input with task number 100 on xpath=//input[@id="new-task"]
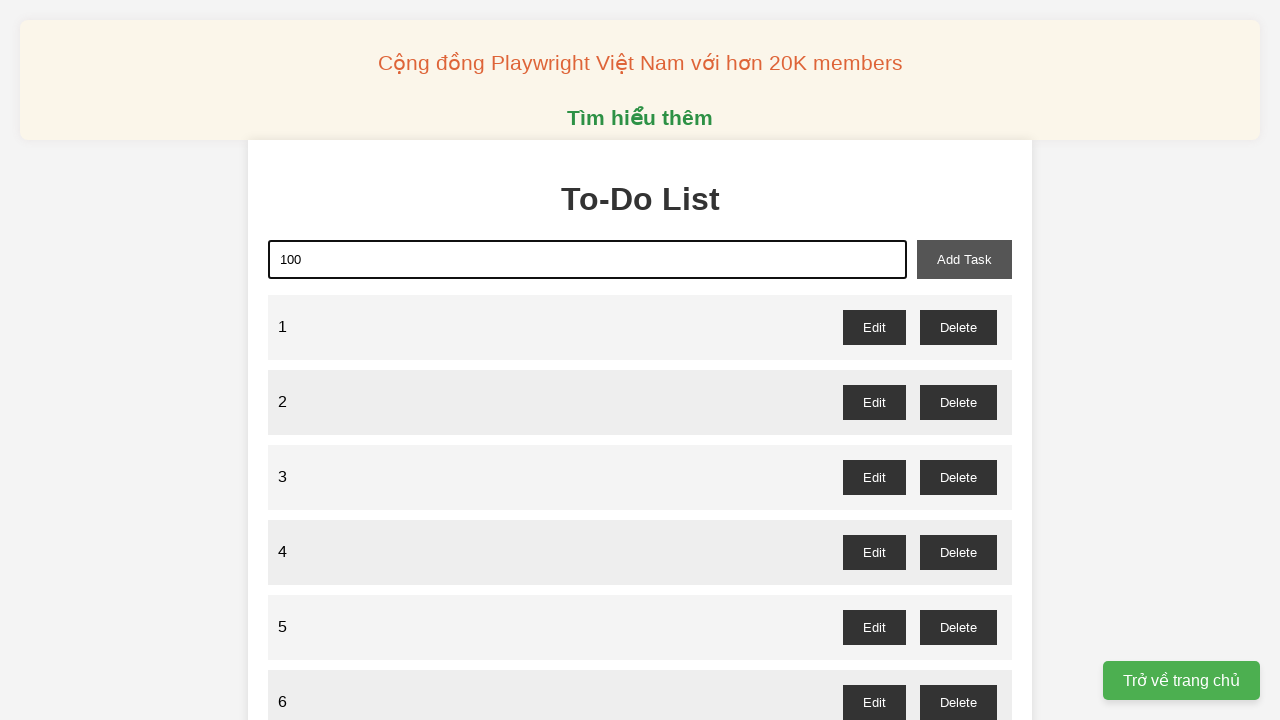

Clicked add task button for task 100 at (964, 259) on xpath=//button[@id="add-task"]
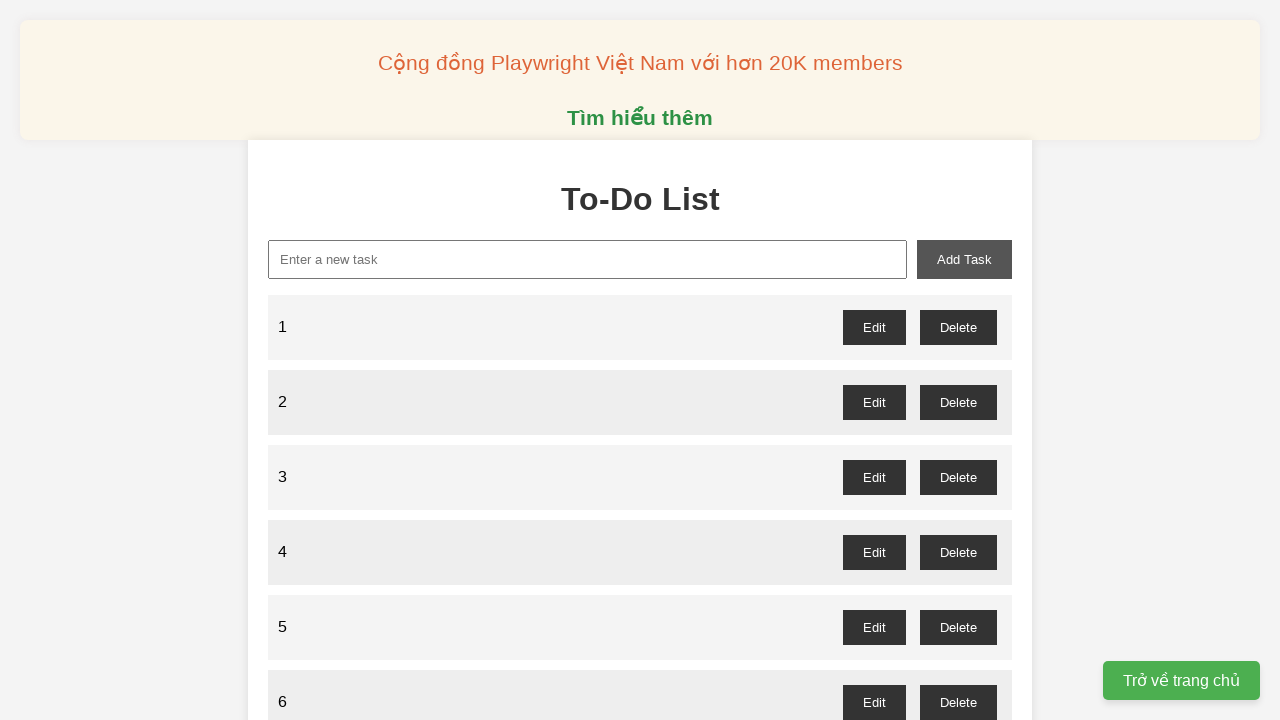

Set up dialog handler to accept confirmation dialogs
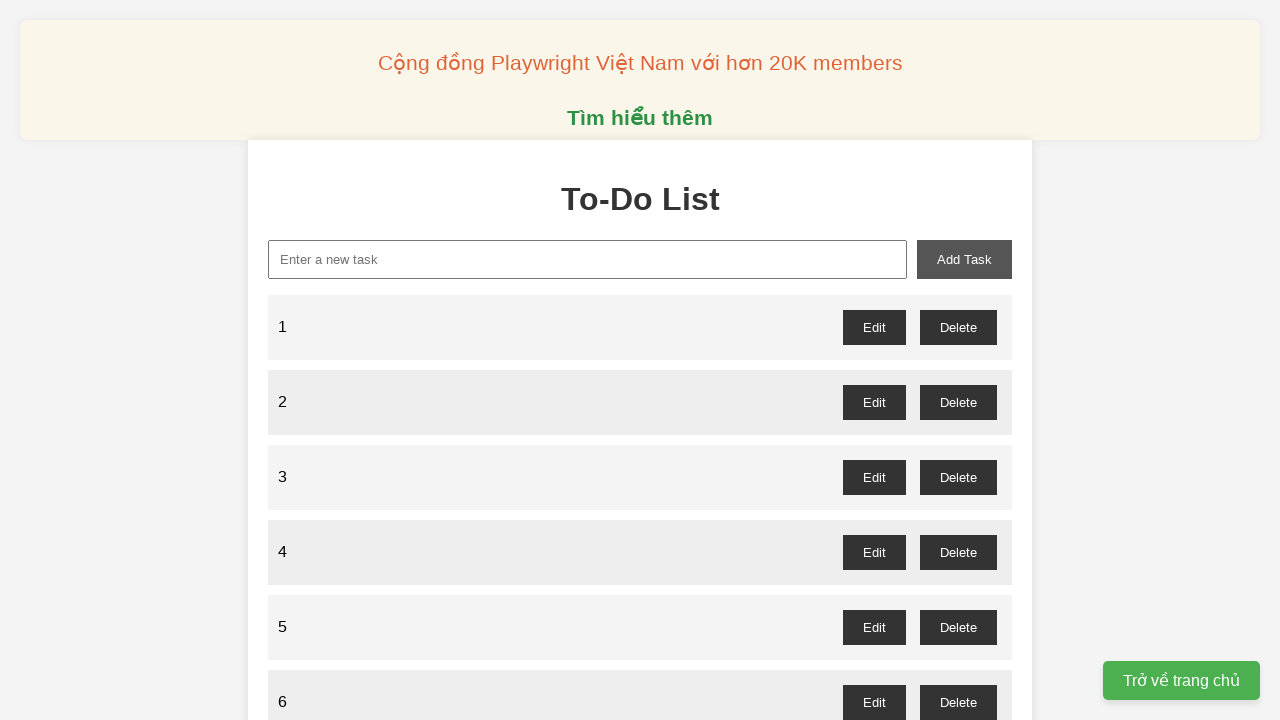

Retrieved all task items, total count: 100
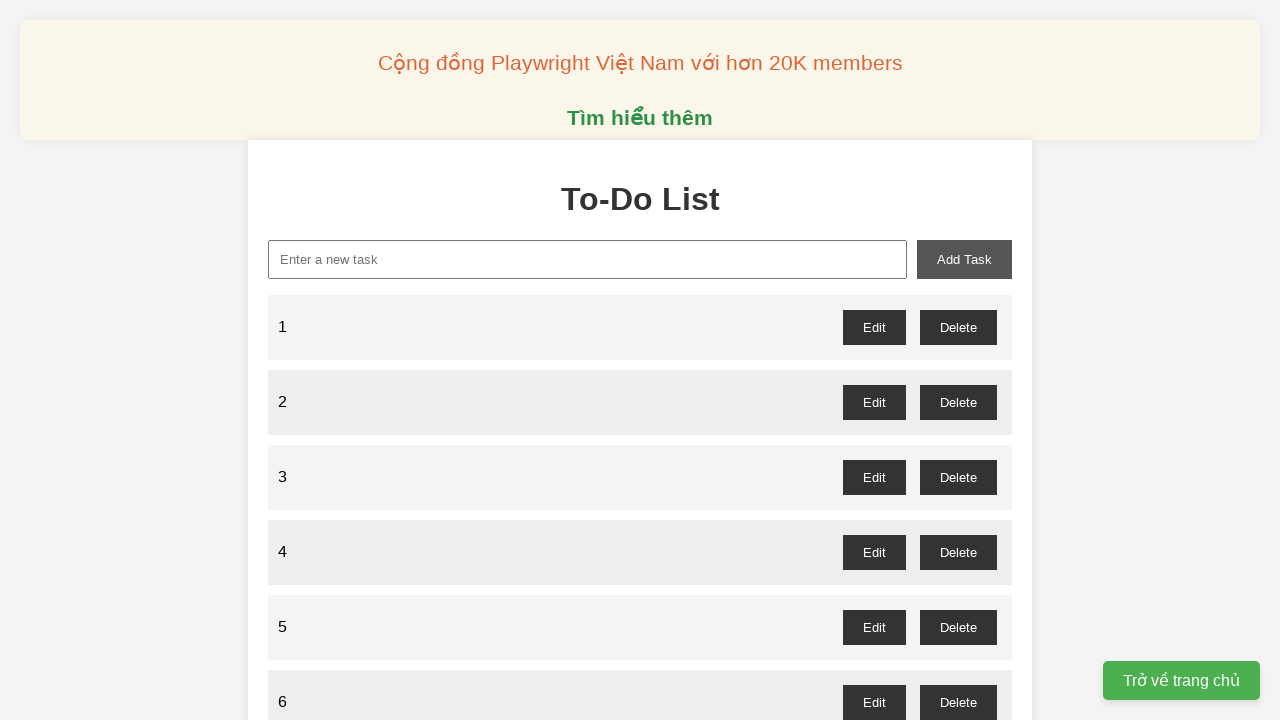

Deleted odd-numbered task at index 98 (task number 99) at (958, 556) on xpath=//li >> nth=98 >> xpath=//button[text()="Delete"]
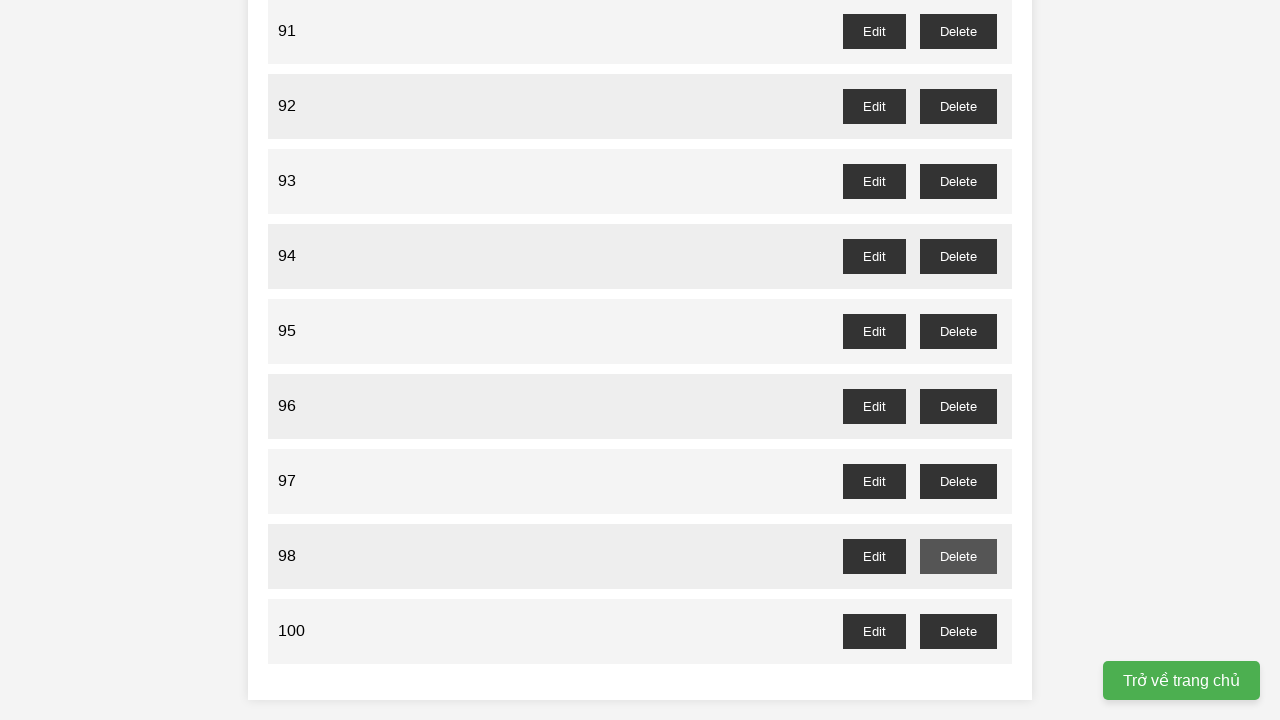

Deleted odd-numbered task at index 96 (task number 97) at (958, 481) on xpath=//li >> nth=96 >> xpath=//button[text()="Delete"]
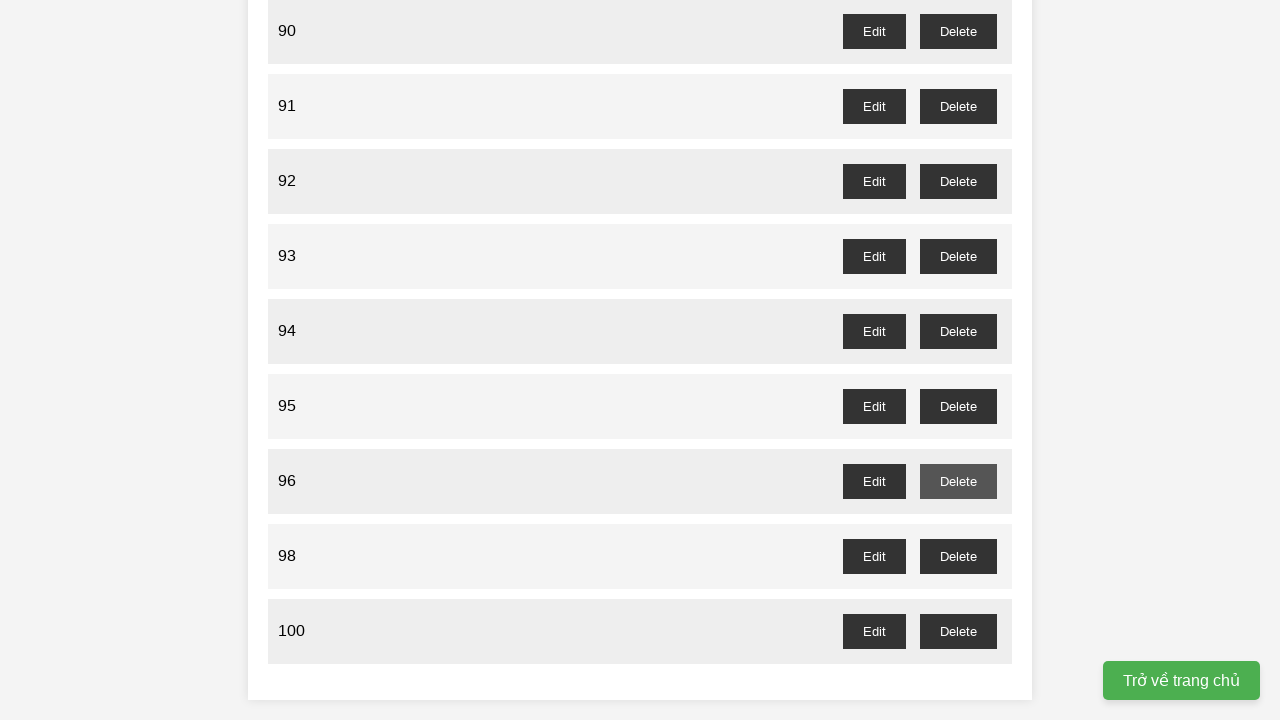

Deleted odd-numbered task at index 94 (task number 95) at (958, 406) on xpath=//li >> nth=94 >> xpath=//button[text()="Delete"]
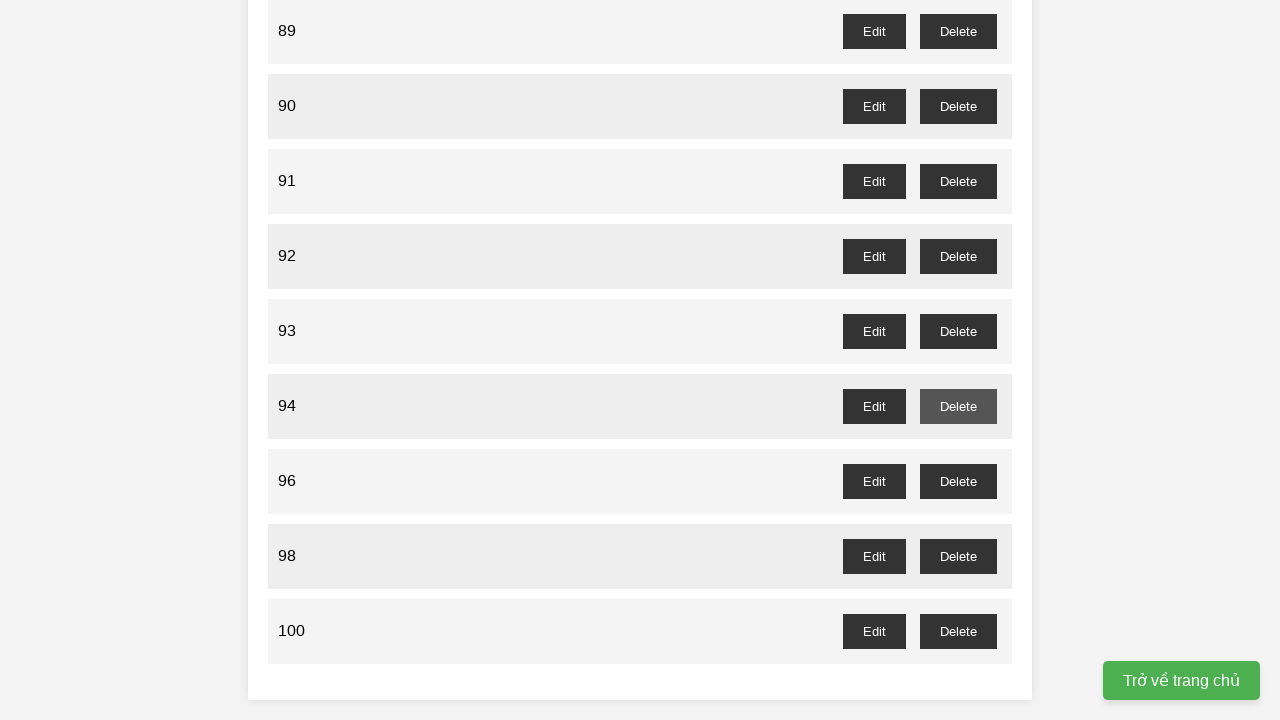

Deleted odd-numbered task at index 92 (task number 93) at (958, 331) on xpath=//li >> nth=92 >> xpath=//button[text()="Delete"]
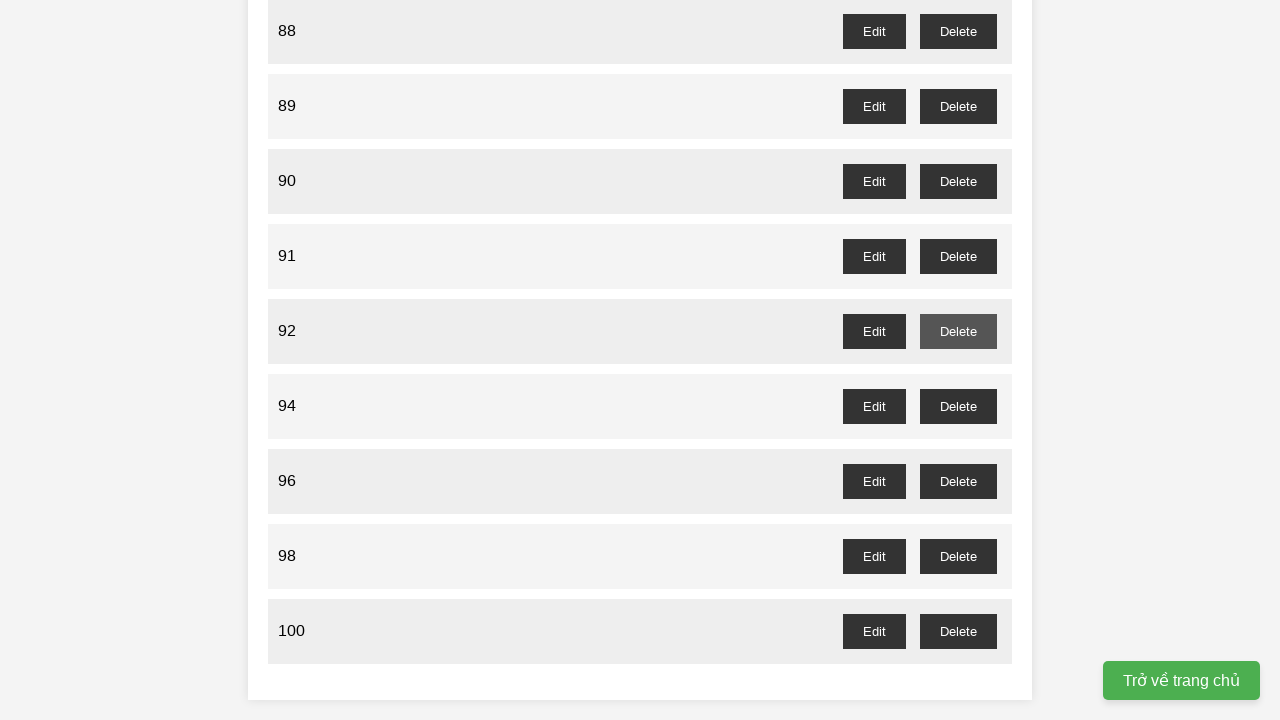

Deleted odd-numbered task at index 90 (task number 91) at (958, 256) on xpath=//li >> nth=90 >> xpath=//button[text()="Delete"]
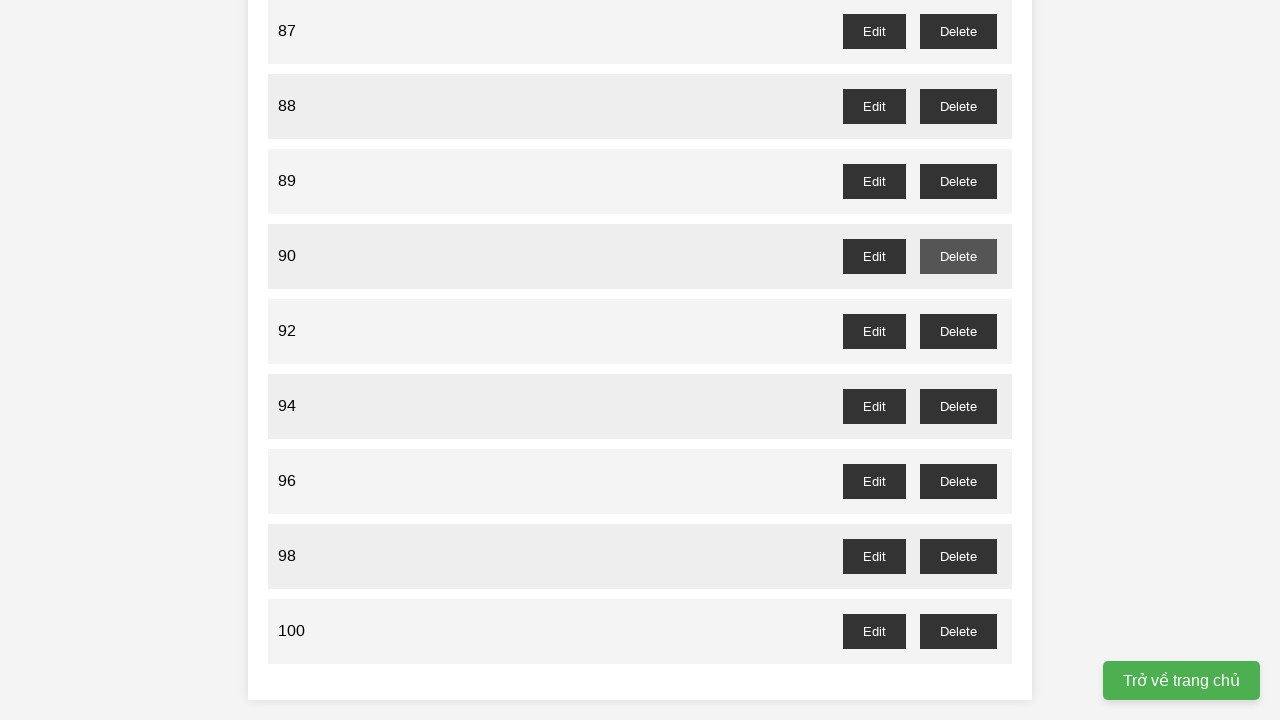

Deleted odd-numbered task at index 88 (task number 89) at (958, 181) on xpath=//li >> nth=88 >> xpath=//button[text()="Delete"]
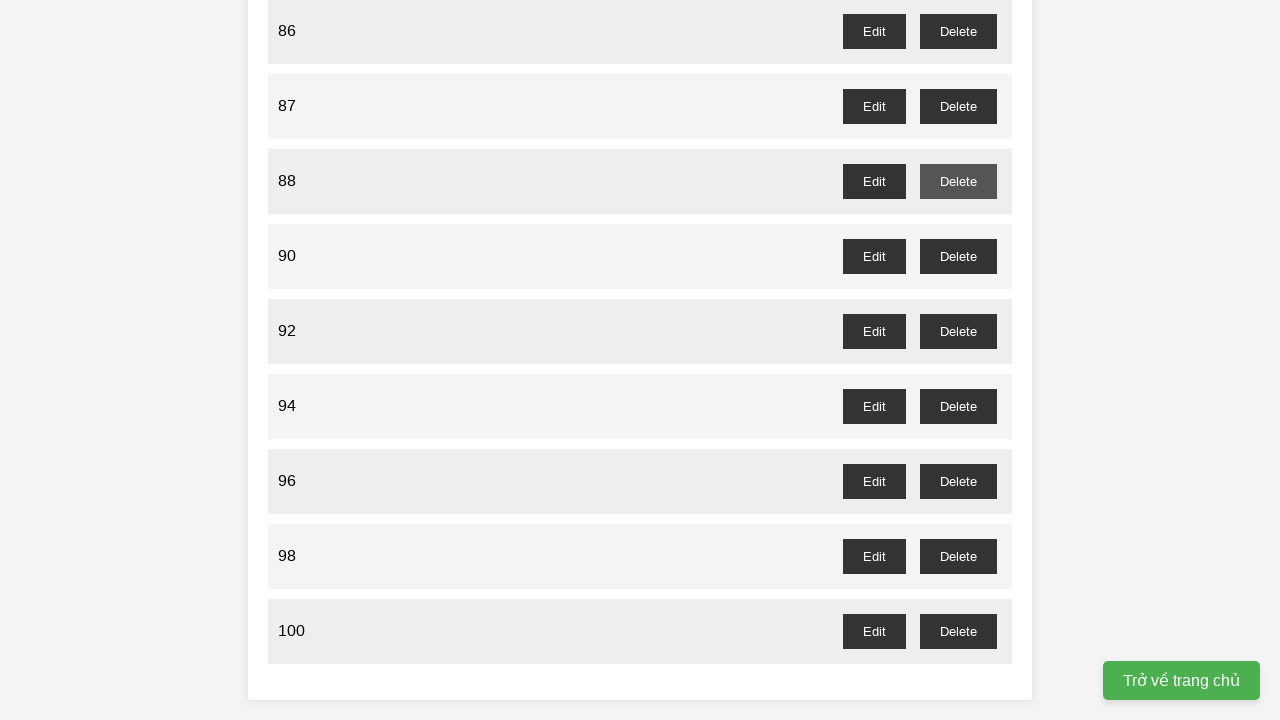

Deleted odd-numbered task at index 86 (task number 87) at (958, 106) on xpath=//li >> nth=86 >> xpath=//button[text()="Delete"]
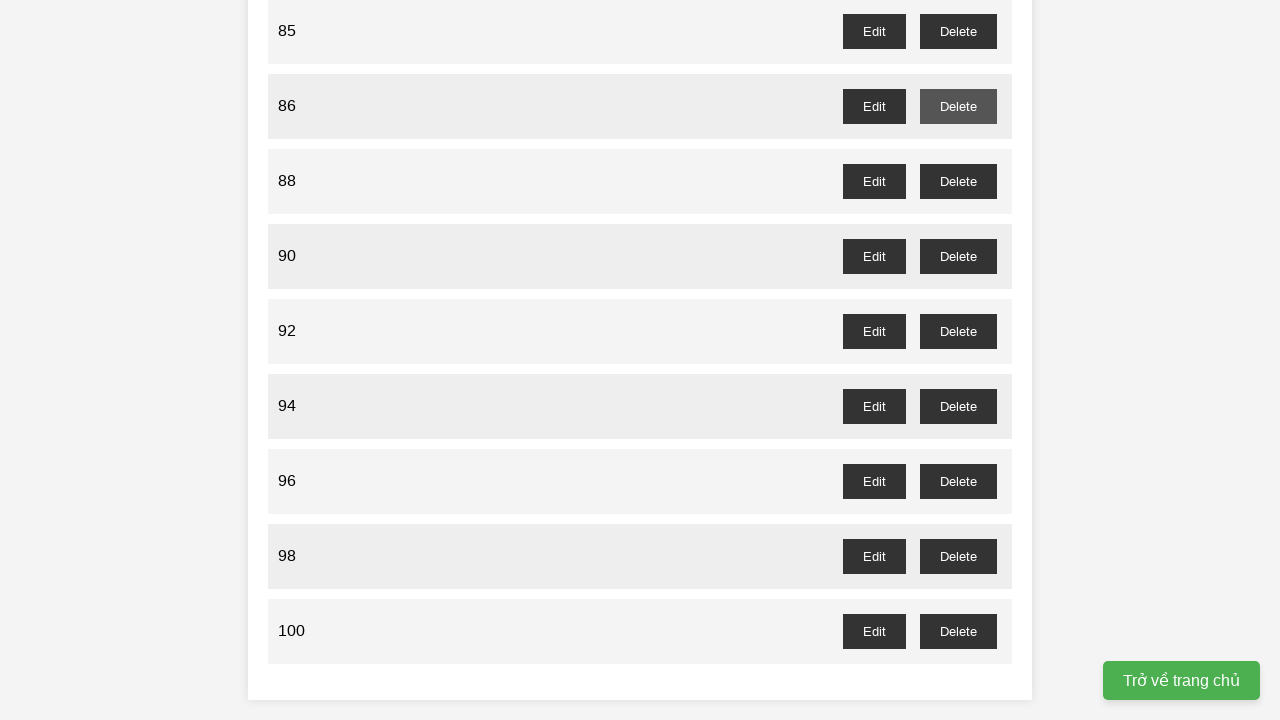

Deleted odd-numbered task at index 84 (task number 85) at (958, 31) on xpath=//li >> nth=84 >> xpath=//button[text()="Delete"]
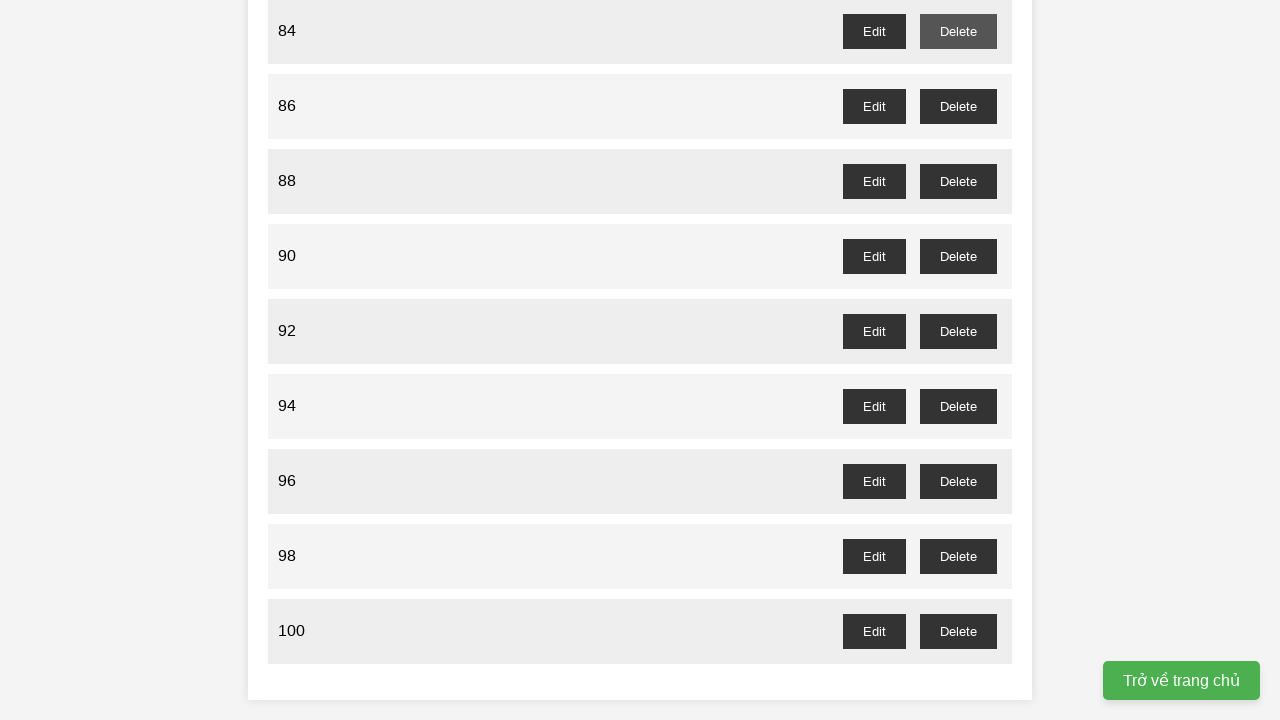

Deleted odd-numbered task at index 82 (task number 83) at (958, 360) on xpath=//li >> nth=82 >> xpath=//button[text()="Delete"]
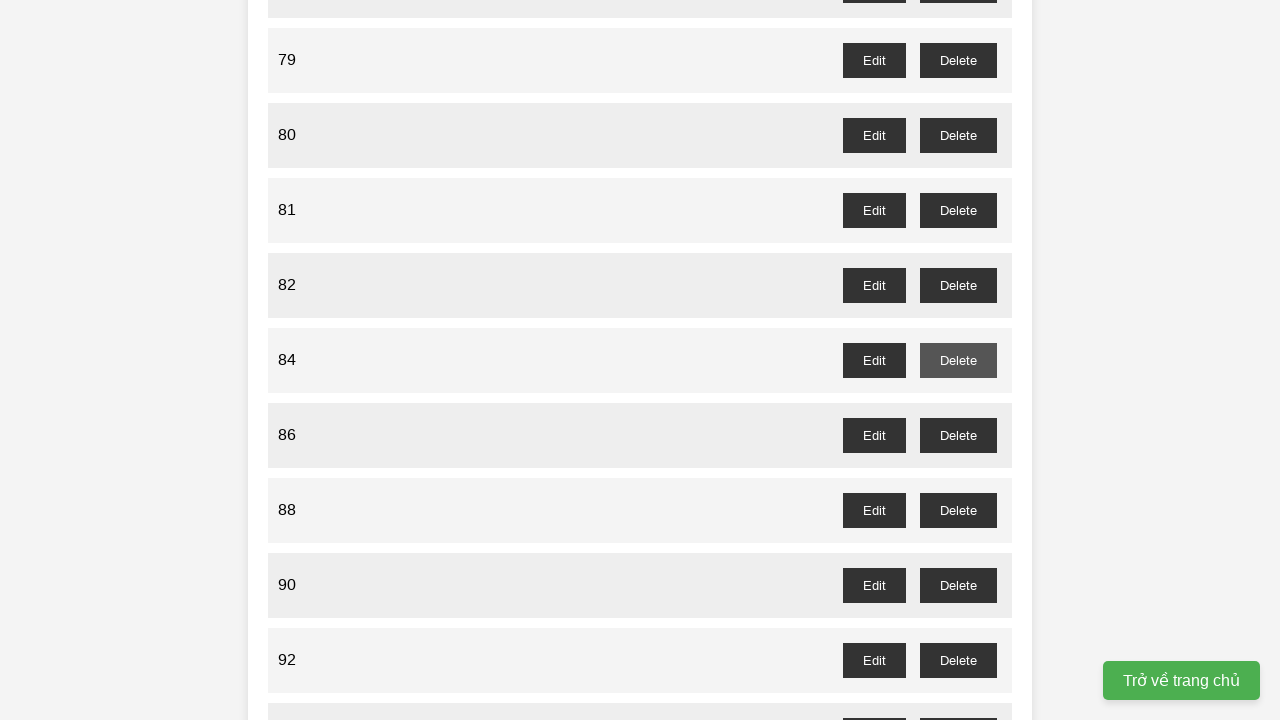

Deleted odd-numbered task at index 80 (task number 81) at (958, 210) on xpath=//li >> nth=80 >> xpath=//button[text()="Delete"]
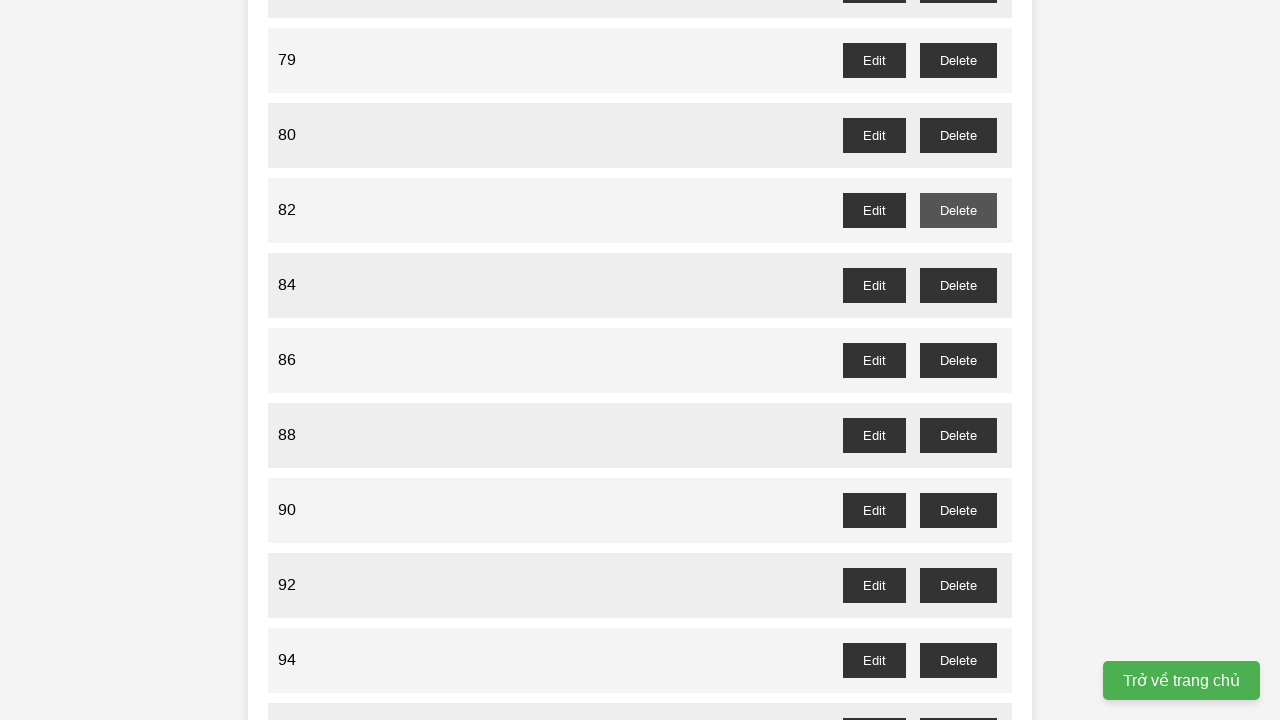

Deleted odd-numbered task at index 78 (task number 79) at (958, 60) on xpath=//li >> nth=78 >> xpath=//button[text()="Delete"]
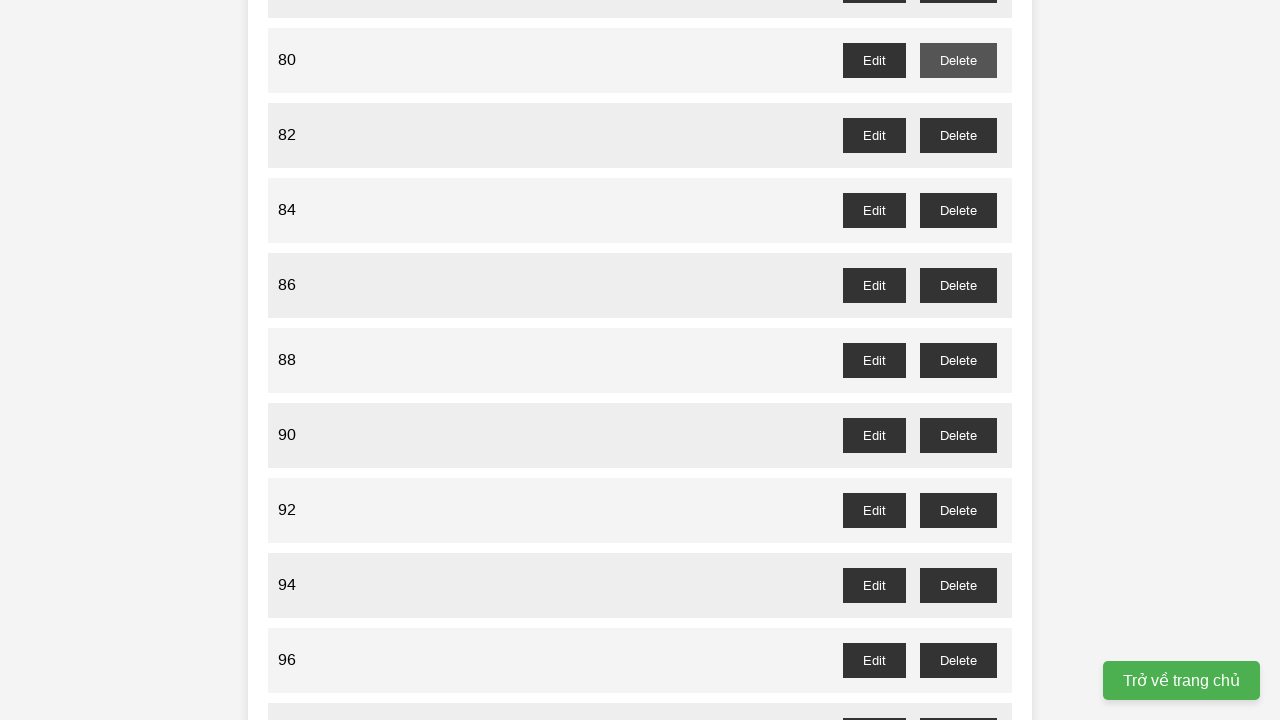

Deleted odd-numbered task at index 76 (task number 77) at (958, 360) on xpath=//li >> nth=76 >> xpath=//button[text()="Delete"]
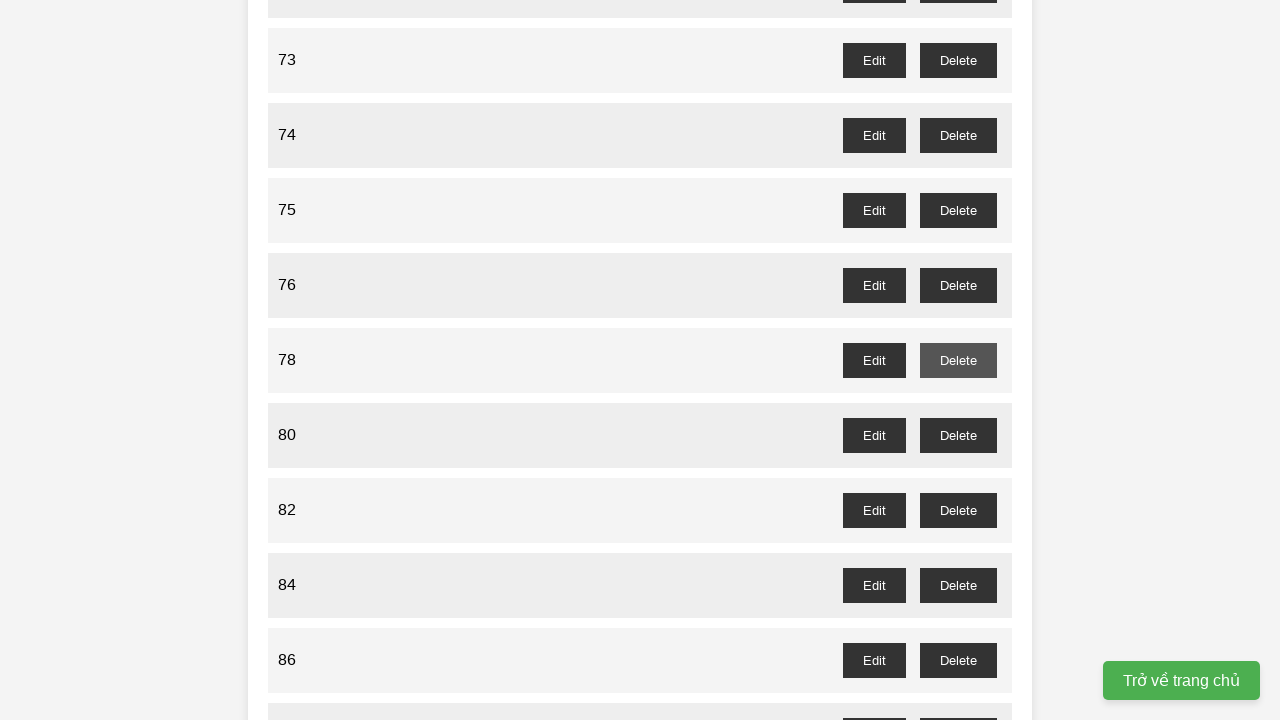

Deleted odd-numbered task at index 74 (task number 75) at (958, 210) on xpath=//li >> nth=74 >> xpath=//button[text()="Delete"]
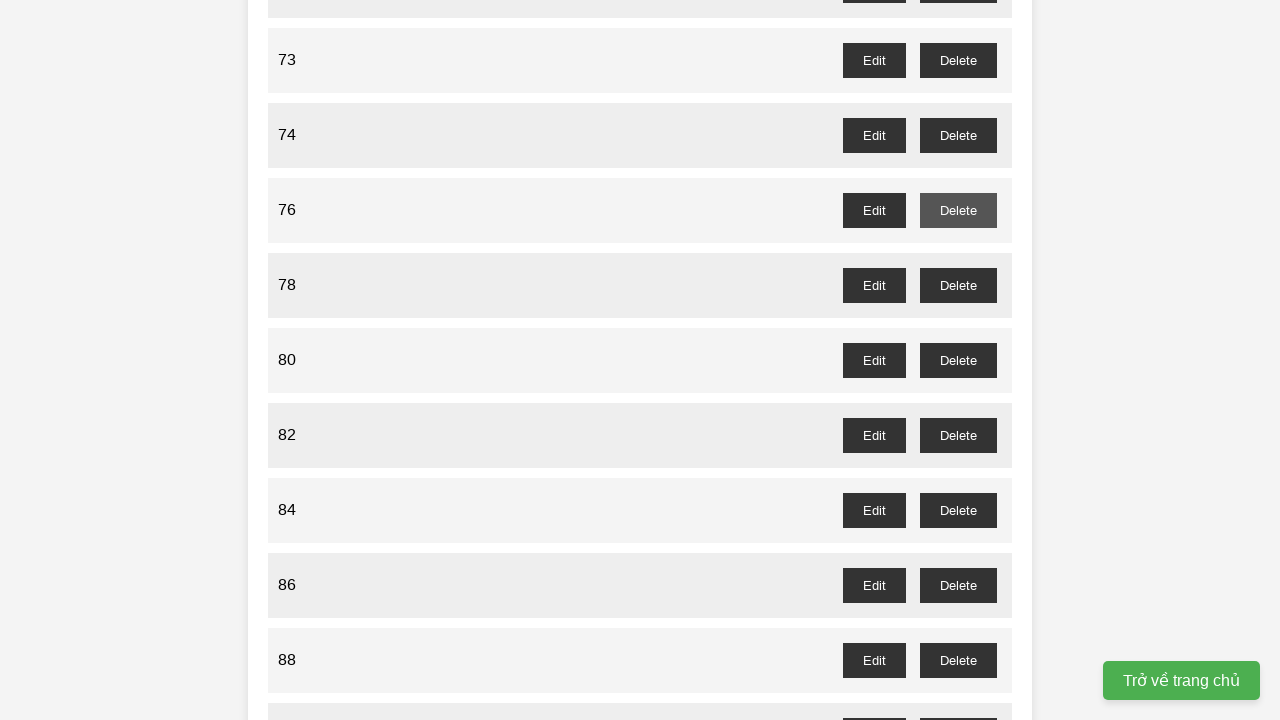

Deleted odd-numbered task at index 72 (task number 73) at (958, 60) on xpath=//li >> nth=72 >> xpath=//button[text()="Delete"]
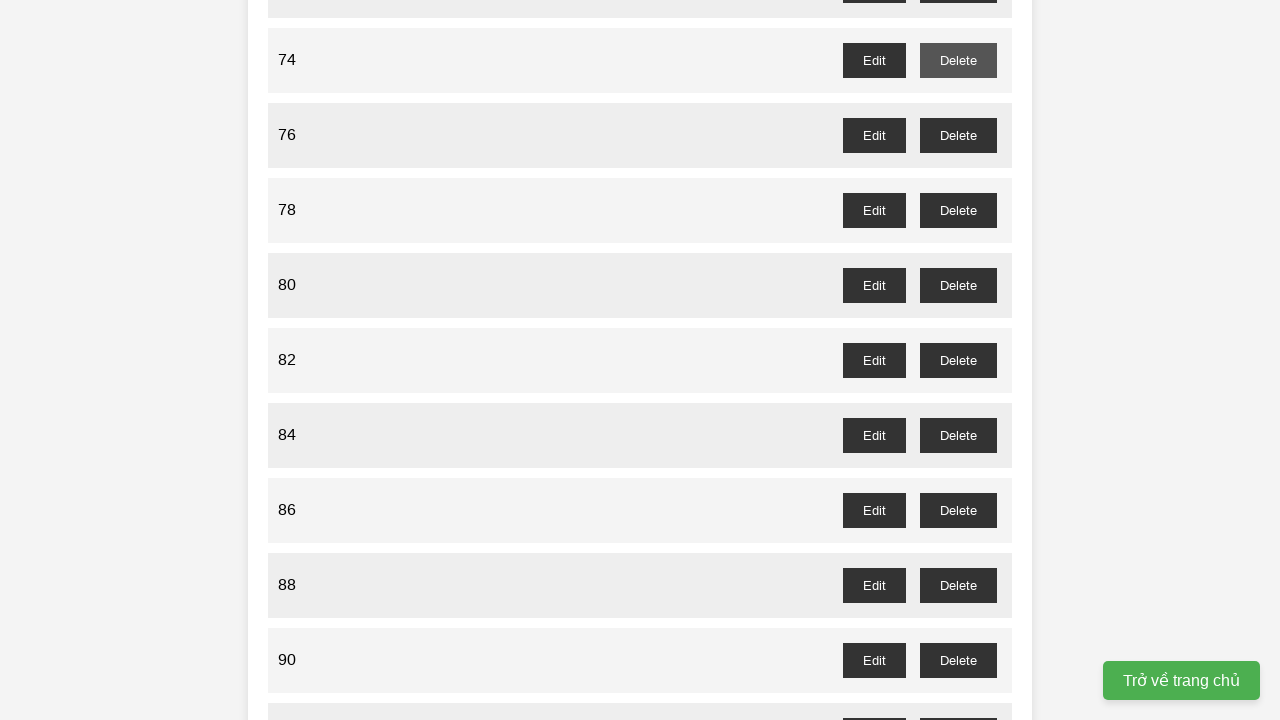

Deleted odd-numbered task at index 70 (task number 71) at (958, 360) on xpath=//li >> nth=70 >> xpath=//button[text()="Delete"]
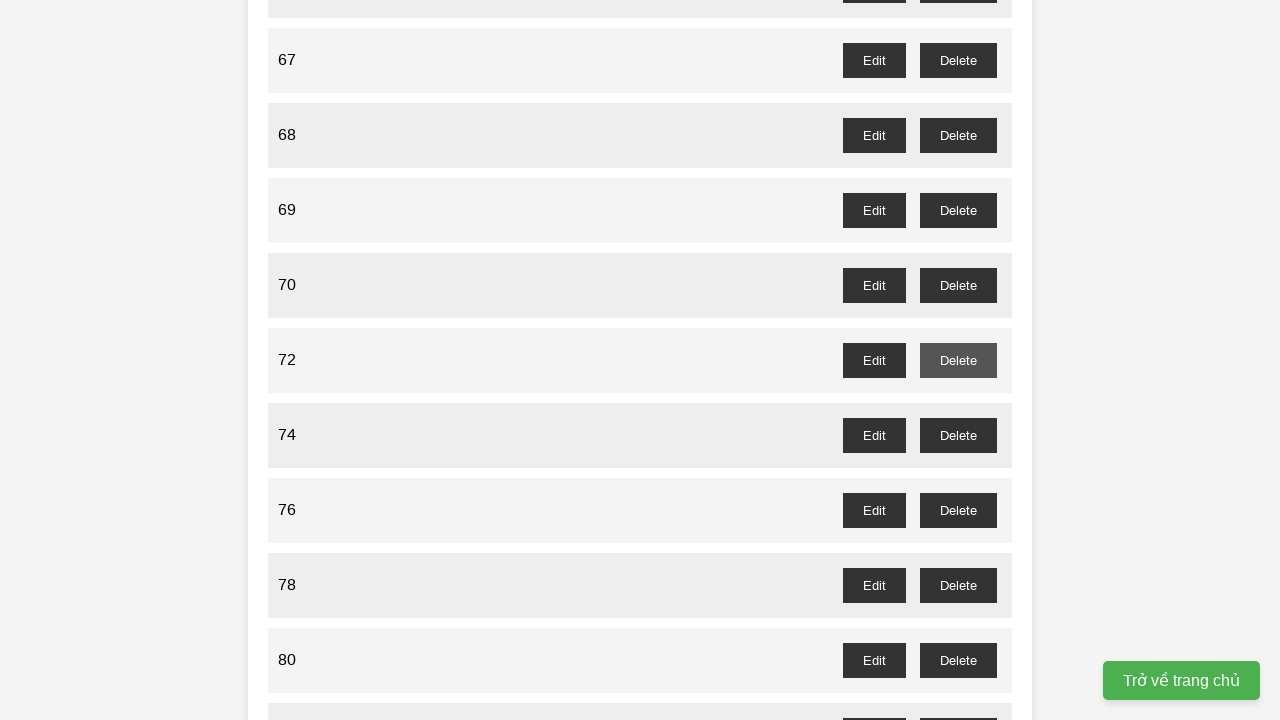

Deleted odd-numbered task at index 68 (task number 69) at (958, 210) on xpath=//li >> nth=68 >> xpath=//button[text()="Delete"]
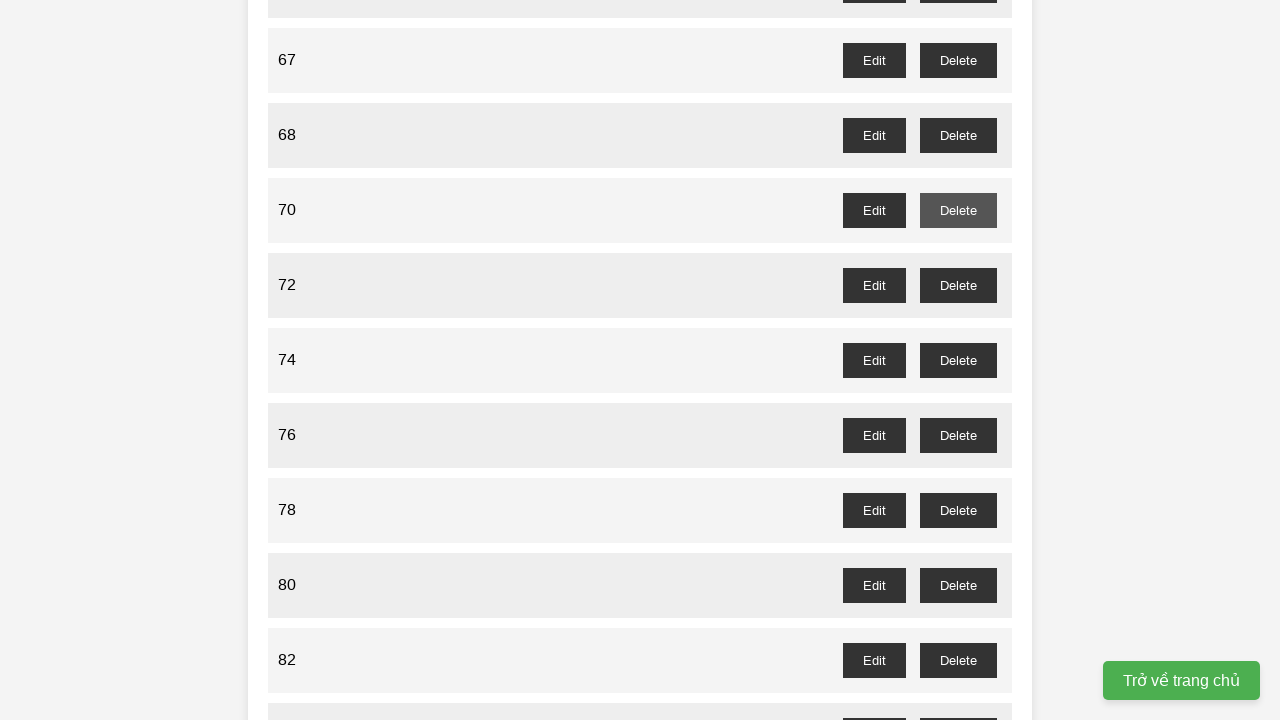

Deleted odd-numbered task at index 66 (task number 67) at (958, 60) on xpath=//li >> nth=66 >> xpath=//button[text()="Delete"]
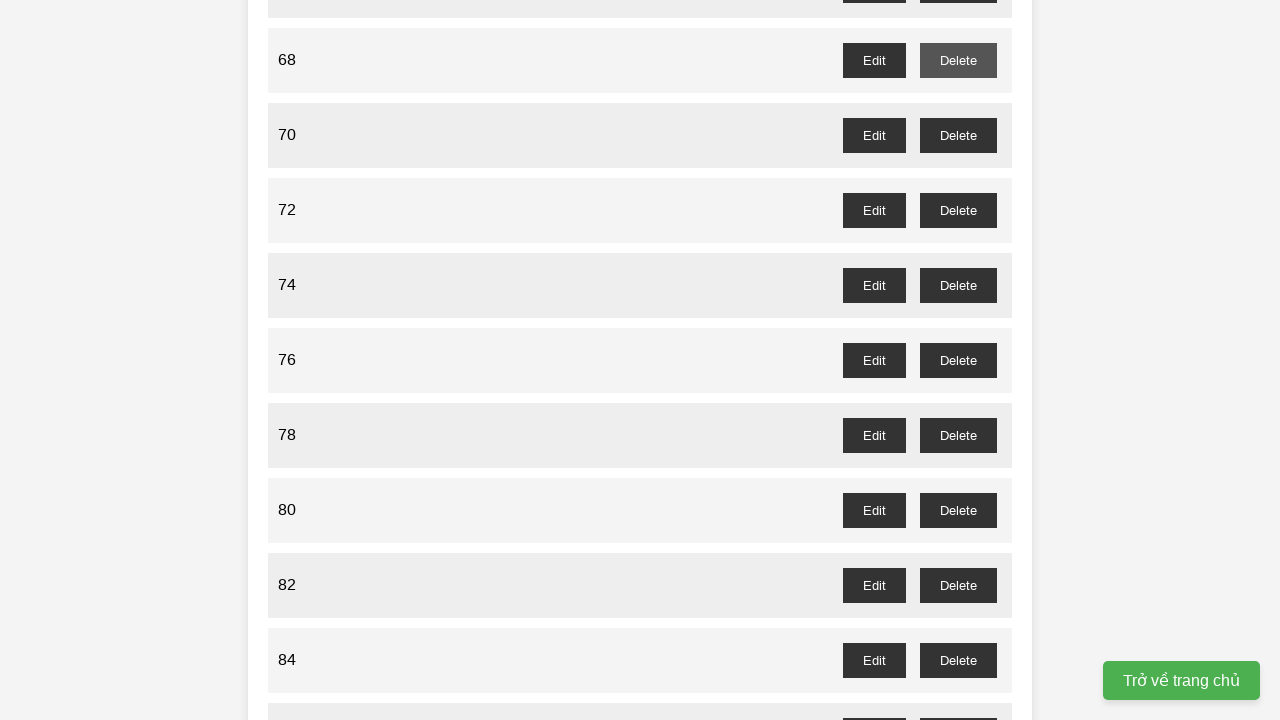

Deleted odd-numbered task at index 64 (task number 65) at (958, 360) on xpath=//li >> nth=64 >> xpath=//button[text()="Delete"]
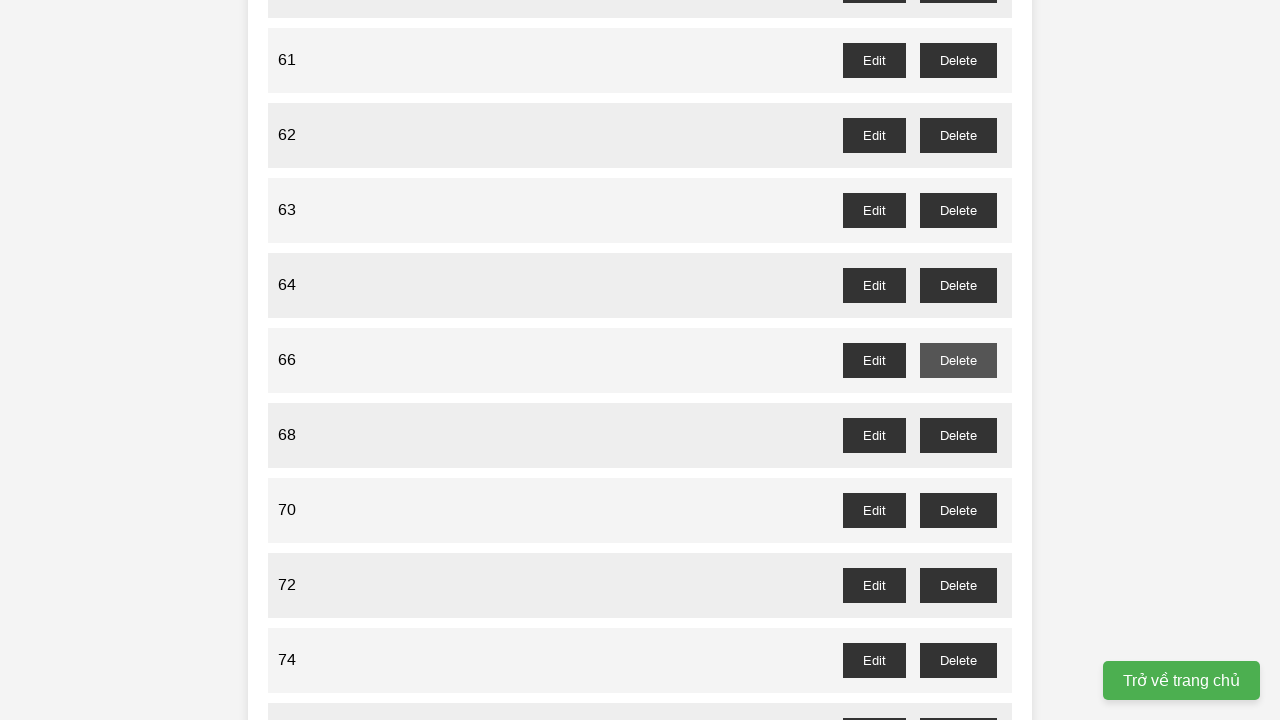

Deleted odd-numbered task at index 62 (task number 63) at (958, 210) on xpath=//li >> nth=62 >> xpath=//button[text()="Delete"]
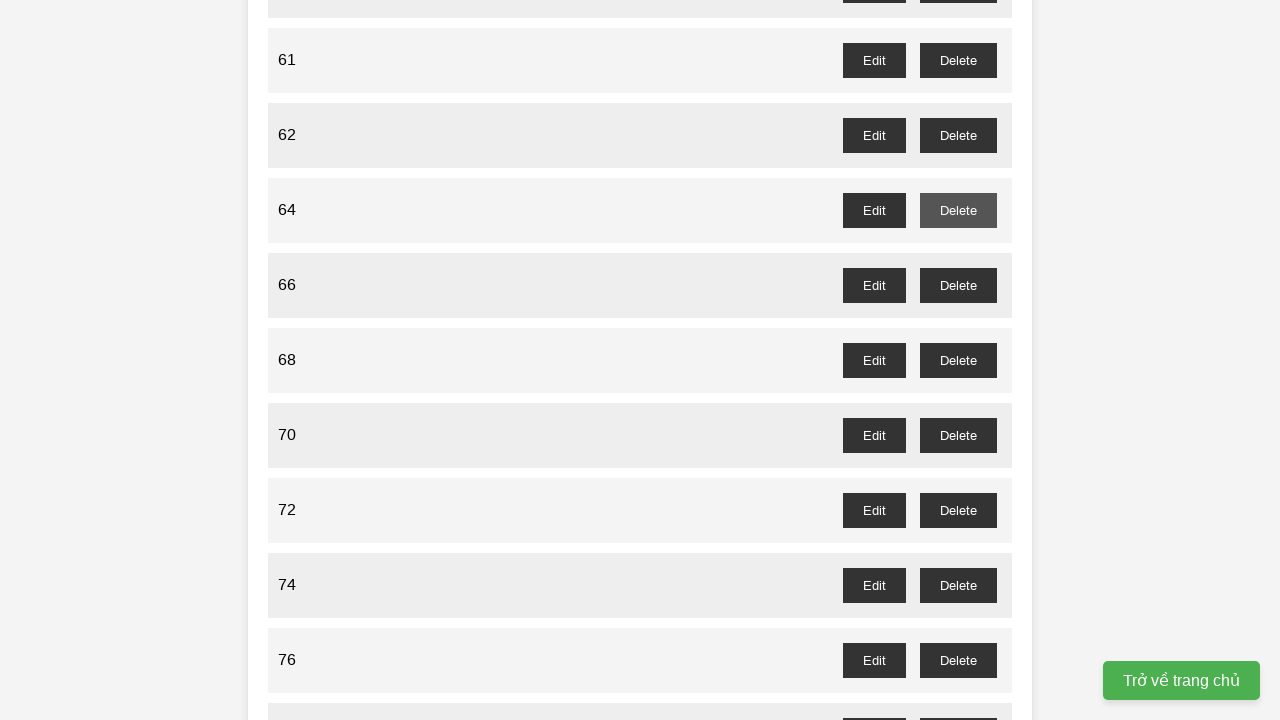

Deleted odd-numbered task at index 60 (task number 61) at (958, 60) on xpath=//li >> nth=60 >> xpath=//button[text()="Delete"]
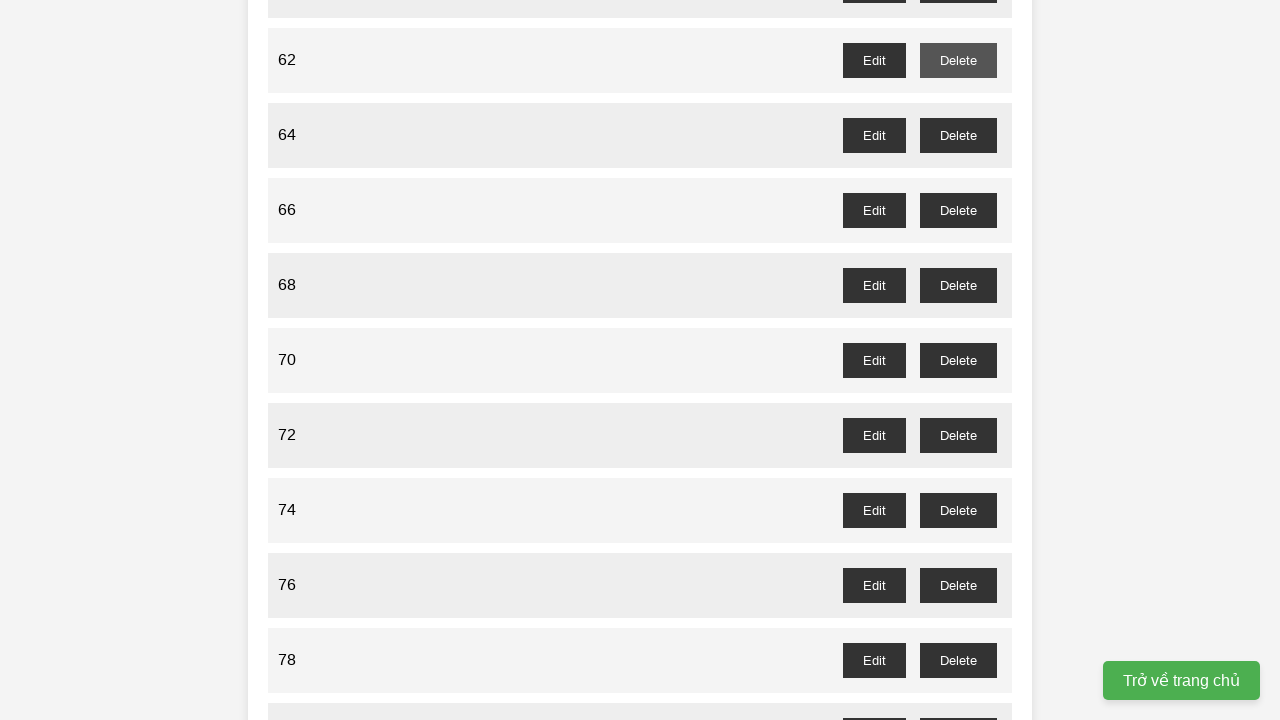

Deleted odd-numbered task at index 58 (task number 59) at (958, 360) on xpath=//li >> nth=58 >> xpath=//button[text()="Delete"]
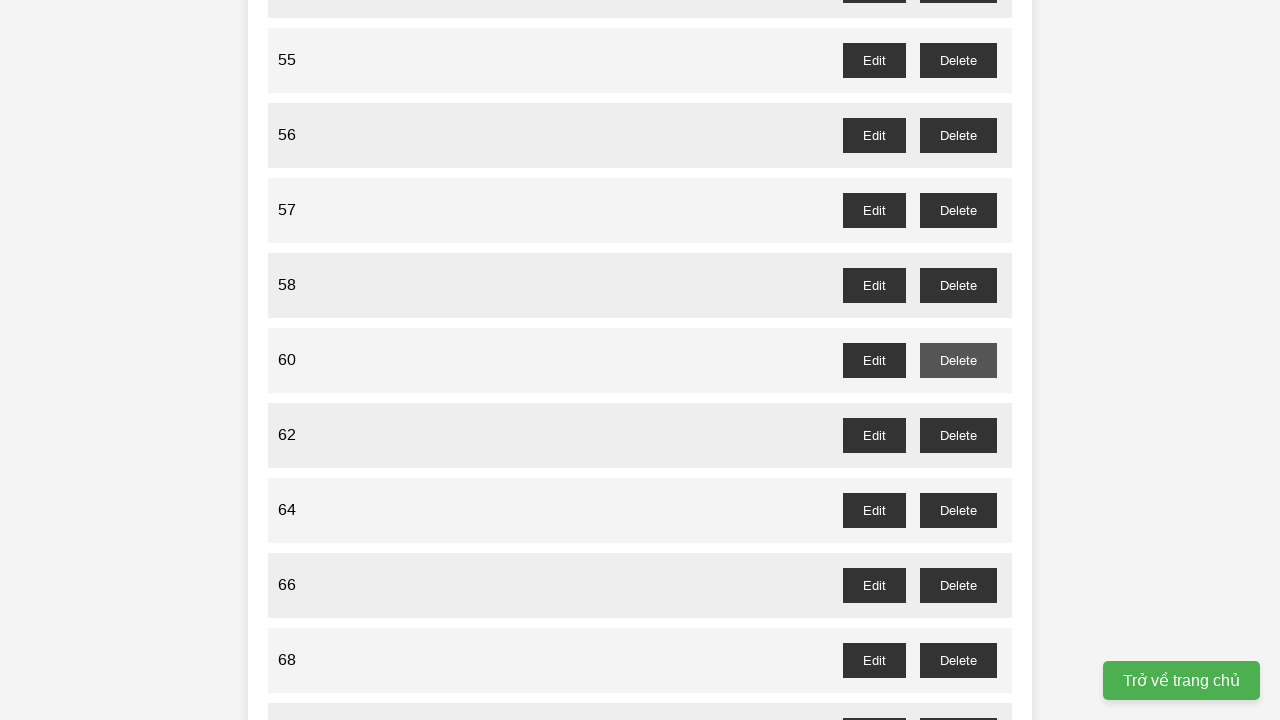

Deleted odd-numbered task at index 56 (task number 57) at (958, 210) on xpath=//li >> nth=56 >> xpath=//button[text()="Delete"]
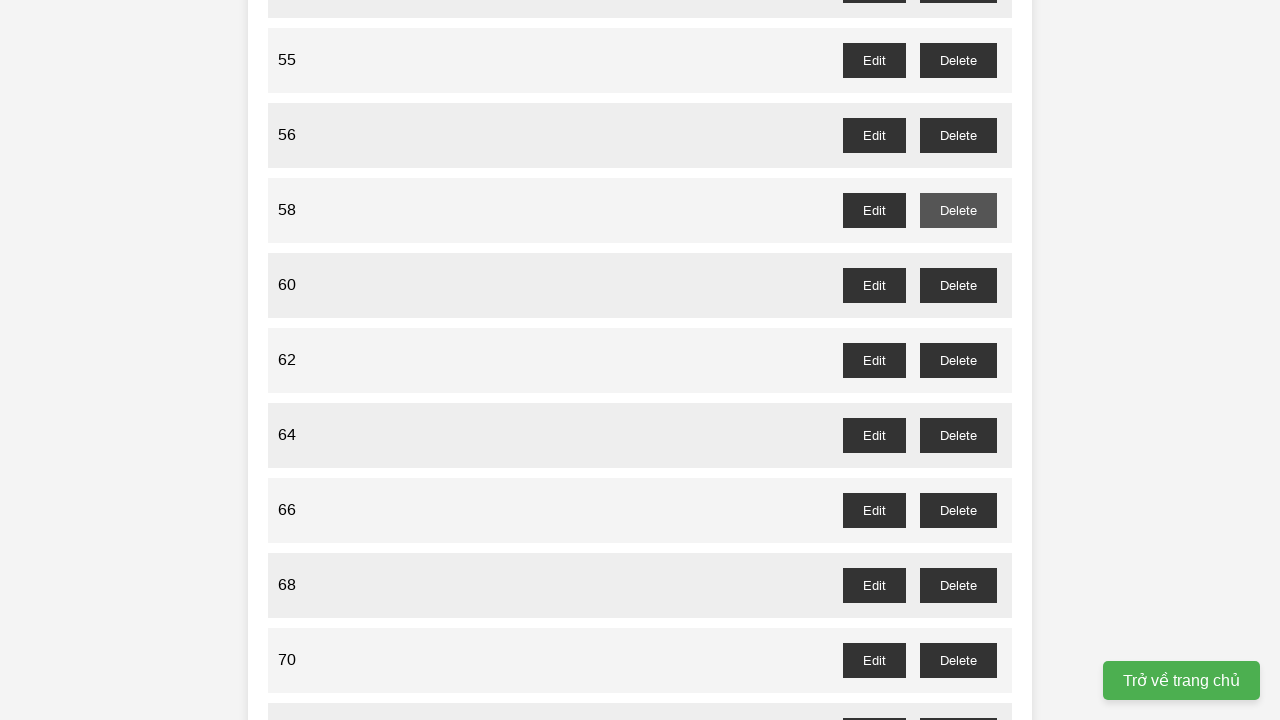

Deleted odd-numbered task at index 54 (task number 55) at (958, 60) on xpath=//li >> nth=54 >> xpath=//button[text()="Delete"]
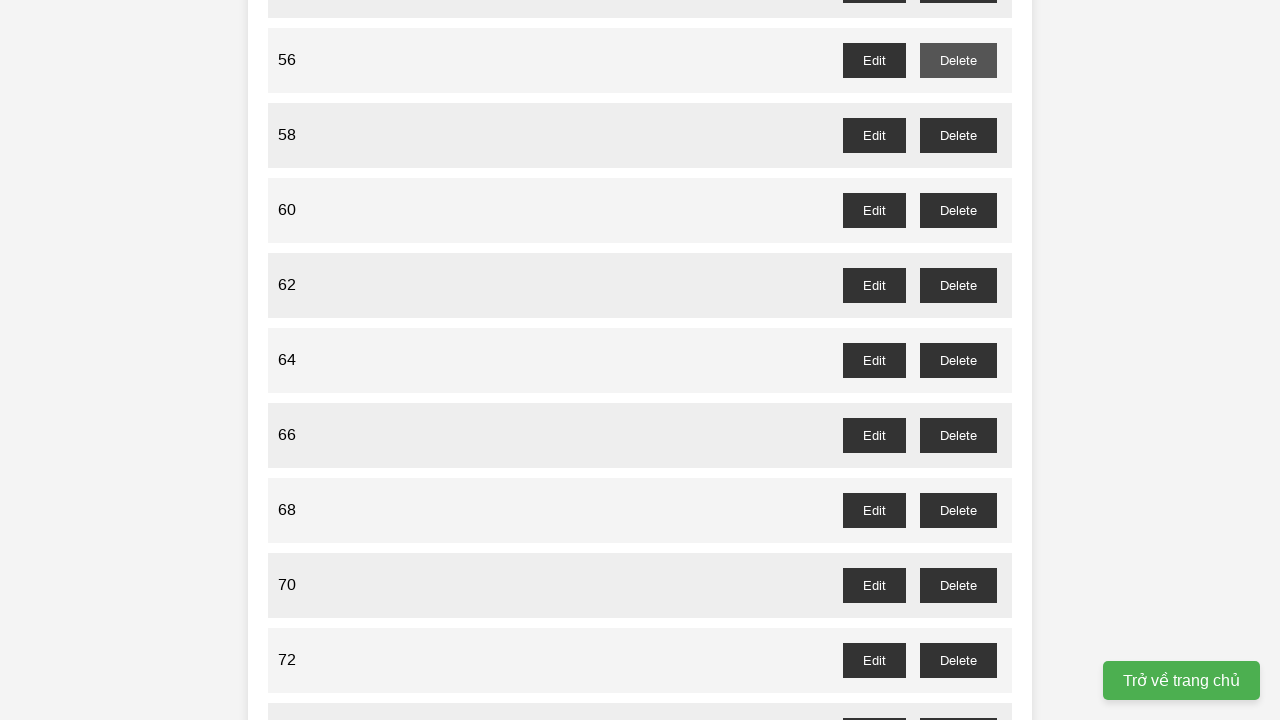

Deleted odd-numbered task at index 52 (task number 53) at (958, 360) on xpath=//li >> nth=52 >> xpath=//button[text()="Delete"]
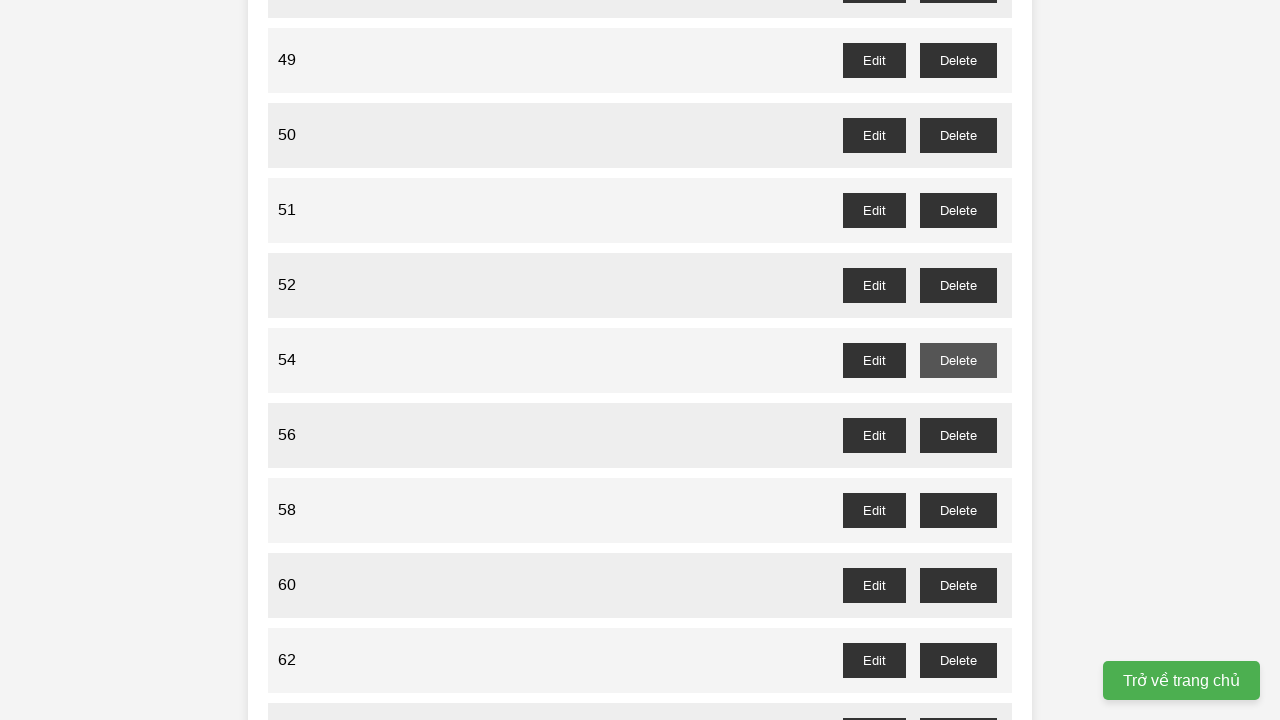

Deleted odd-numbered task at index 50 (task number 51) at (958, 210) on xpath=//li >> nth=50 >> xpath=//button[text()="Delete"]
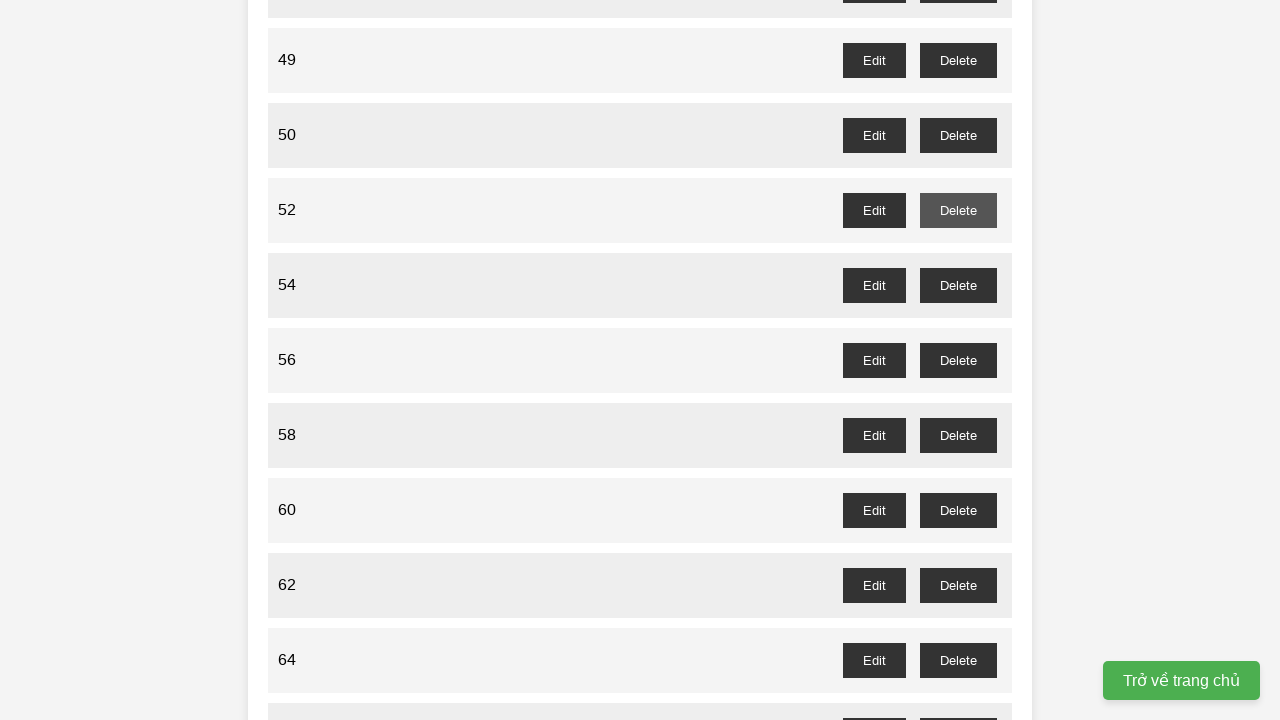

Deleted odd-numbered task at index 48 (task number 49) at (958, 60) on xpath=//li >> nth=48 >> xpath=//button[text()="Delete"]
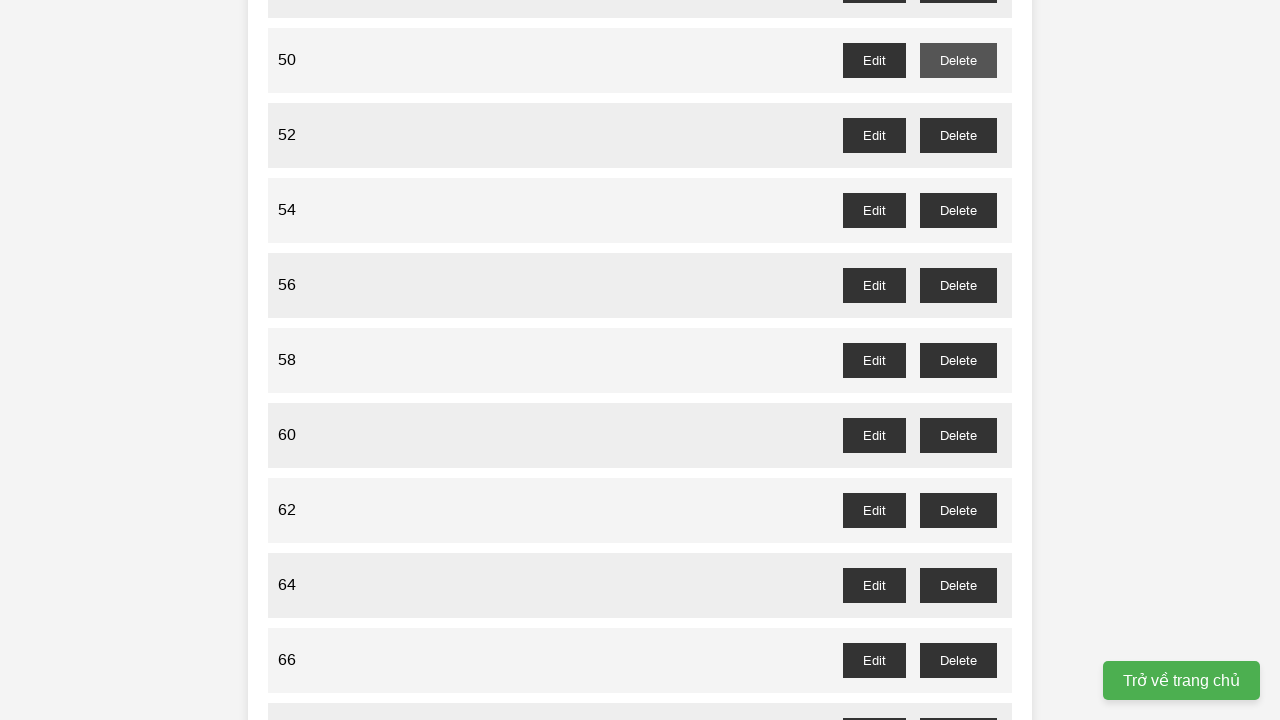

Deleted odd-numbered task at index 46 (task number 47) at (958, 360) on xpath=//li >> nth=46 >> xpath=//button[text()="Delete"]
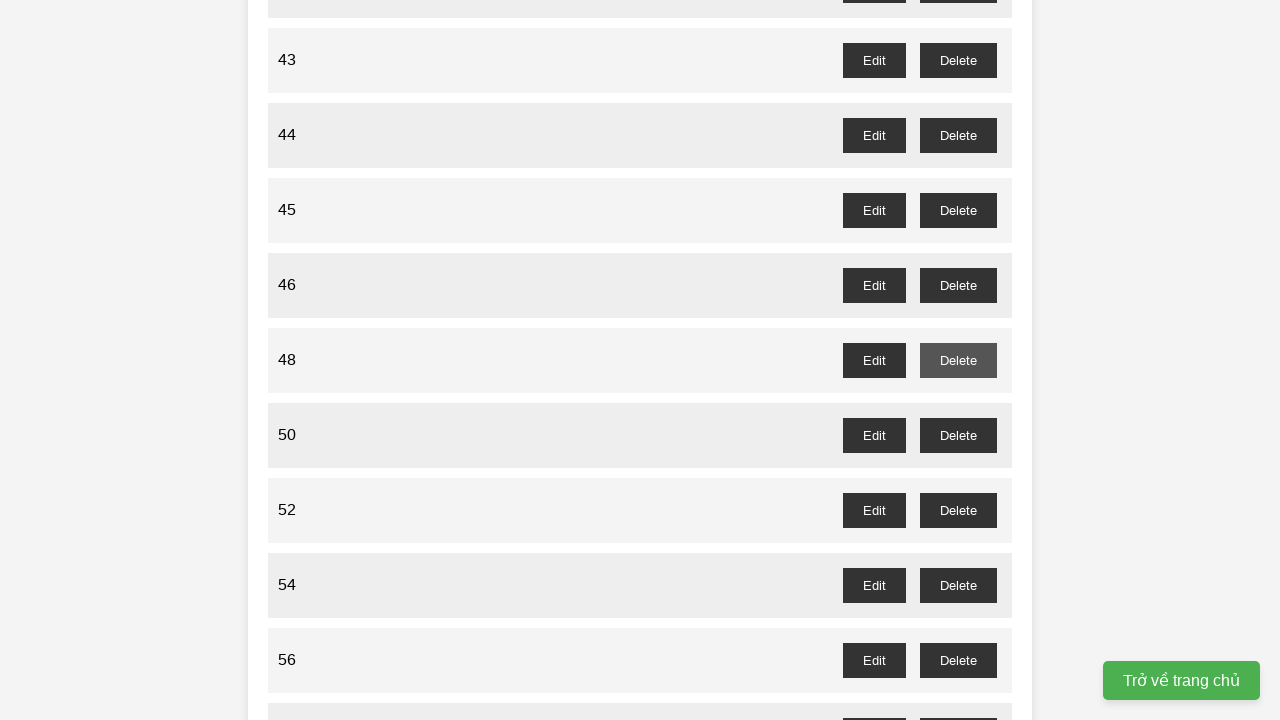

Deleted odd-numbered task at index 44 (task number 45) at (958, 210) on xpath=//li >> nth=44 >> xpath=//button[text()="Delete"]
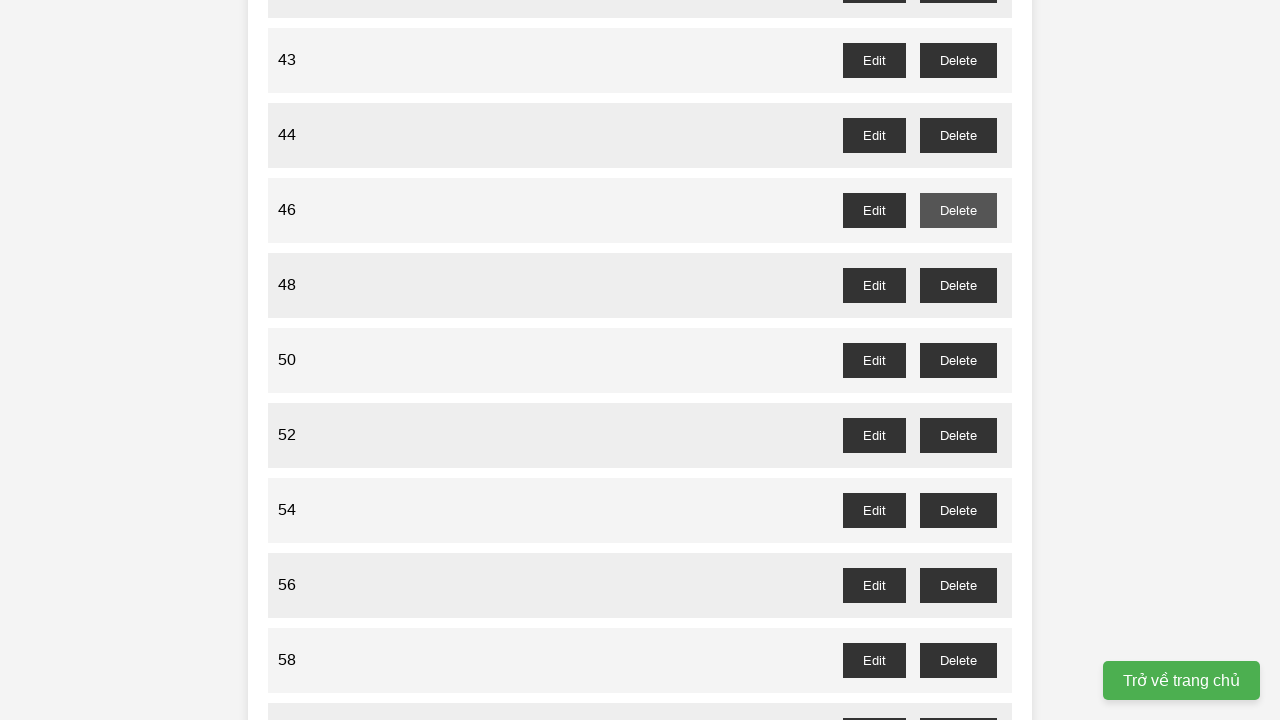

Deleted odd-numbered task at index 42 (task number 43) at (958, 60) on xpath=//li >> nth=42 >> xpath=//button[text()="Delete"]
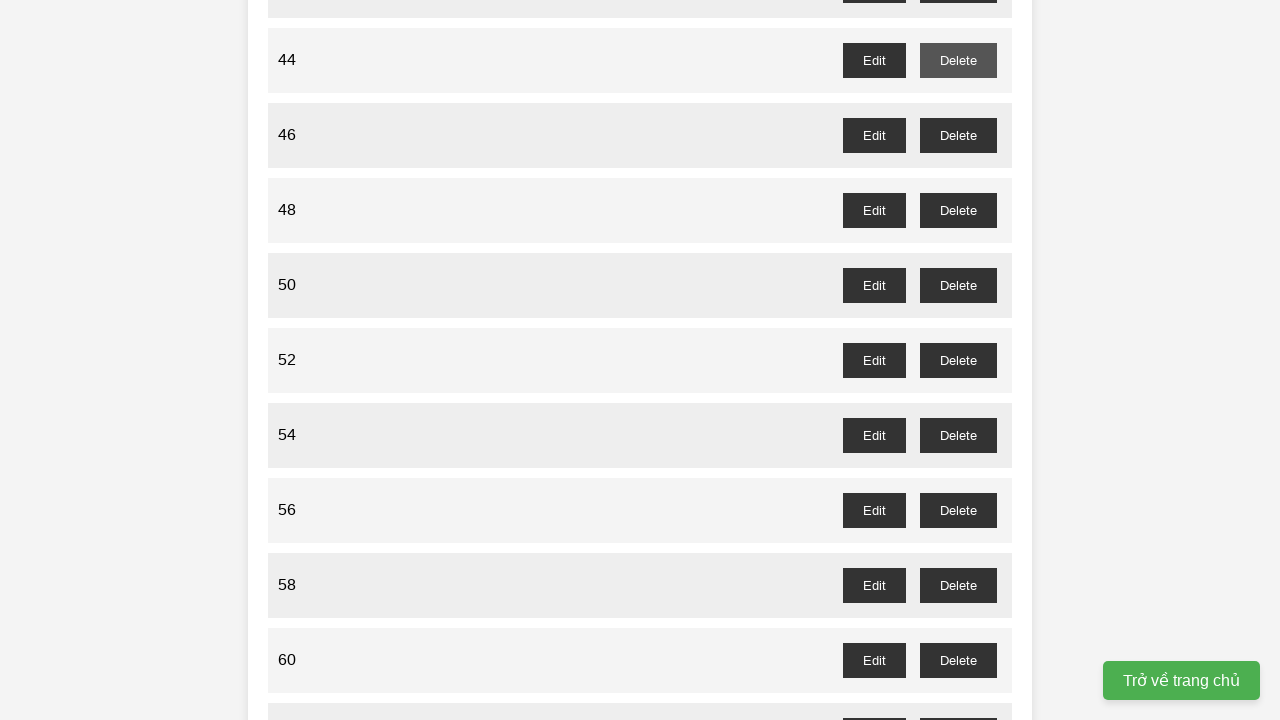

Deleted odd-numbered task at index 40 (task number 41) at (958, 360) on xpath=//li >> nth=40 >> xpath=//button[text()="Delete"]
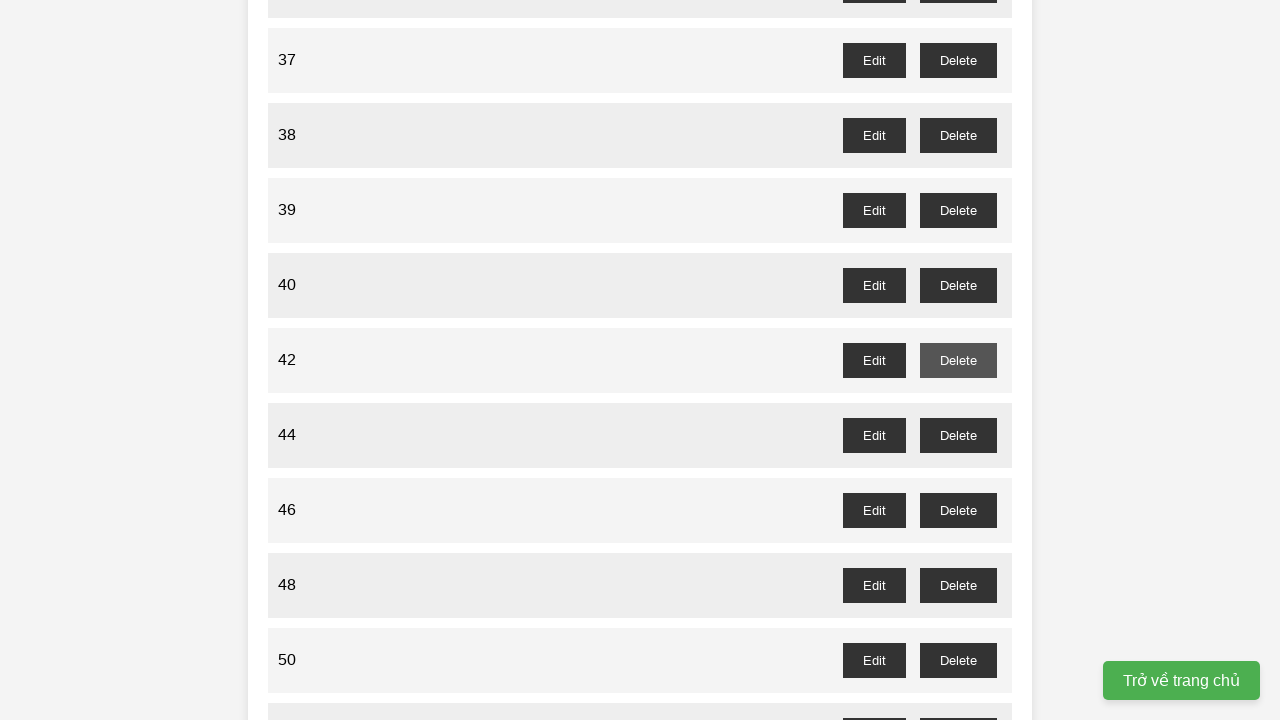

Deleted odd-numbered task at index 38 (task number 39) at (958, 210) on xpath=//li >> nth=38 >> xpath=//button[text()="Delete"]
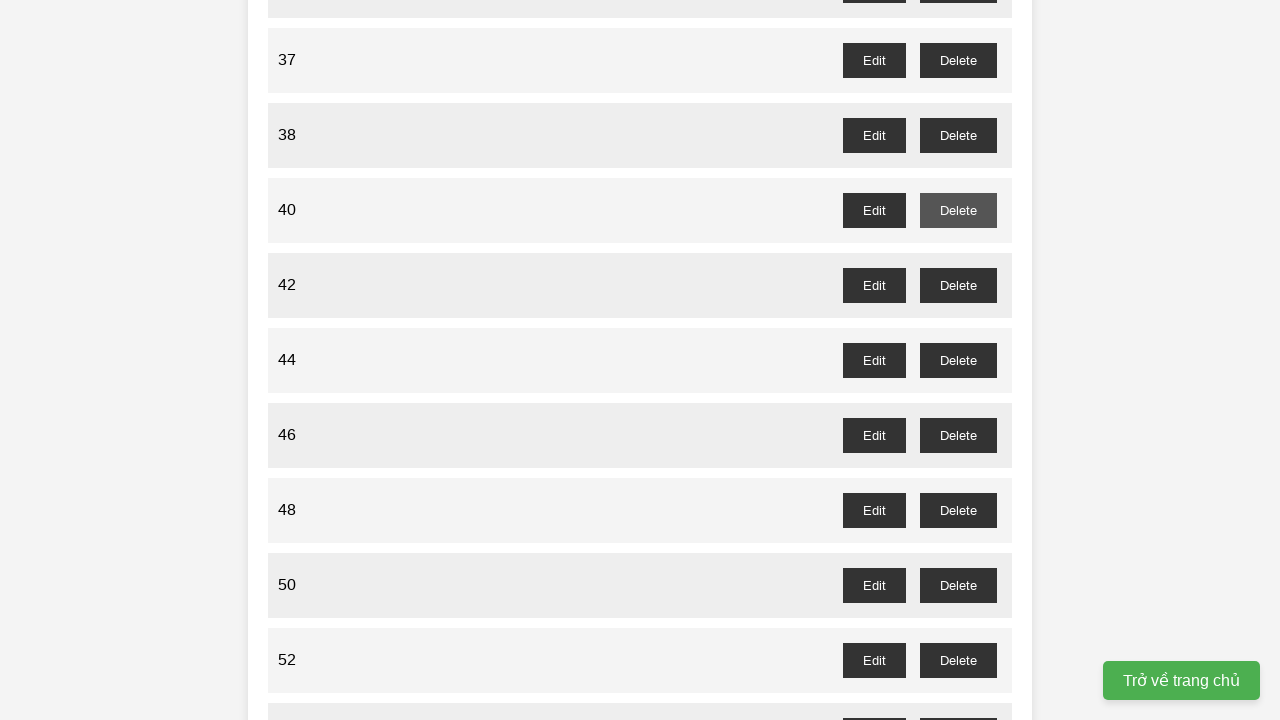

Deleted odd-numbered task at index 36 (task number 37) at (958, 60) on xpath=//li >> nth=36 >> xpath=//button[text()="Delete"]
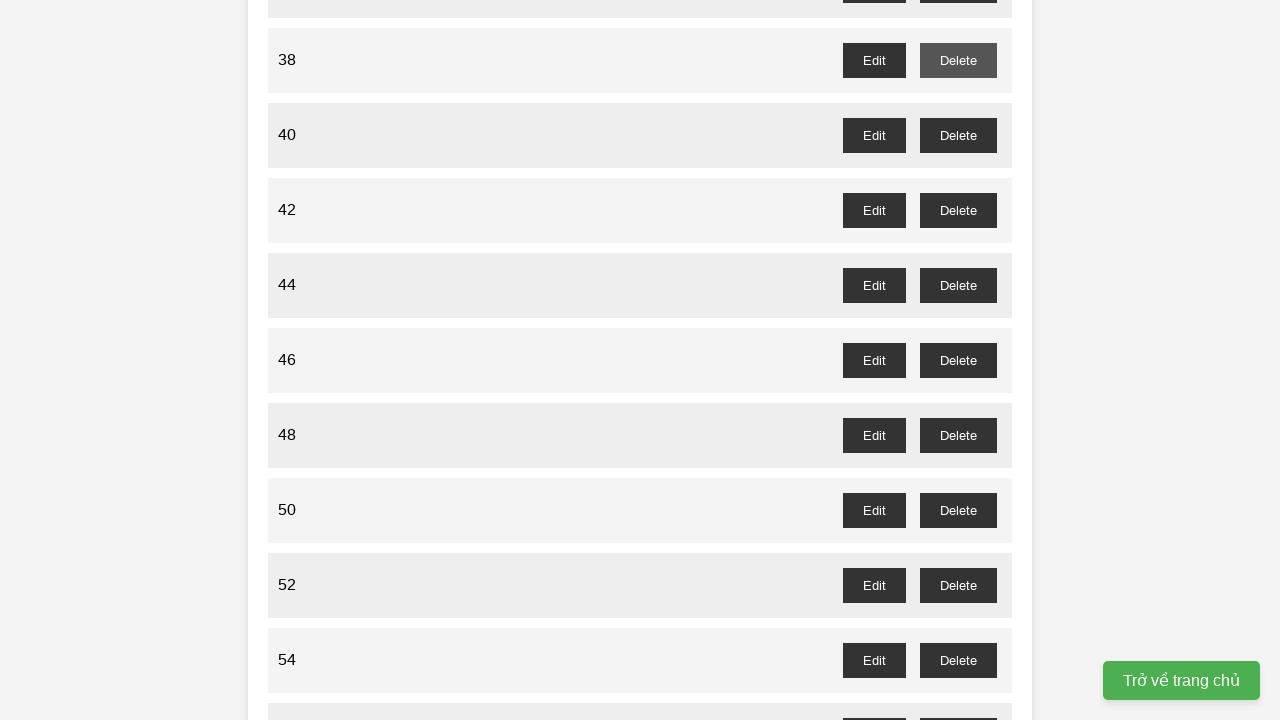

Deleted odd-numbered task at index 34 (task number 35) at (958, 360) on xpath=//li >> nth=34 >> xpath=//button[text()="Delete"]
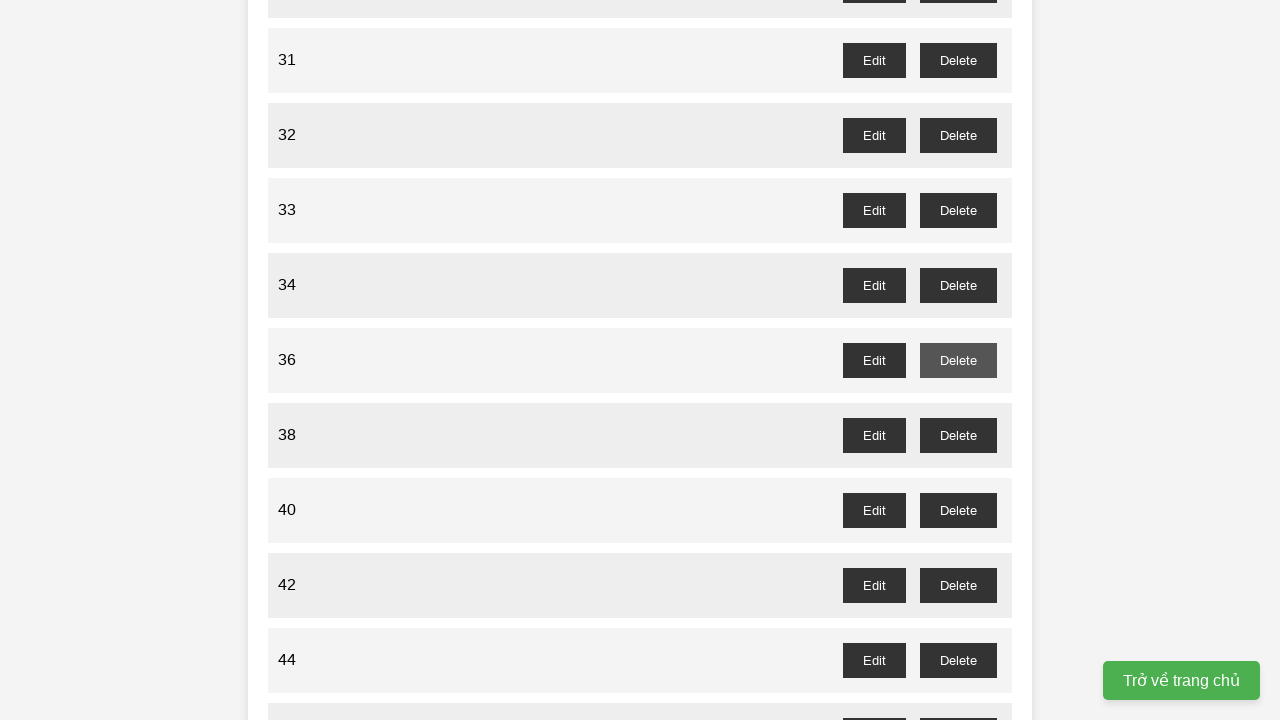

Deleted odd-numbered task at index 32 (task number 33) at (958, 210) on xpath=//li >> nth=32 >> xpath=//button[text()="Delete"]
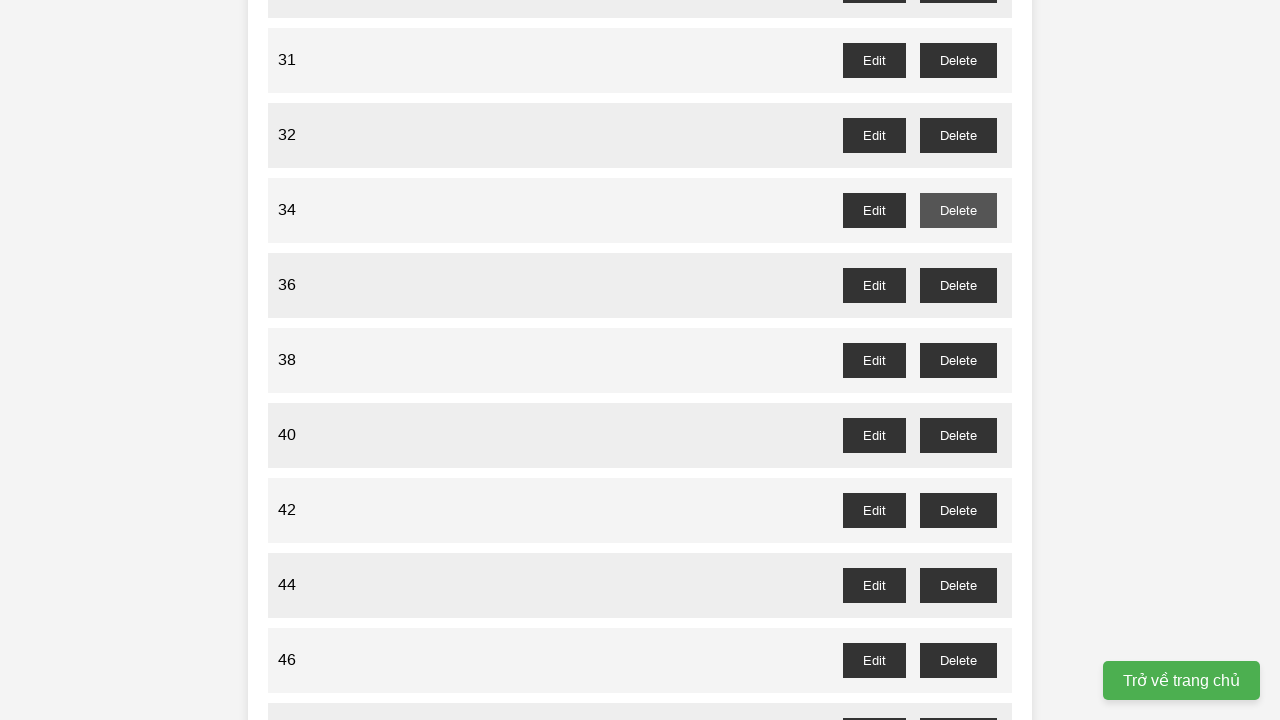

Deleted odd-numbered task at index 30 (task number 31) at (958, 60) on xpath=//li >> nth=30 >> xpath=//button[text()="Delete"]
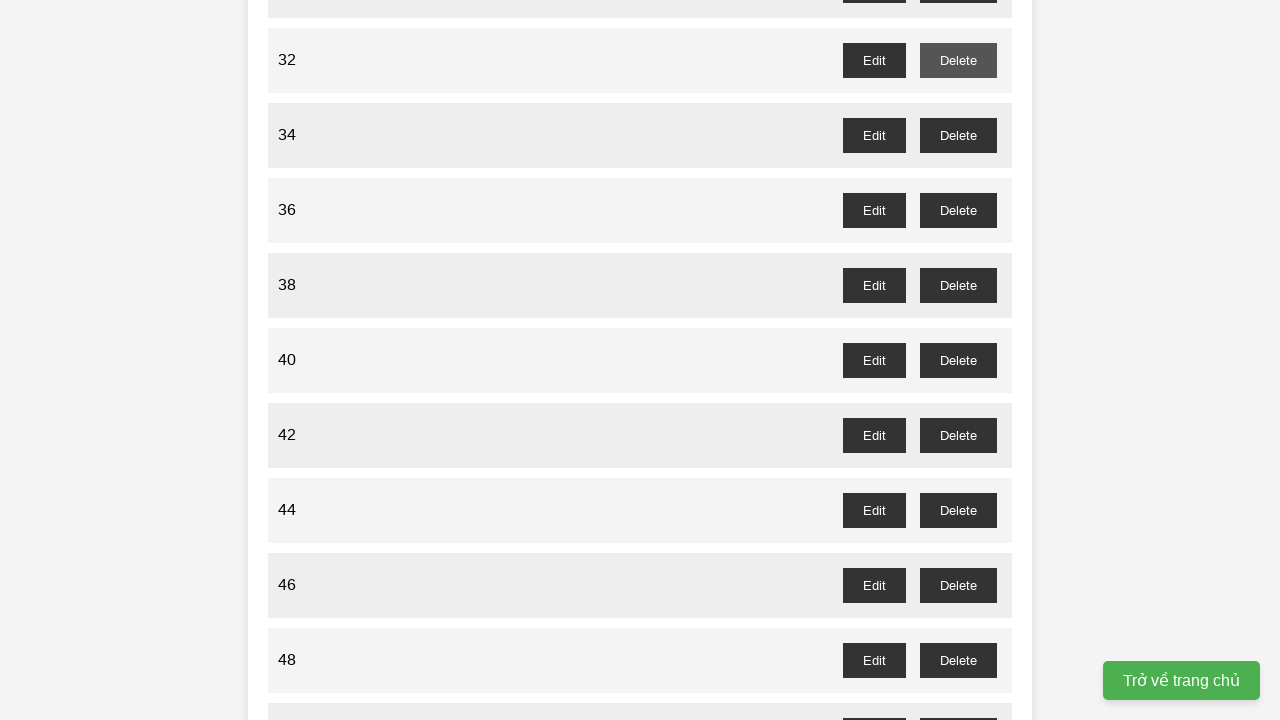

Deleted odd-numbered task at index 28 (task number 29) at (958, 360) on xpath=//li >> nth=28 >> xpath=//button[text()="Delete"]
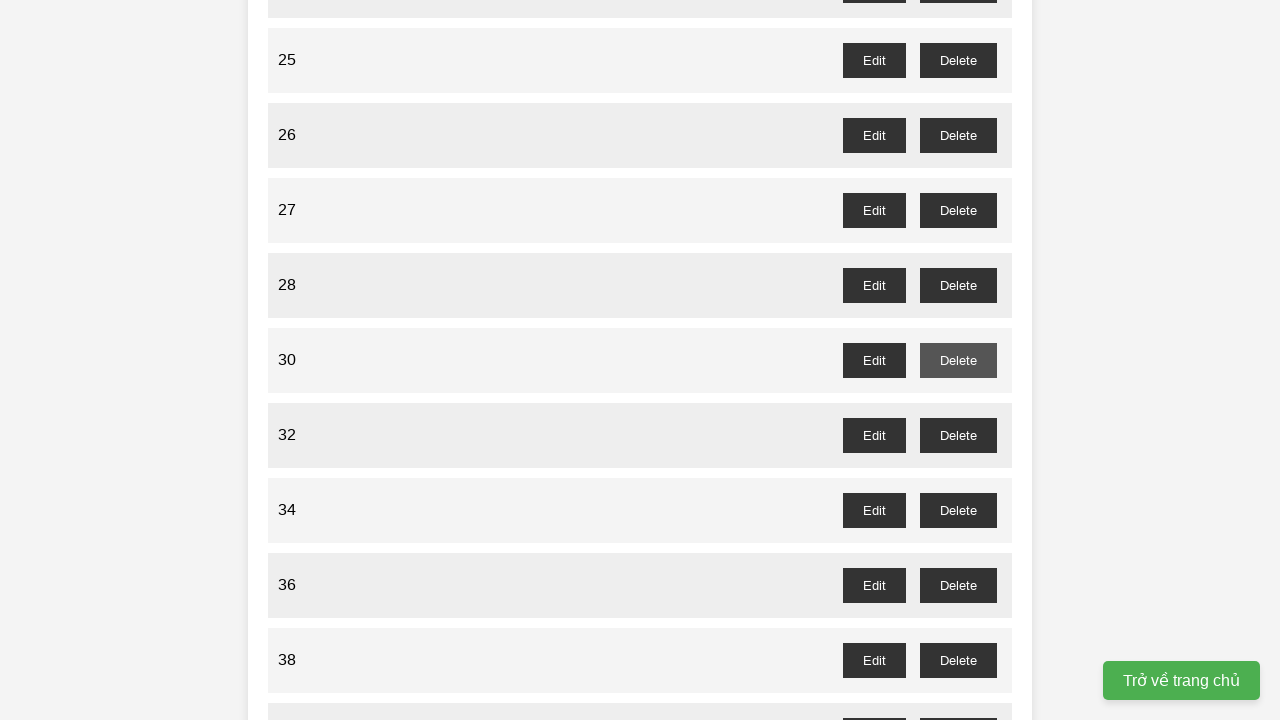

Deleted odd-numbered task at index 26 (task number 27) at (958, 210) on xpath=//li >> nth=26 >> xpath=//button[text()="Delete"]
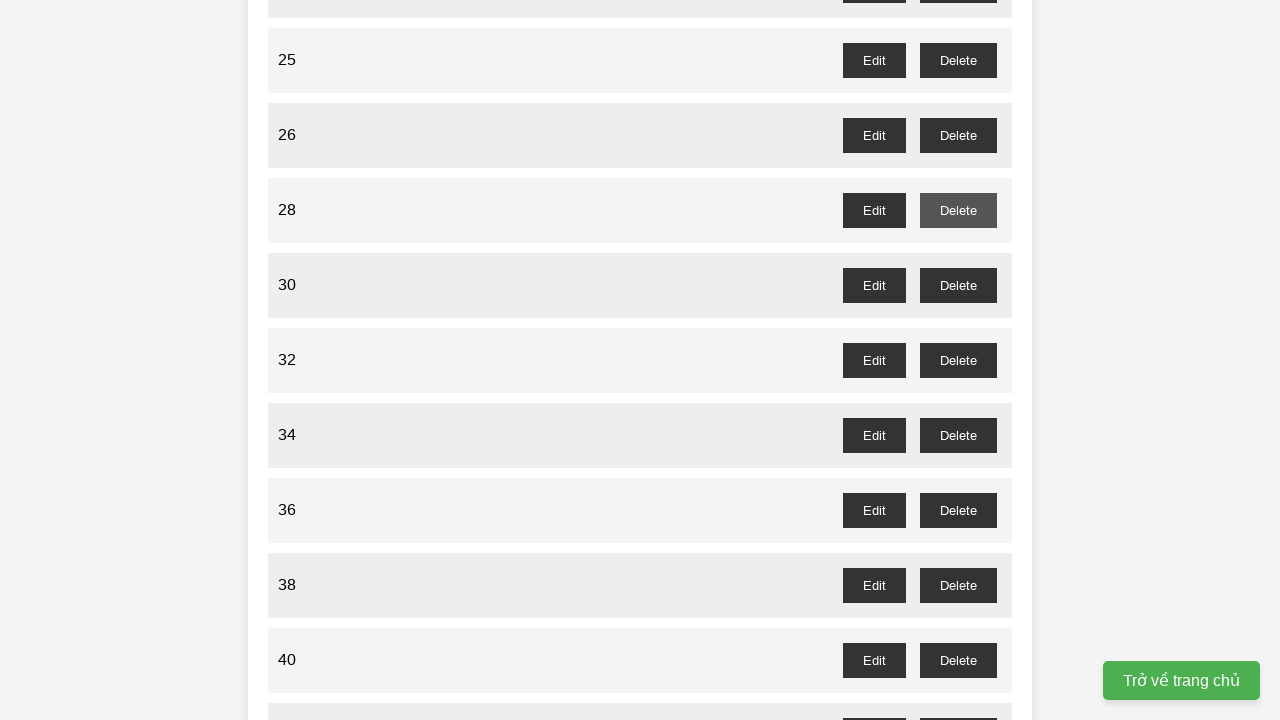

Deleted odd-numbered task at index 24 (task number 25) at (958, 60) on xpath=//li >> nth=24 >> xpath=//button[text()="Delete"]
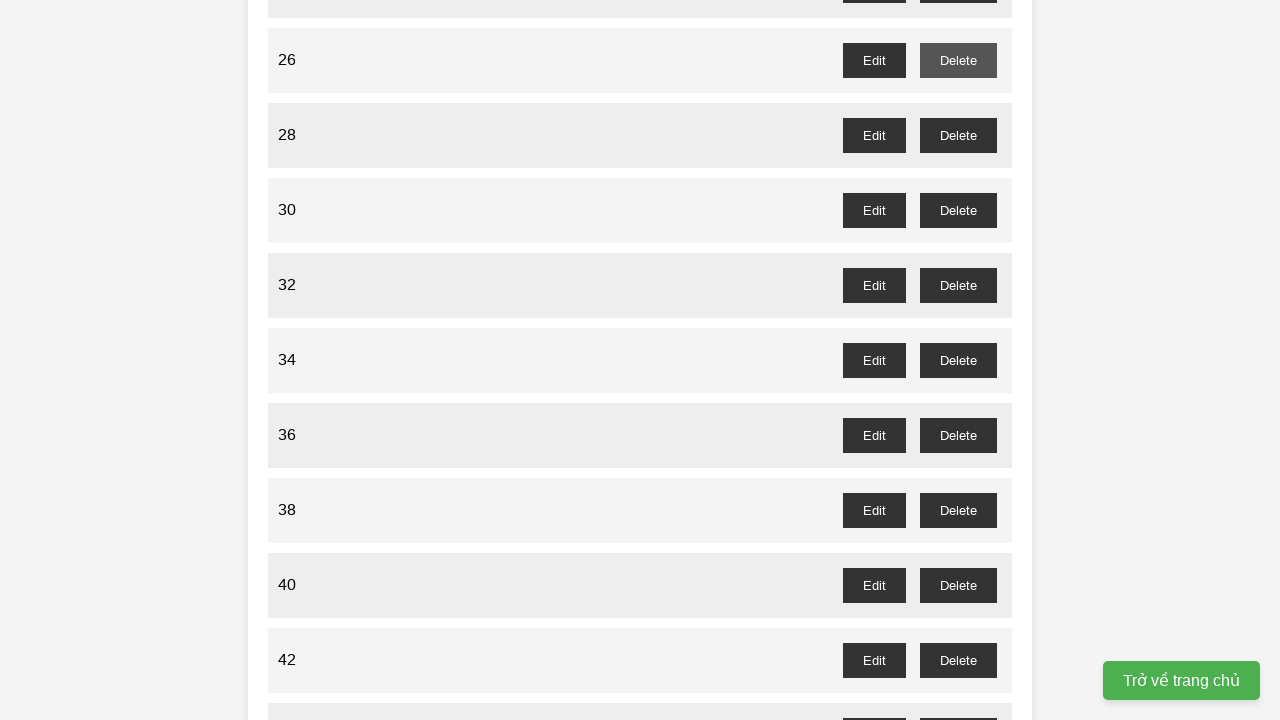

Deleted odd-numbered task at index 22 (task number 23) at (958, 360) on xpath=//li >> nth=22 >> xpath=//button[text()="Delete"]
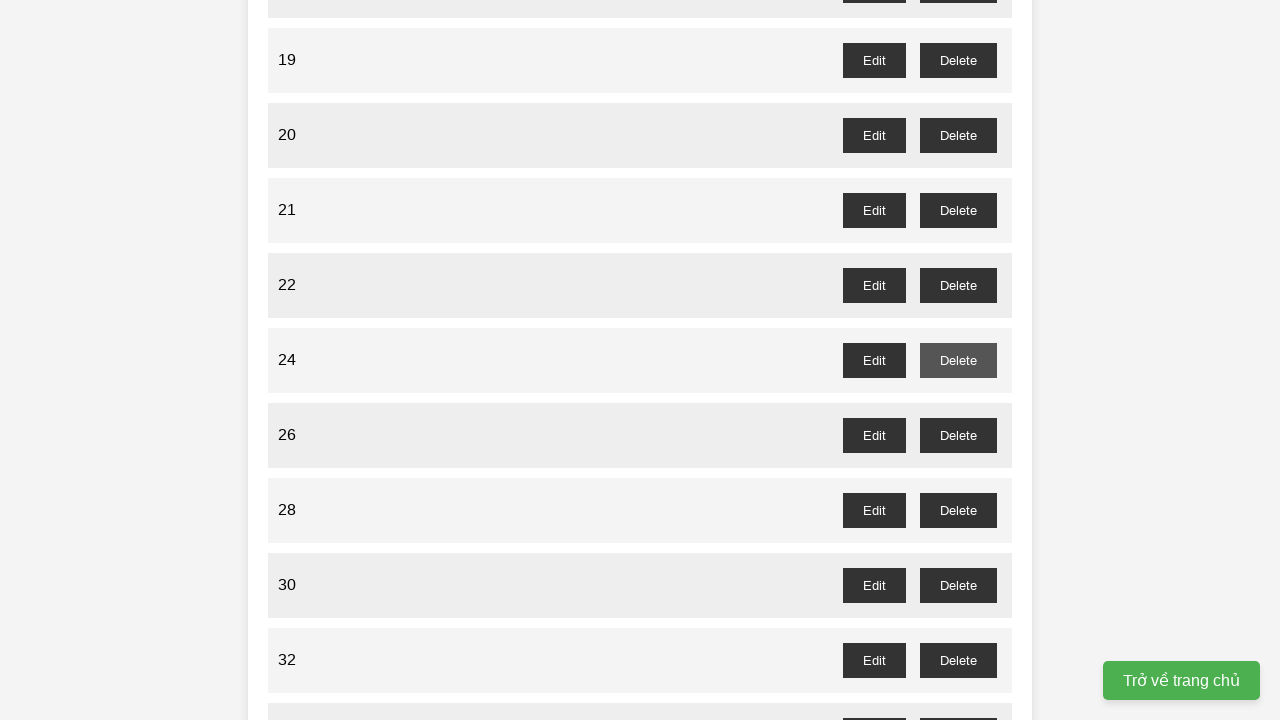

Deleted odd-numbered task at index 20 (task number 21) at (958, 210) on xpath=//li >> nth=20 >> xpath=//button[text()="Delete"]
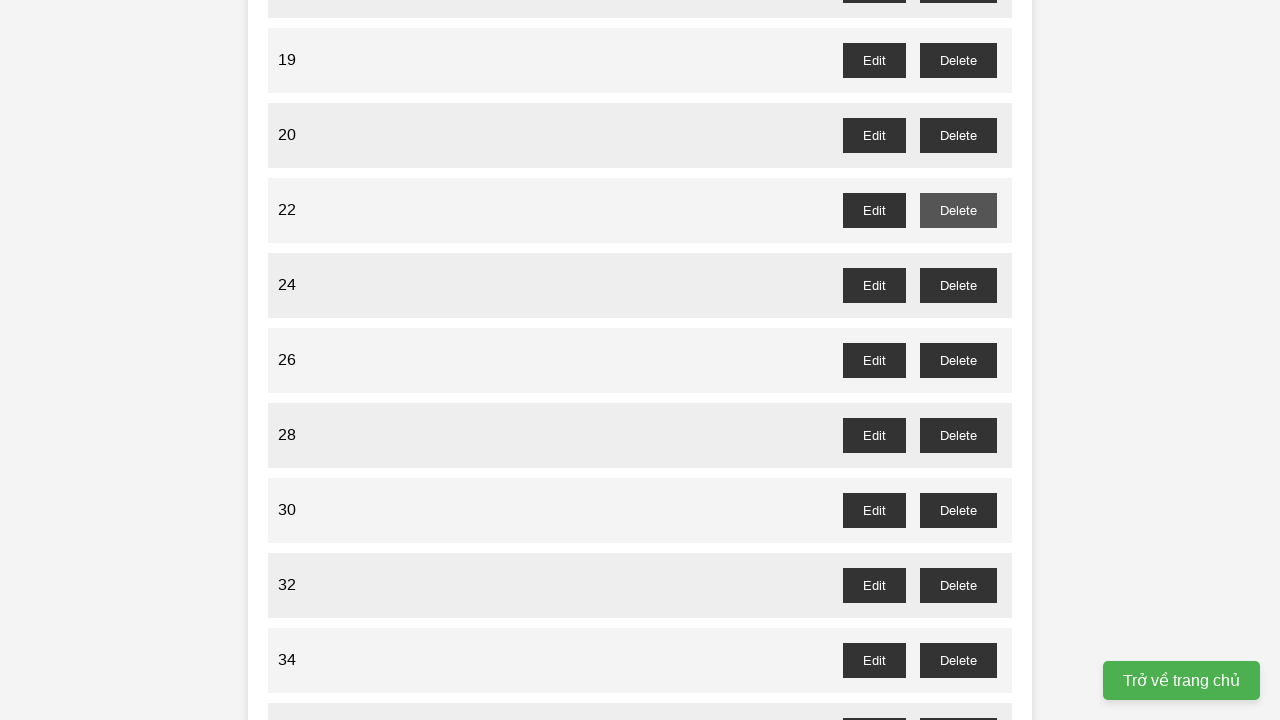

Deleted odd-numbered task at index 18 (task number 19) at (958, 60) on xpath=//li >> nth=18 >> xpath=//button[text()="Delete"]
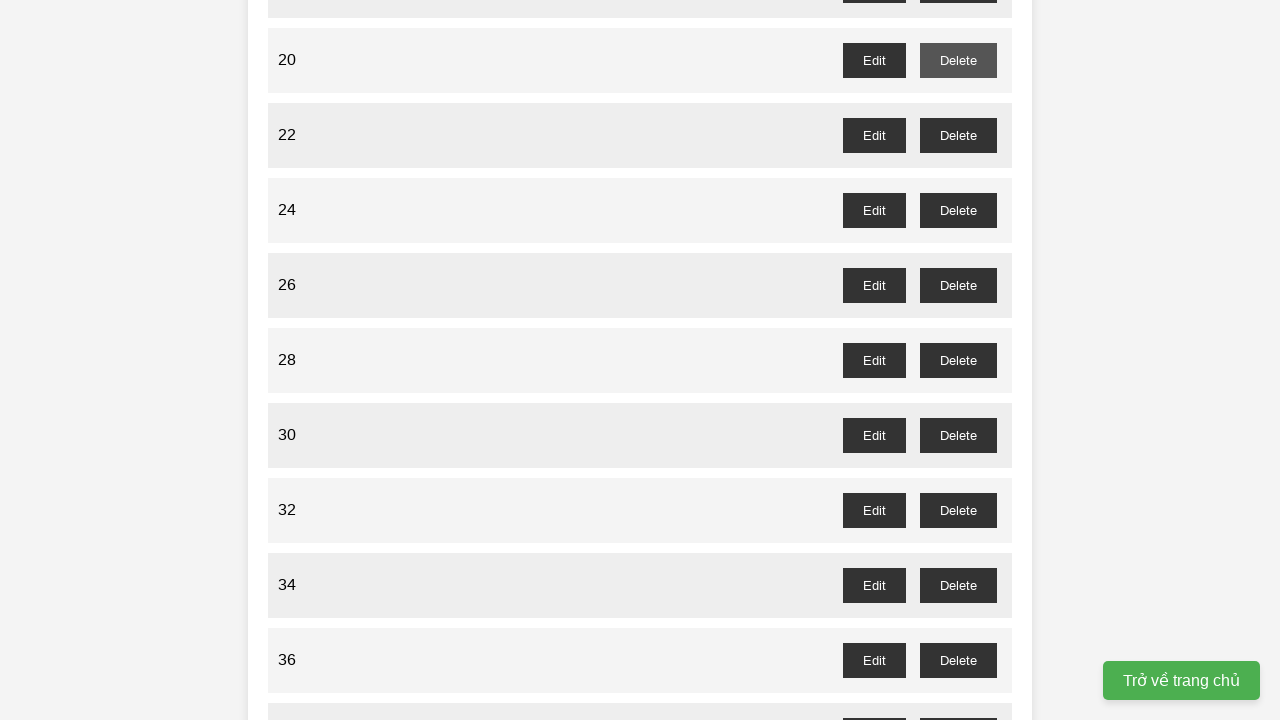

Deleted odd-numbered task at index 16 (task number 17) at (958, 360) on xpath=//li >> nth=16 >> xpath=//button[text()="Delete"]
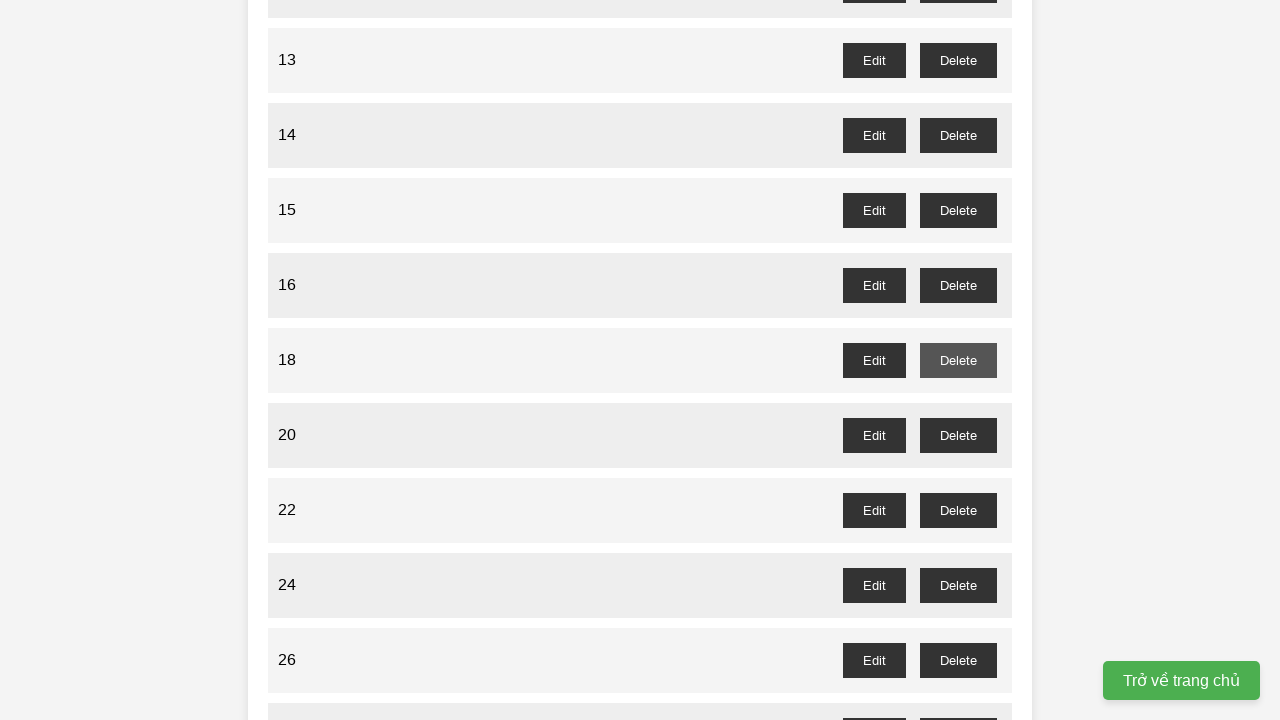

Deleted odd-numbered task at index 14 (task number 15) at (958, 210) on xpath=//li >> nth=14 >> xpath=//button[text()="Delete"]
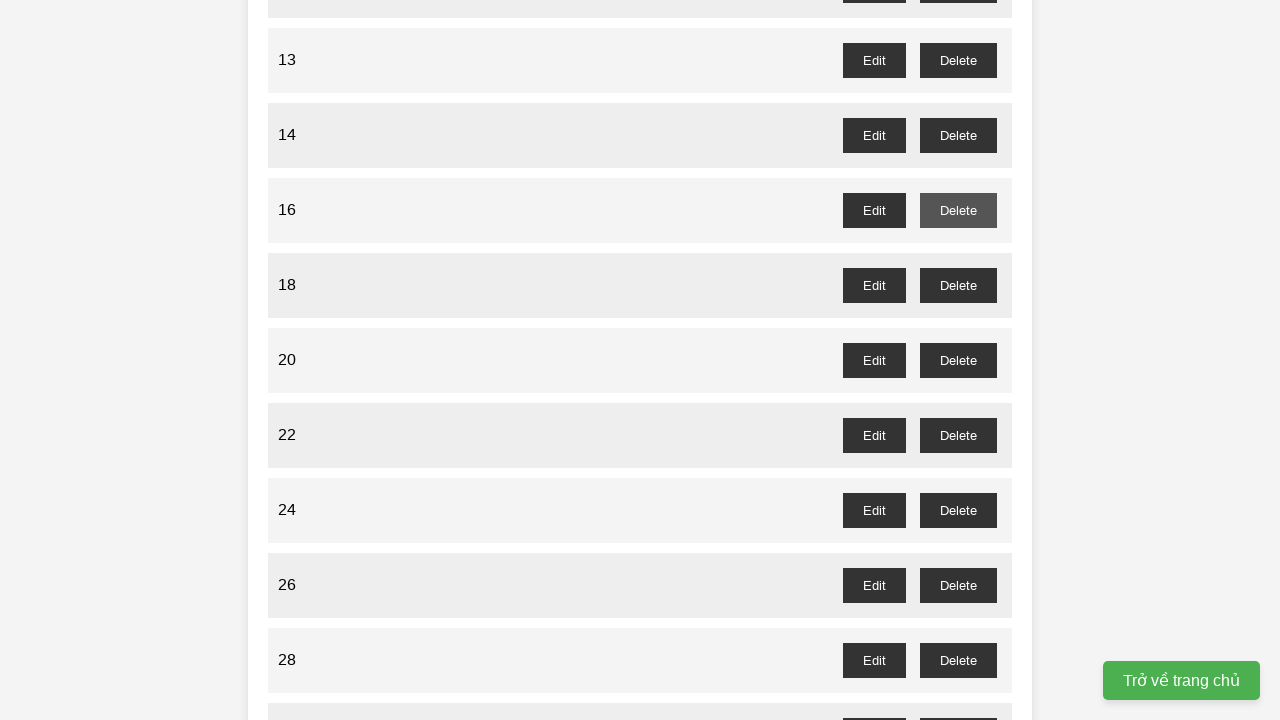

Deleted odd-numbered task at index 12 (task number 13) at (958, 60) on xpath=//li >> nth=12 >> xpath=//button[text()="Delete"]
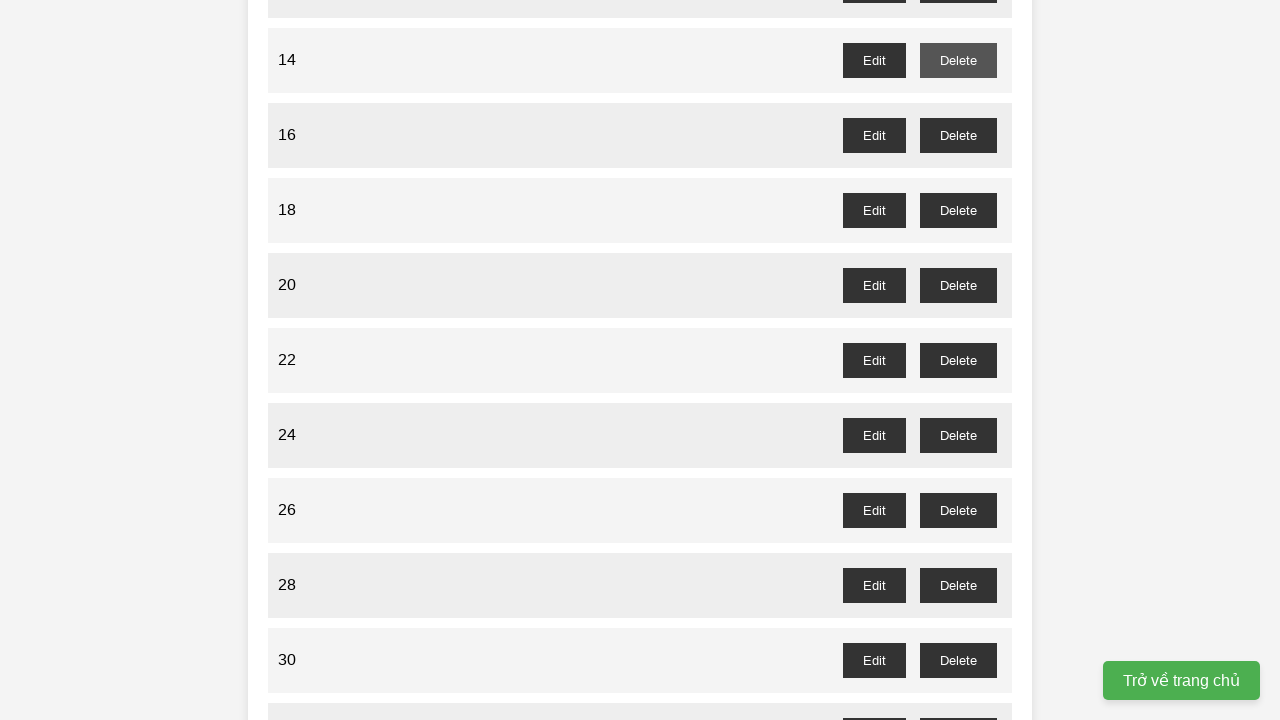

Deleted odd-numbered task at index 10 (task number 11) at (958, 360) on xpath=//li >> nth=10 >> xpath=//button[text()="Delete"]
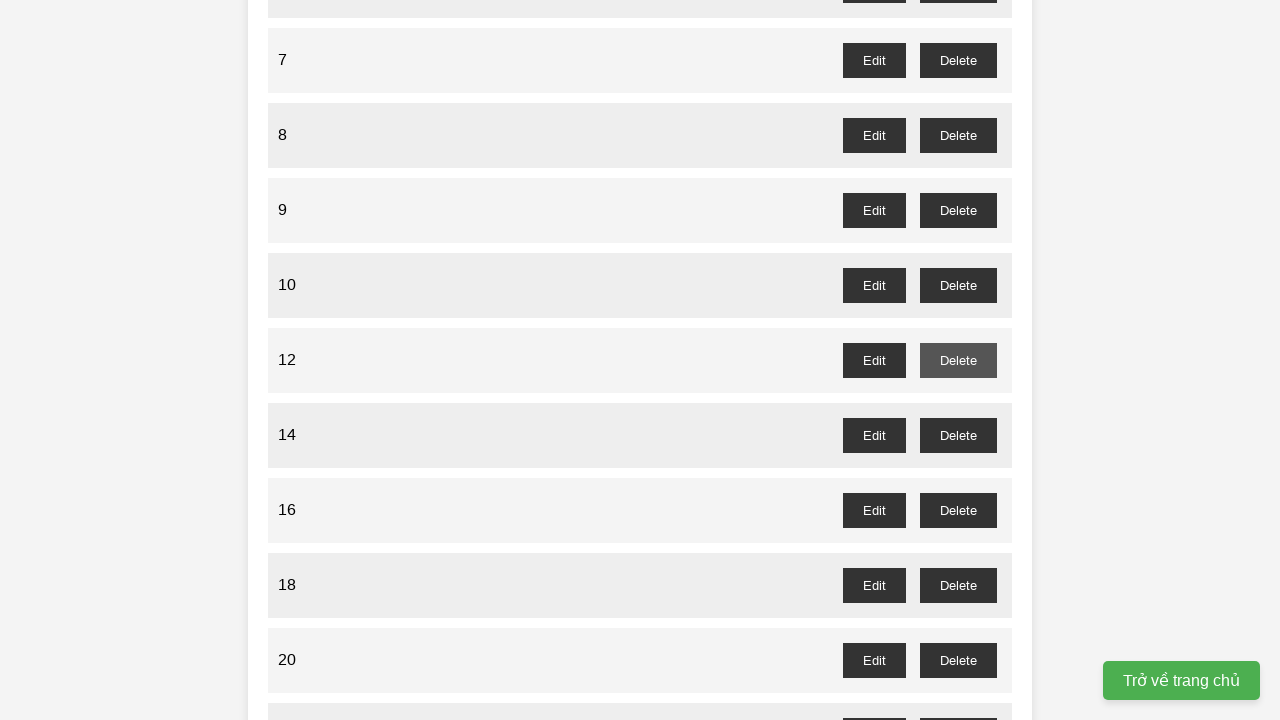

Deleted odd-numbered task at index 8 (task number 9) at (958, 210) on xpath=//li >> nth=8 >> xpath=//button[text()="Delete"]
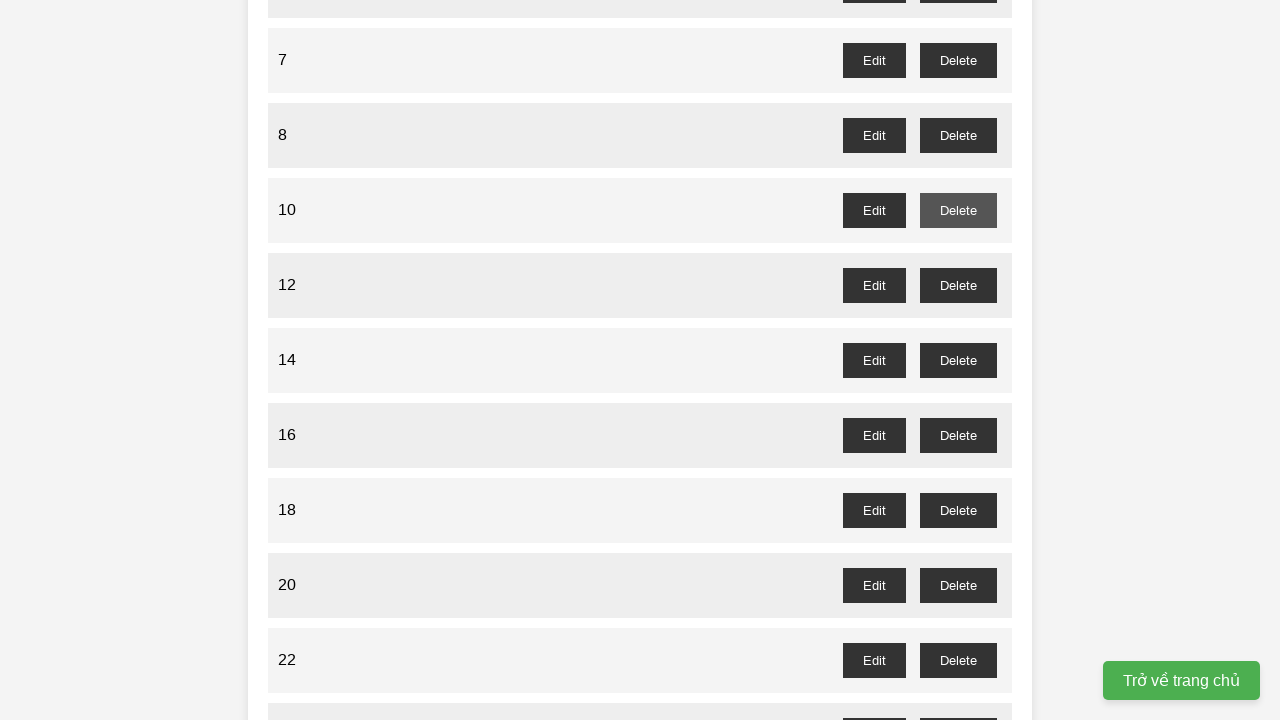

Deleted odd-numbered task at index 6 (task number 7) at (958, 60) on xpath=//li >> nth=6 >> xpath=//button[text()="Delete"]
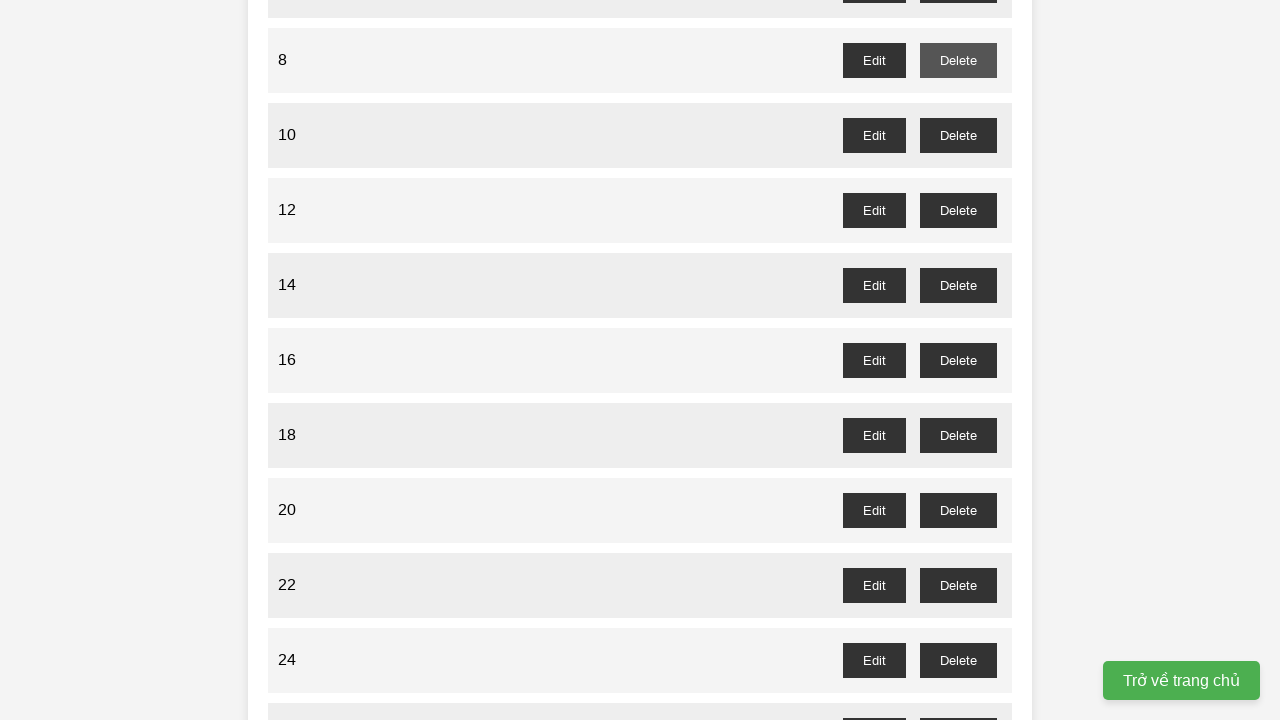

Deleted odd-numbered task at index 4 (task number 5) at (958, 360) on xpath=//li >> nth=4 >> xpath=//button[text()="Delete"]
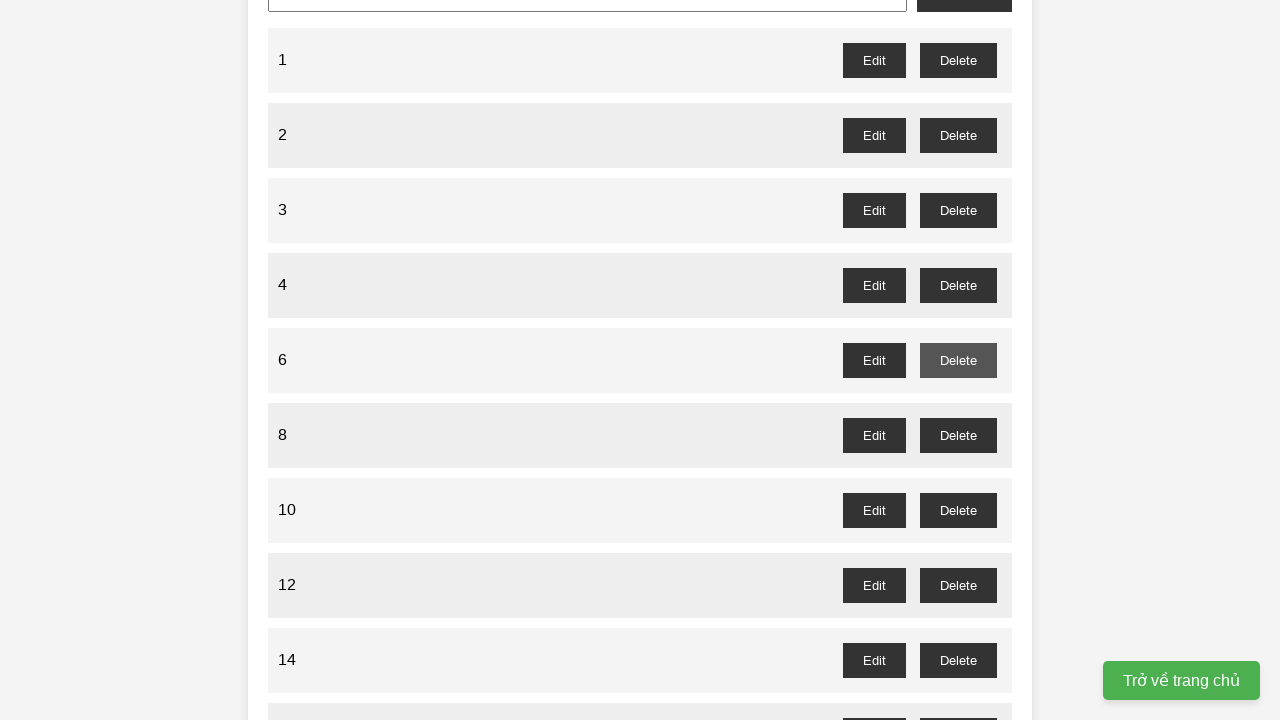

Deleted odd-numbered task at index 2 (task number 3) at (958, 210) on xpath=//li >> nth=2 >> xpath=//button[text()="Delete"]
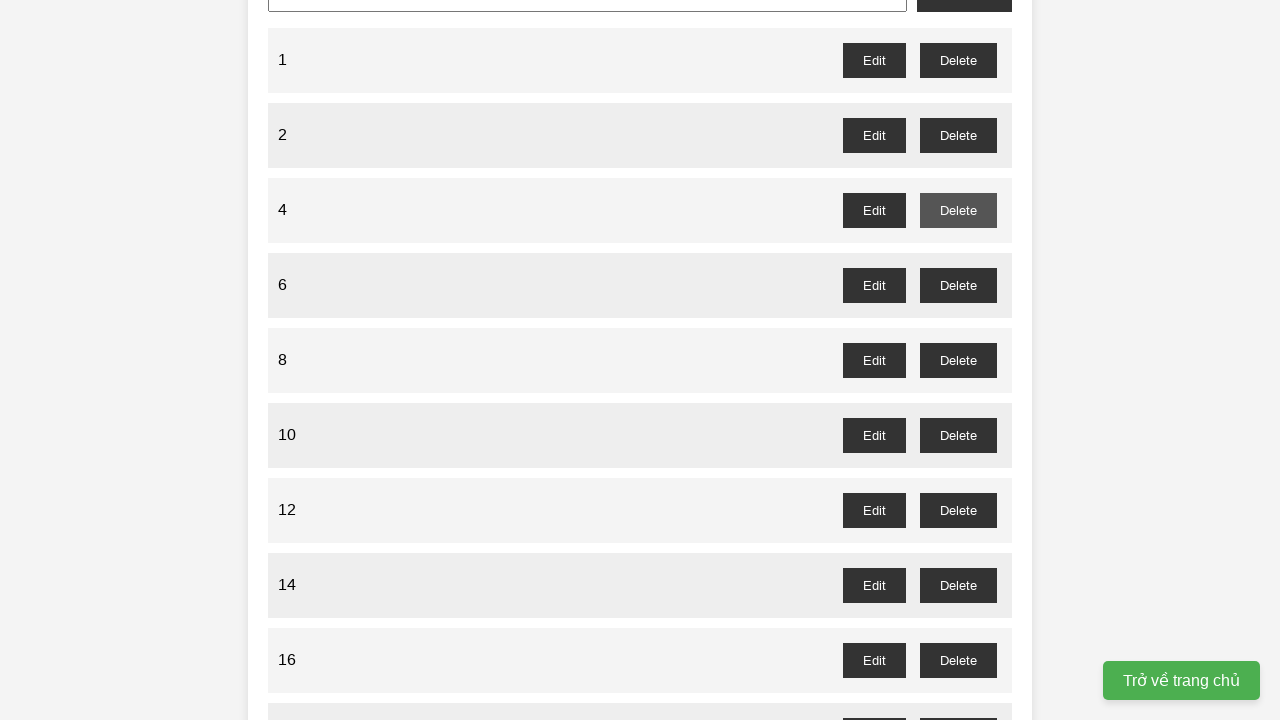

Deleted odd-numbered task at index 0 (task number 1) at (958, 60) on xpath=//li >> nth=0 >> xpath=//button[text()="Delete"]
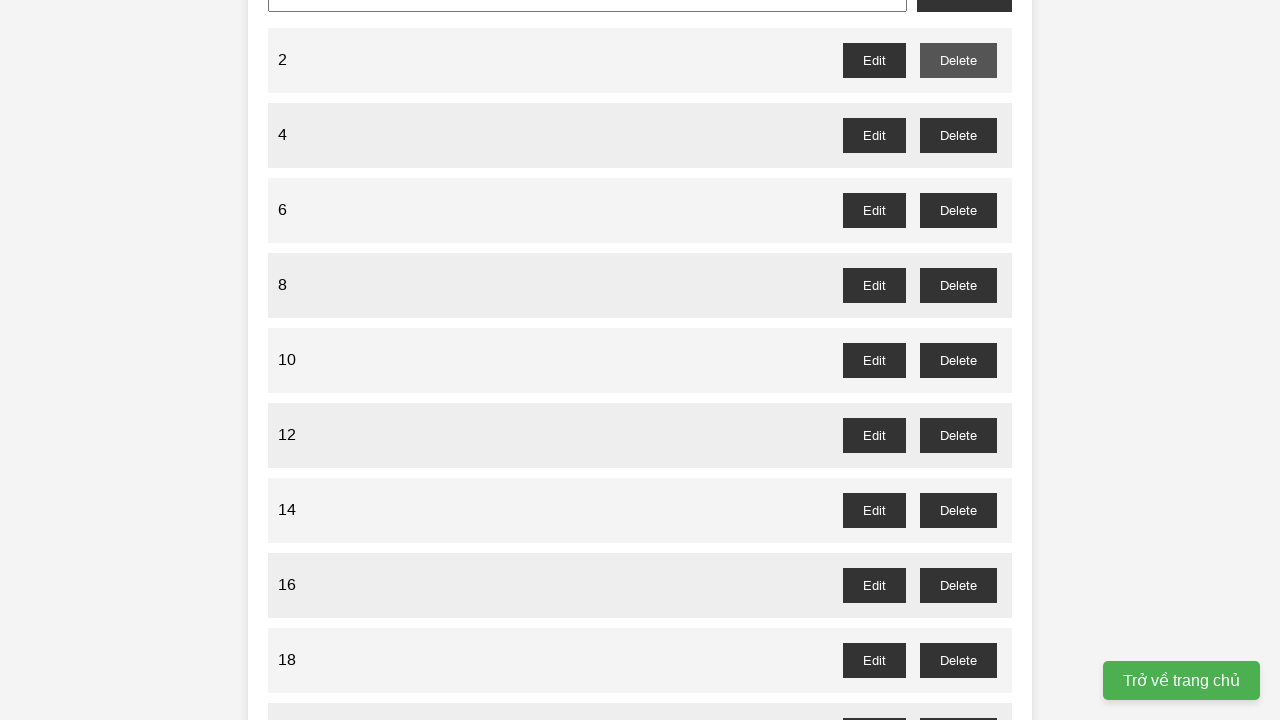

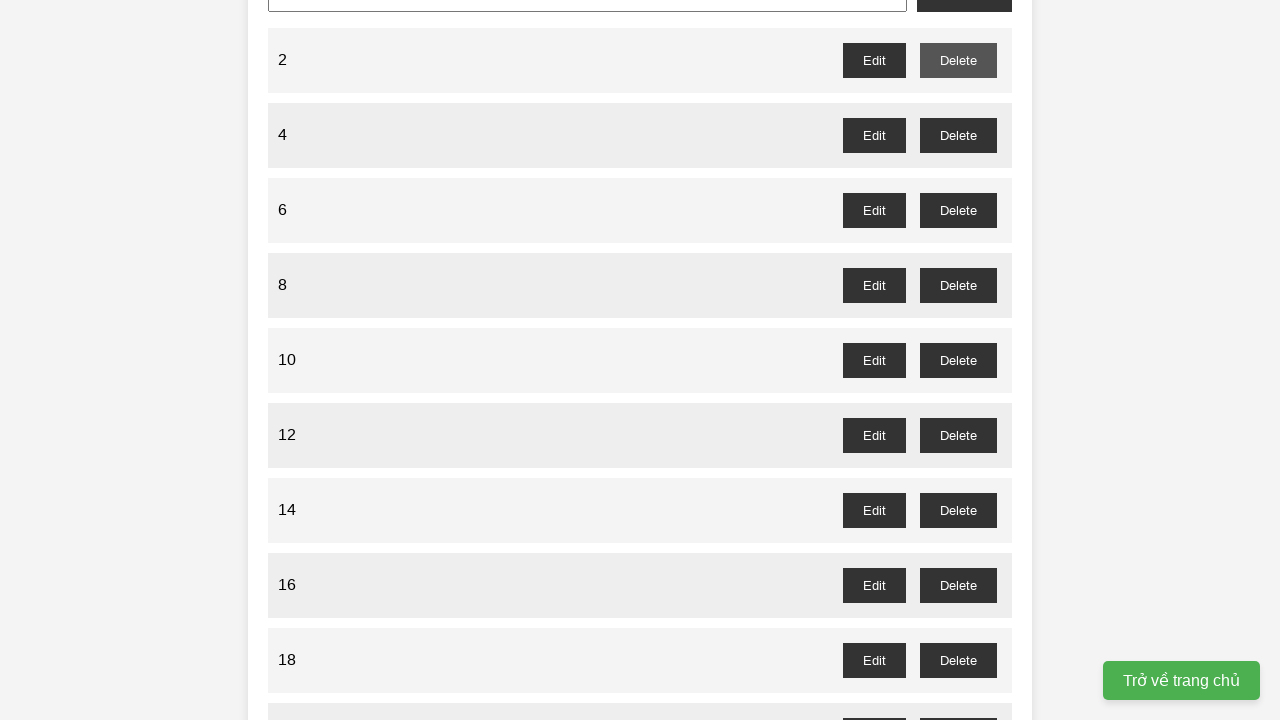